Tests the add/remove elements functionality by clicking the Add Element button 100 times, verifying 100 elements were created, then clicking Delete 90 times and verifying 10 elements remain.

Starting URL: http://the-internet.herokuapp.com/add_remove_elements/

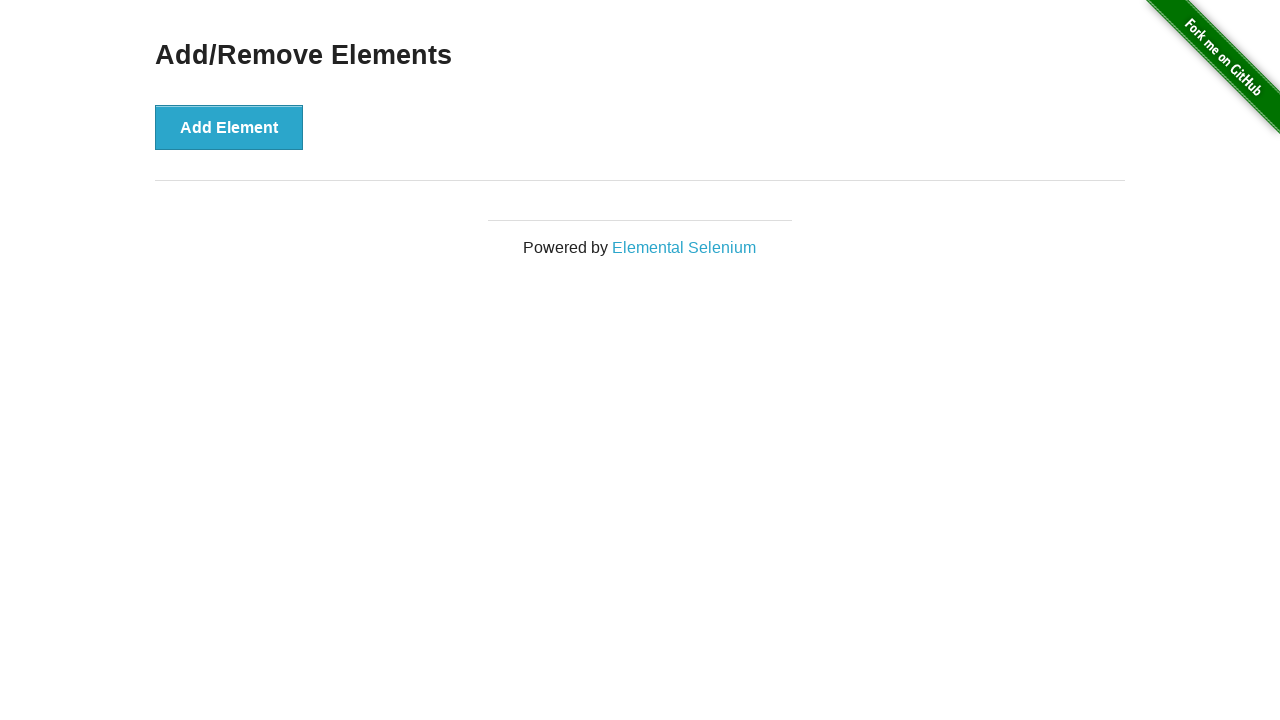

Clicked Add Element button (iteration 1/100) at (229, 127) on button[onclick='addElement()']
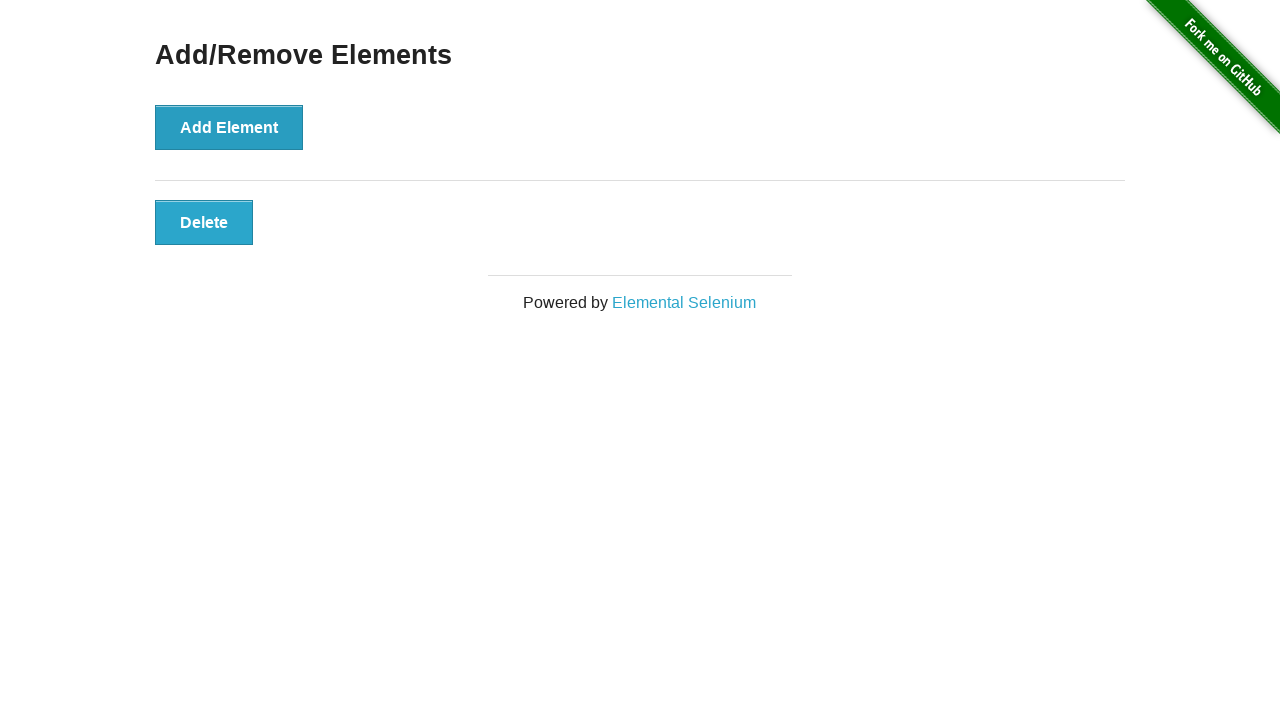

Clicked Add Element button (iteration 2/100) at (229, 127) on button[onclick='addElement()']
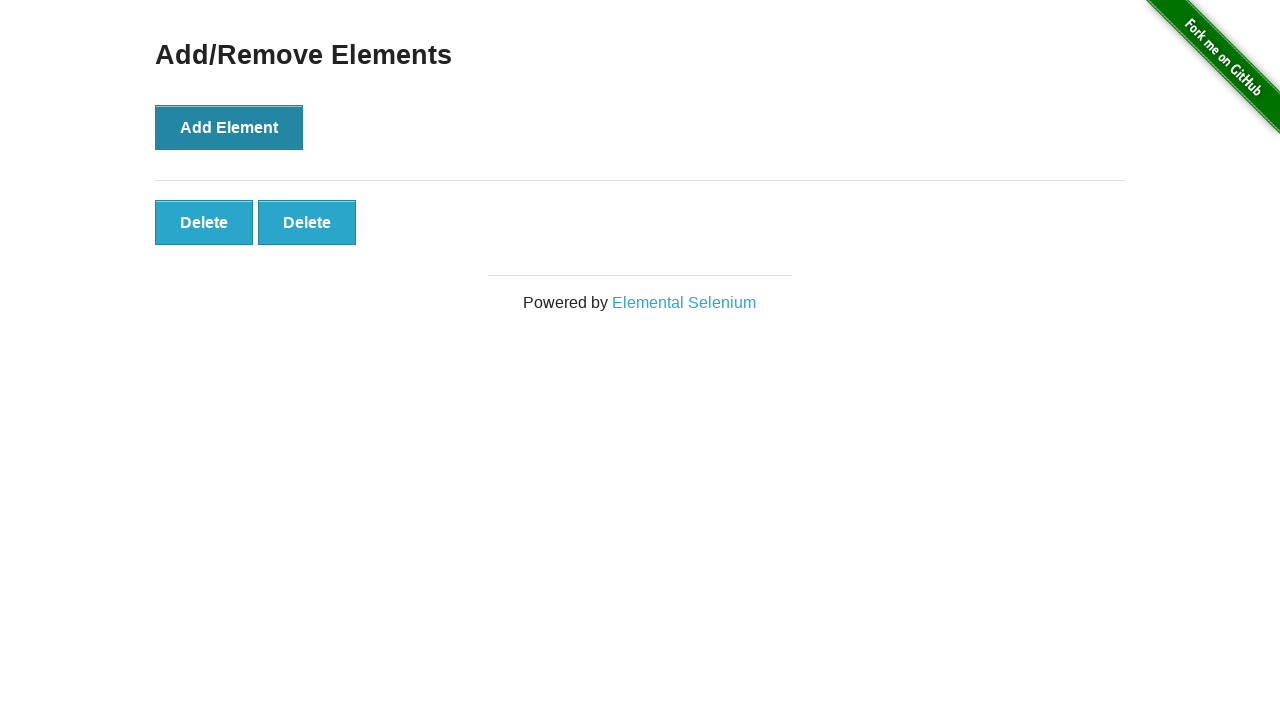

Clicked Add Element button (iteration 3/100) at (229, 127) on button[onclick='addElement()']
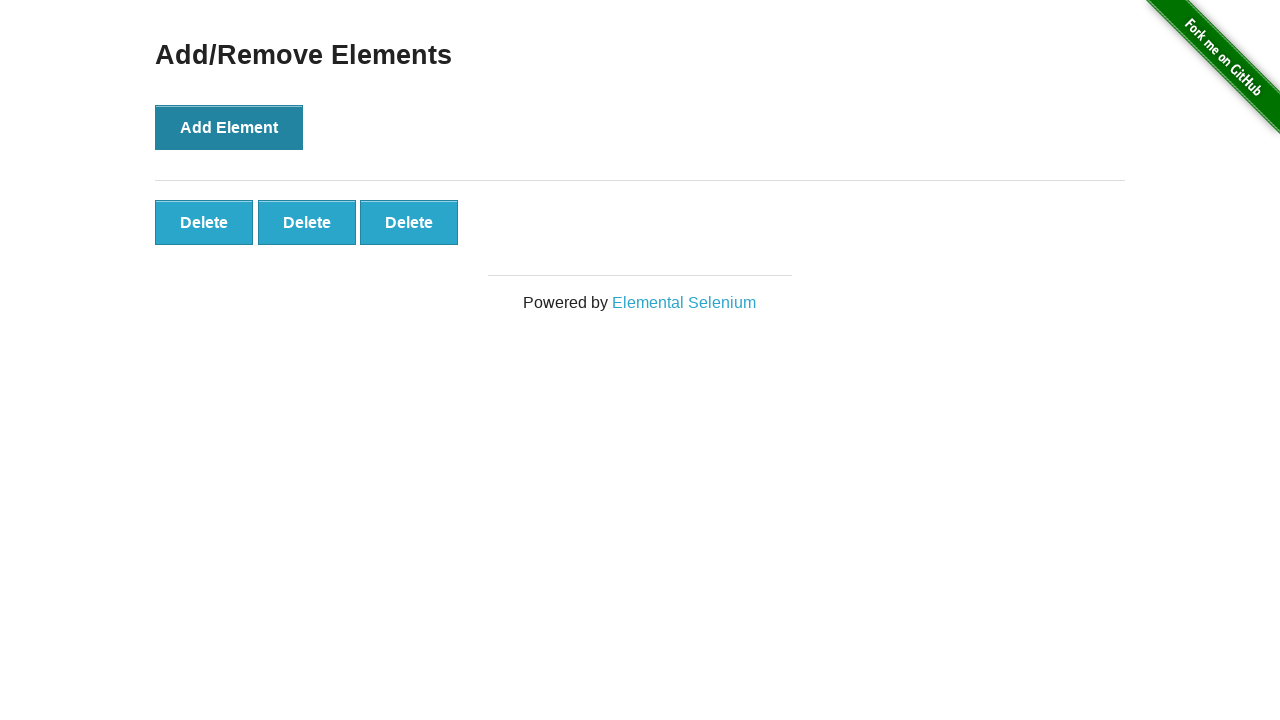

Clicked Add Element button (iteration 4/100) at (229, 127) on button[onclick='addElement()']
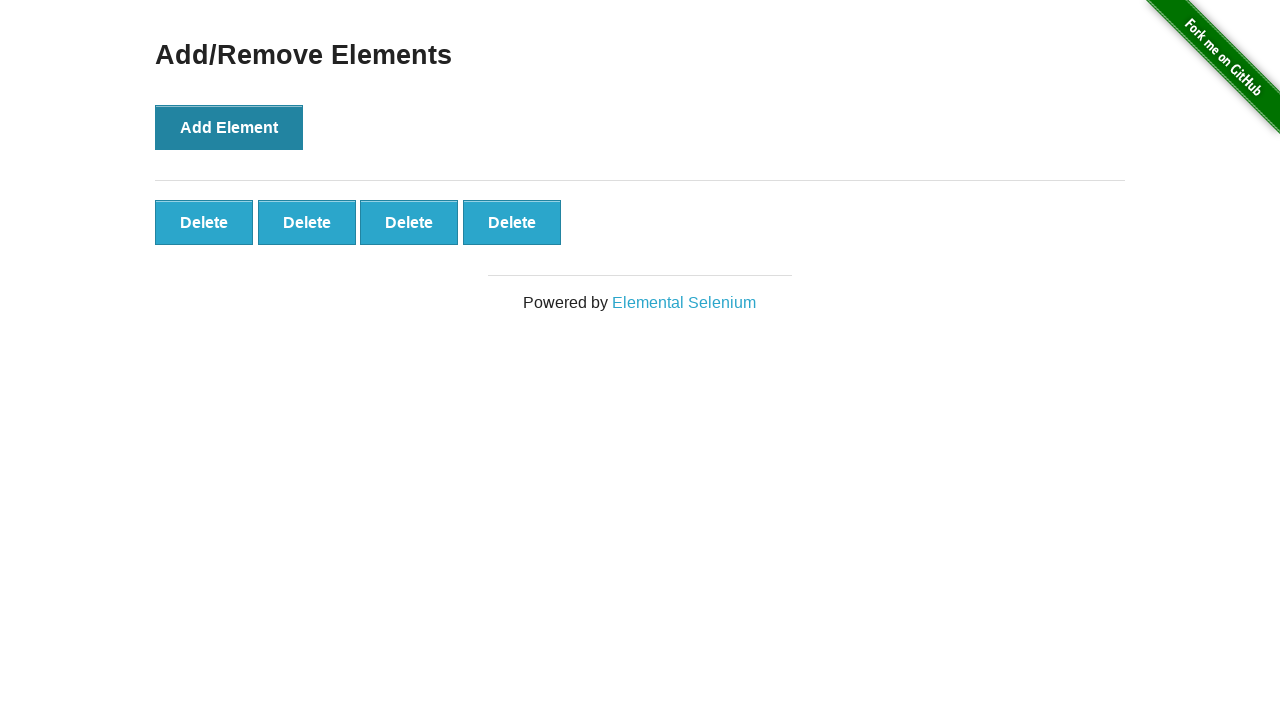

Clicked Add Element button (iteration 5/100) at (229, 127) on button[onclick='addElement()']
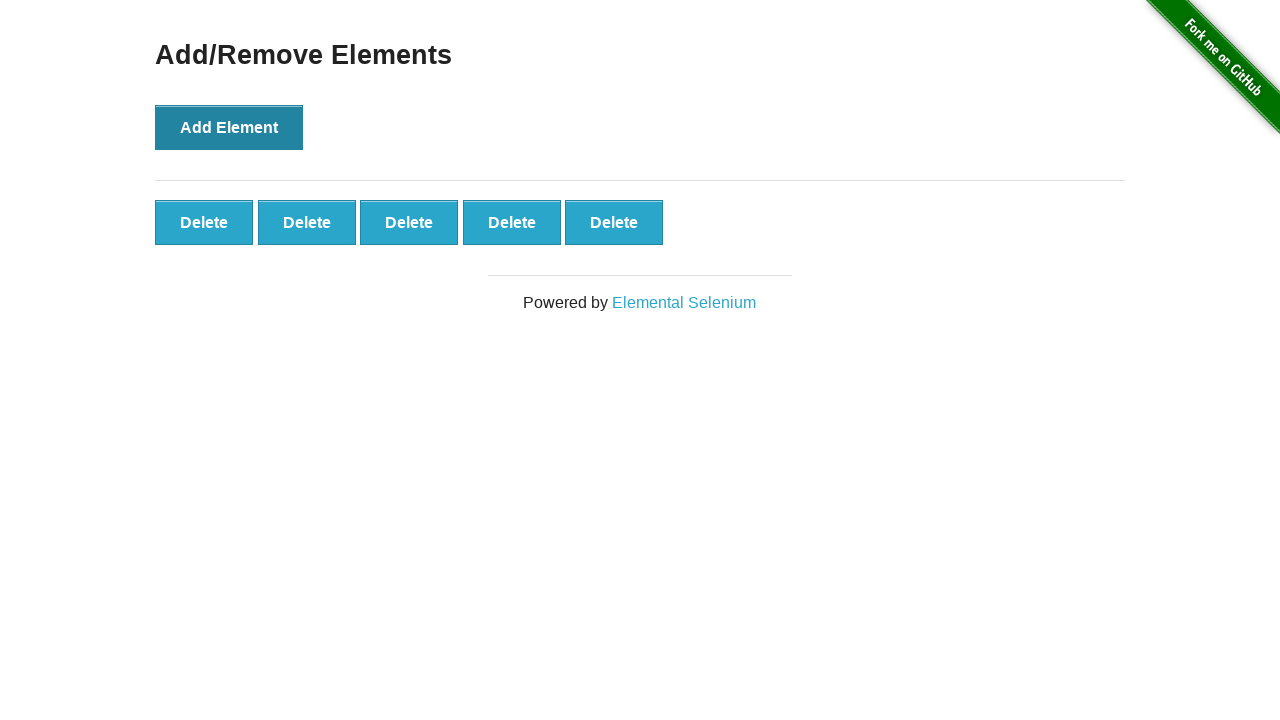

Clicked Add Element button (iteration 6/100) at (229, 127) on button[onclick='addElement()']
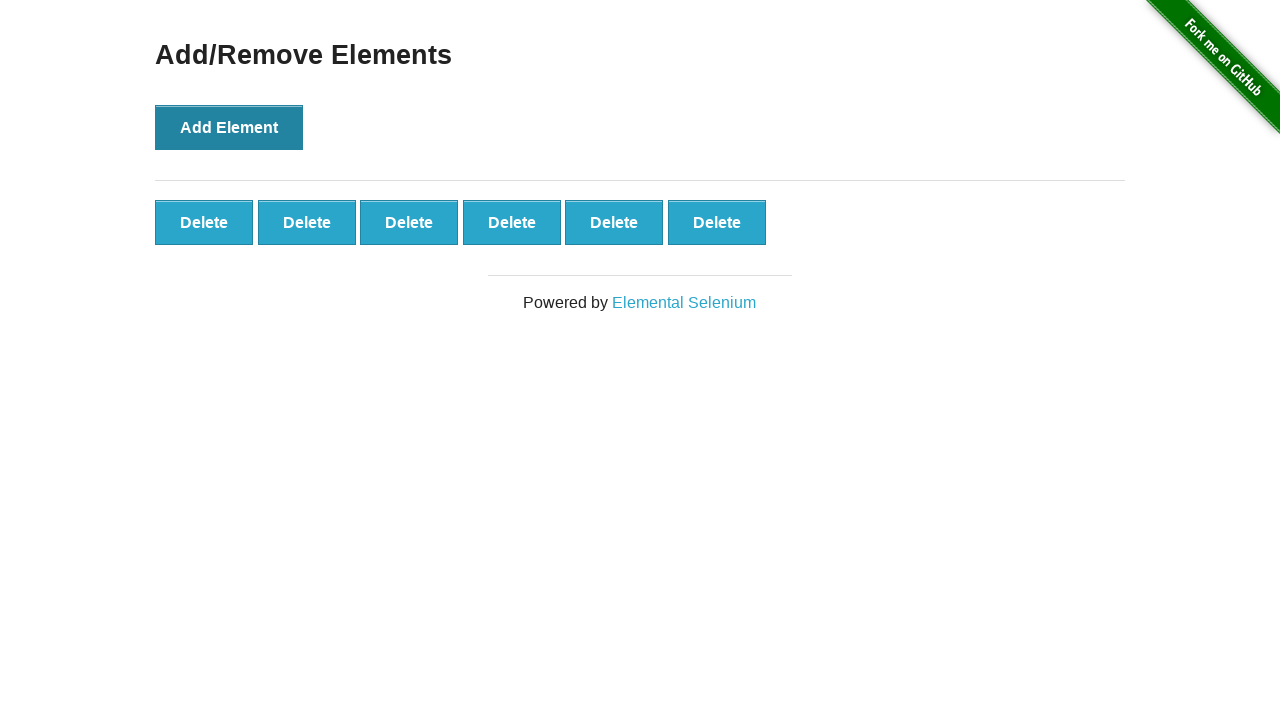

Clicked Add Element button (iteration 7/100) at (229, 127) on button[onclick='addElement()']
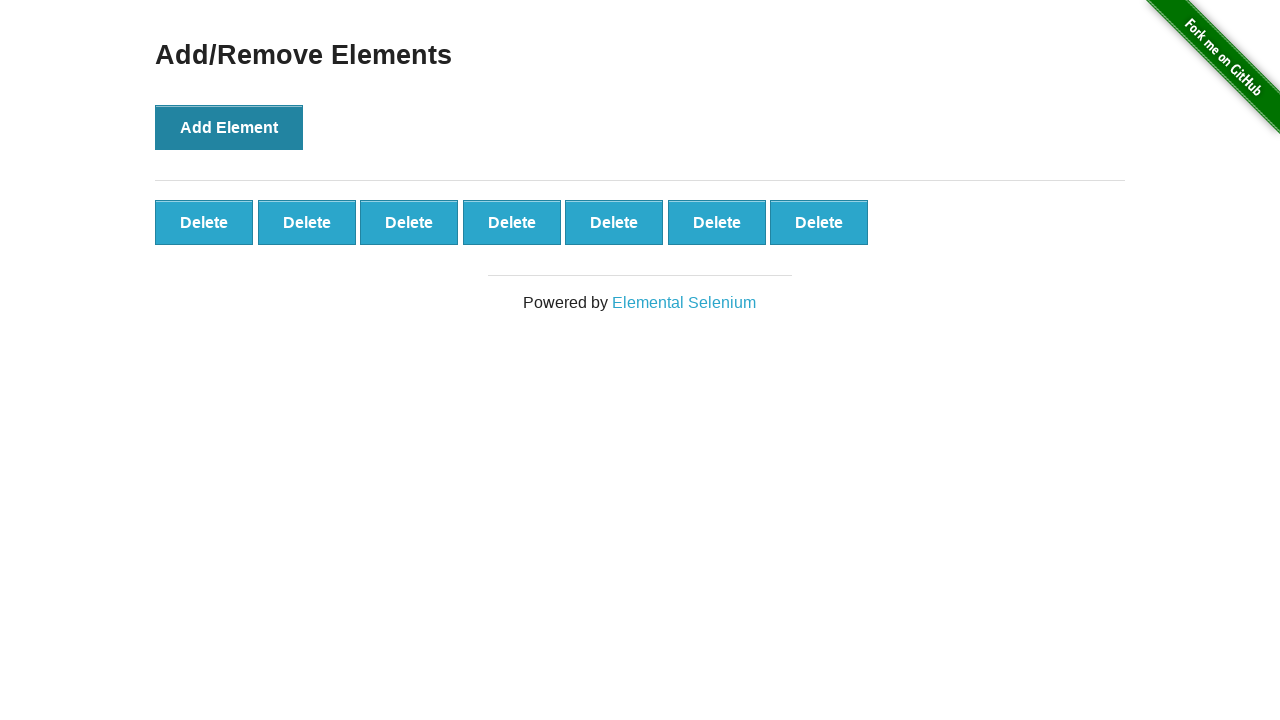

Clicked Add Element button (iteration 8/100) at (229, 127) on button[onclick='addElement()']
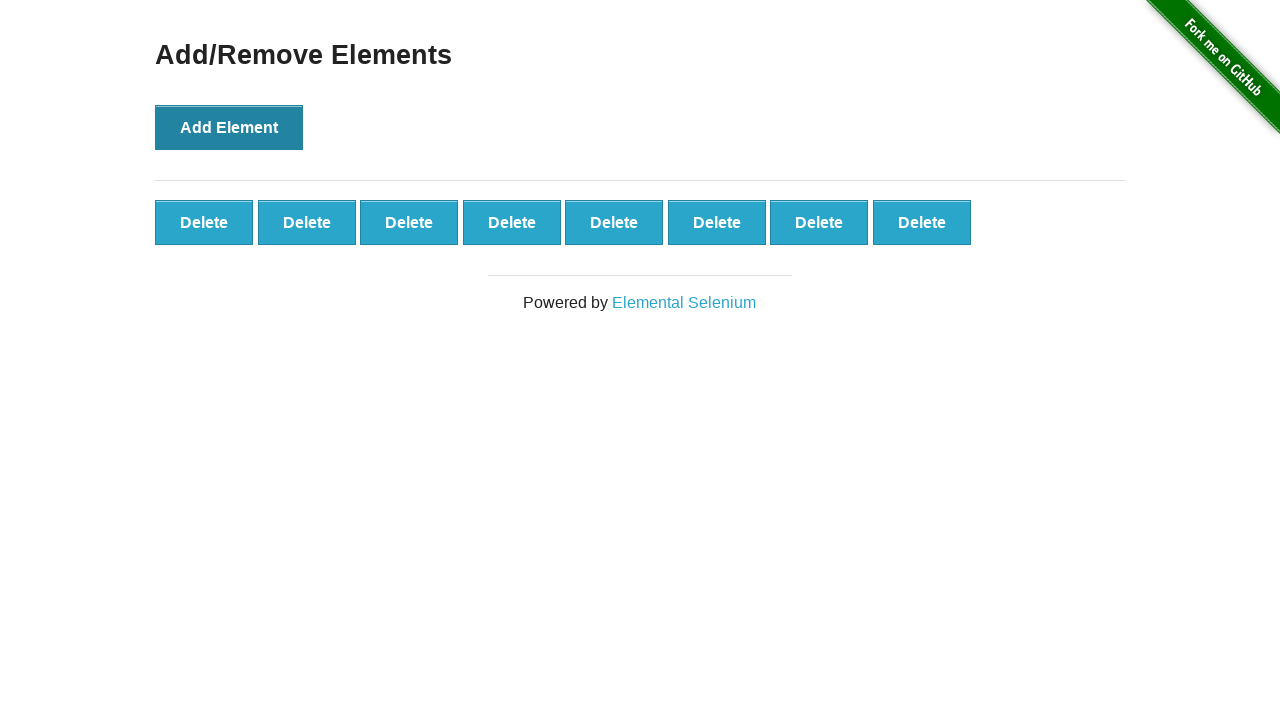

Clicked Add Element button (iteration 9/100) at (229, 127) on button[onclick='addElement()']
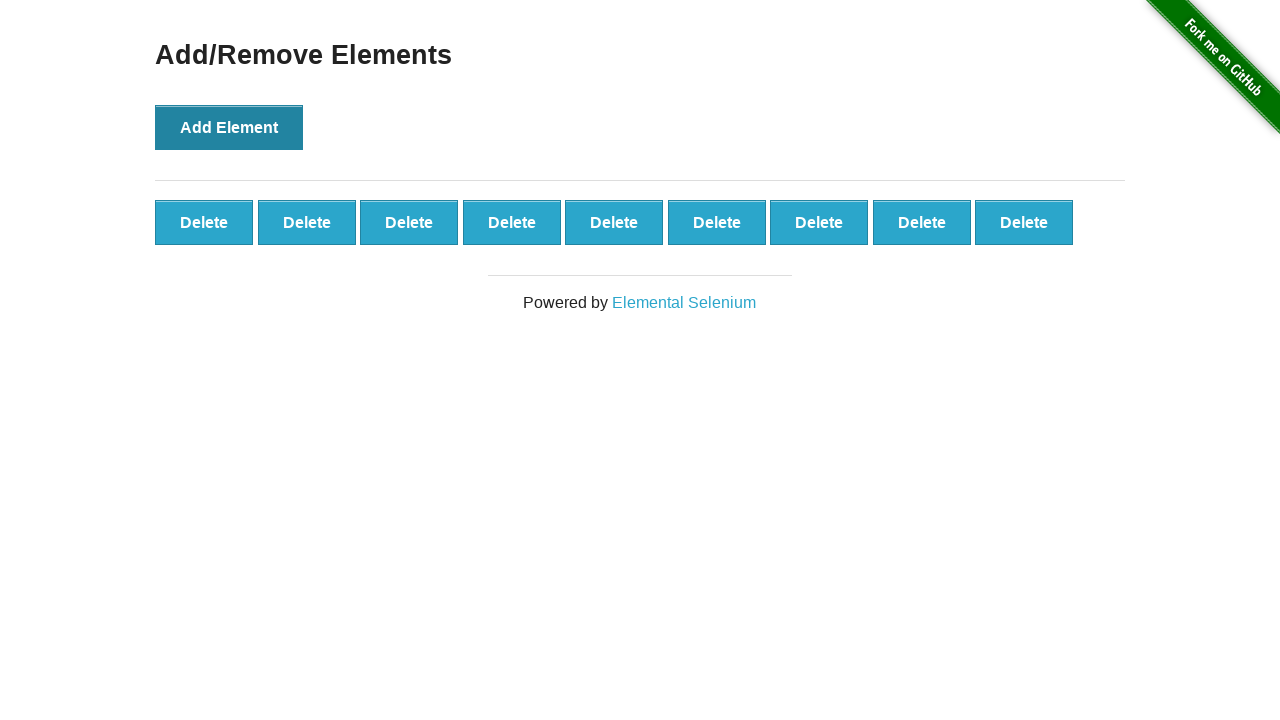

Clicked Add Element button (iteration 10/100) at (229, 127) on button[onclick='addElement()']
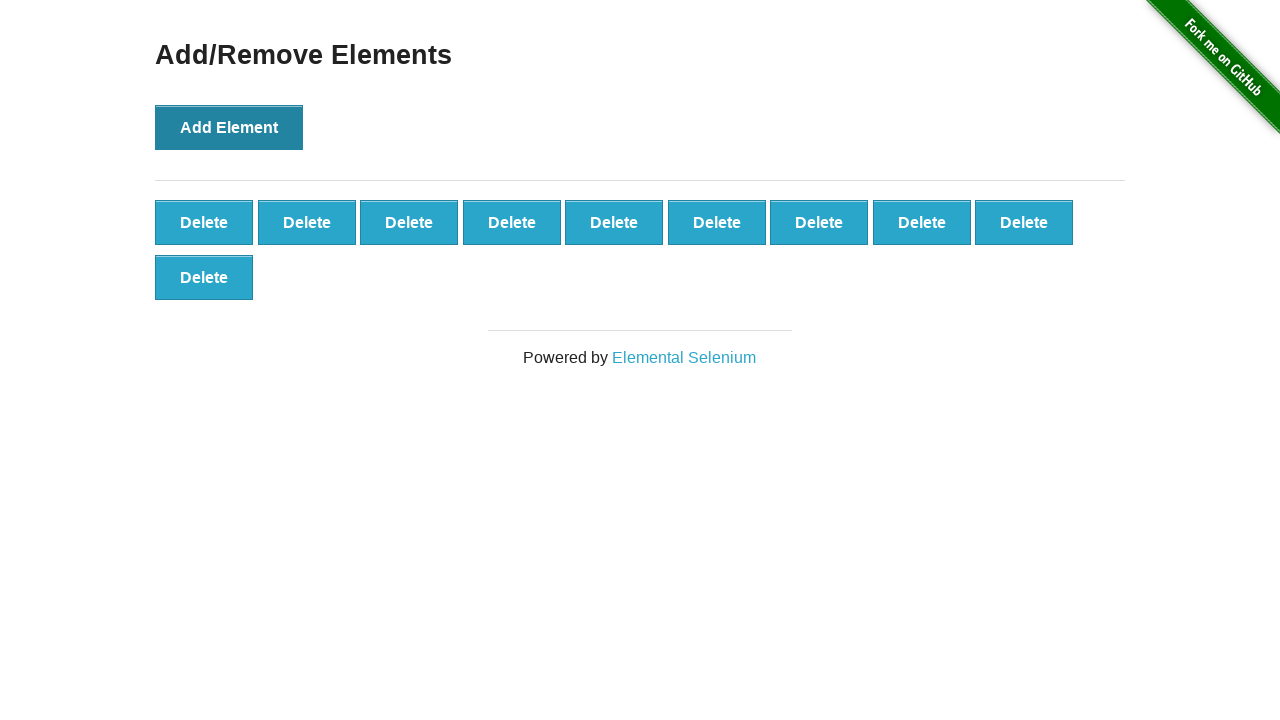

Clicked Add Element button (iteration 11/100) at (229, 127) on button[onclick='addElement()']
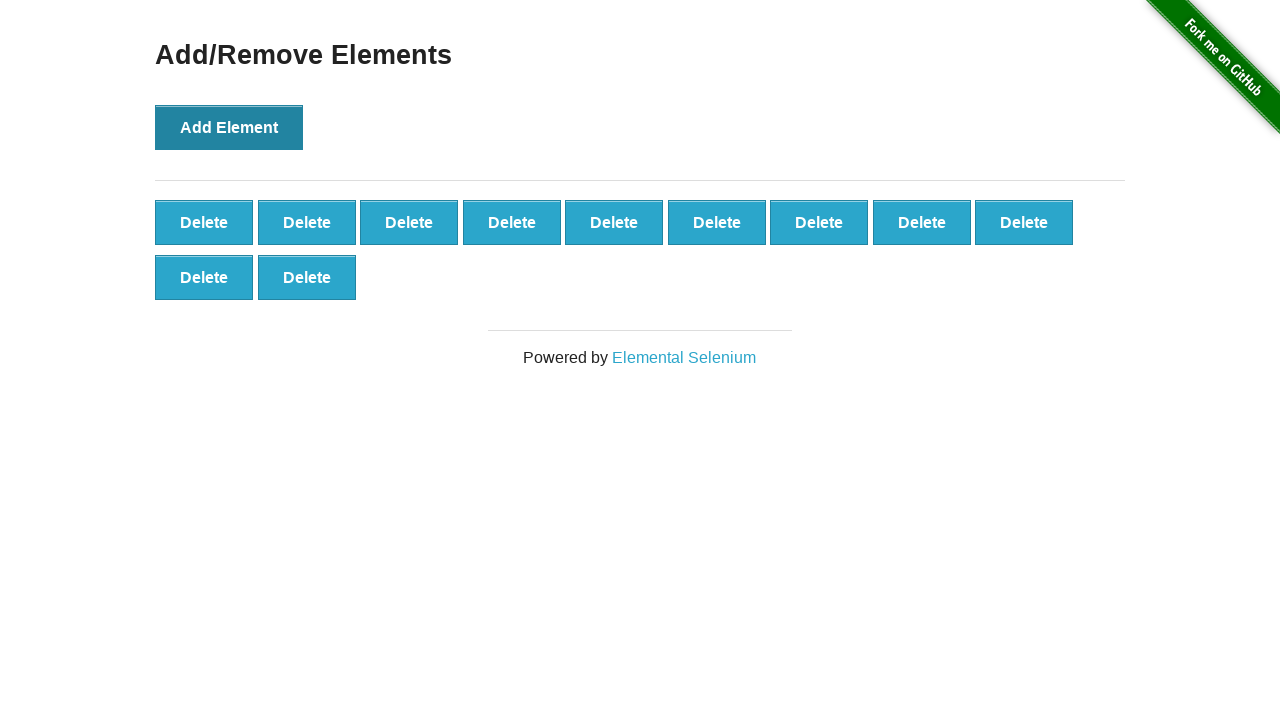

Clicked Add Element button (iteration 12/100) at (229, 127) on button[onclick='addElement()']
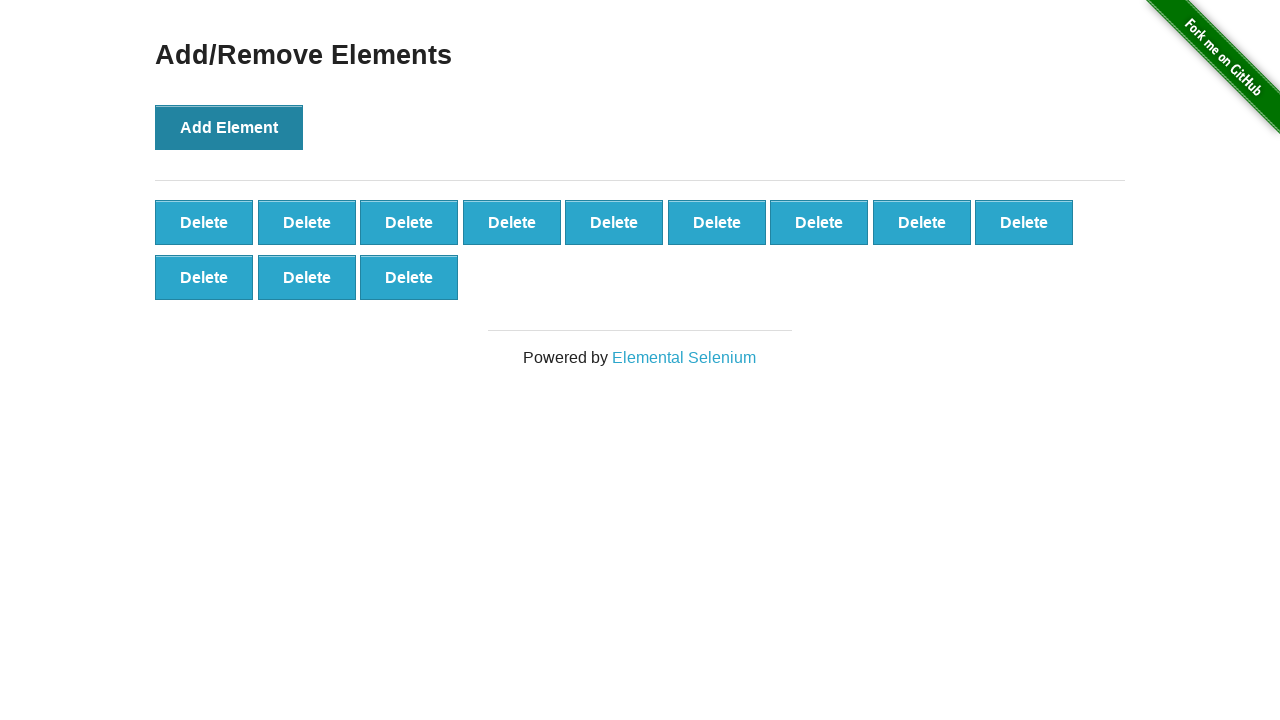

Clicked Add Element button (iteration 13/100) at (229, 127) on button[onclick='addElement()']
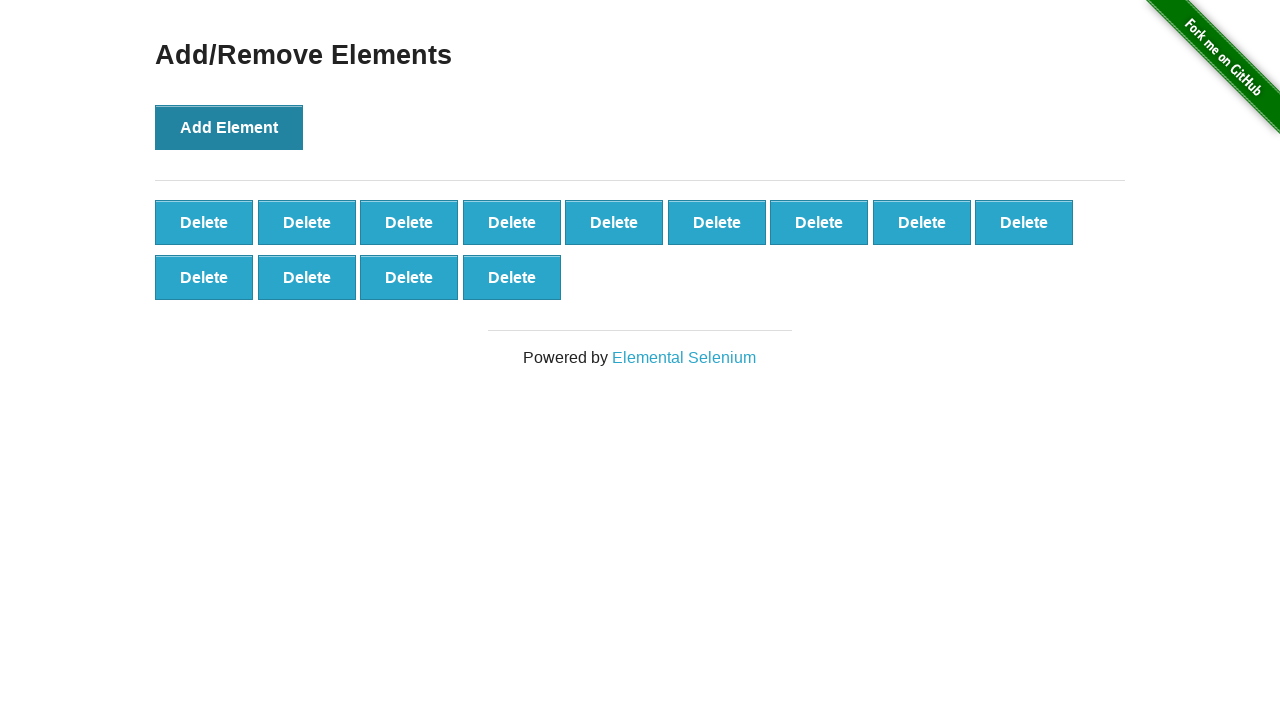

Clicked Add Element button (iteration 14/100) at (229, 127) on button[onclick='addElement()']
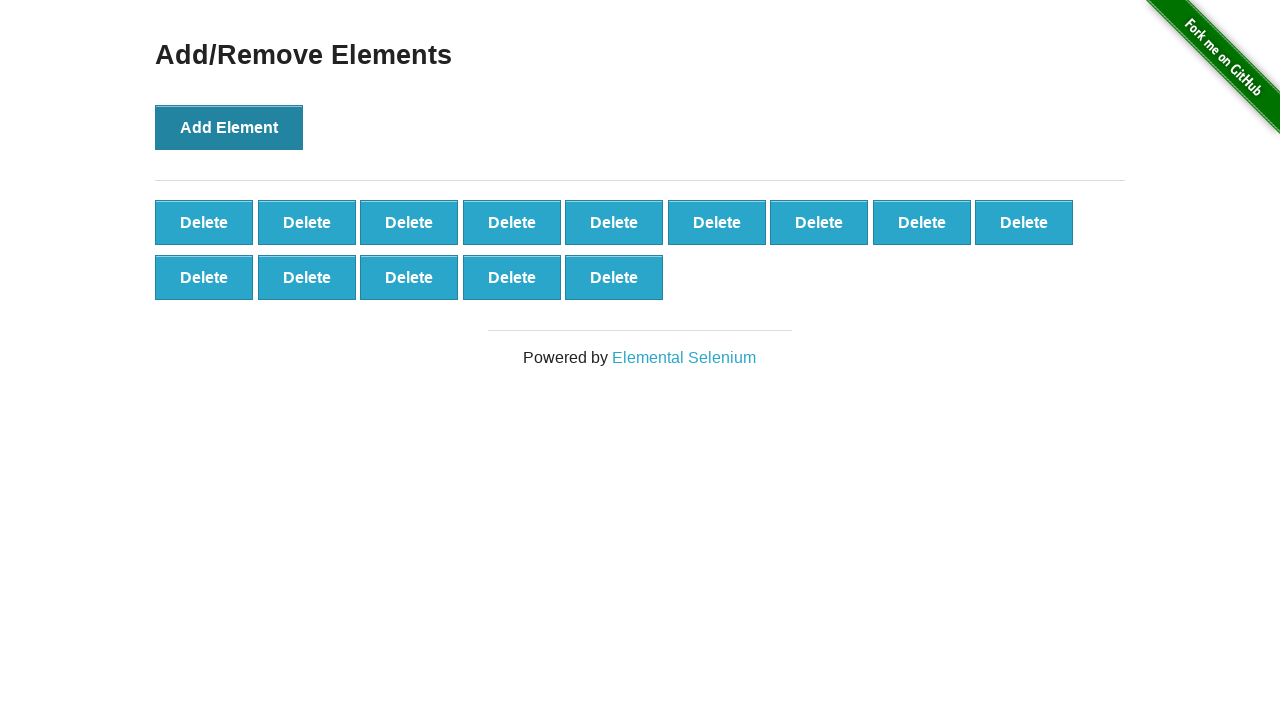

Clicked Add Element button (iteration 15/100) at (229, 127) on button[onclick='addElement()']
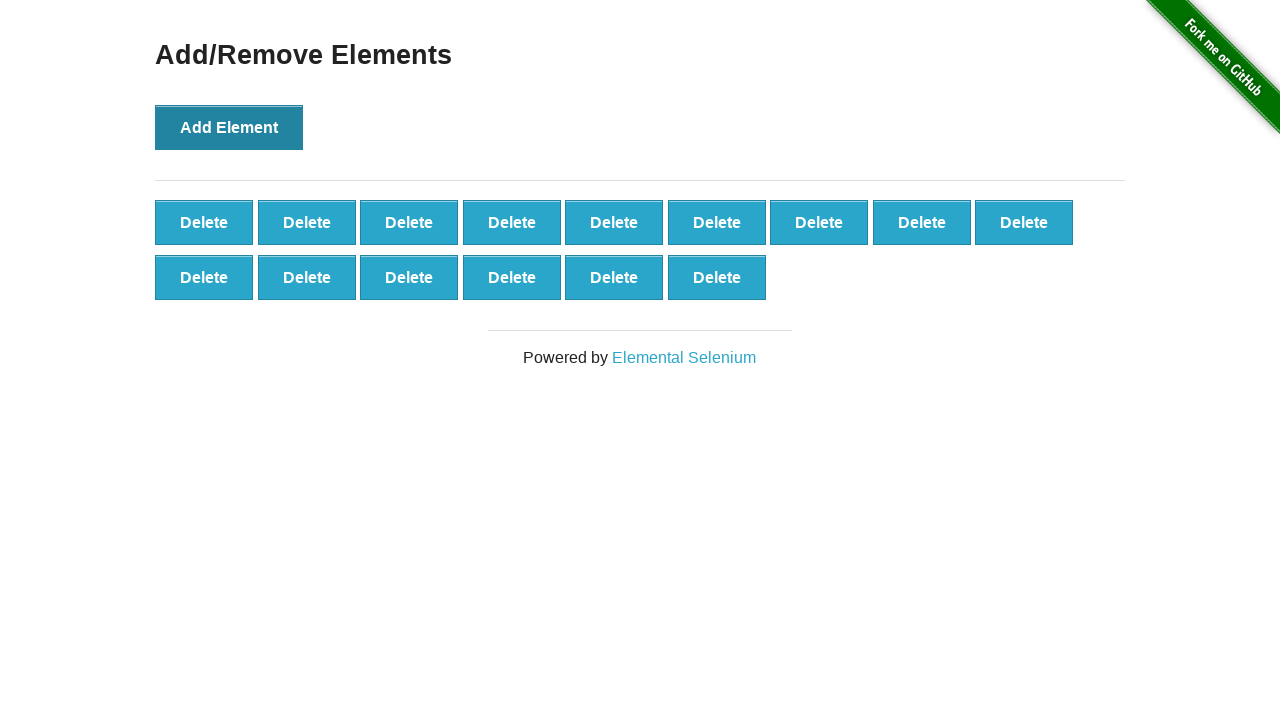

Clicked Add Element button (iteration 16/100) at (229, 127) on button[onclick='addElement()']
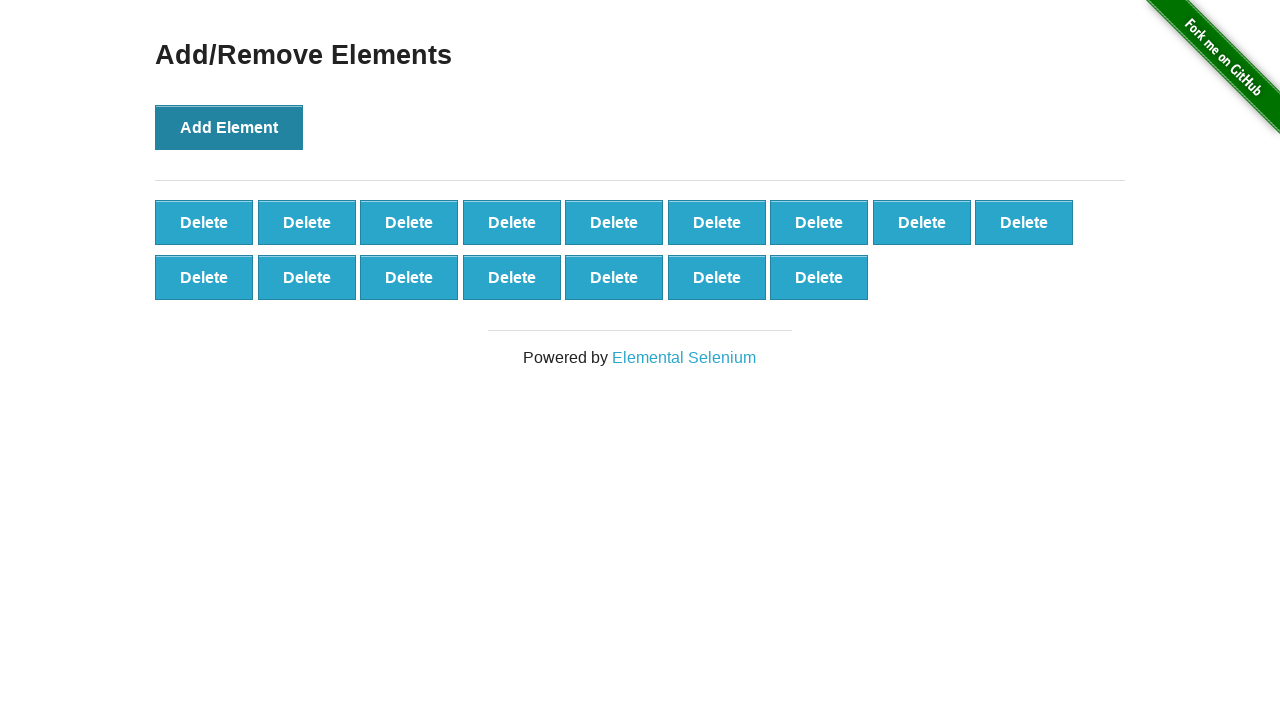

Clicked Add Element button (iteration 17/100) at (229, 127) on button[onclick='addElement()']
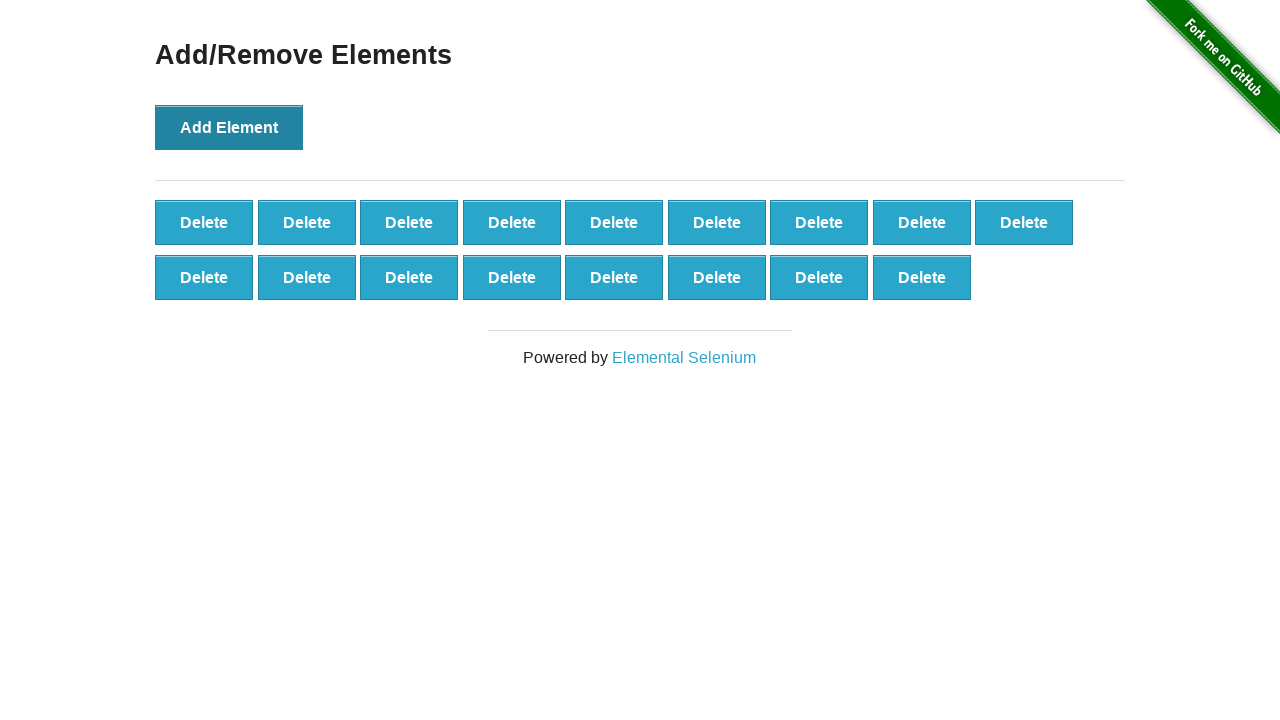

Clicked Add Element button (iteration 18/100) at (229, 127) on button[onclick='addElement()']
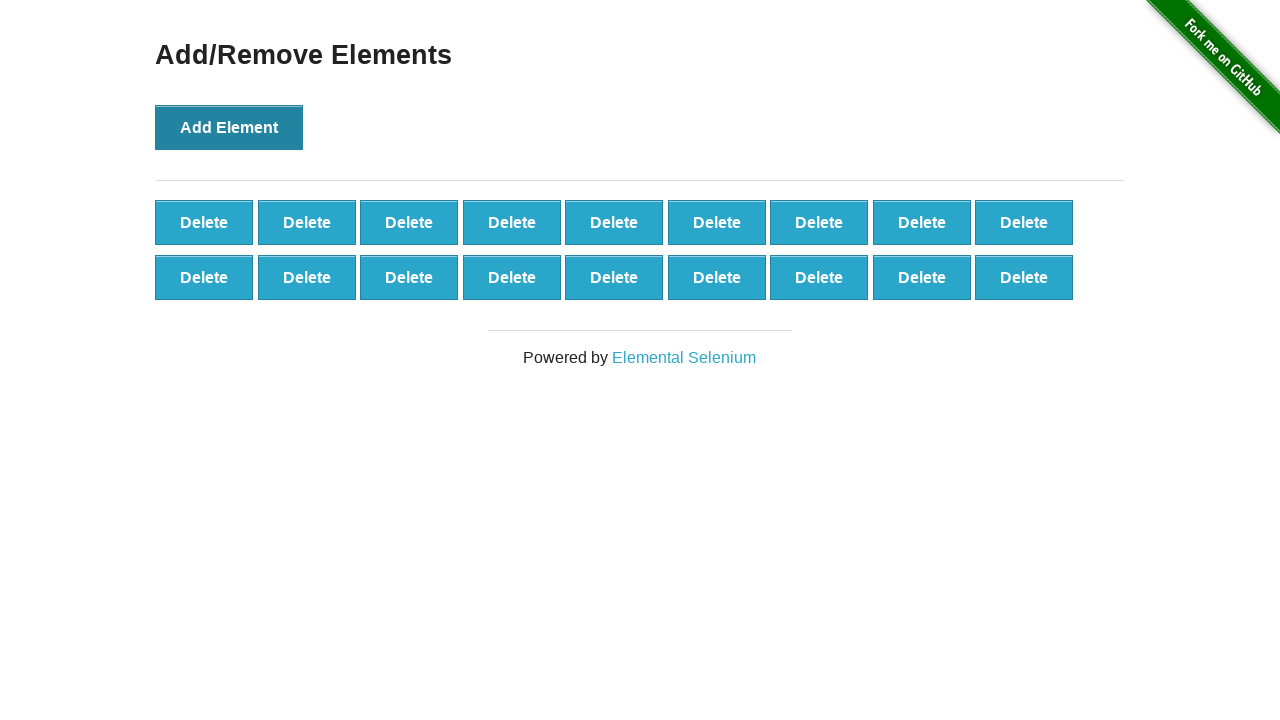

Clicked Add Element button (iteration 19/100) at (229, 127) on button[onclick='addElement()']
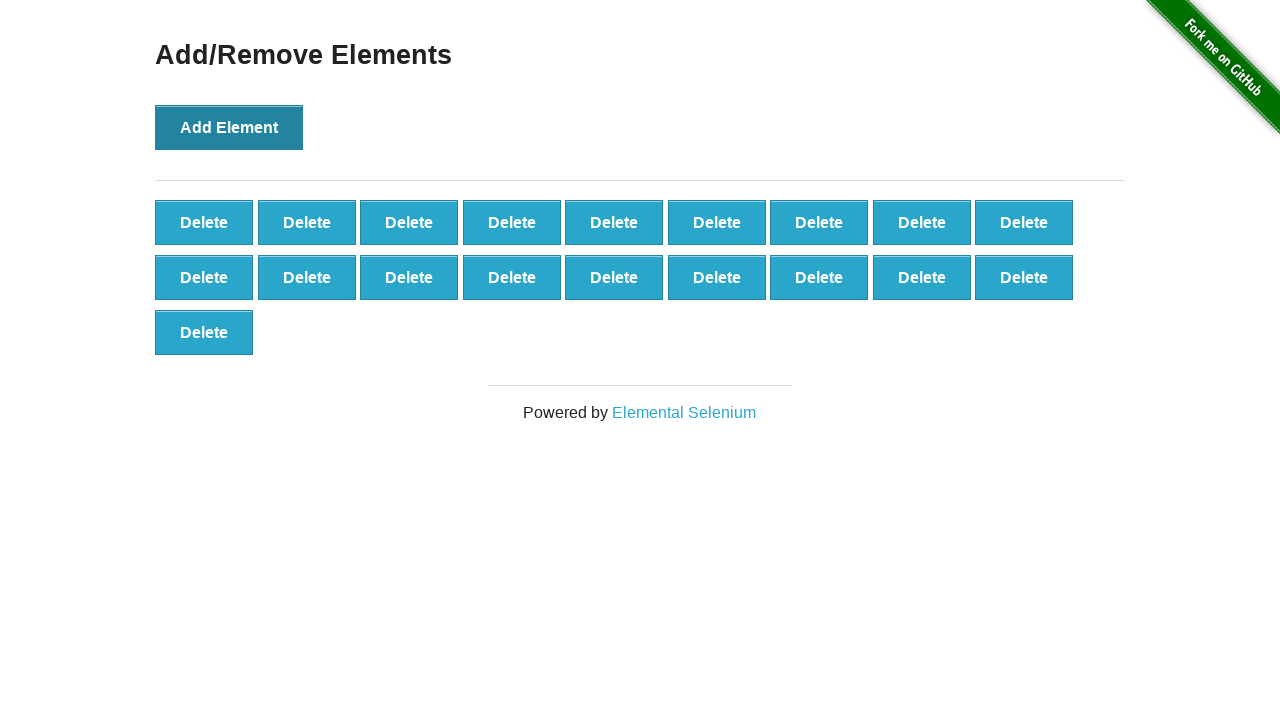

Clicked Add Element button (iteration 20/100) at (229, 127) on button[onclick='addElement()']
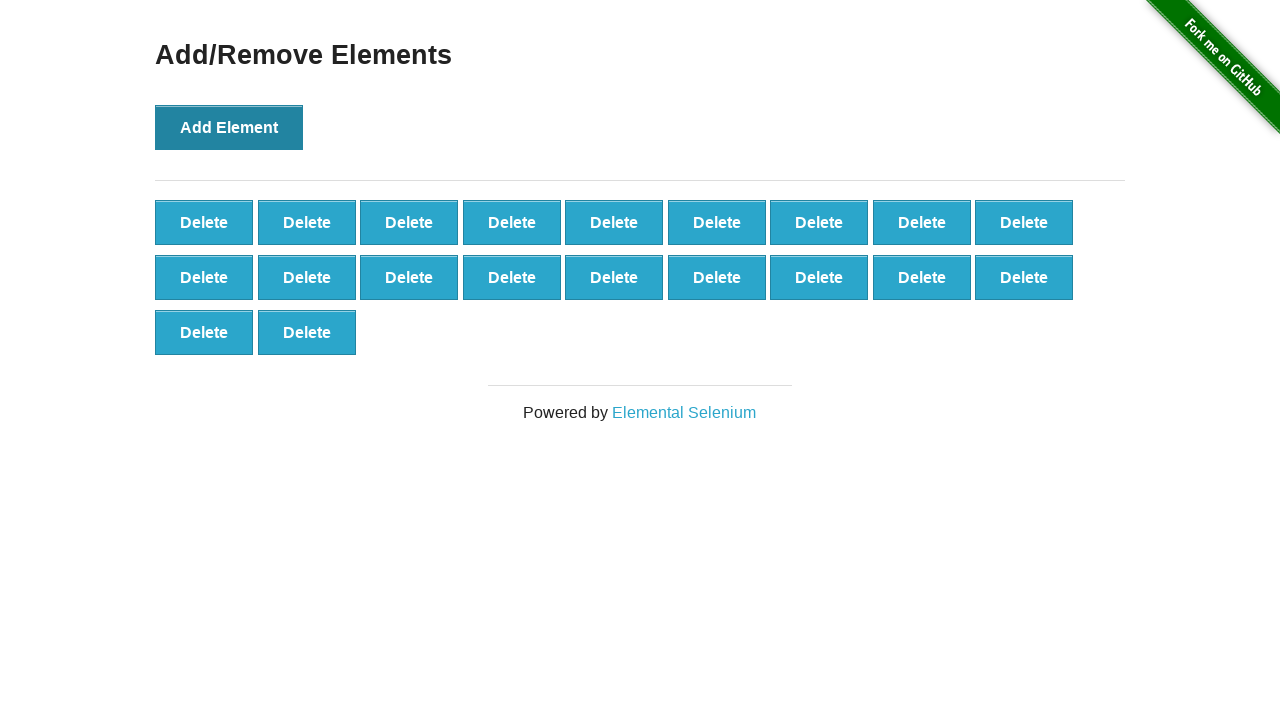

Clicked Add Element button (iteration 21/100) at (229, 127) on button[onclick='addElement()']
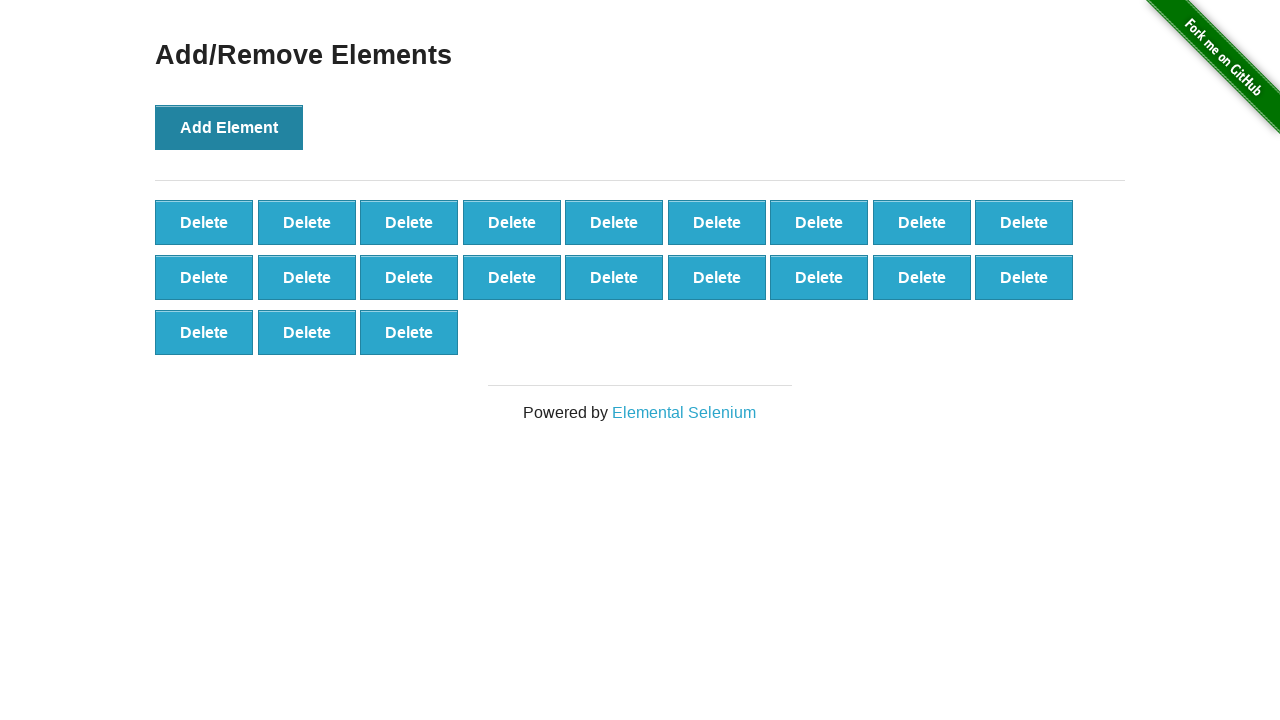

Clicked Add Element button (iteration 22/100) at (229, 127) on button[onclick='addElement()']
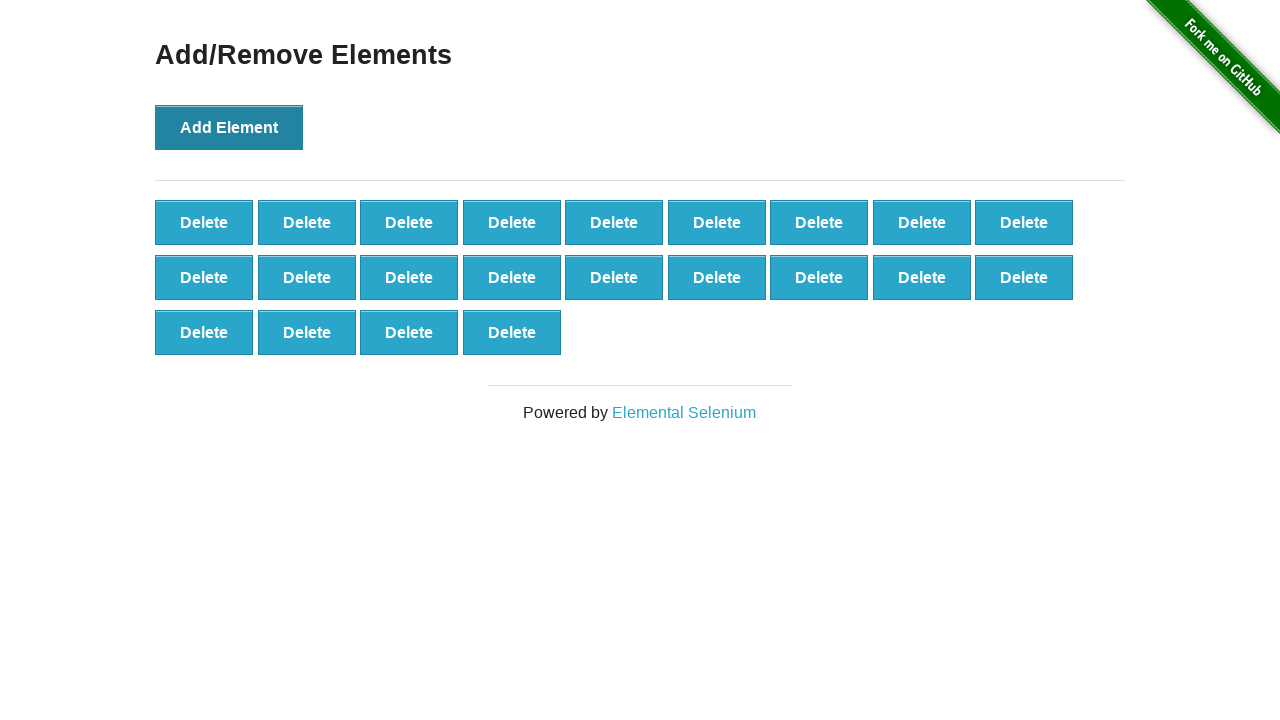

Clicked Add Element button (iteration 23/100) at (229, 127) on button[onclick='addElement()']
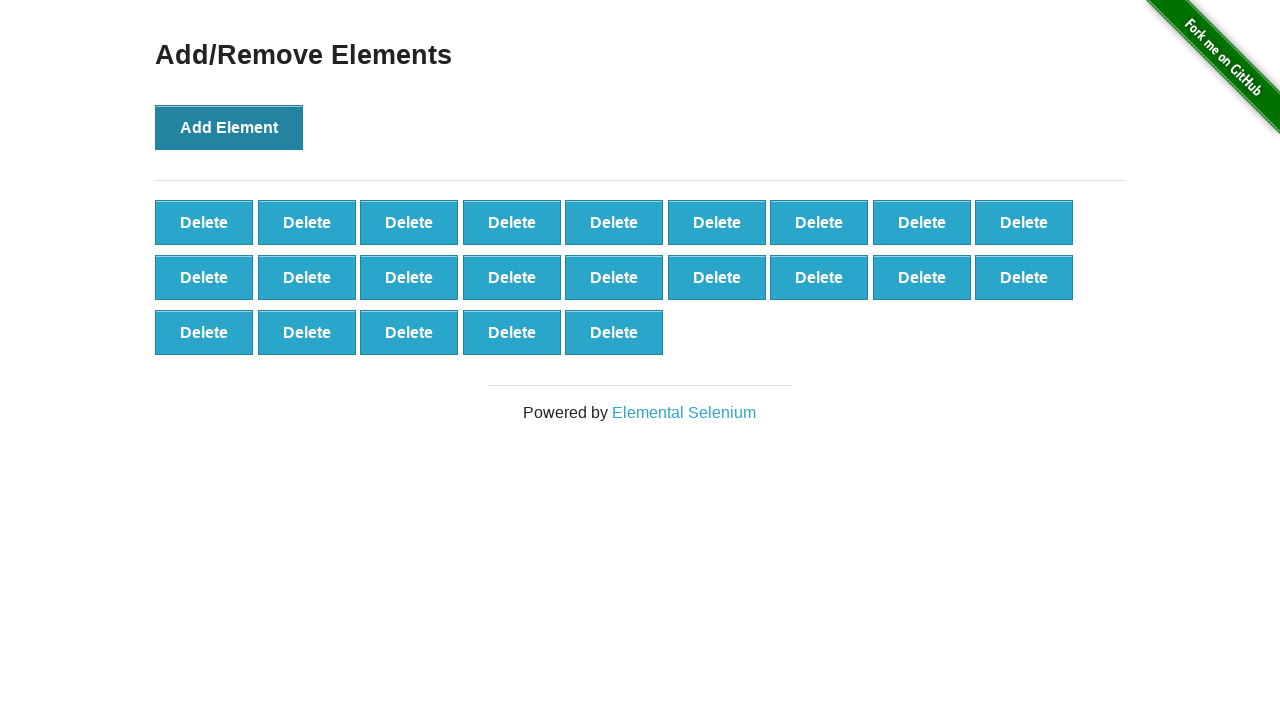

Clicked Add Element button (iteration 24/100) at (229, 127) on button[onclick='addElement()']
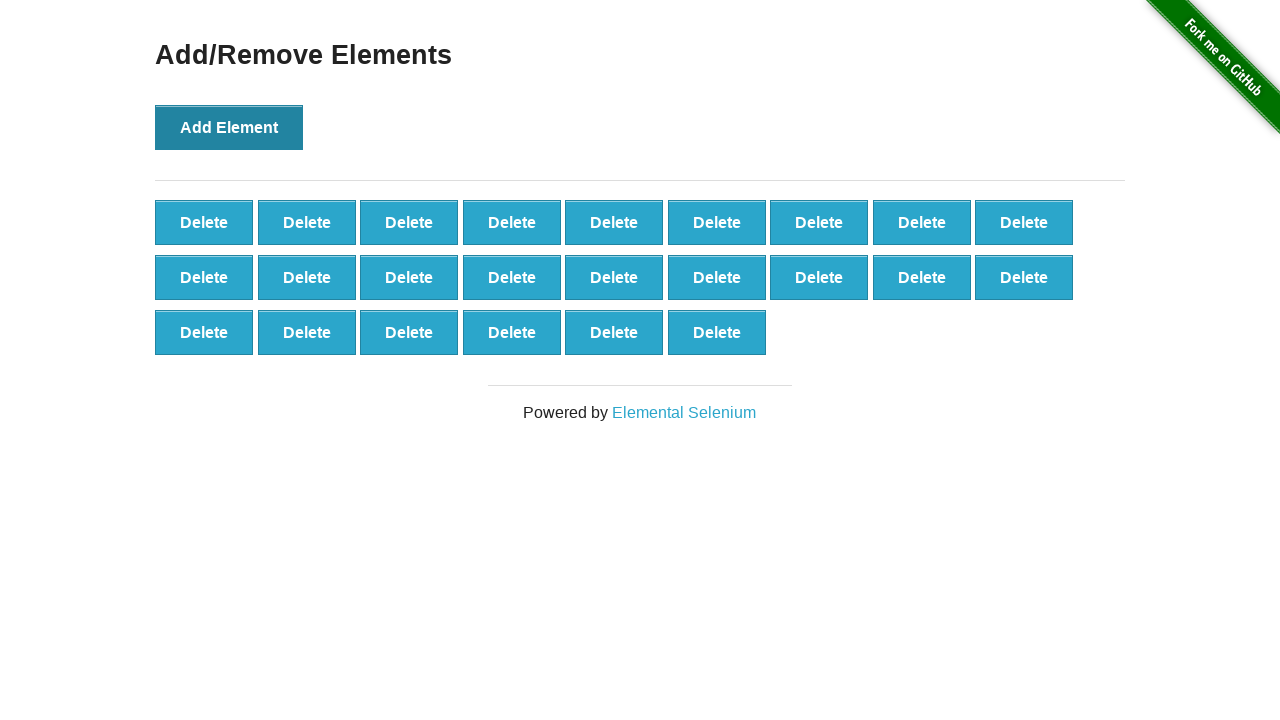

Clicked Add Element button (iteration 25/100) at (229, 127) on button[onclick='addElement()']
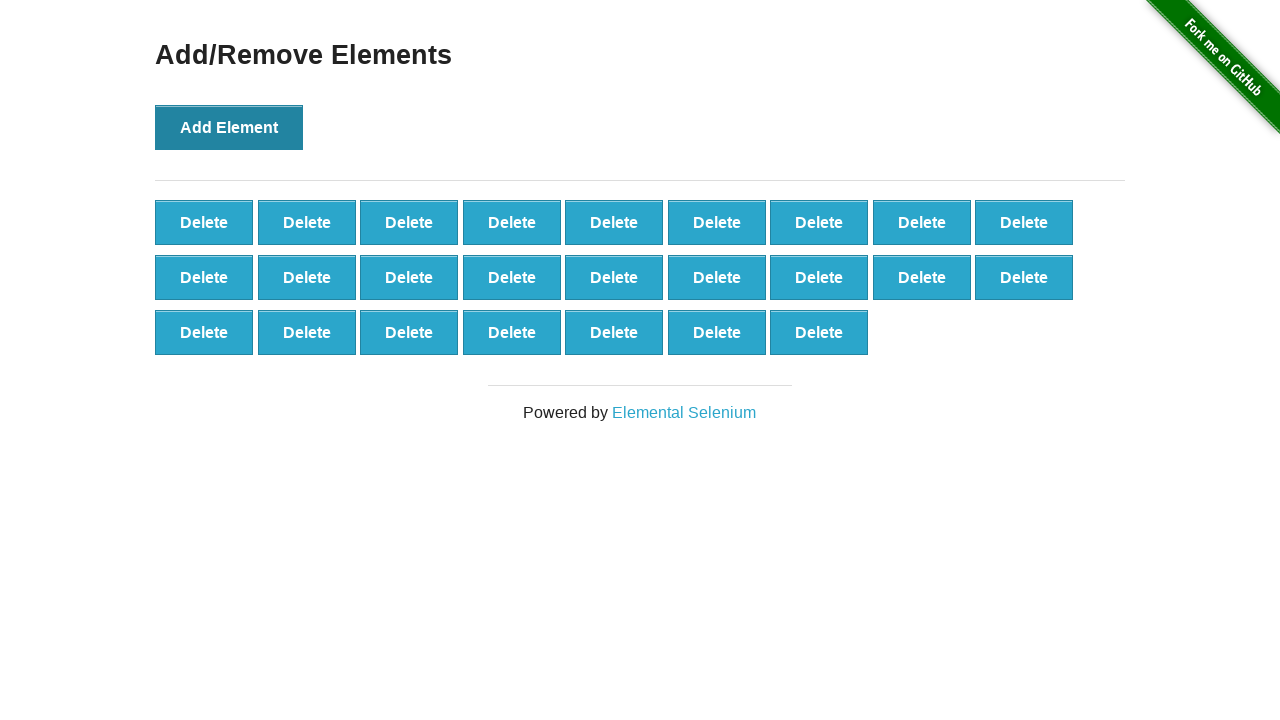

Clicked Add Element button (iteration 26/100) at (229, 127) on button[onclick='addElement()']
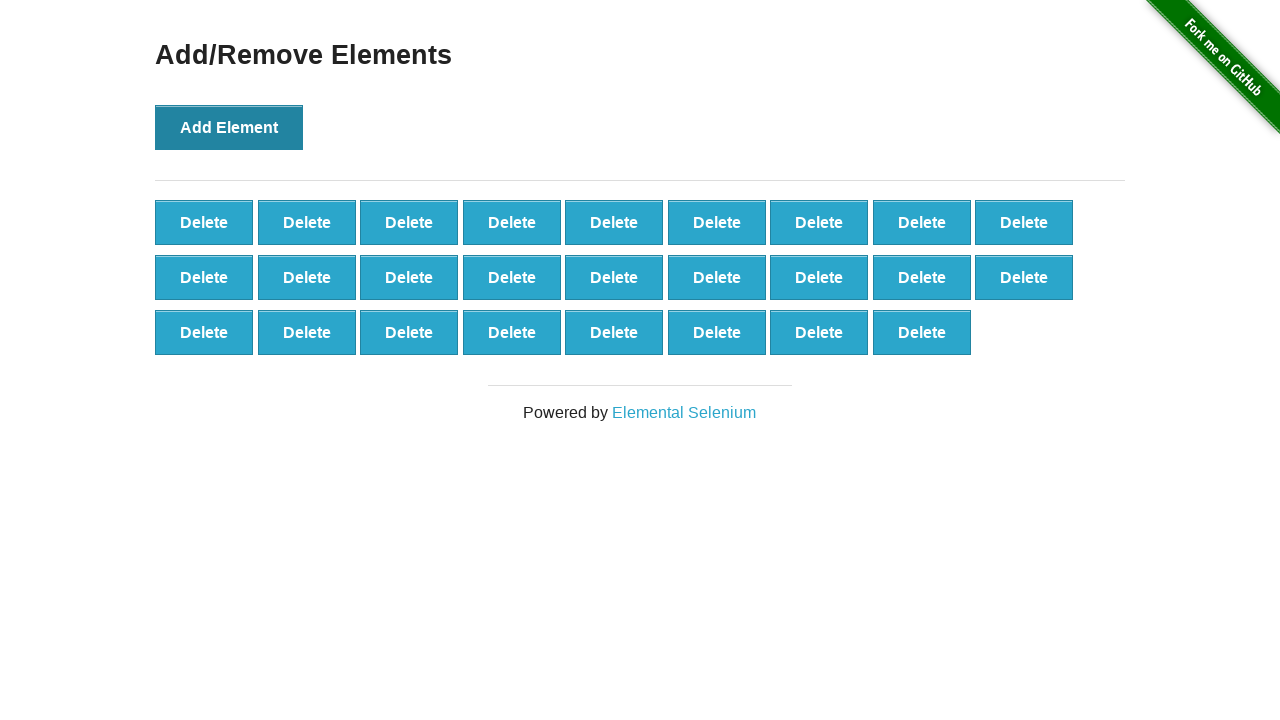

Clicked Add Element button (iteration 27/100) at (229, 127) on button[onclick='addElement()']
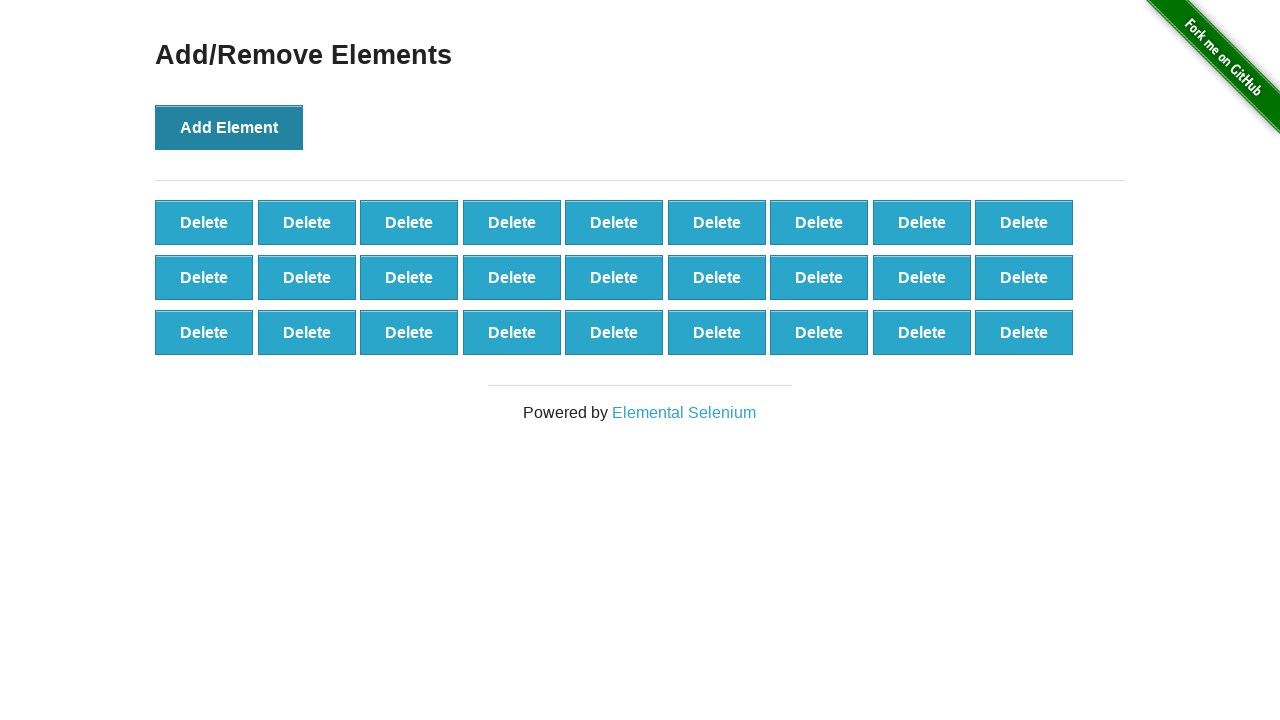

Clicked Add Element button (iteration 28/100) at (229, 127) on button[onclick='addElement()']
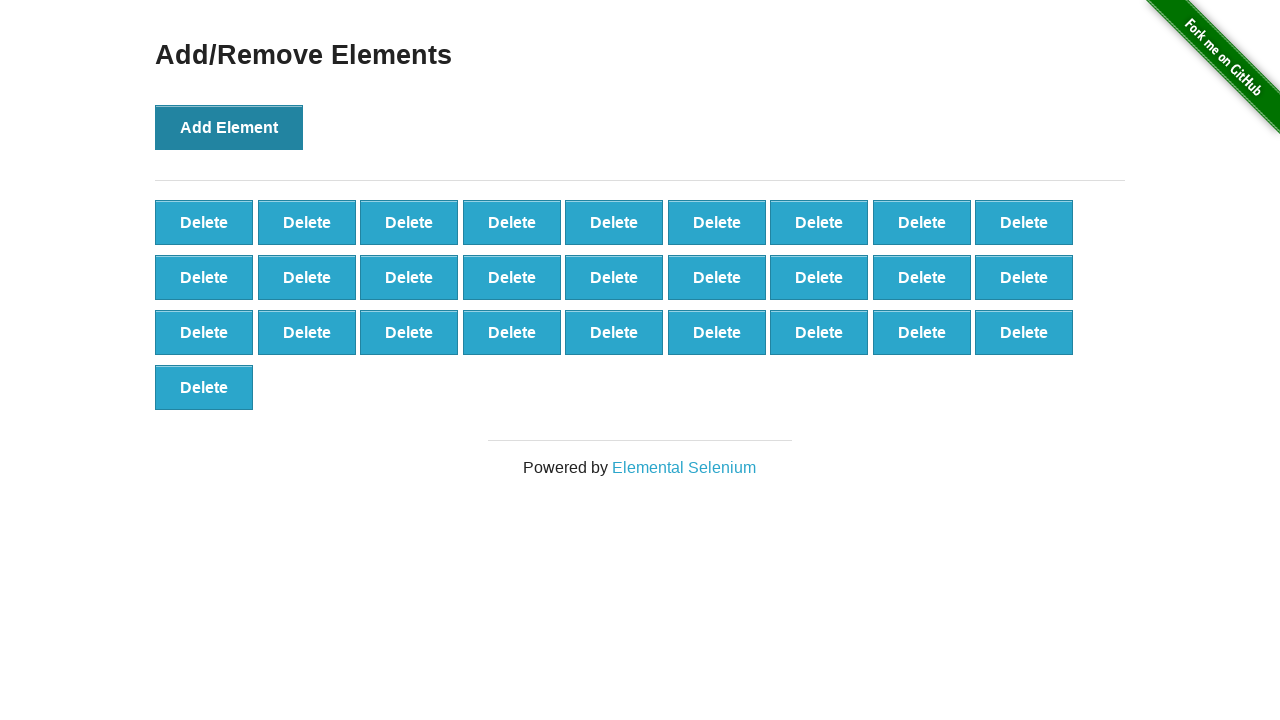

Clicked Add Element button (iteration 29/100) at (229, 127) on button[onclick='addElement()']
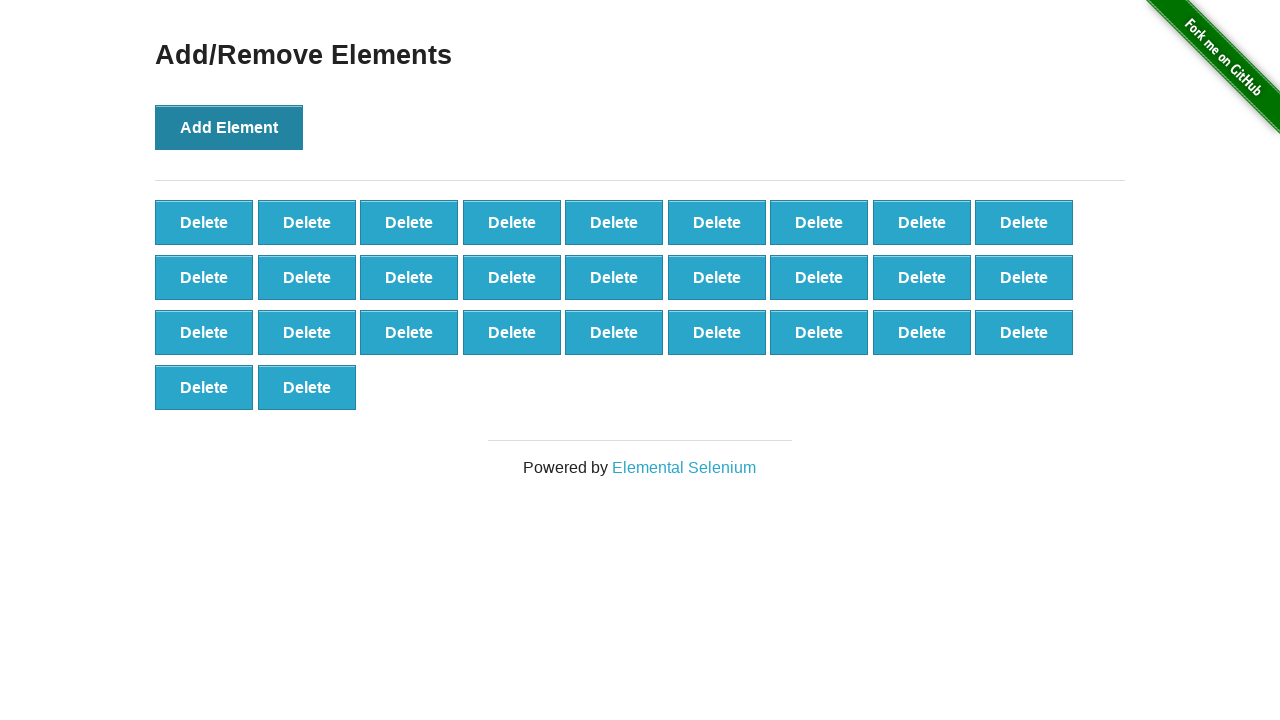

Clicked Add Element button (iteration 30/100) at (229, 127) on button[onclick='addElement()']
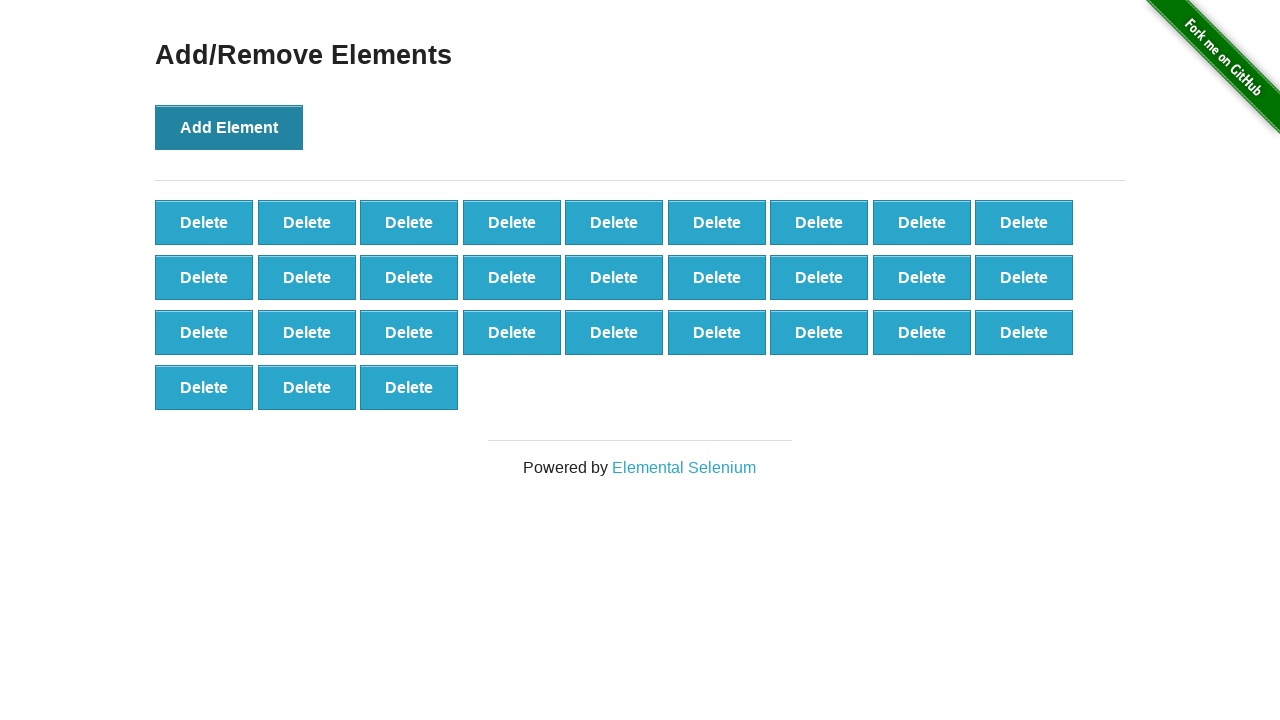

Clicked Add Element button (iteration 31/100) at (229, 127) on button[onclick='addElement()']
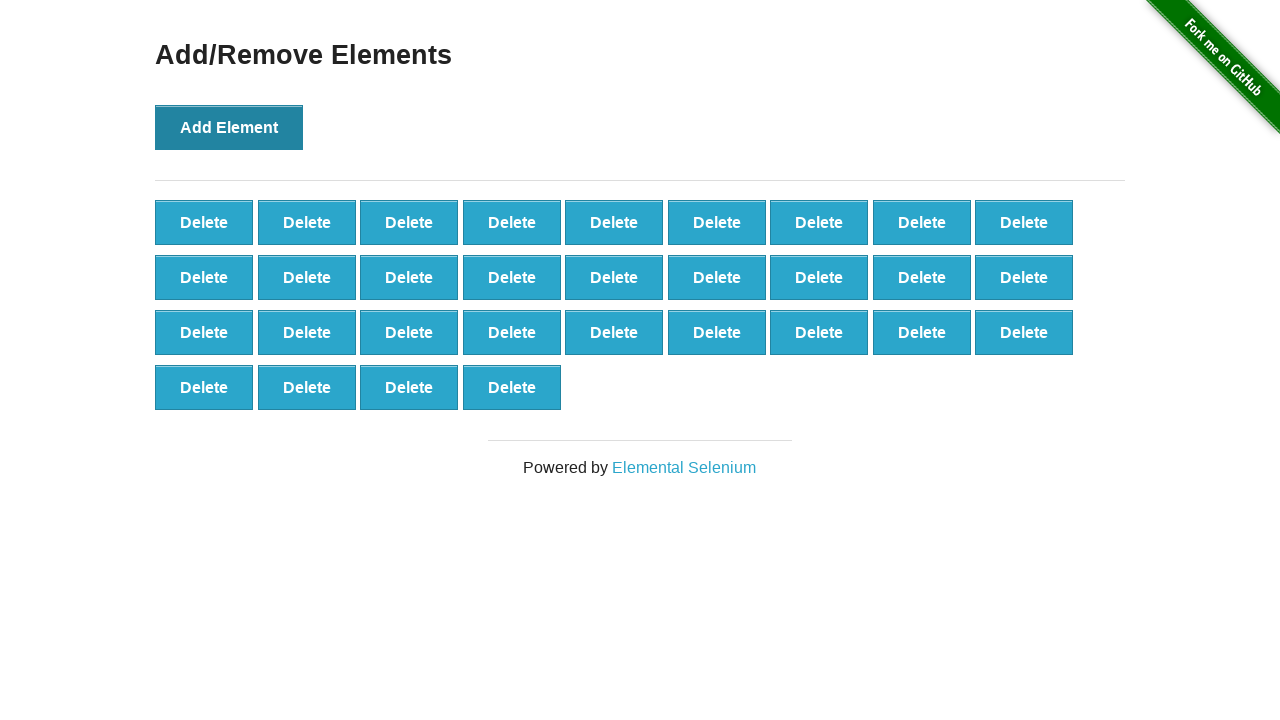

Clicked Add Element button (iteration 32/100) at (229, 127) on button[onclick='addElement()']
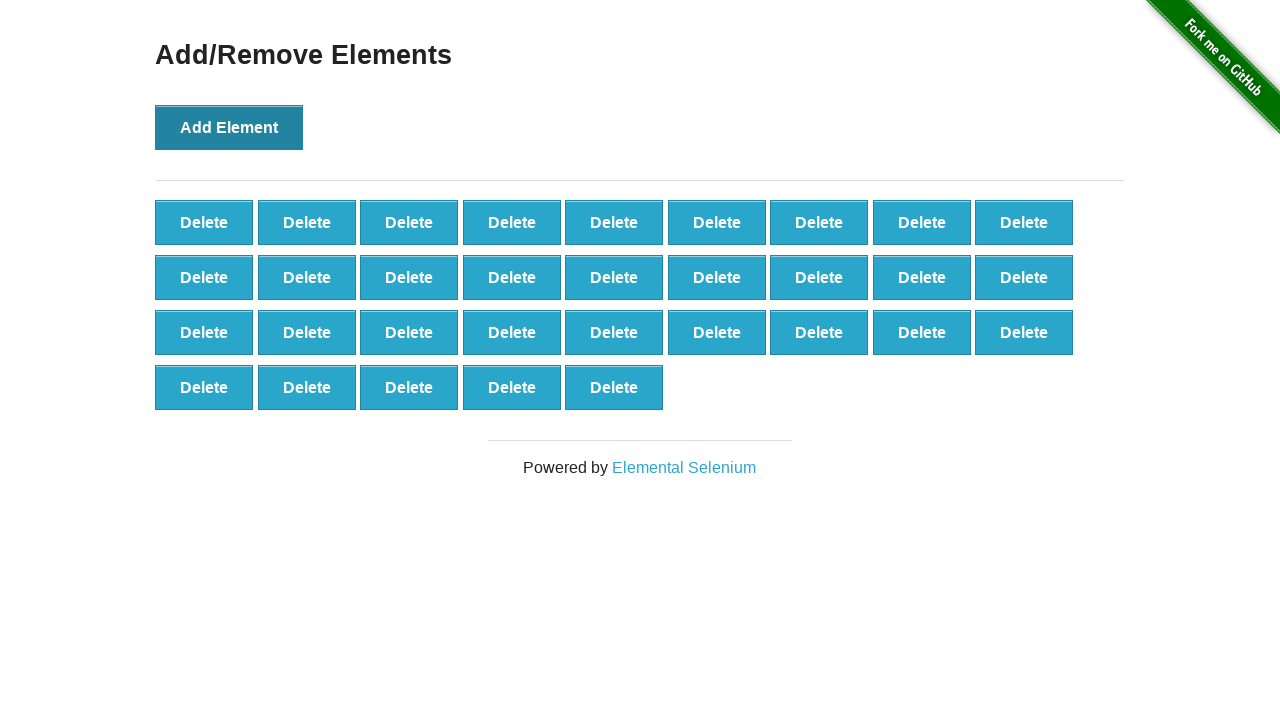

Clicked Add Element button (iteration 33/100) at (229, 127) on button[onclick='addElement()']
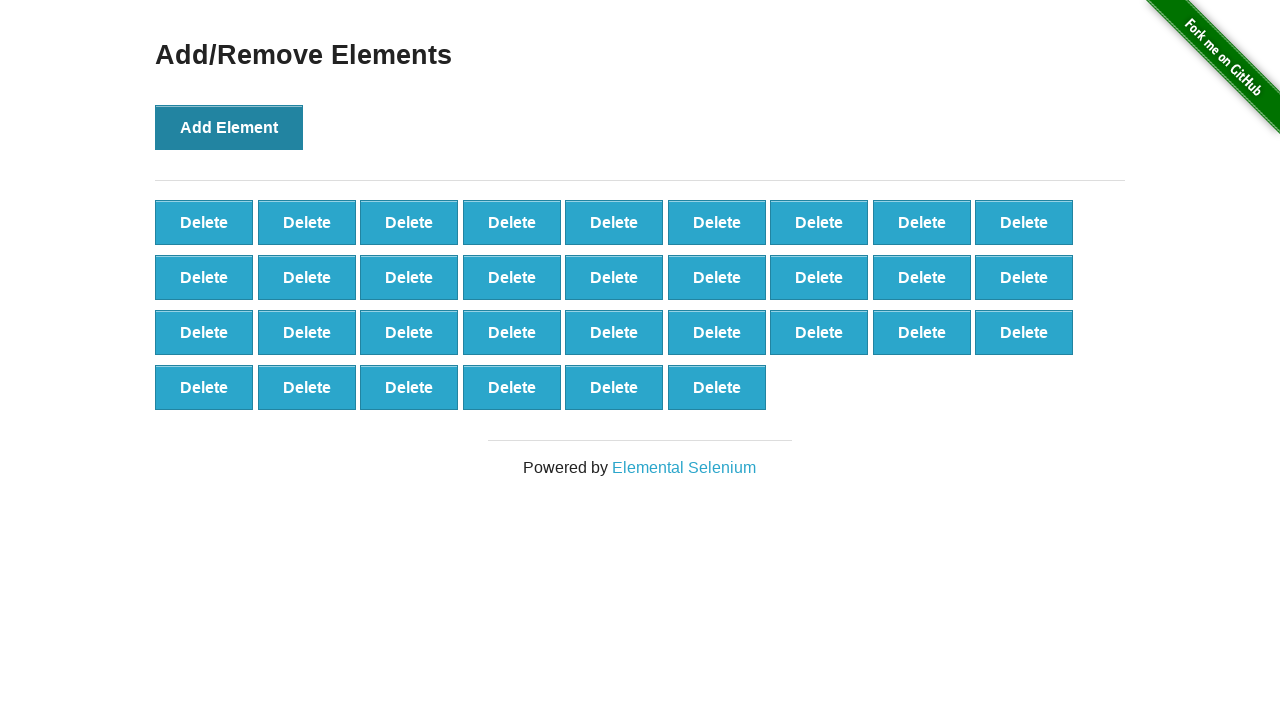

Clicked Add Element button (iteration 34/100) at (229, 127) on button[onclick='addElement()']
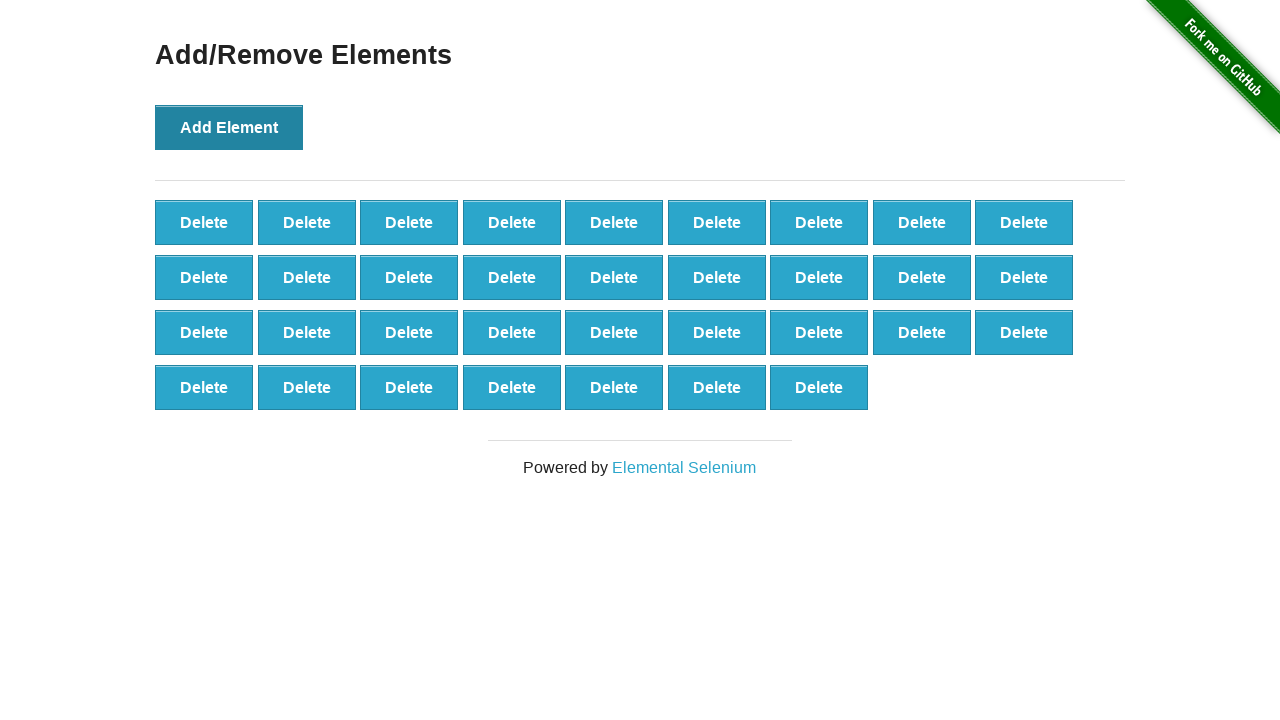

Clicked Add Element button (iteration 35/100) at (229, 127) on button[onclick='addElement()']
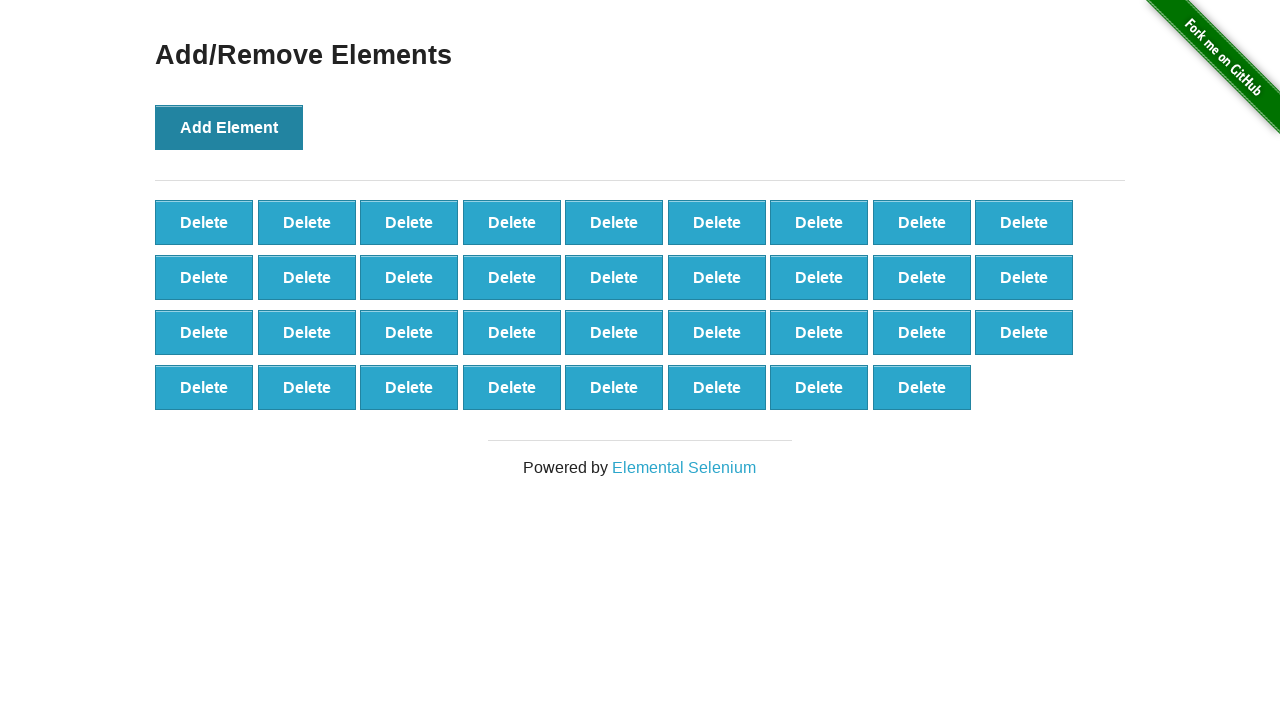

Clicked Add Element button (iteration 36/100) at (229, 127) on button[onclick='addElement()']
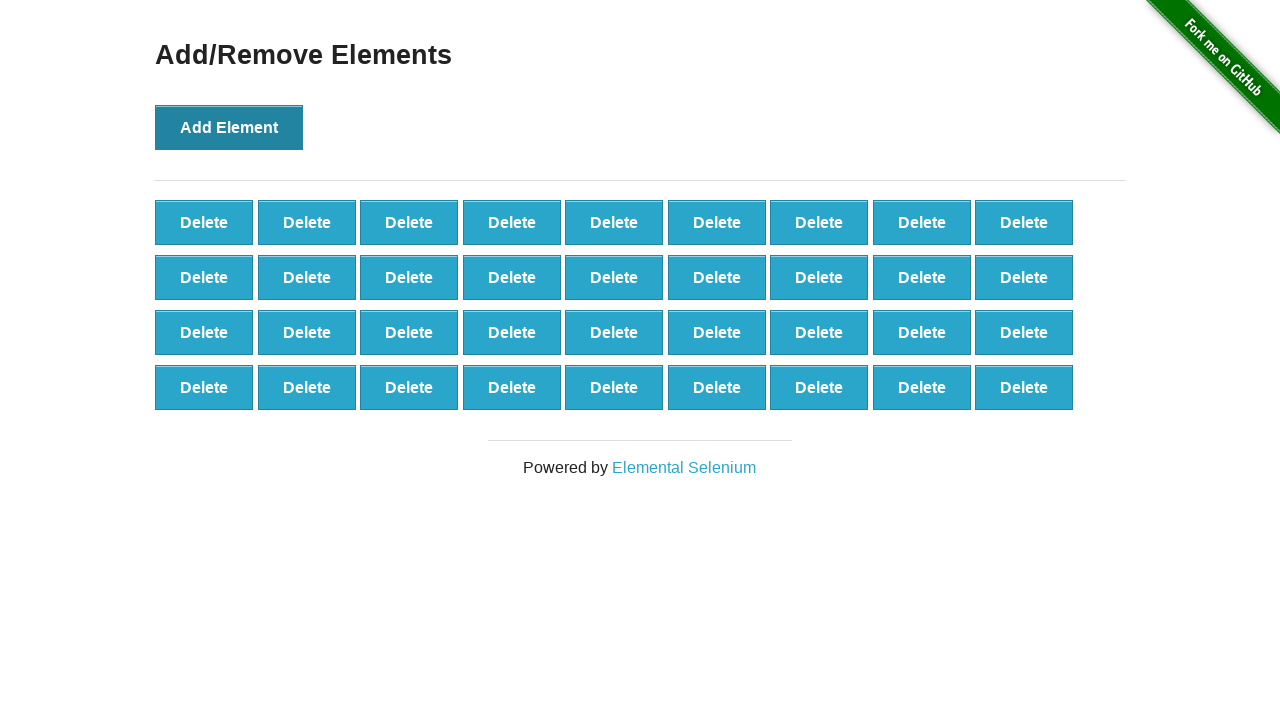

Clicked Add Element button (iteration 37/100) at (229, 127) on button[onclick='addElement()']
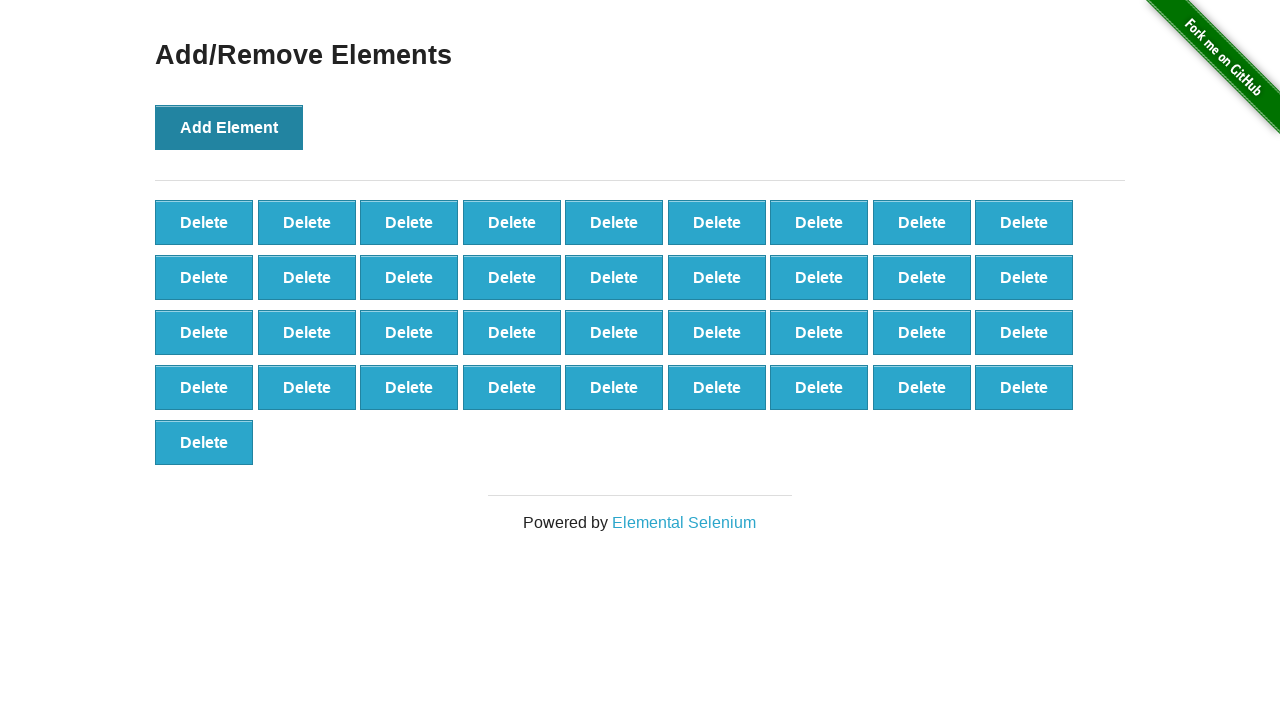

Clicked Add Element button (iteration 38/100) at (229, 127) on button[onclick='addElement()']
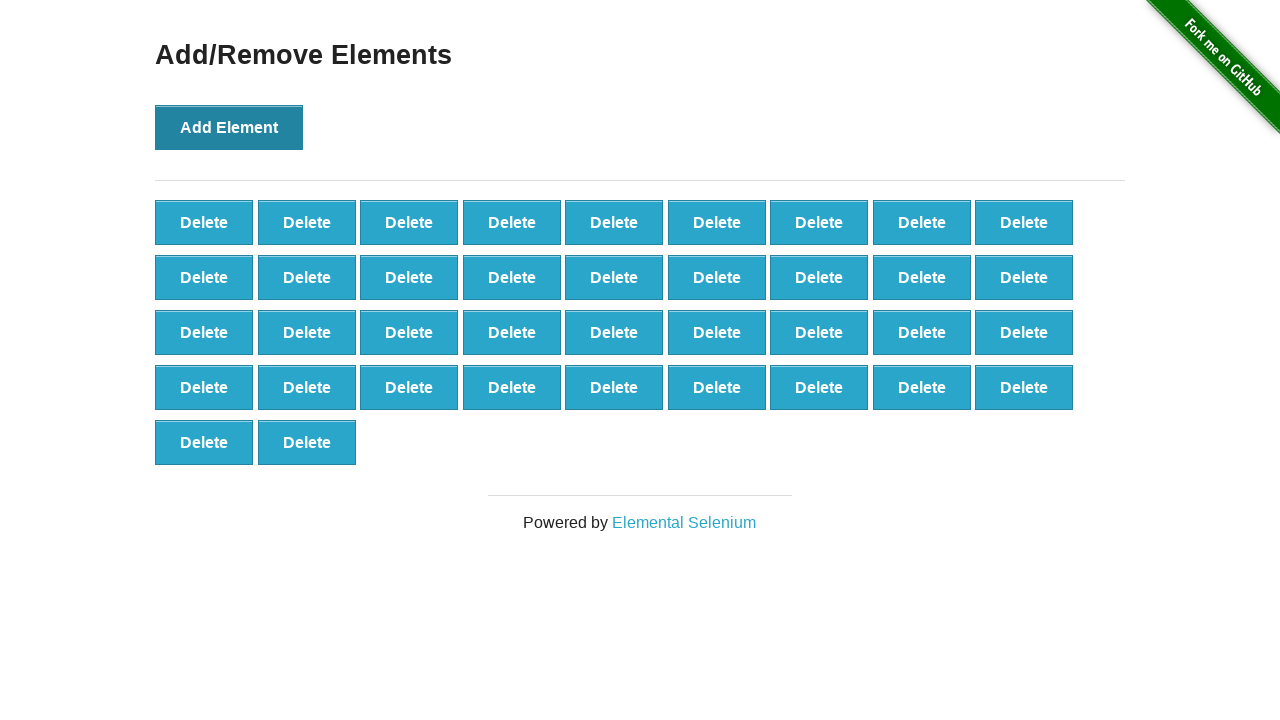

Clicked Add Element button (iteration 39/100) at (229, 127) on button[onclick='addElement()']
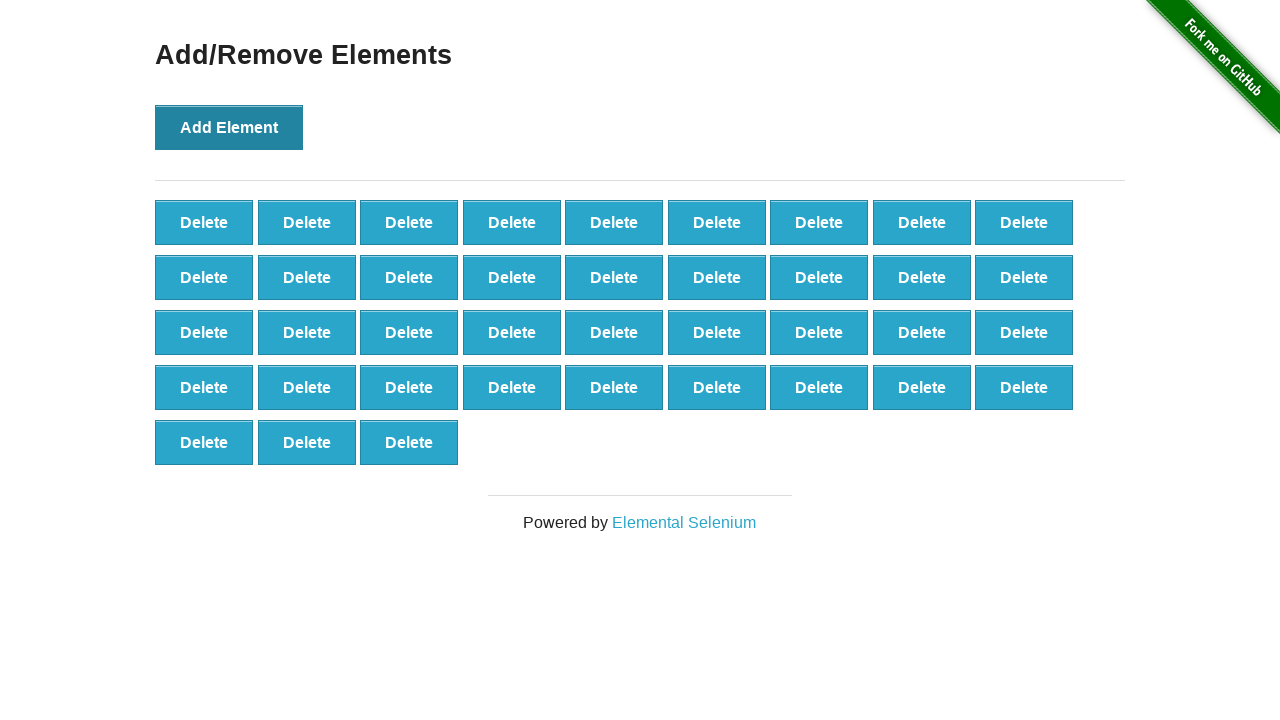

Clicked Add Element button (iteration 40/100) at (229, 127) on button[onclick='addElement()']
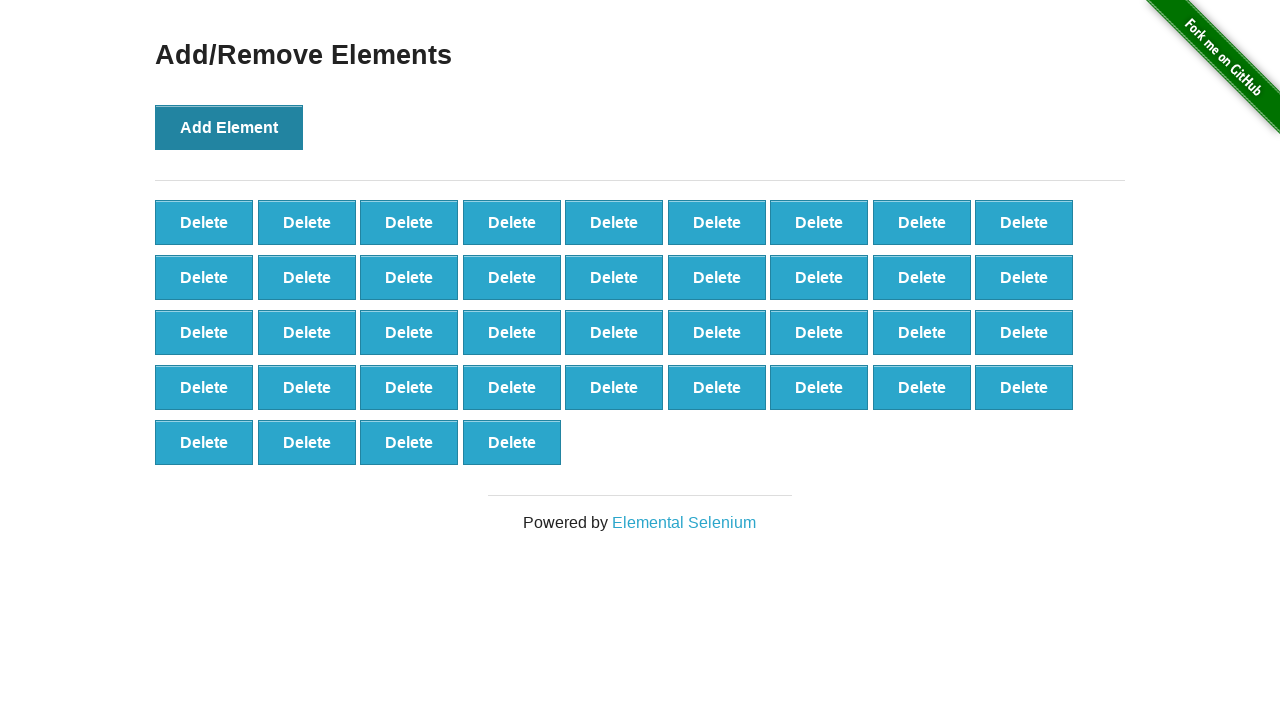

Clicked Add Element button (iteration 41/100) at (229, 127) on button[onclick='addElement()']
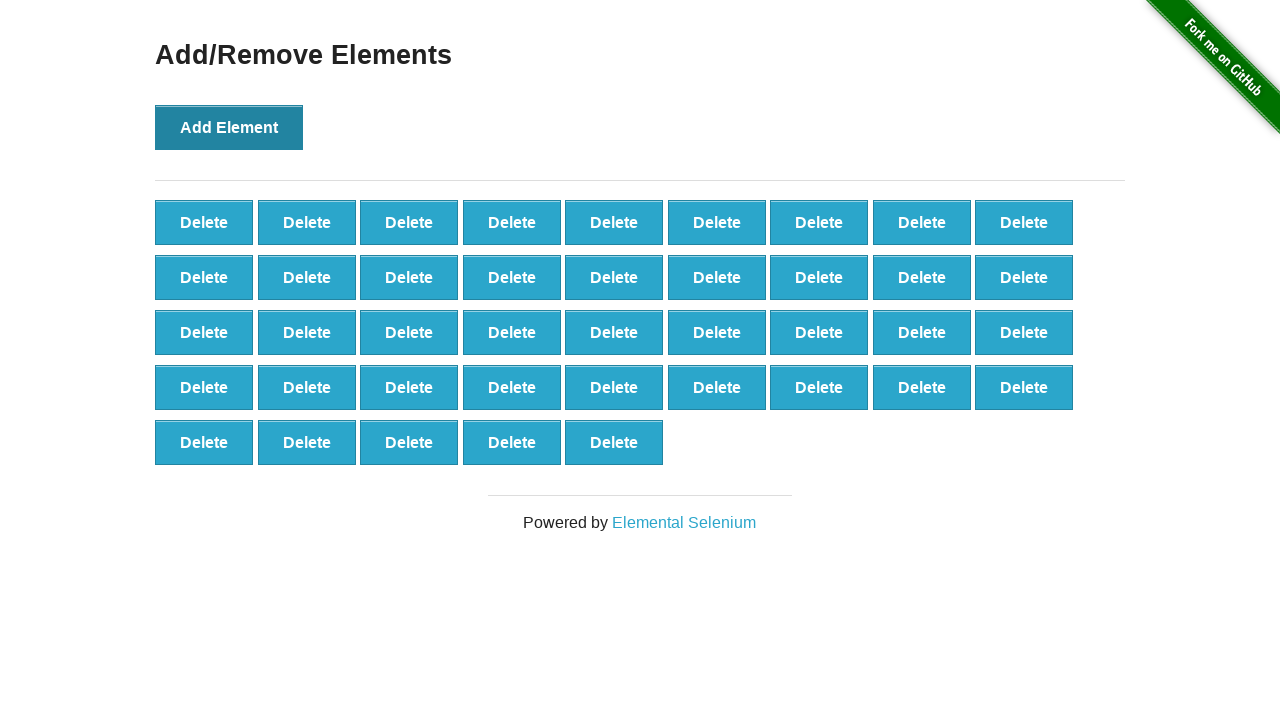

Clicked Add Element button (iteration 42/100) at (229, 127) on button[onclick='addElement()']
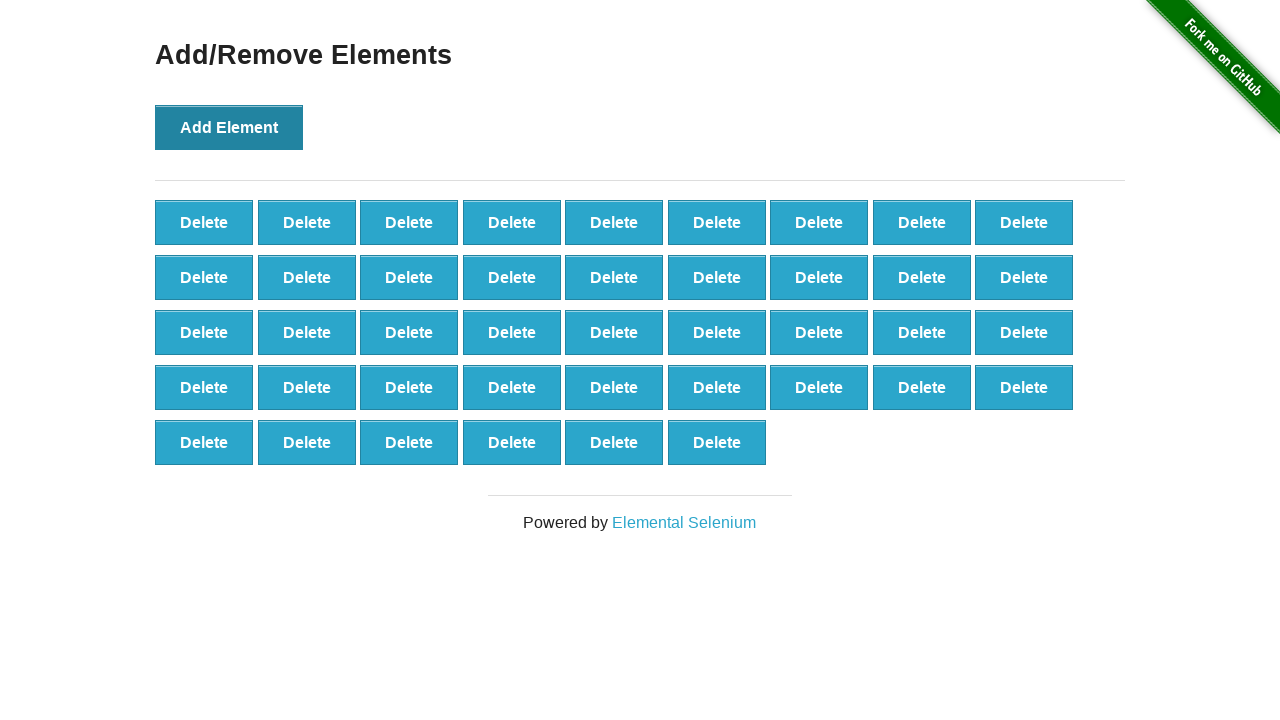

Clicked Add Element button (iteration 43/100) at (229, 127) on button[onclick='addElement()']
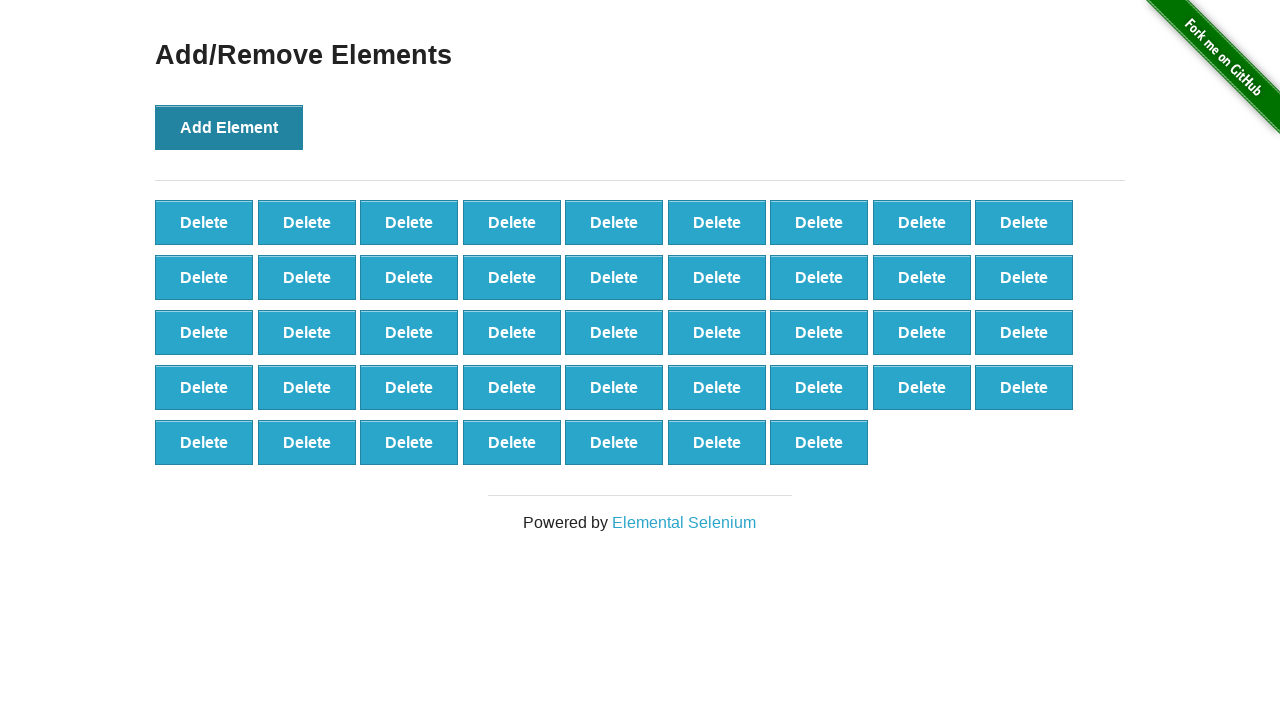

Clicked Add Element button (iteration 44/100) at (229, 127) on button[onclick='addElement()']
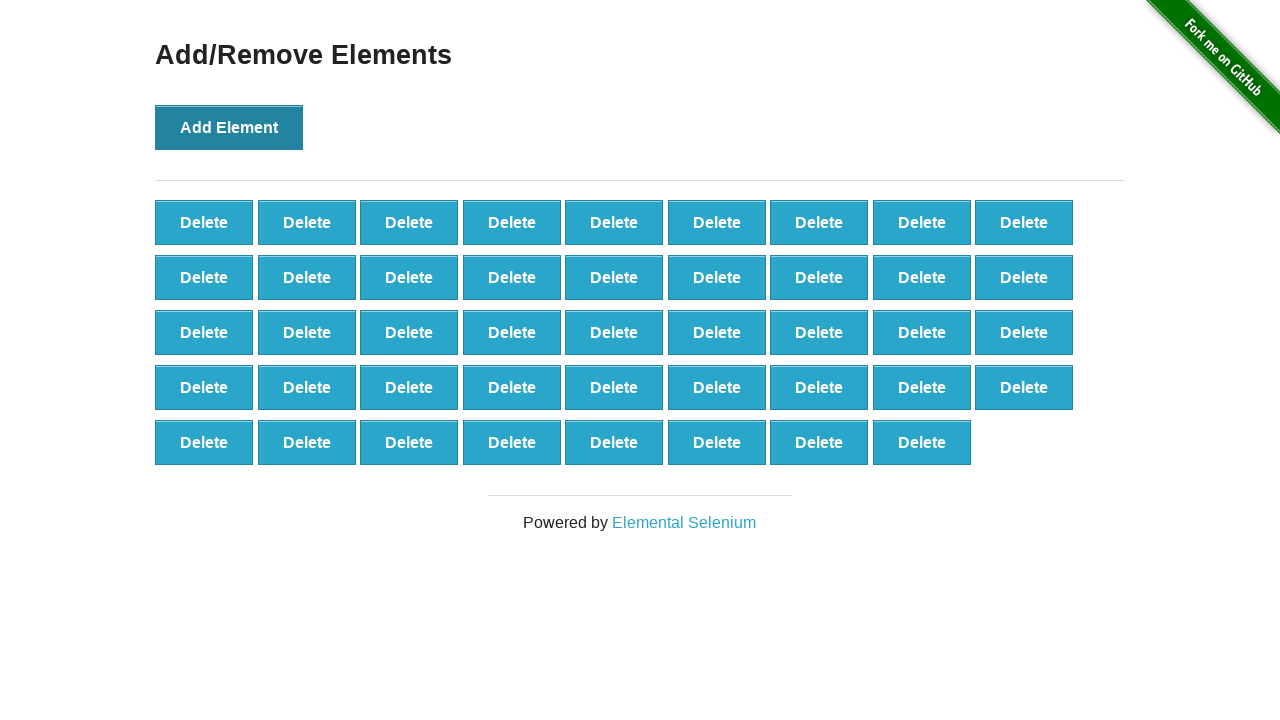

Clicked Add Element button (iteration 45/100) at (229, 127) on button[onclick='addElement()']
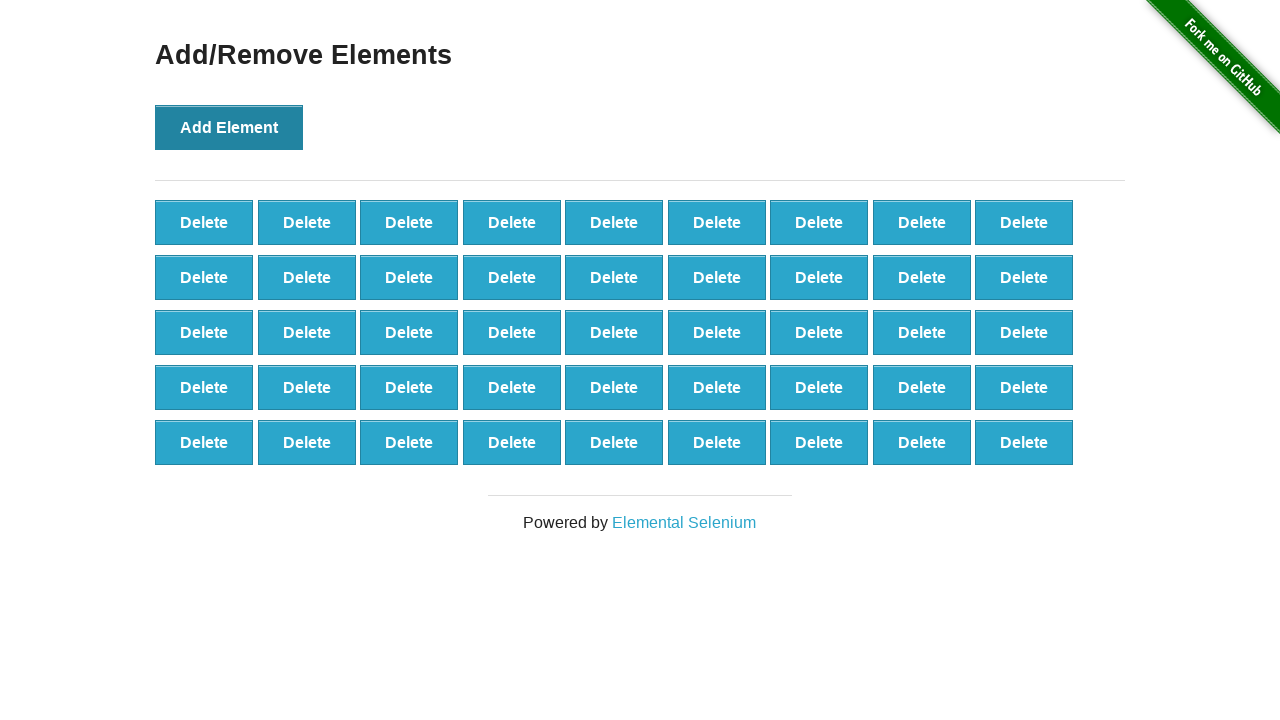

Clicked Add Element button (iteration 46/100) at (229, 127) on button[onclick='addElement()']
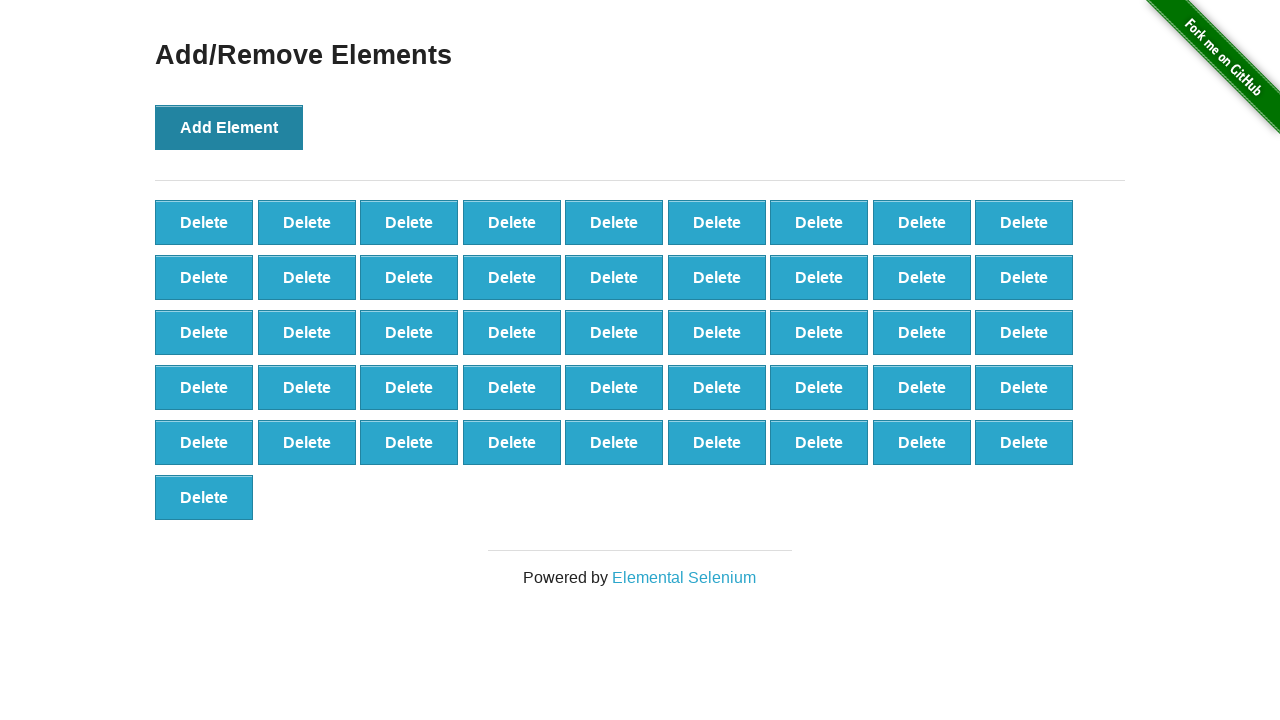

Clicked Add Element button (iteration 47/100) at (229, 127) on button[onclick='addElement()']
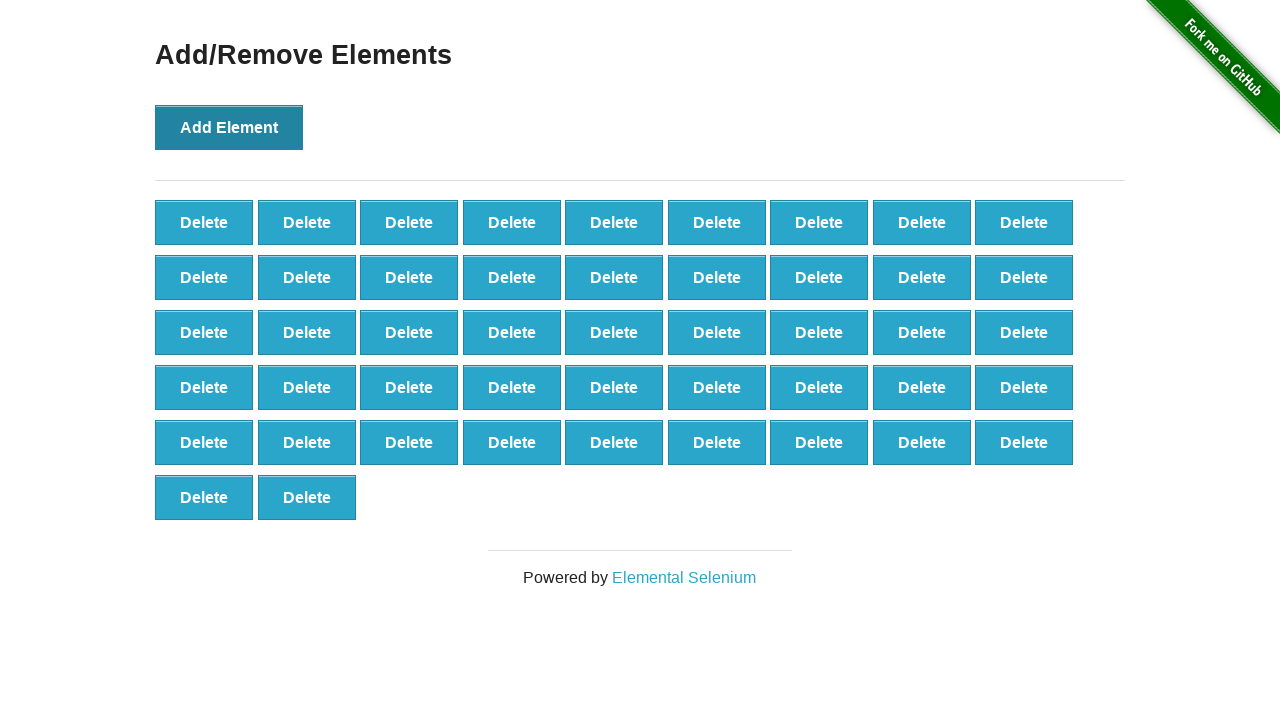

Clicked Add Element button (iteration 48/100) at (229, 127) on button[onclick='addElement()']
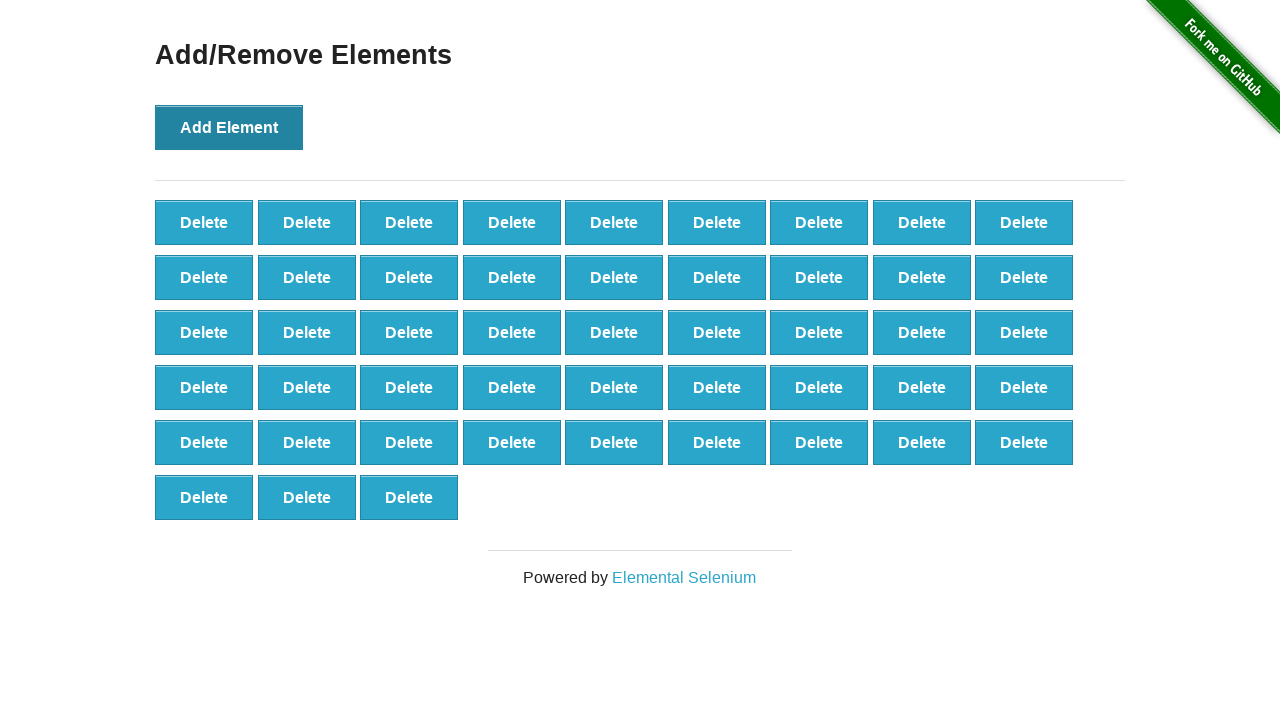

Clicked Add Element button (iteration 49/100) at (229, 127) on button[onclick='addElement()']
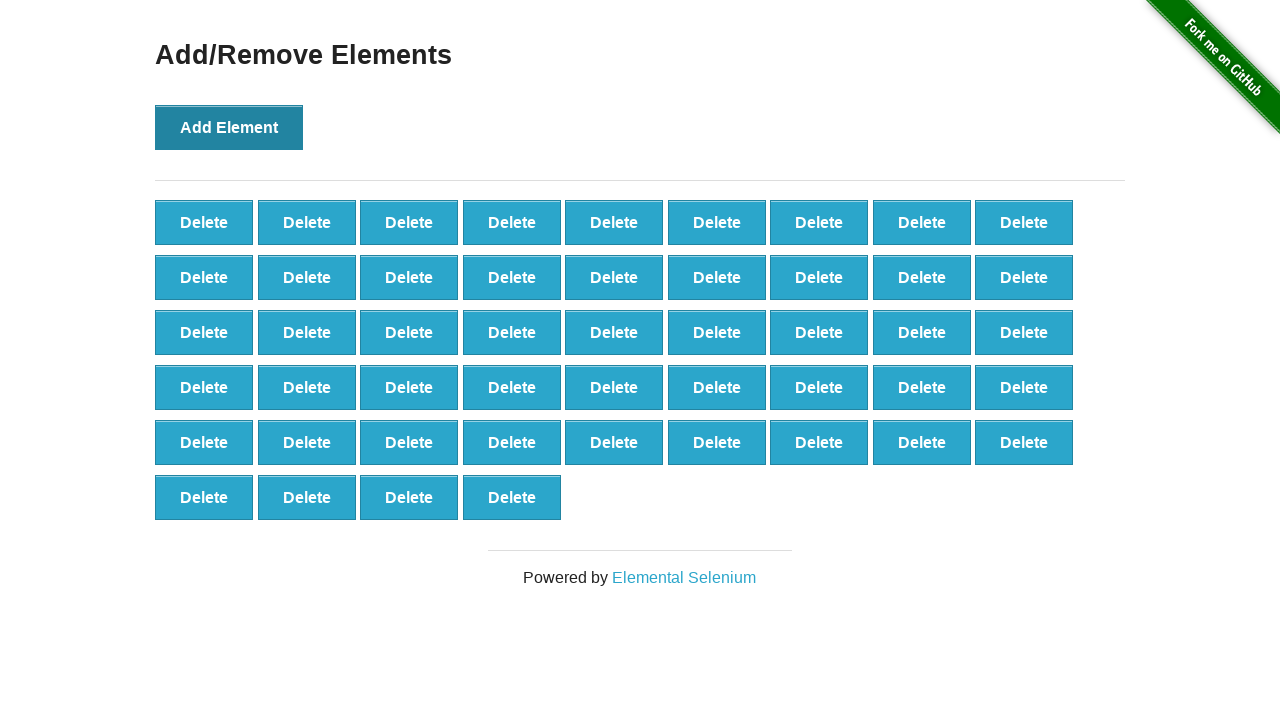

Clicked Add Element button (iteration 50/100) at (229, 127) on button[onclick='addElement()']
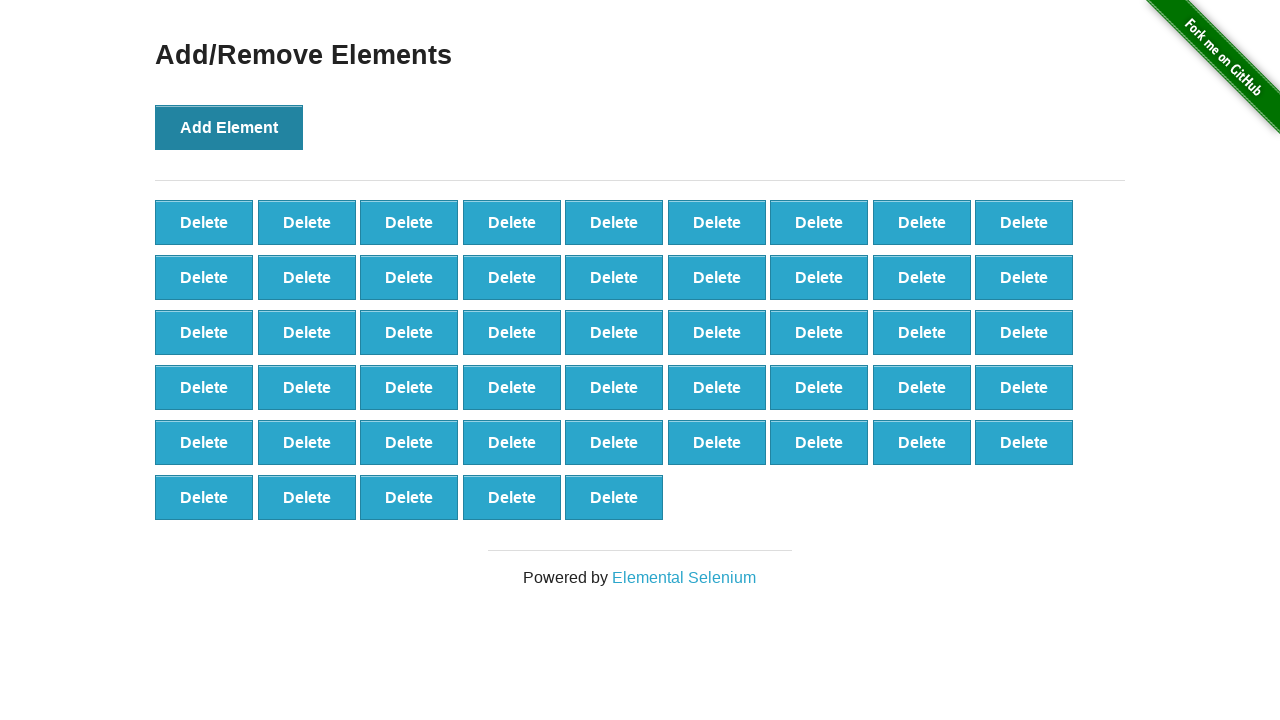

Clicked Add Element button (iteration 51/100) at (229, 127) on button[onclick='addElement()']
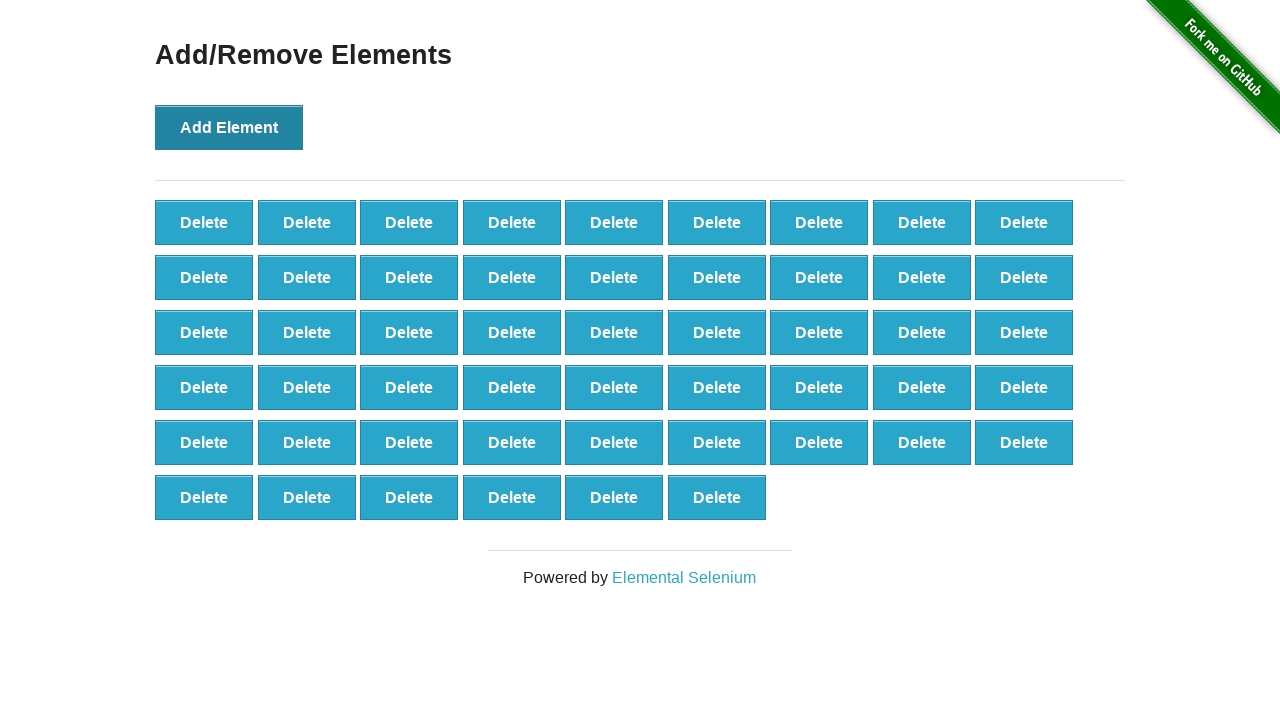

Clicked Add Element button (iteration 52/100) at (229, 127) on button[onclick='addElement()']
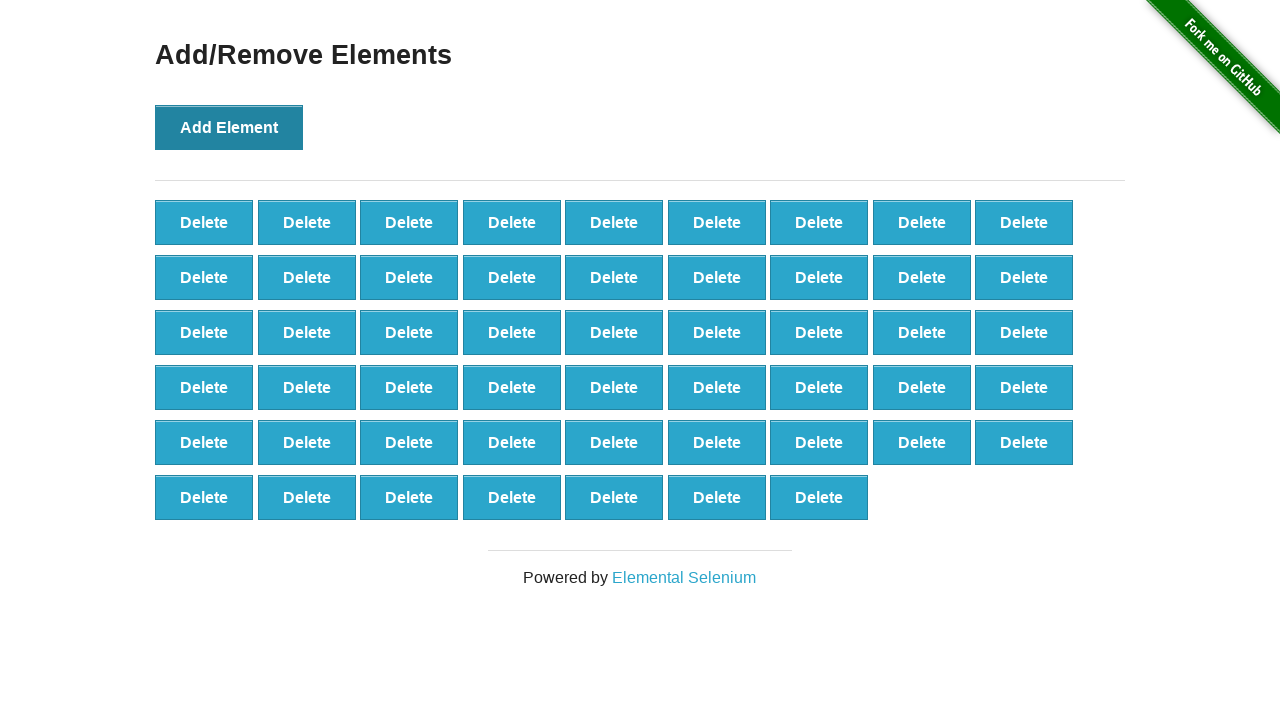

Clicked Add Element button (iteration 53/100) at (229, 127) on button[onclick='addElement()']
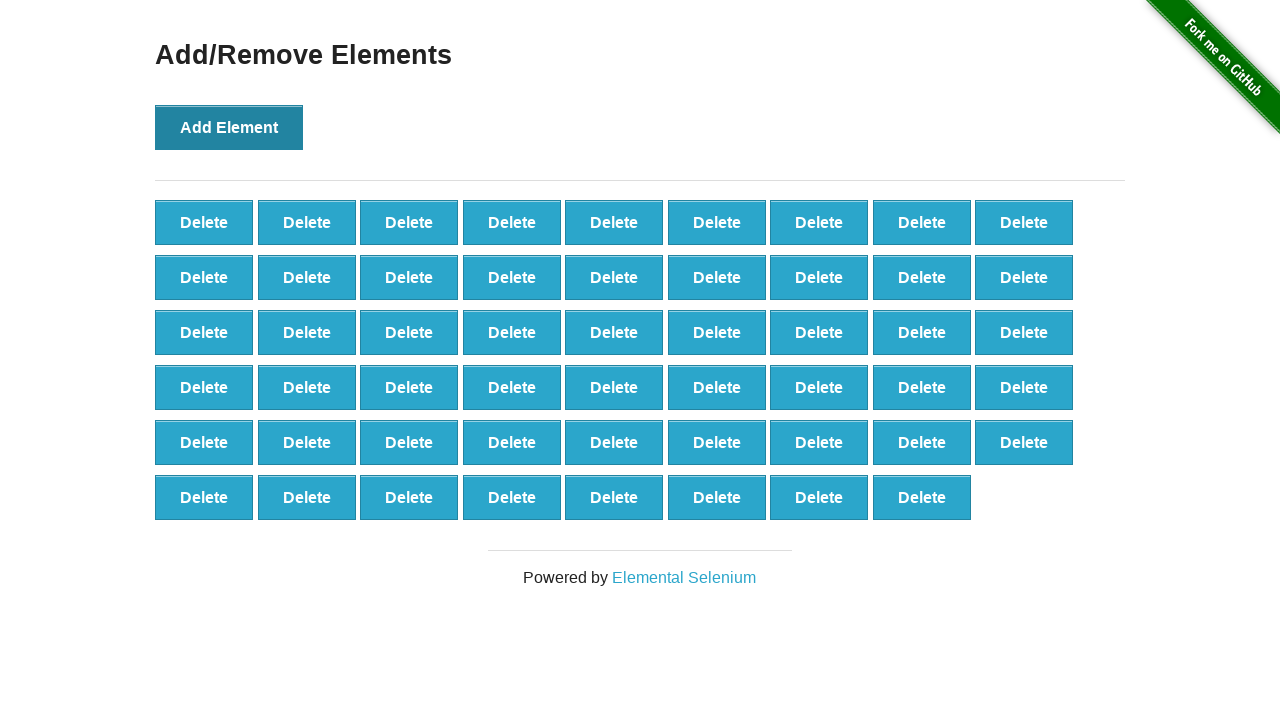

Clicked Add Element button (iteration 54/100) at (229, 127) on button[onclick='addElement()']
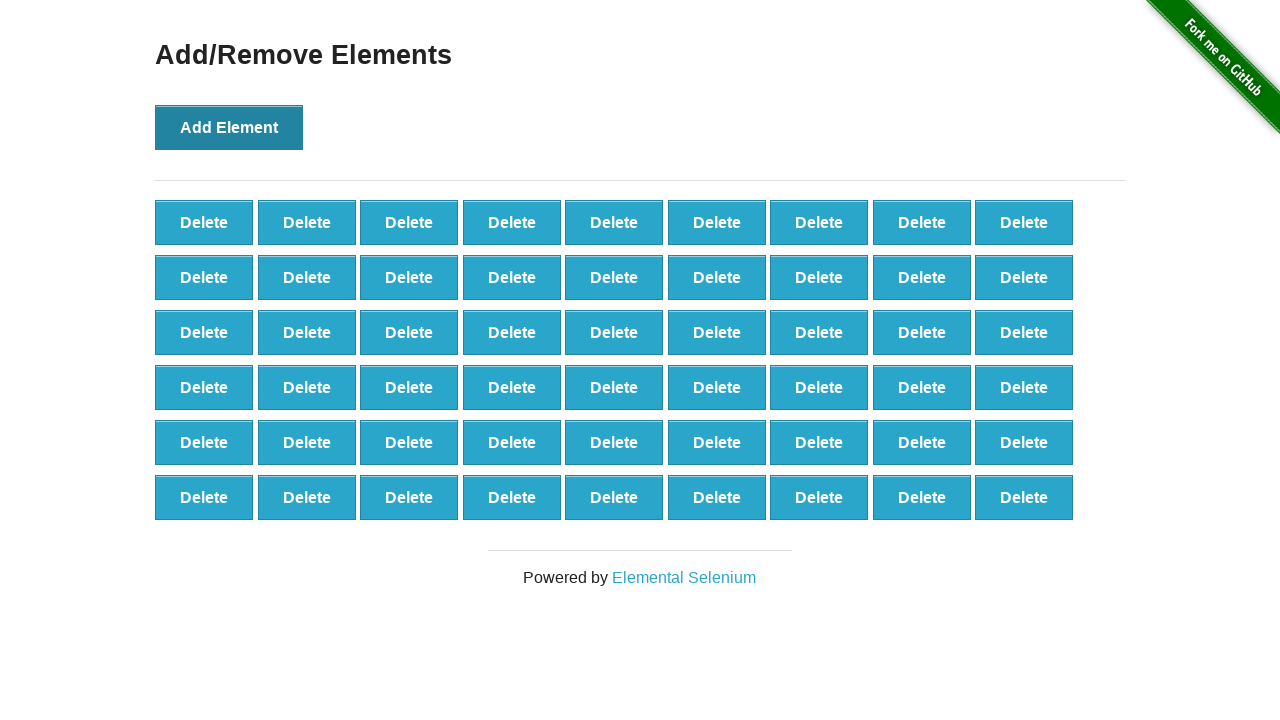

Clicked Add Element button (iteration 55/100) at (229, 127) on button[onclick='addElement()']
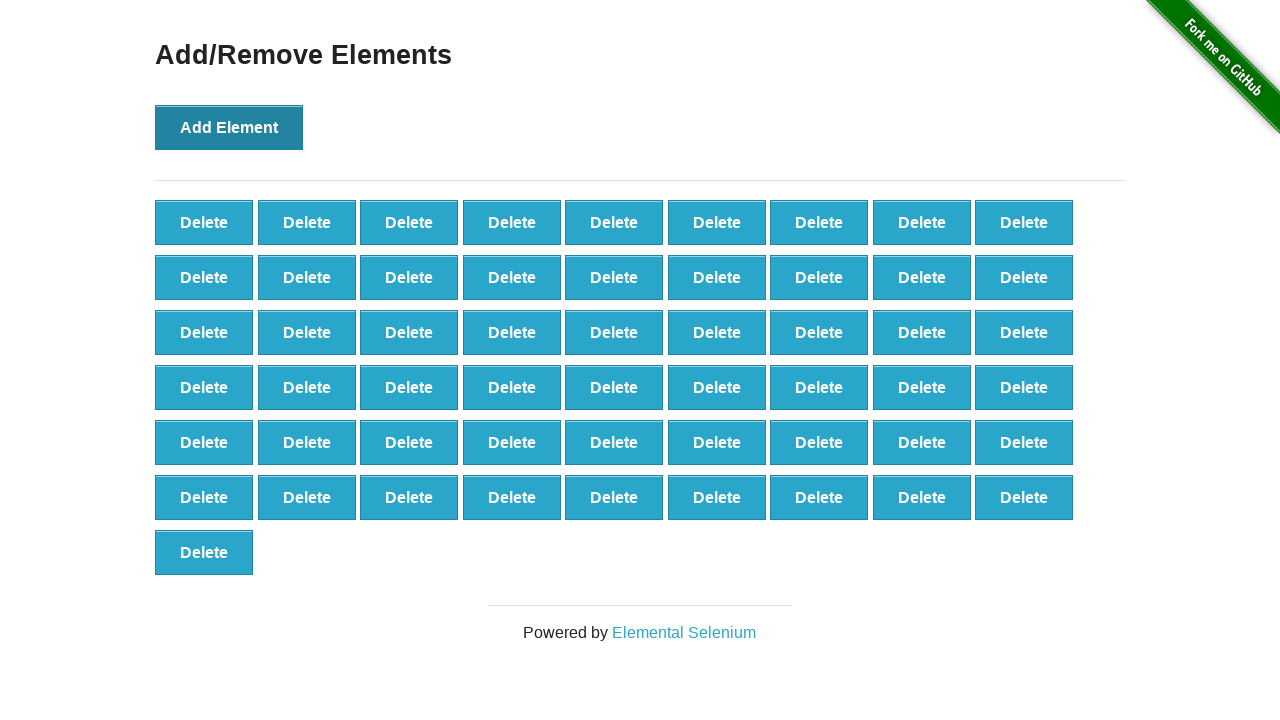

Clicked Add Element button (iteration 56/100) at (229, 127) on button[onclick='addElement()']
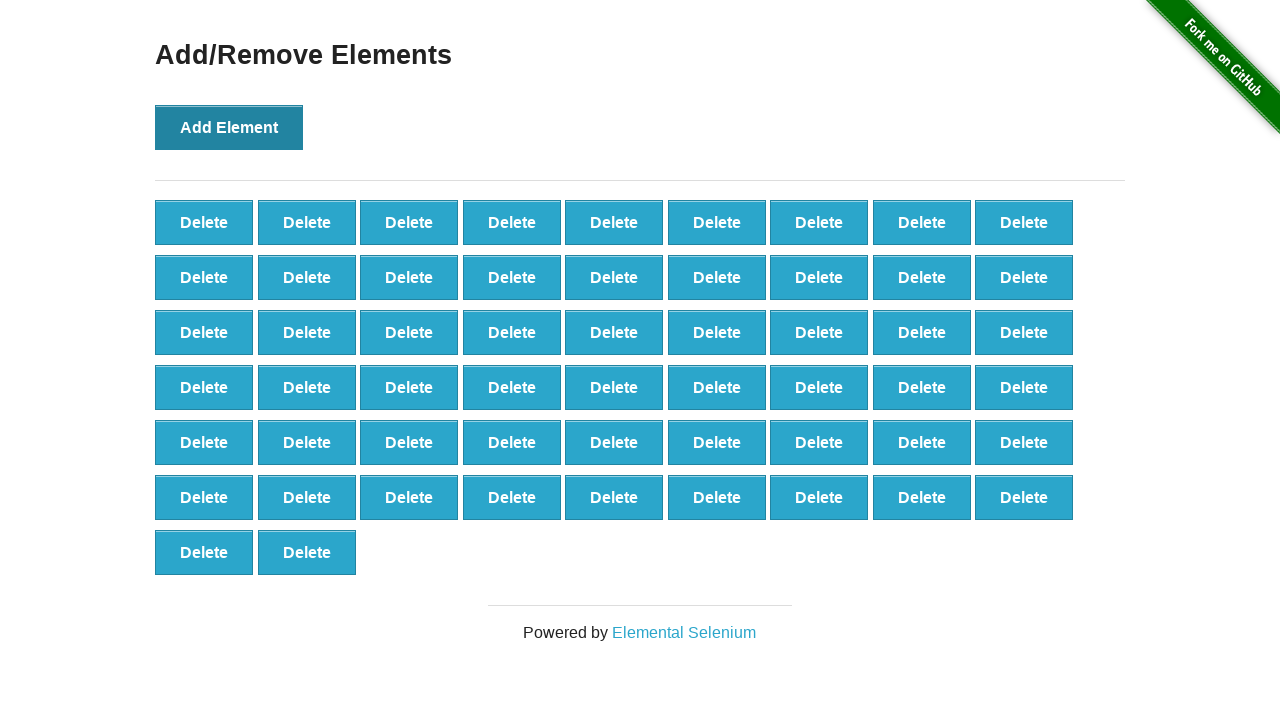

Clicked Add Element button (iteration 57/100) at (229, 127) on button[onclick='addElement()']
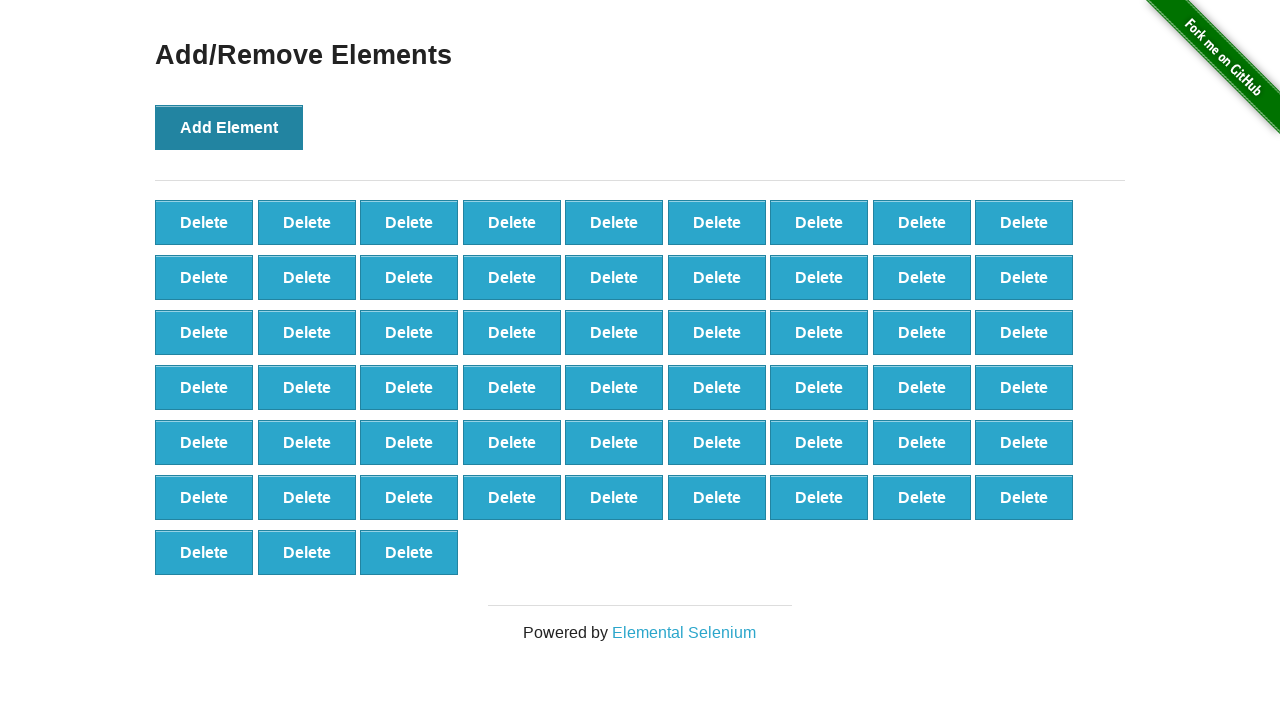

Clicked Add Element button (iteration 58/100) at (229, 127) on button[onclick='addElement()']
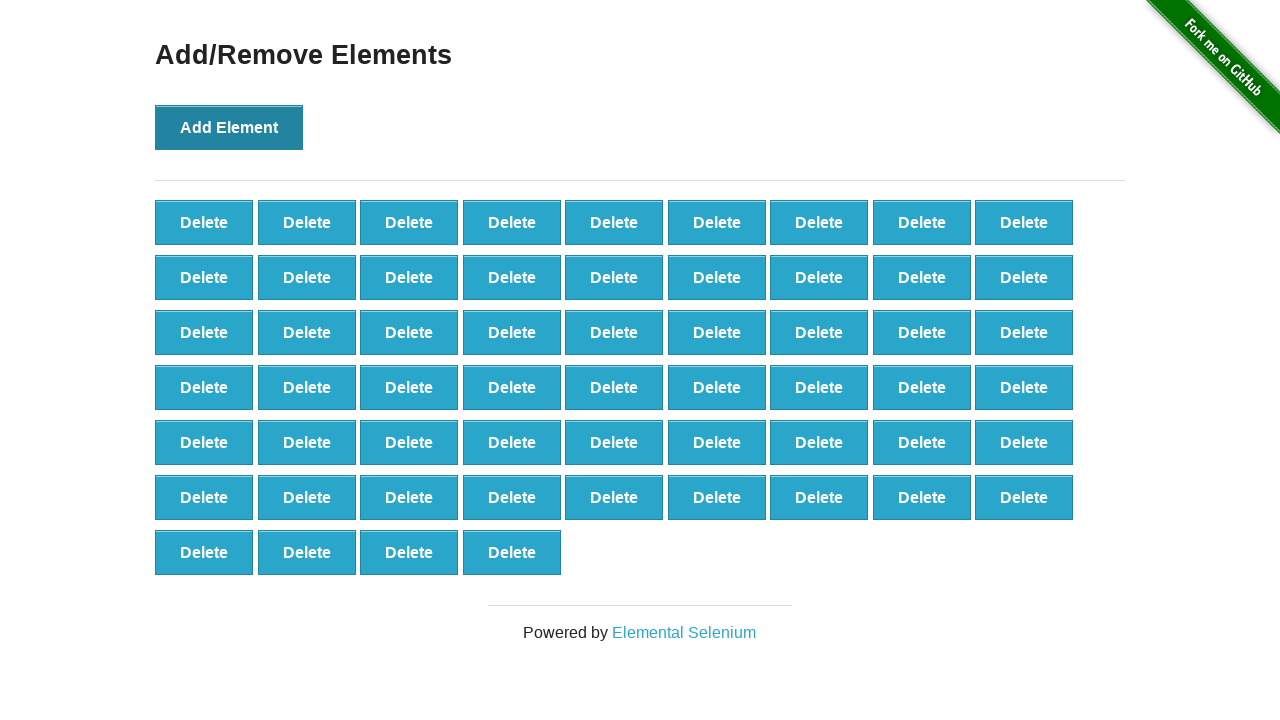

Clicked Add Element button (iteration 59/100) at (229, 127) on button[onclick='addElement()']
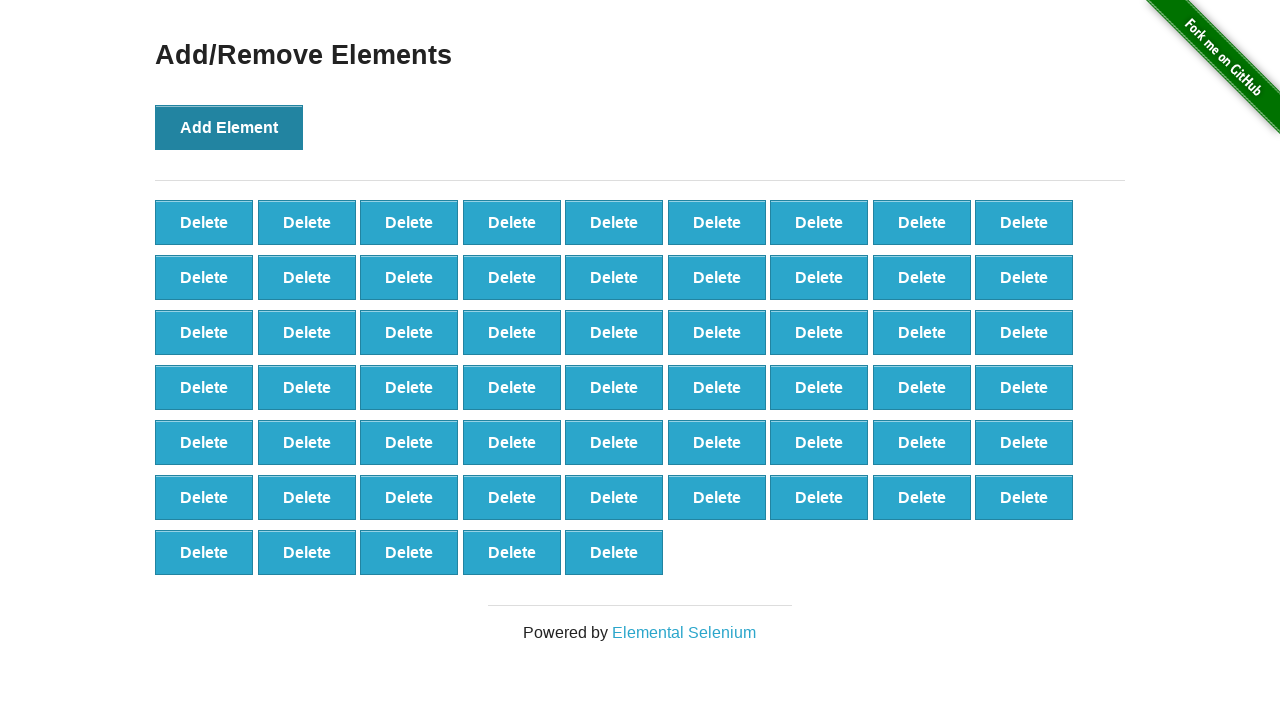

Clicked Add Element button (iteration 60/100) at (229, 127) on button[onclick='addElement()']
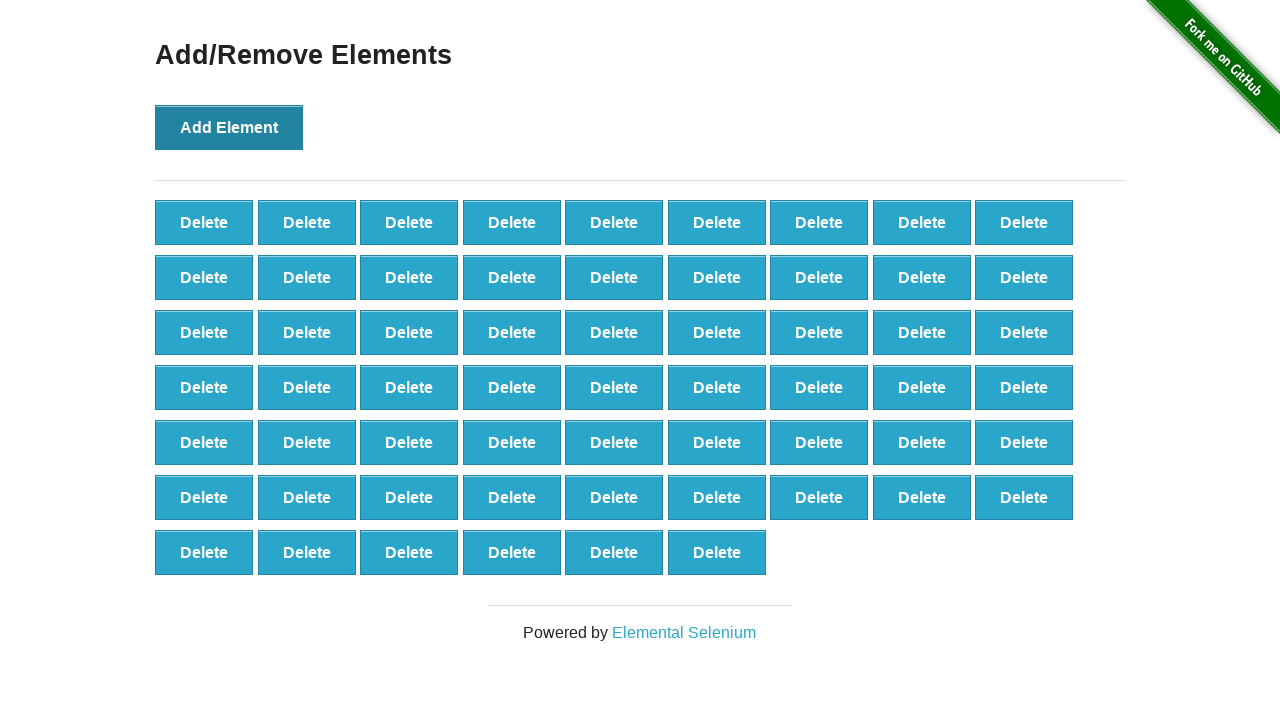

Clicked Add Element button (iteration 61/100) at (229, 127) on button[onclick='addElement()']
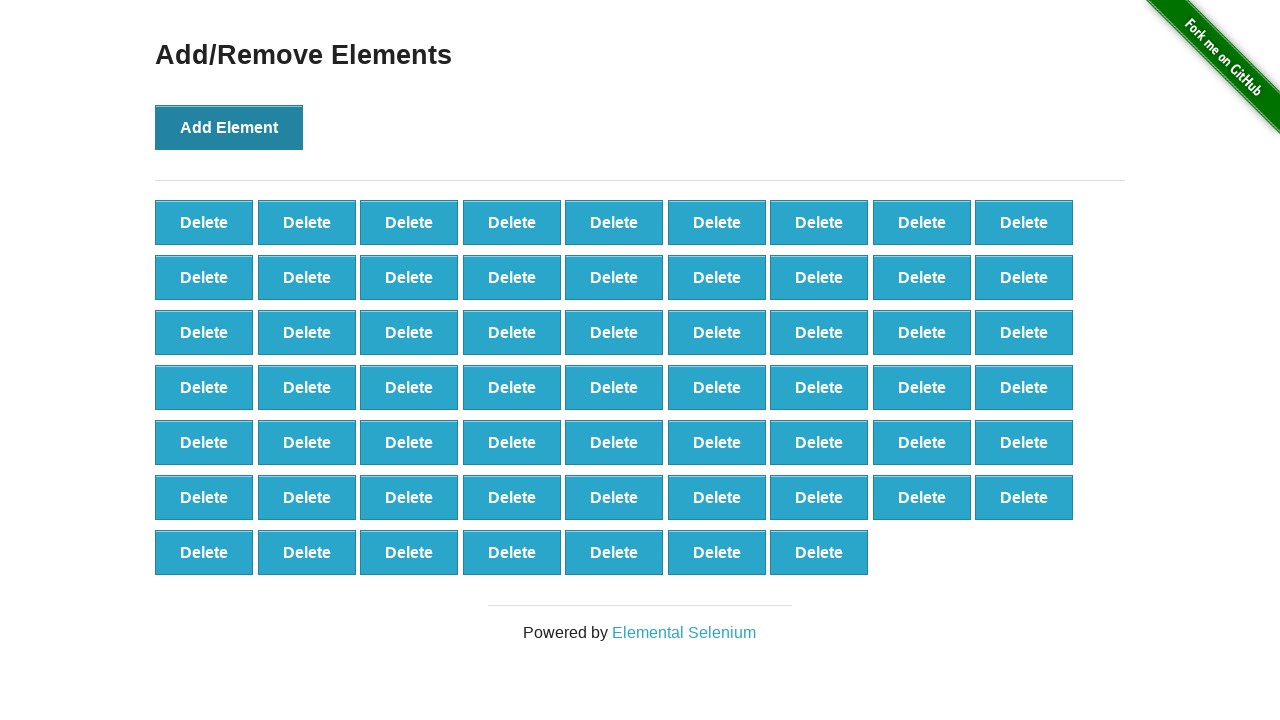

Clicked Add Element button (iteration 62/100) at (229, 127) on button[onclick='addElement()']
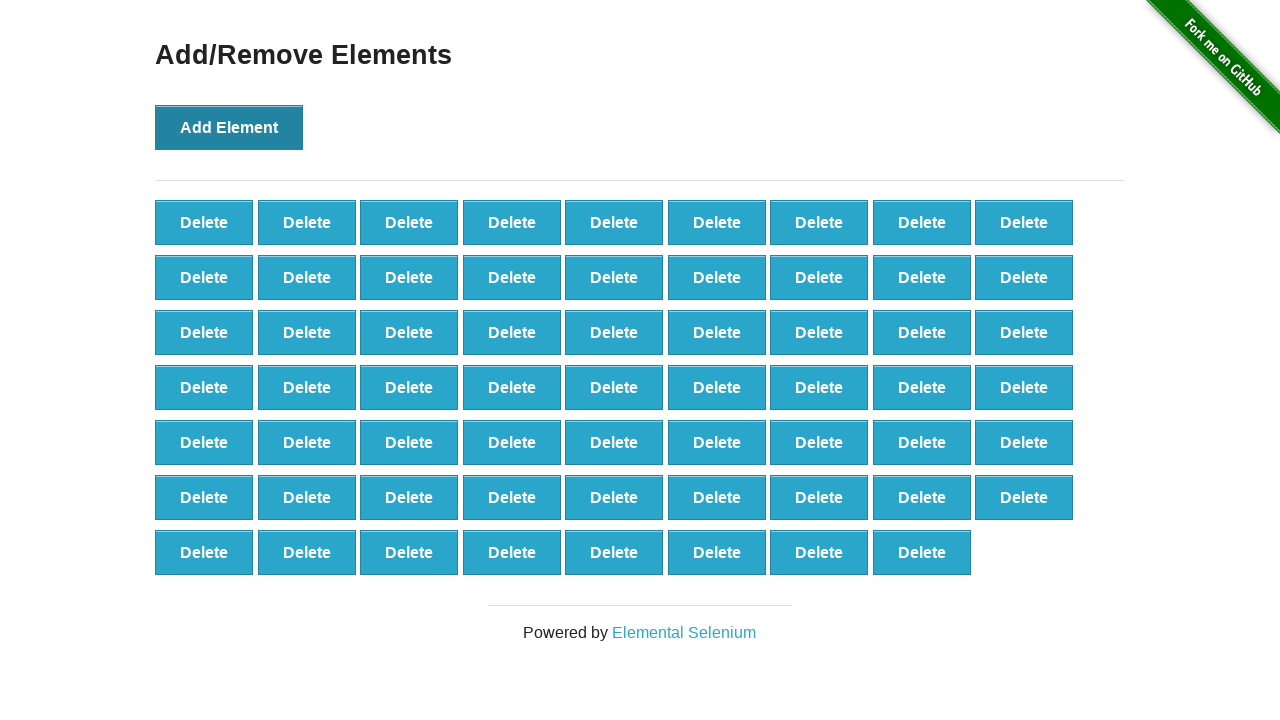

Clicked Add Element button (iteration 63/100) at (229, 127) on button[onclick='addElement()']
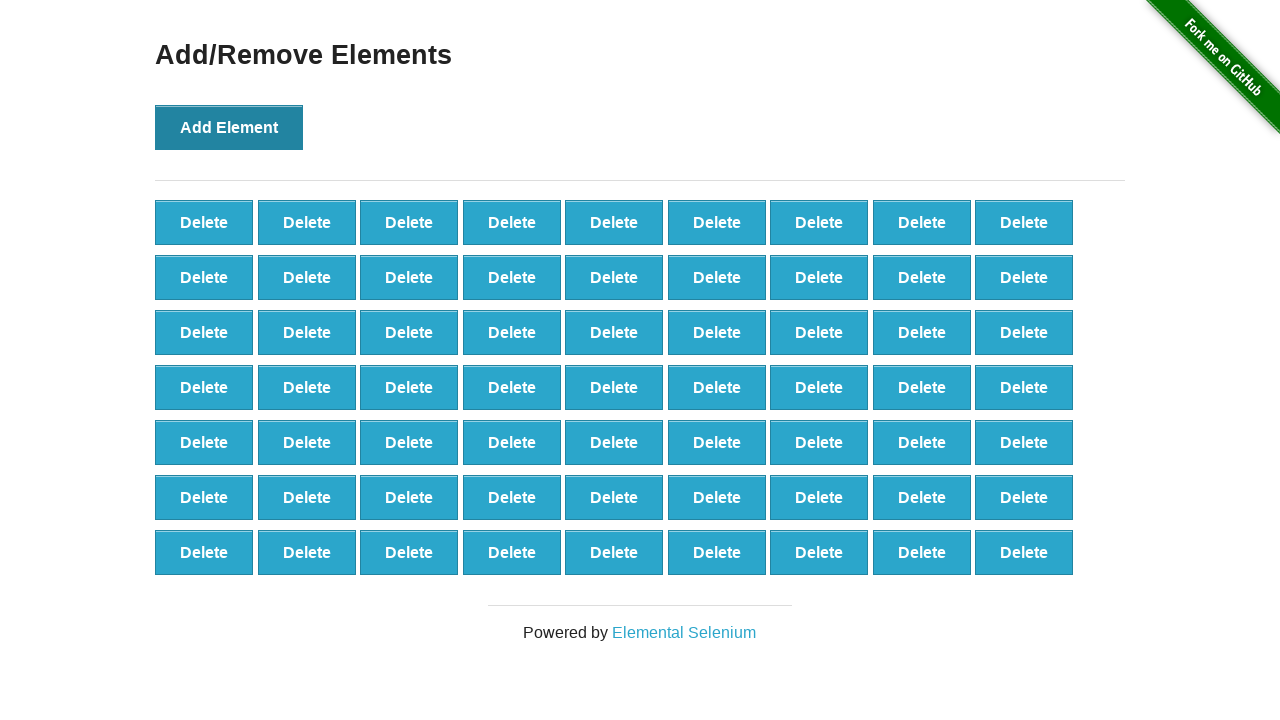

Clicked Add Element button (iteration 64/100) at (229, 127) on button[onclick='addElement()']
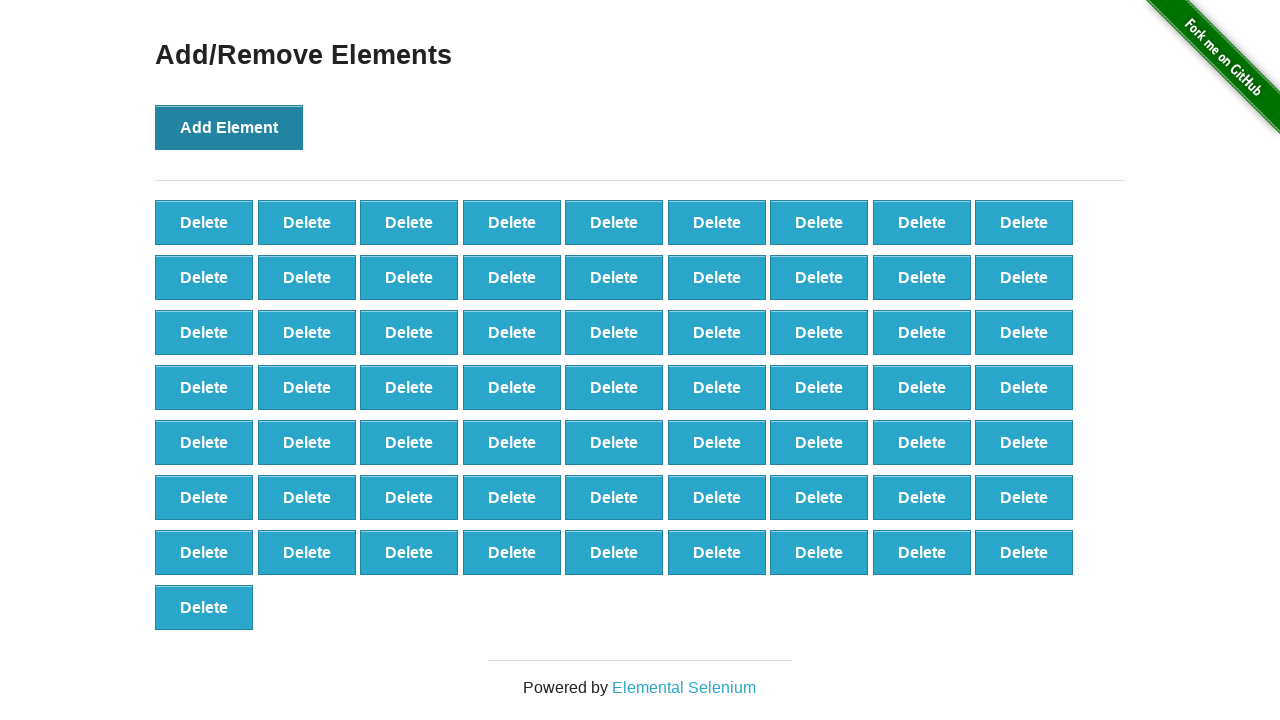

Clicked Add Element button (iteration 65/100) at (229, 127) on button[onclick='addElement()']
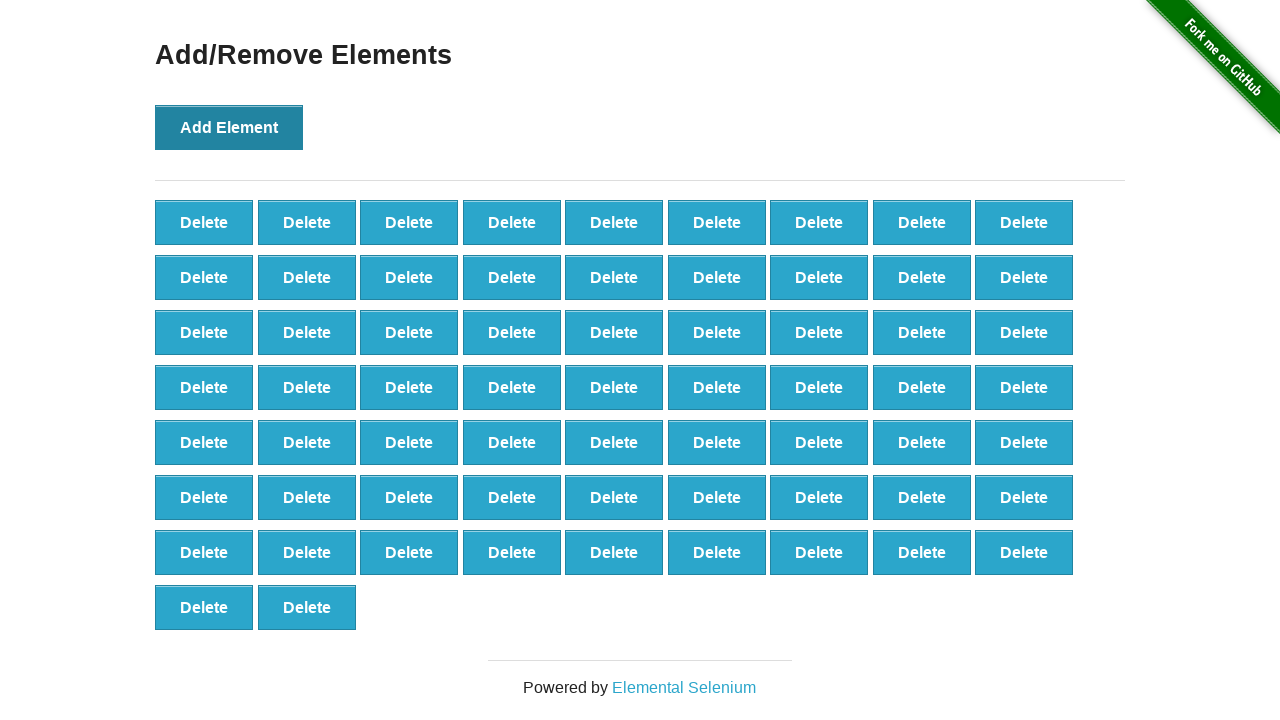

Clicked Add Element button (iteration 66/100) at (229, 127) on button[onclick='addElement()']
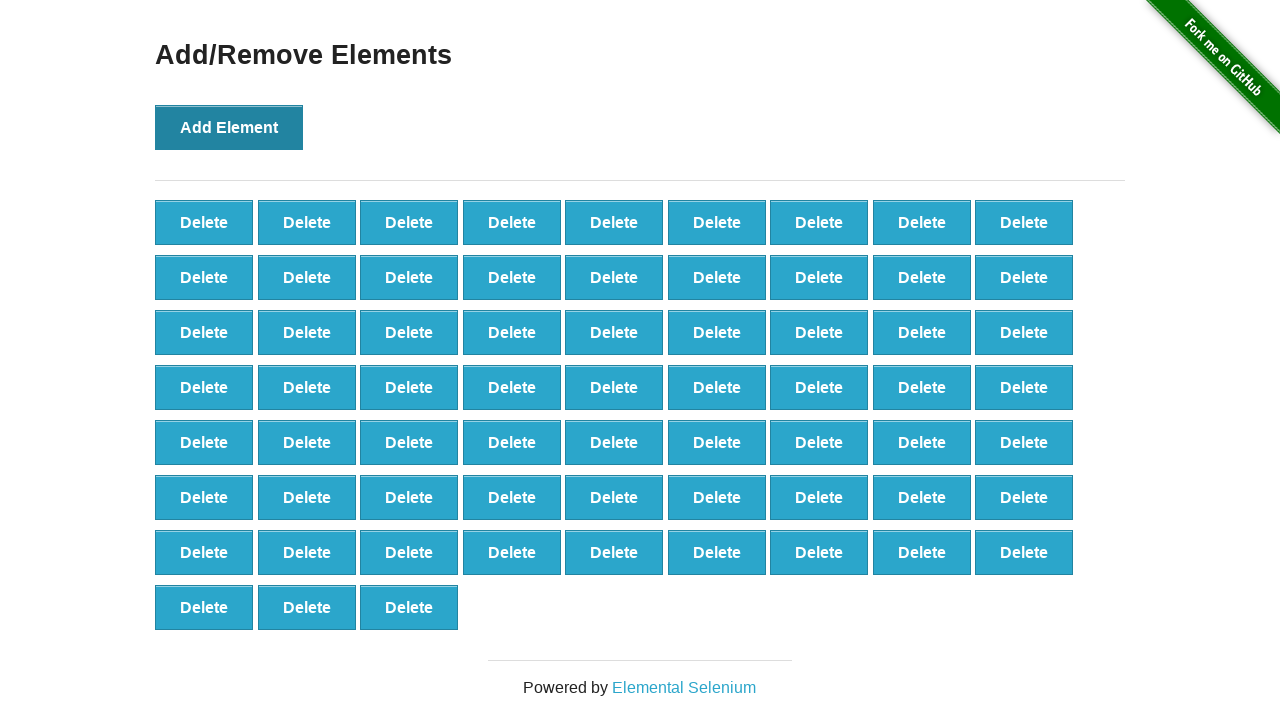

Clicked Add Element button (iteration 67/100) at (229, 127) on button[onclick='addElement()']
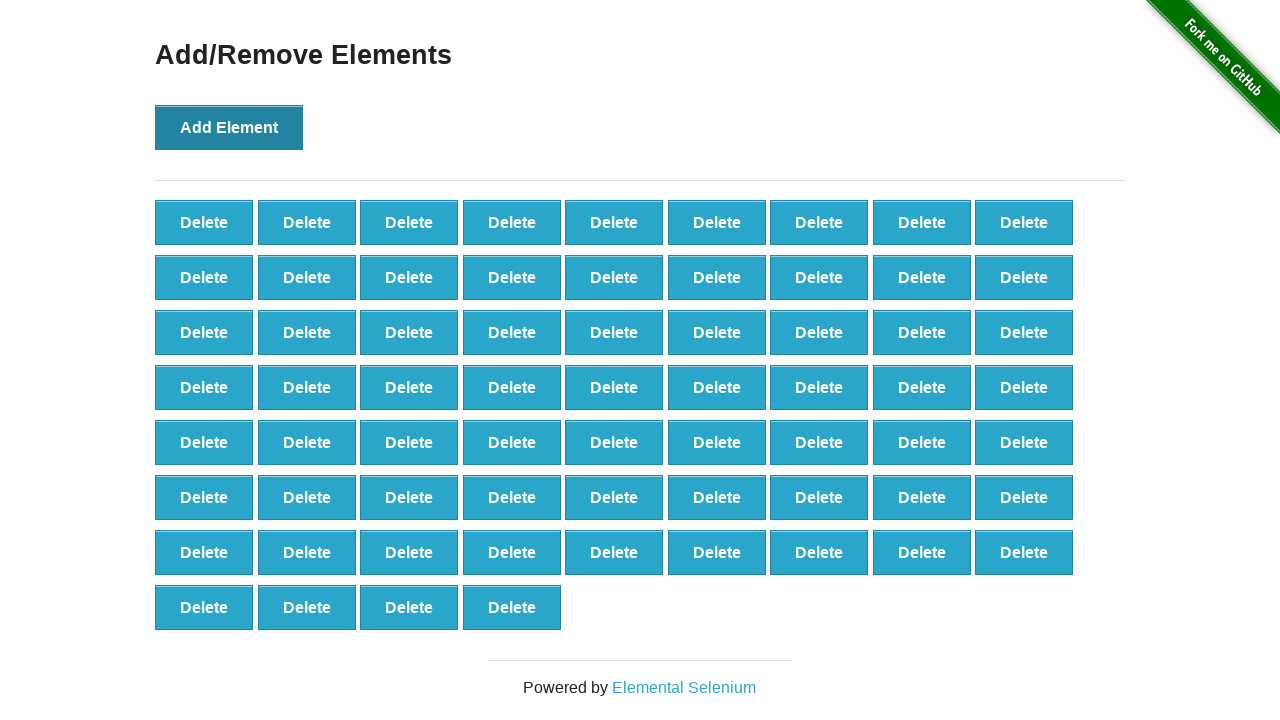

Clicked Add Element button (iteration 68/100) at (229, 127) on button[onclick='addElement()']
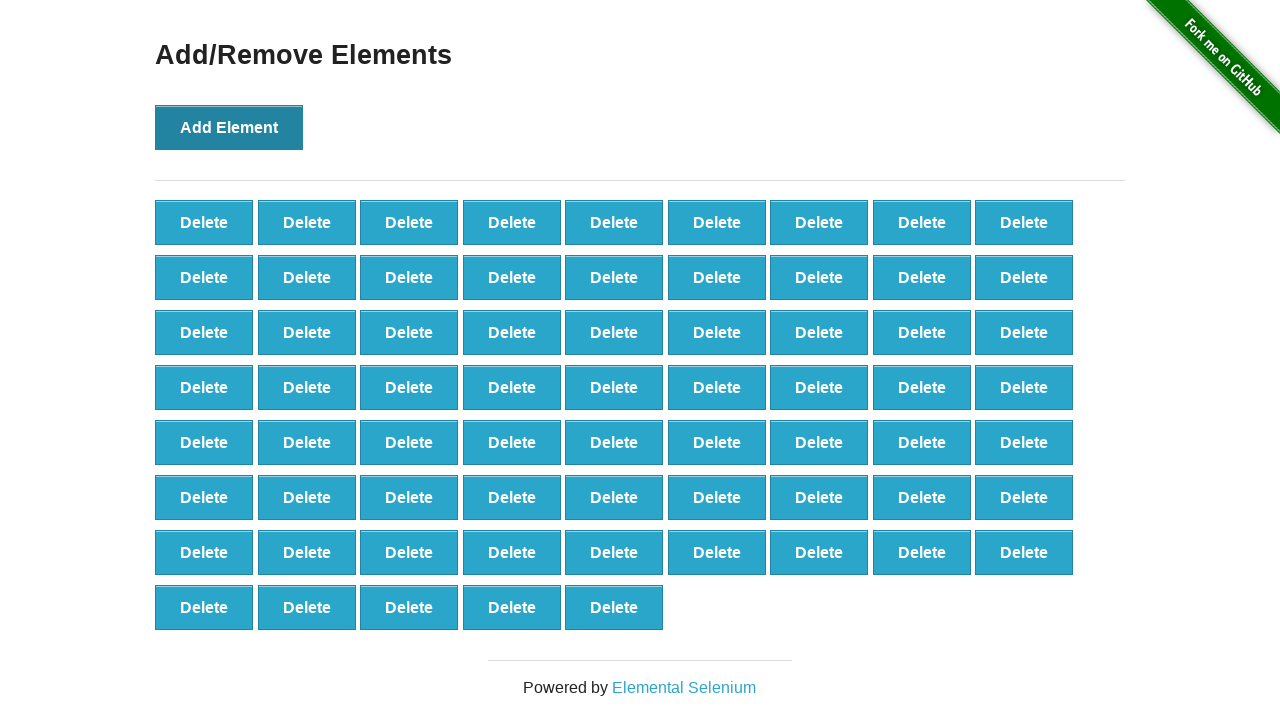

Clicked Add Element button (iteration 69/100) at (229, 127) on button[onclick='addElement()']
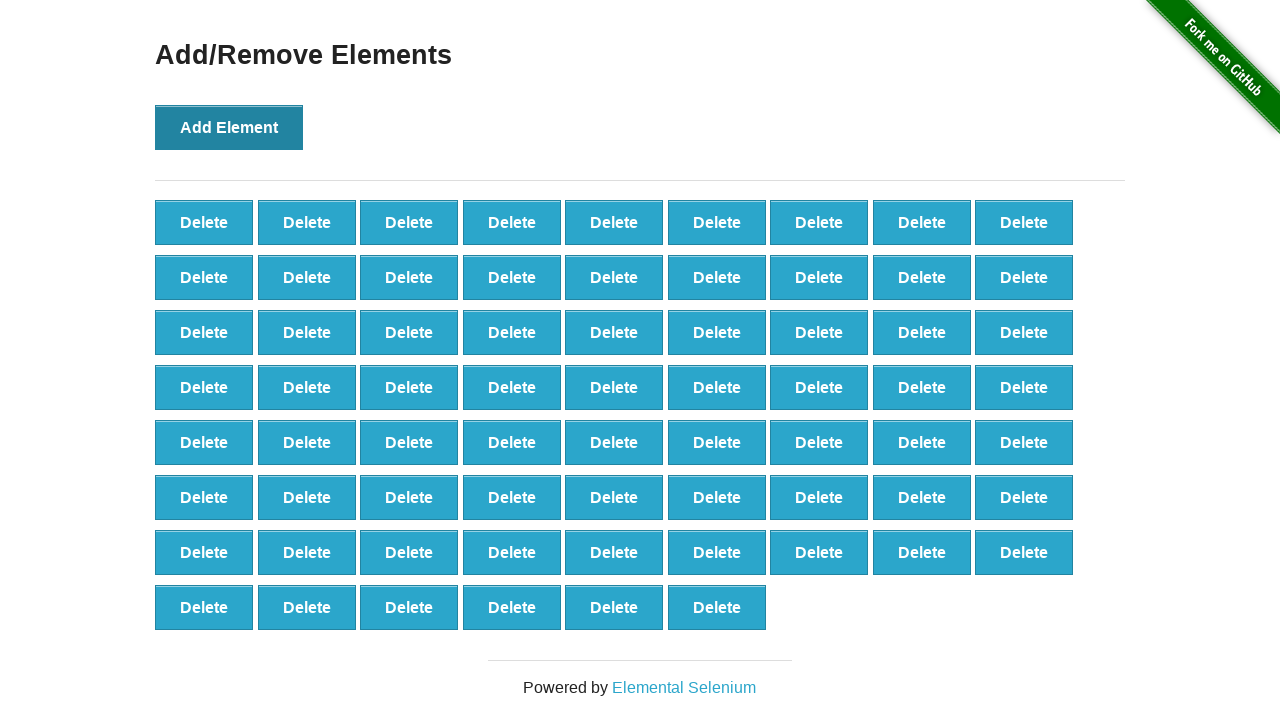

Clicked Add Element button (iteration 70/100) at (229, 127) on button[onclick='addElement()']
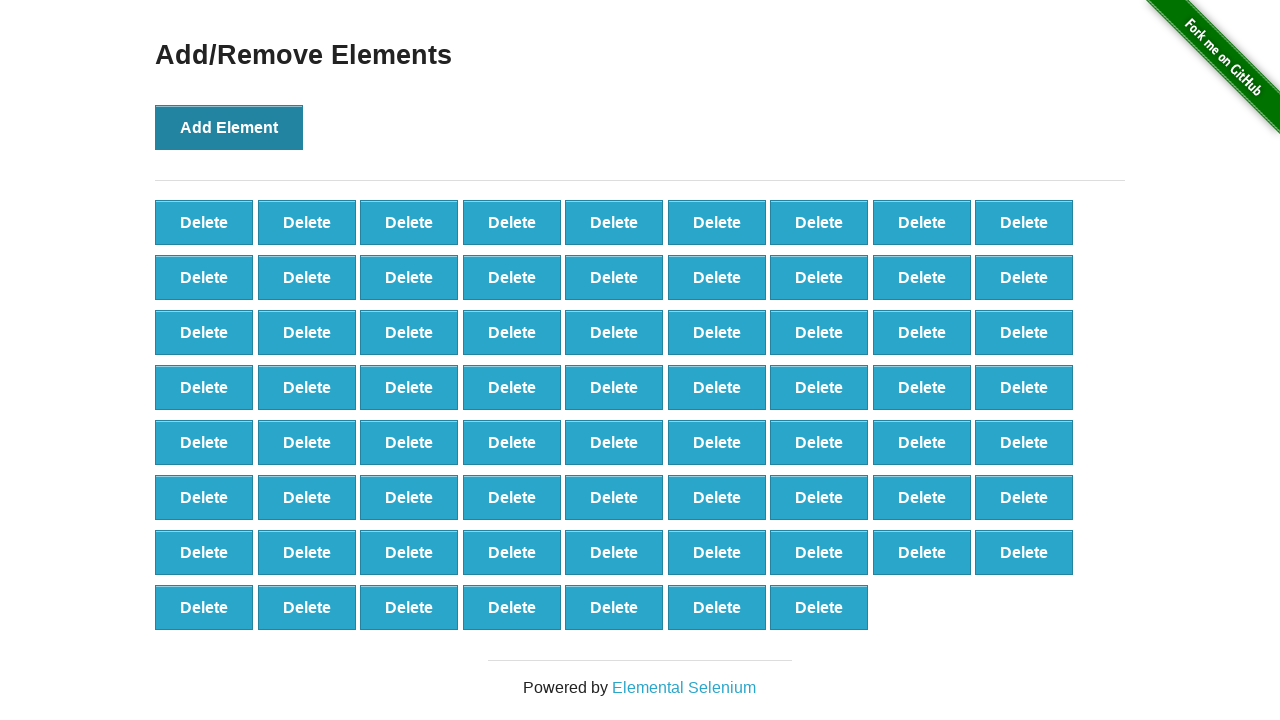

Clicked Add Element button (iteration 71/100) at (229, 127) on button[onclick='addElement()']
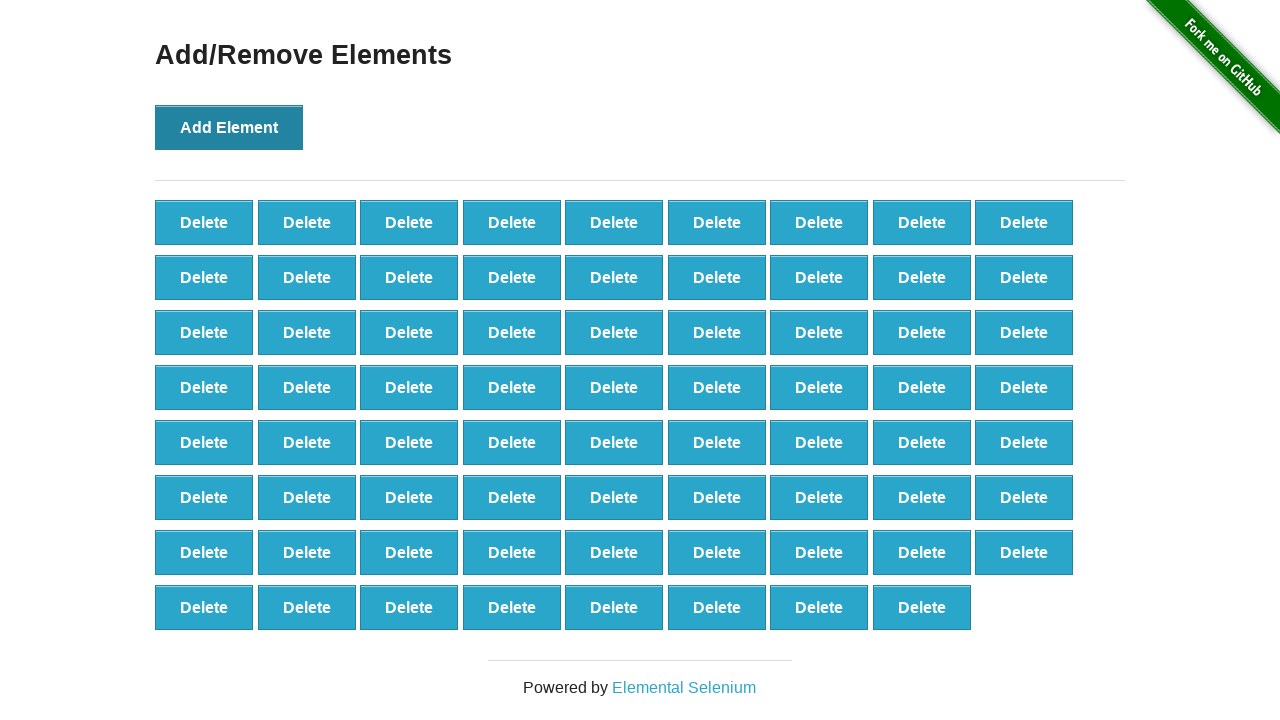

Clicked Add Element button (iteration 72/100) at (229, 127) on button[onclick='addElement()']
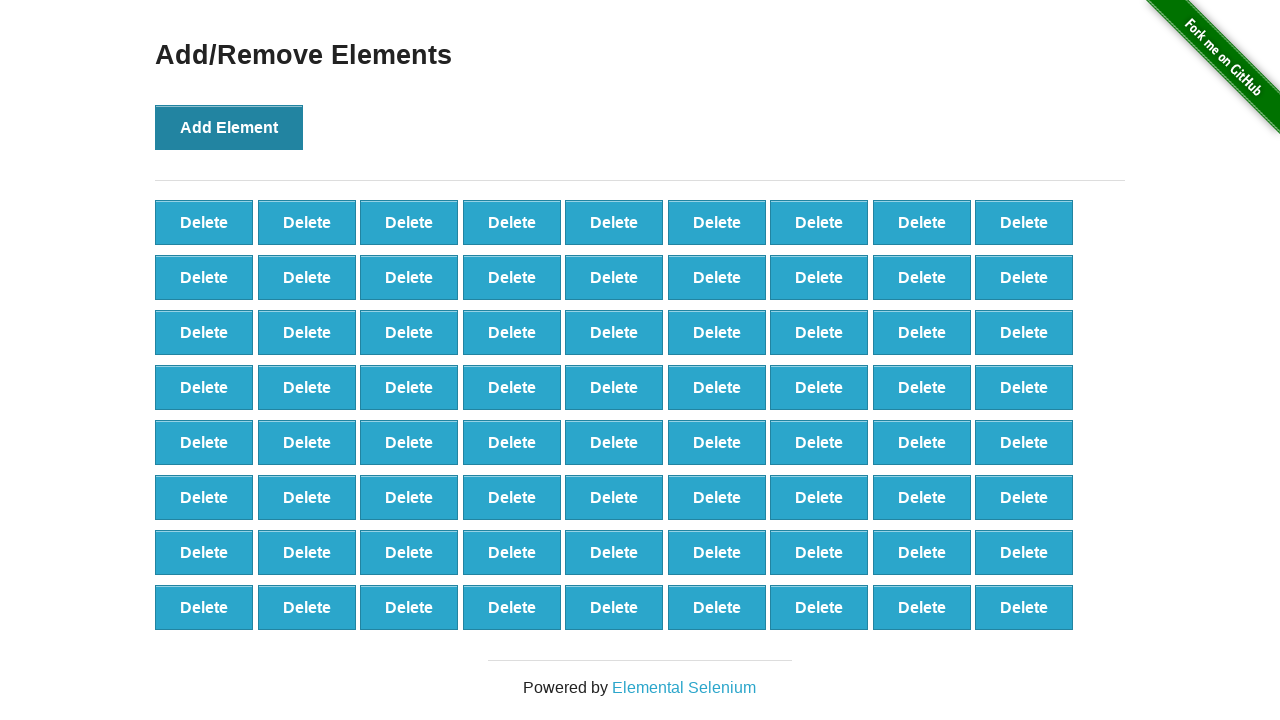

Clicked Add Element button (iteration 73/100) at (229, 127) on button[onclick='addElement()']
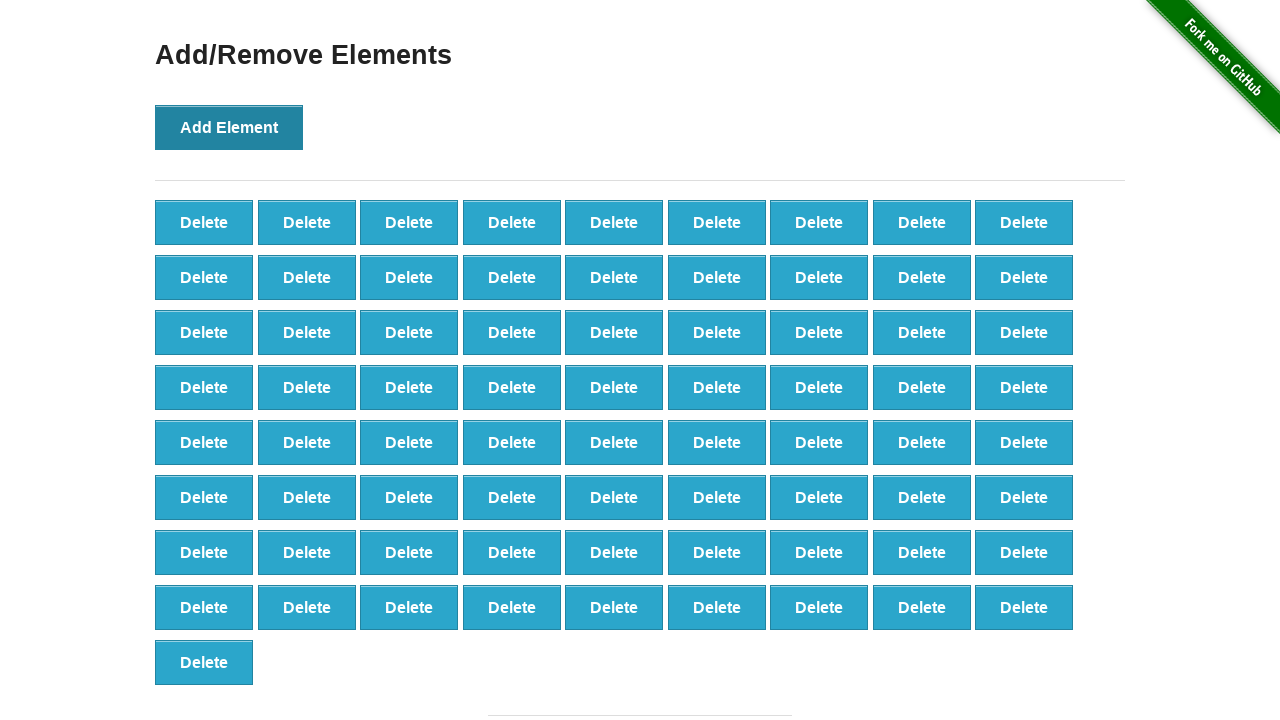

Clicked Add Element button (iteration 74/100) at (229, 127) on button[onclick='addElement()']
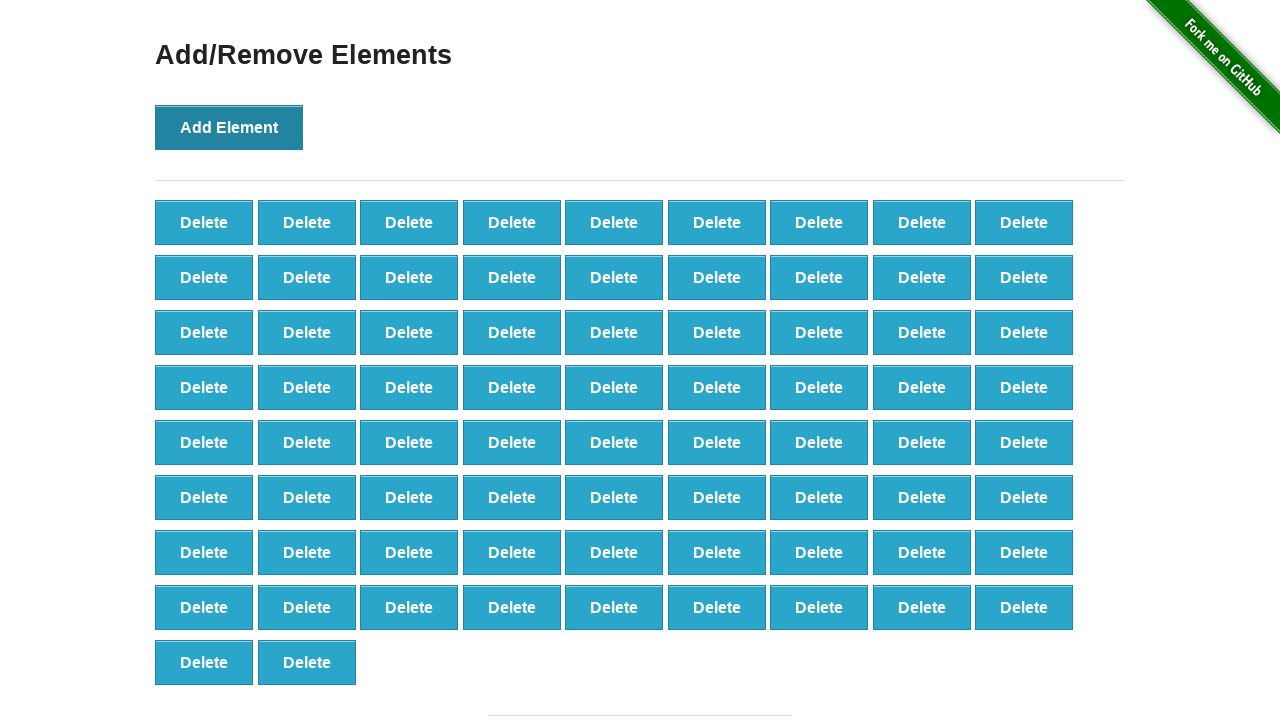

Clicked Add Element button (iteration 75/100) at (229, 127) on button[onclick='addElement()']
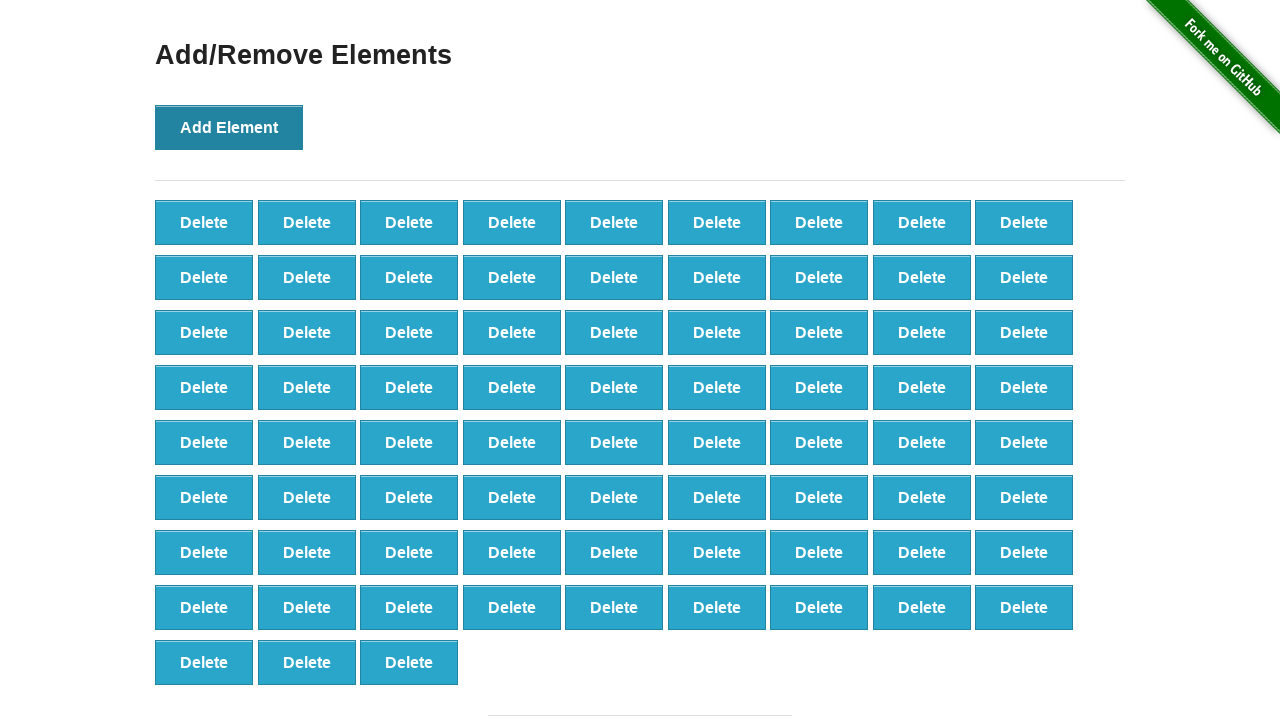

Clicked Add Element button (iteration 76/100) at (229, 127) on button[onclick='addElement()']
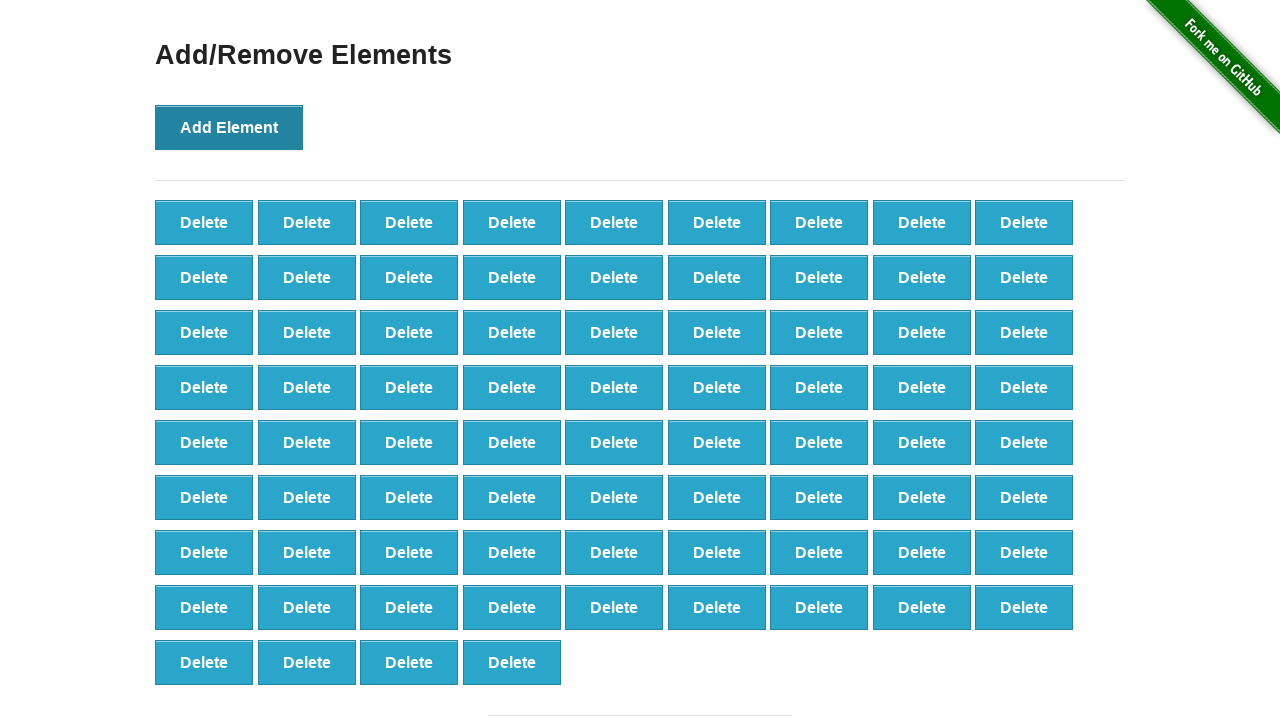

Clicked Add Element button (iteration 77/100) at (229, 127) on button[onclick='addElement()']
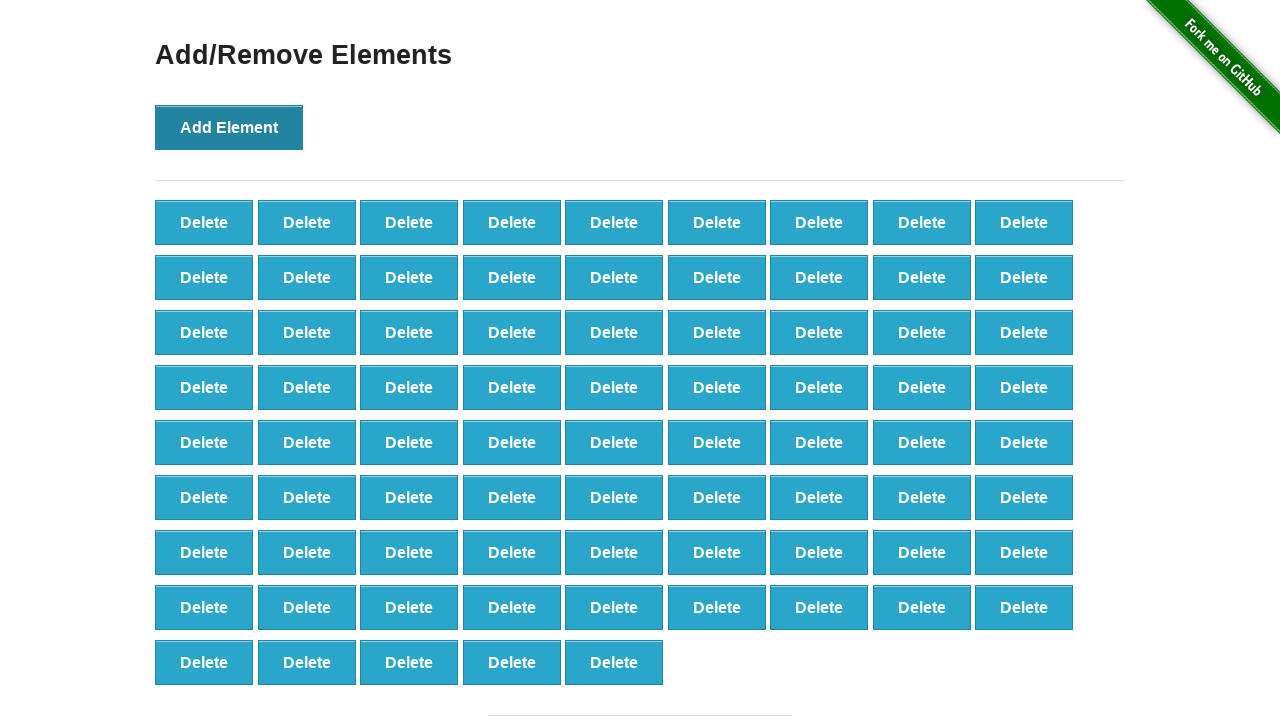

Clicked Add Element button (iteration 78/100) at (229, 127) on button[onclick='addElement()']
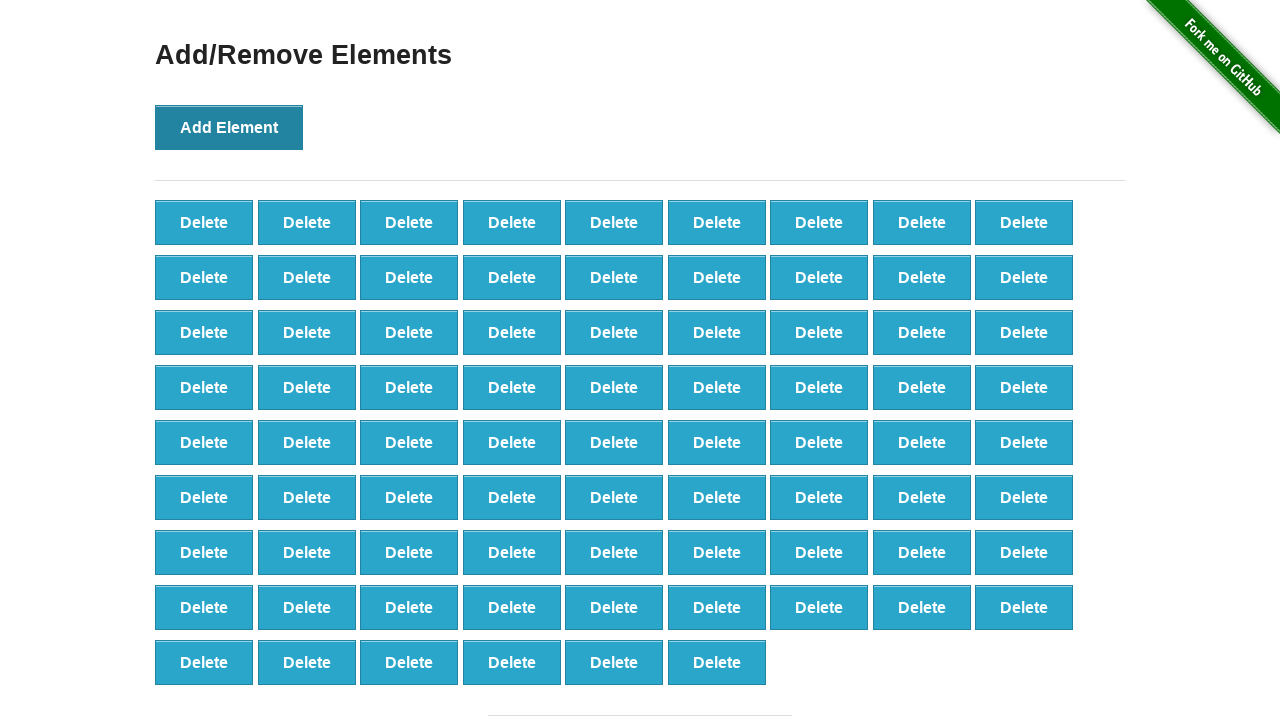

Clicked Add Element button (iteration 79/100) at (229, 127) on button[onclick='addElement()']
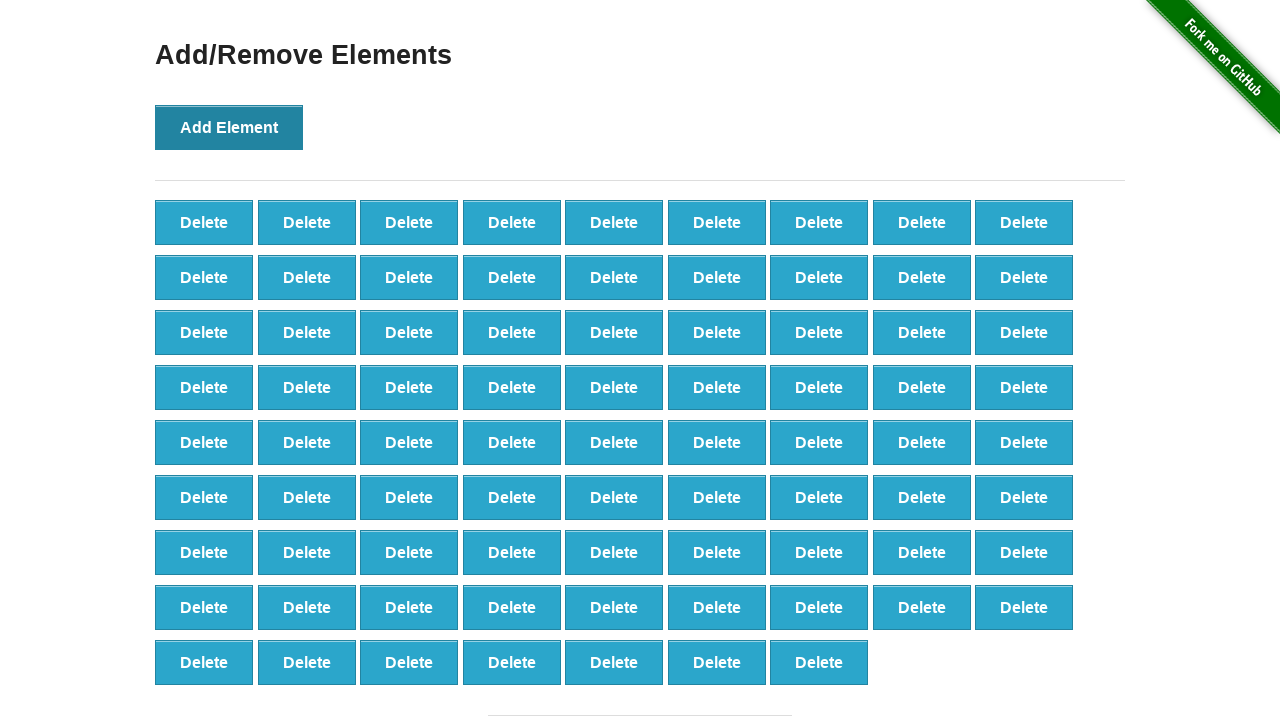

Clicked Add Element button (iteration 80/100) at (229, 127) on button[onclick='addElement()']
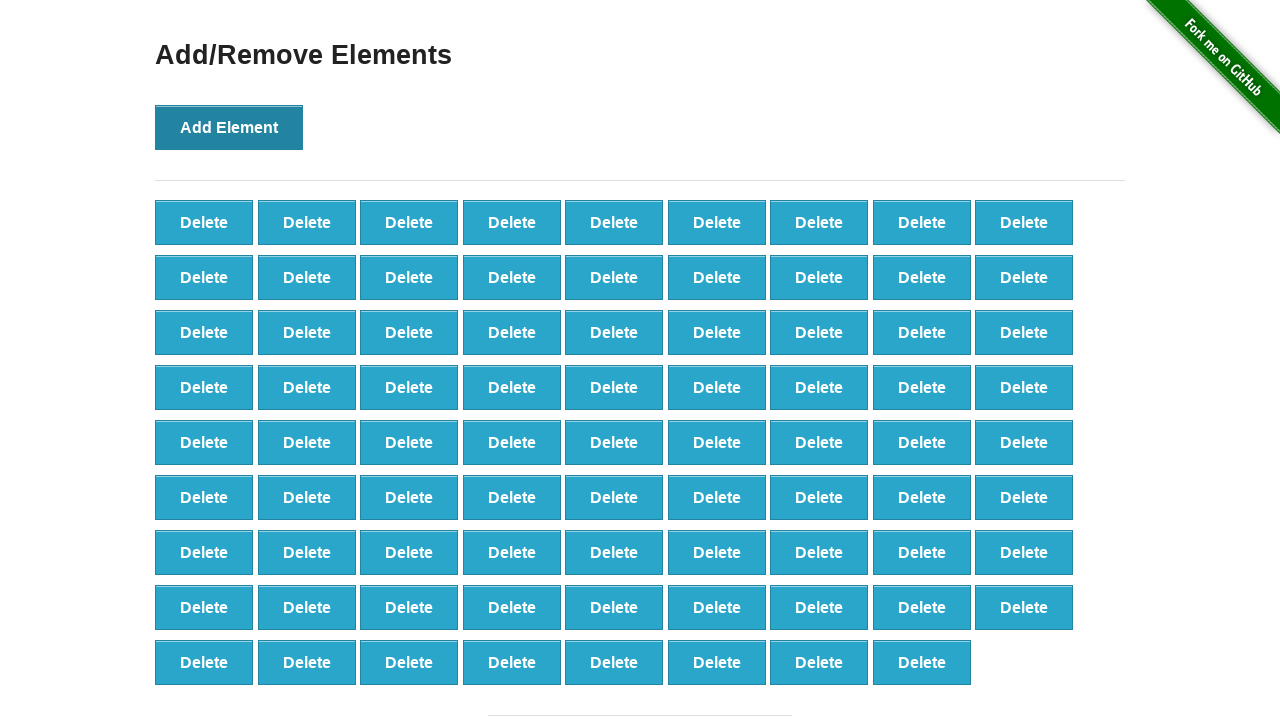

Clicked Add Element button (iteration 81/100) at (229, 127) on button[onclick='addElement()']
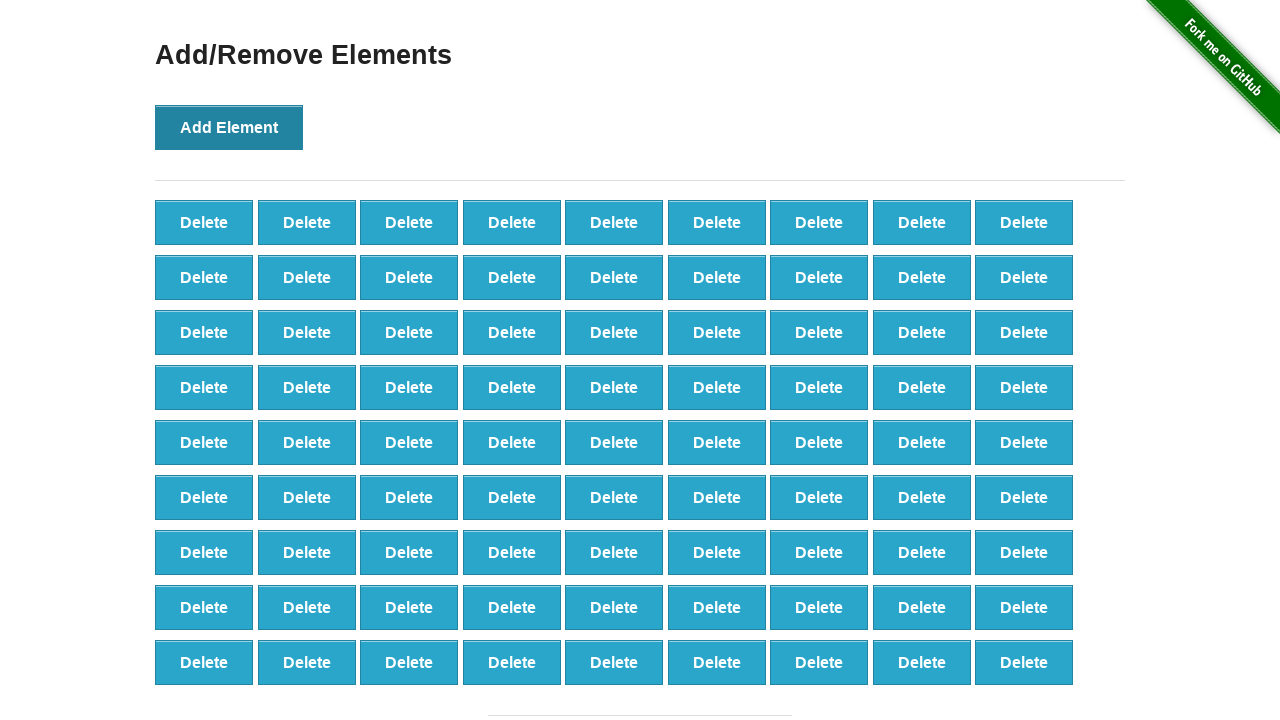

Clicked Add Element button (iteration 82/100) at (229, 127) on button[onclick='addElement()']
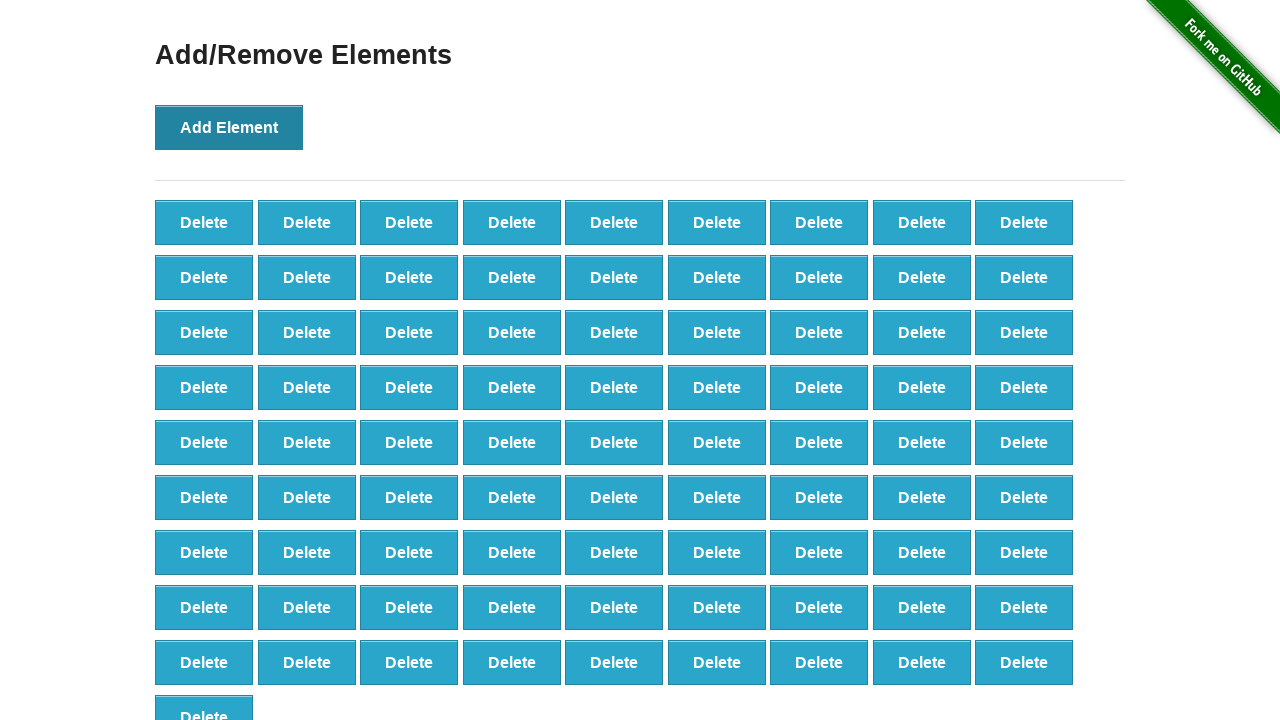

Clicked Add Element button (iteration 83/100) at (229, 127) on button[onclick='addElement()']
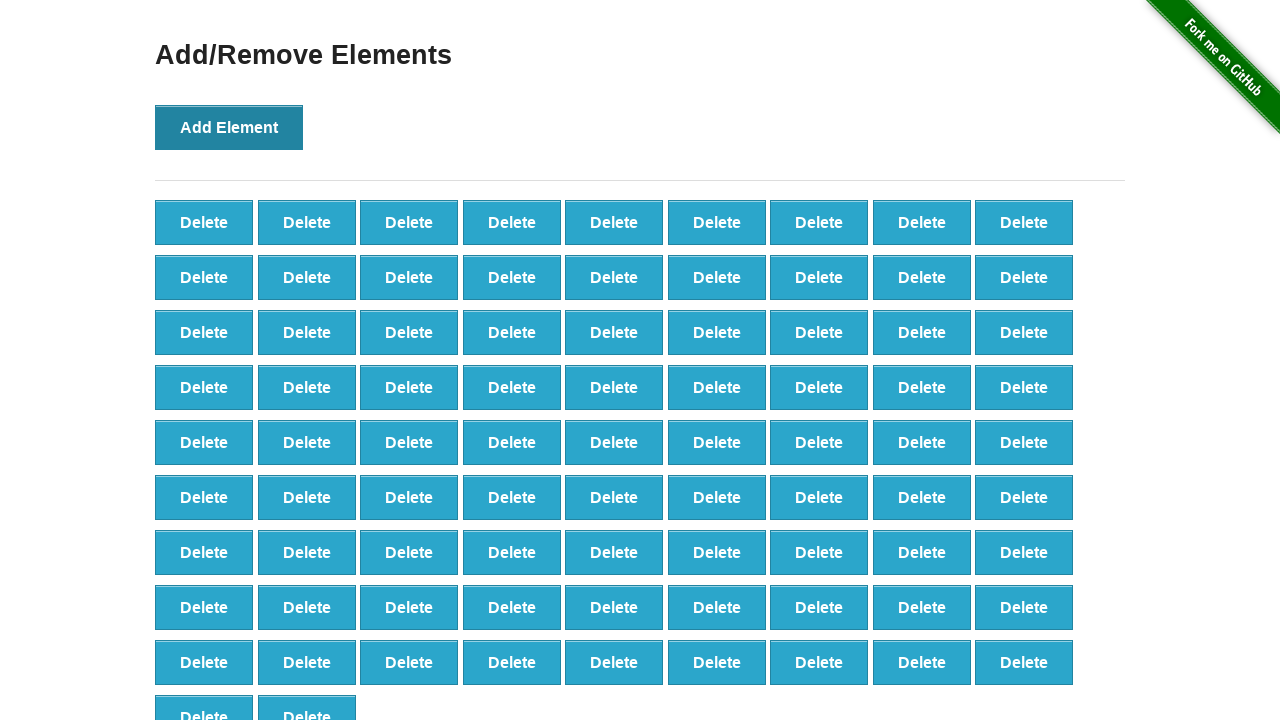

Clicked Add Element button (iteration 84/100) at (229, 127) on button[onclick='addElement()']
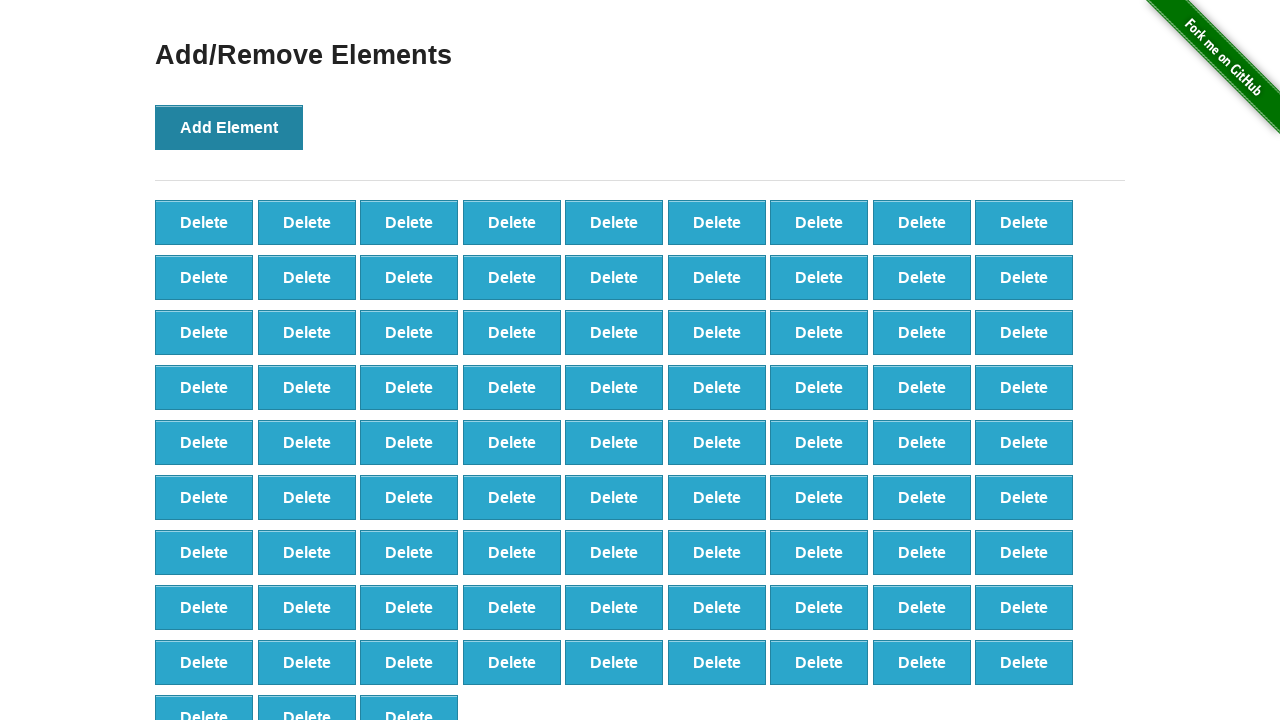

Clicked Add Element button (iteration 85/100) at (229, 127) on button[onclick='addElement()']
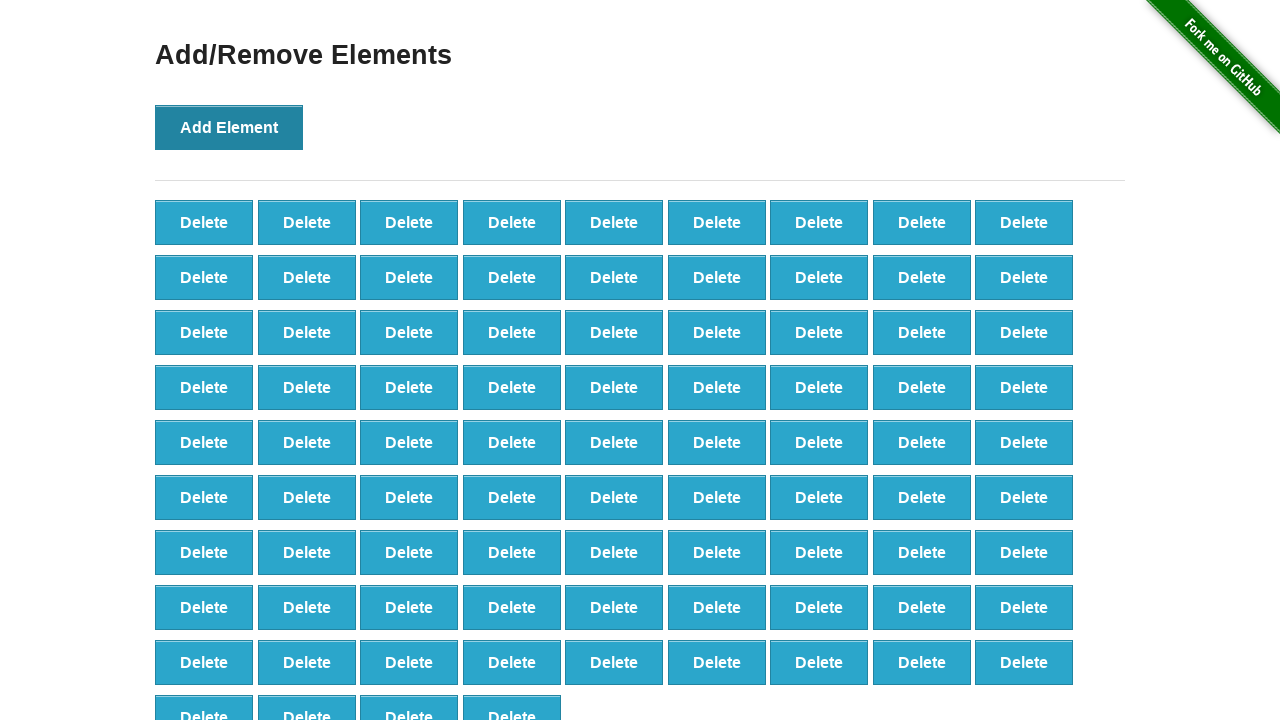

Clicked Add Element button (iteration 86/100) at (229, 127) on button[onclick='addElement()']
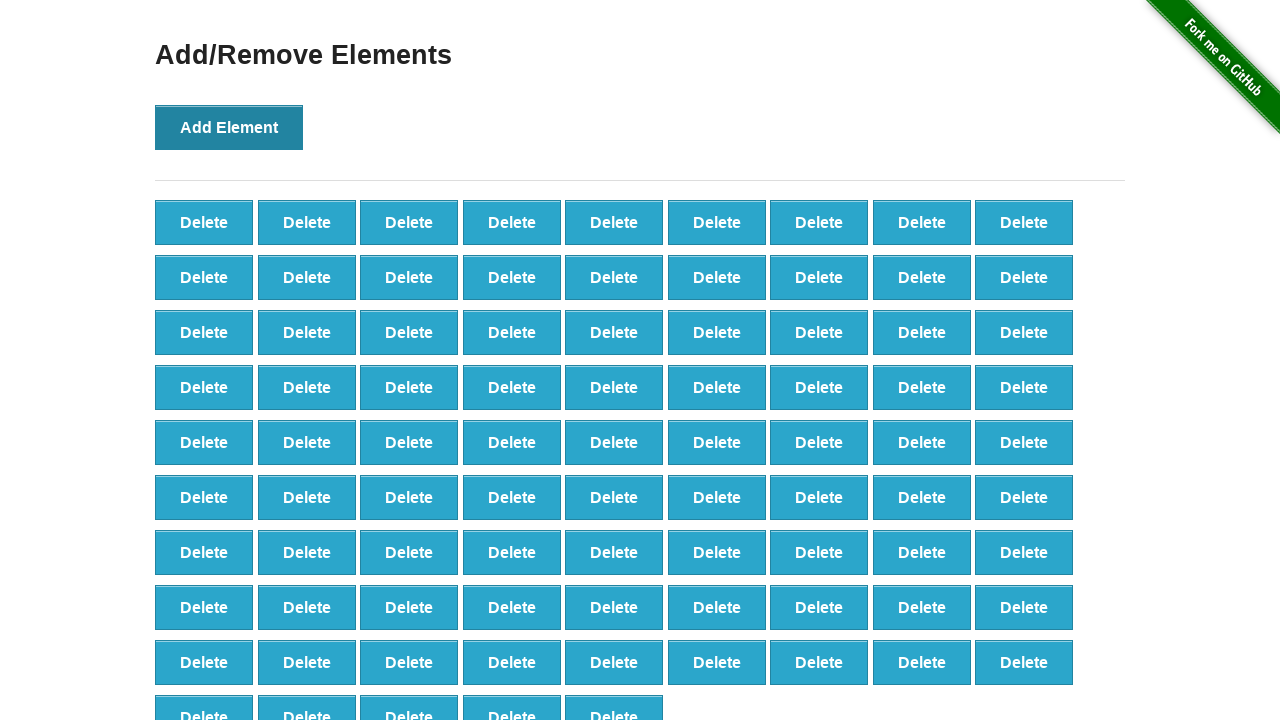

Clicked Add Element button (iteration 87/100) at (229, 127) on button[onclick='addElement()']
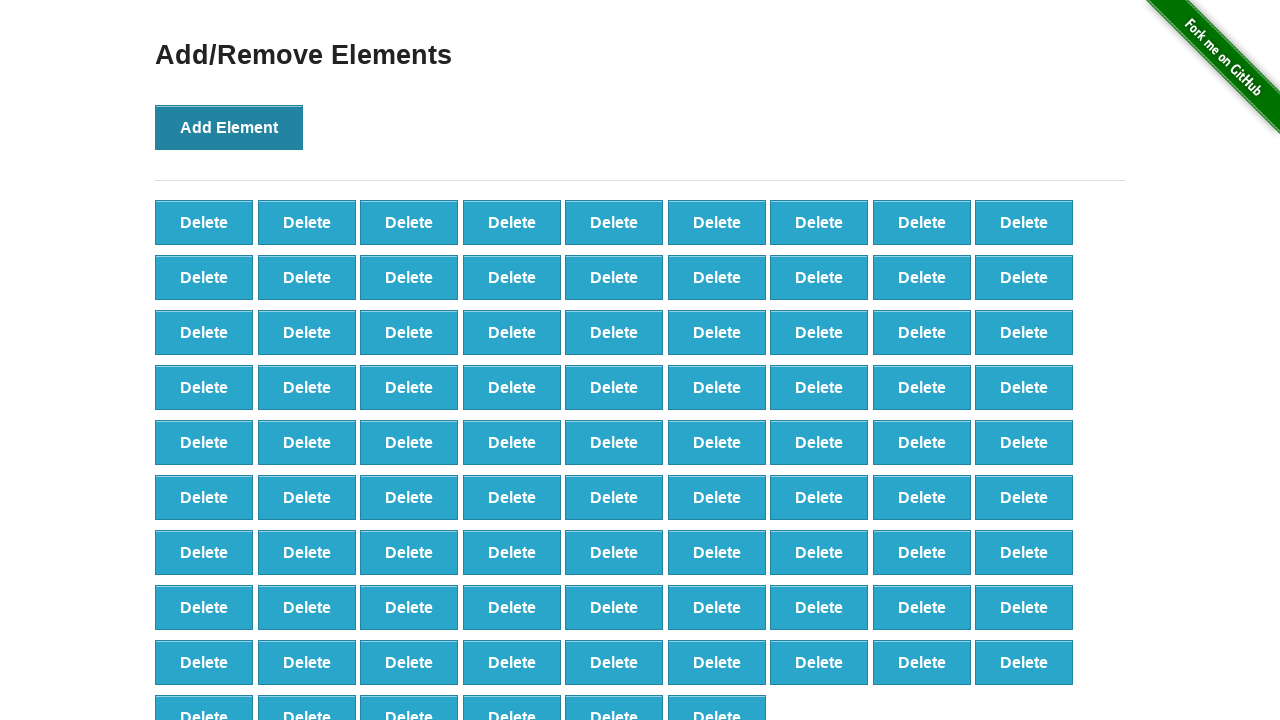

Clicked Add Element button (iteration 88/100) at (229, 127) on button[onclick='addElement()']
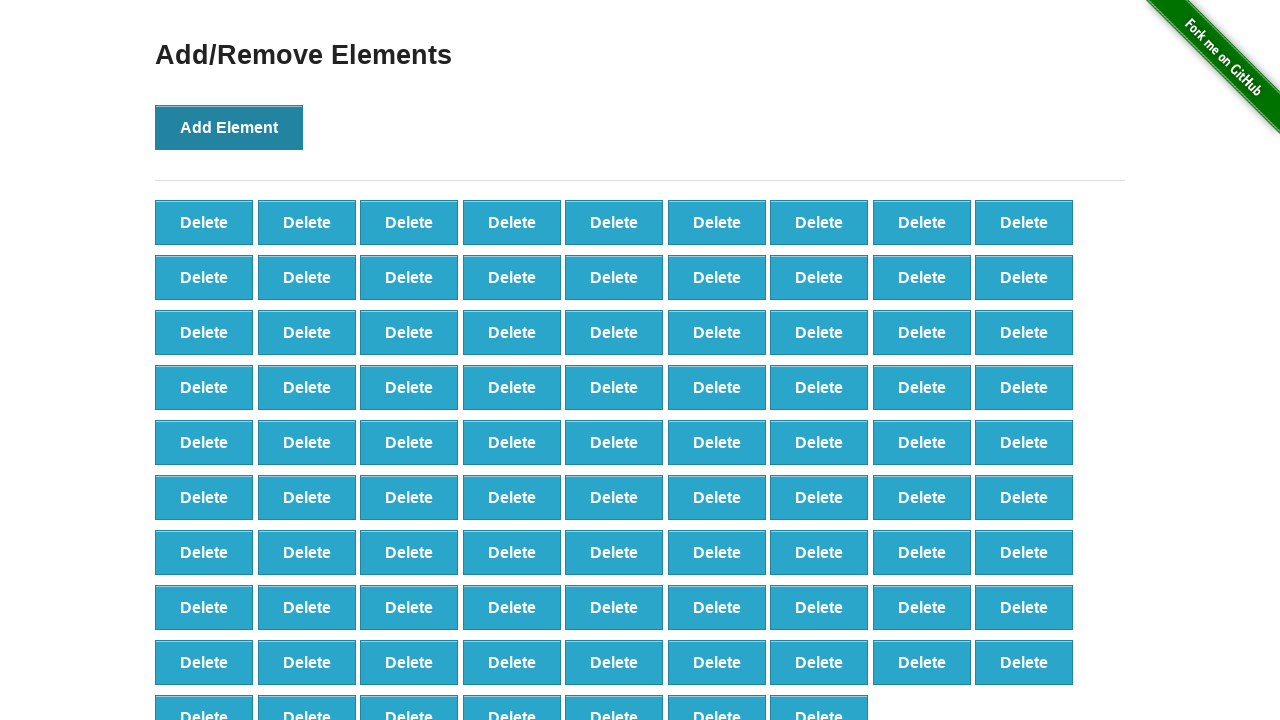

Clicked Add Element button (iteration 89/100) at (229, 127) on button[onclick='addElement()']
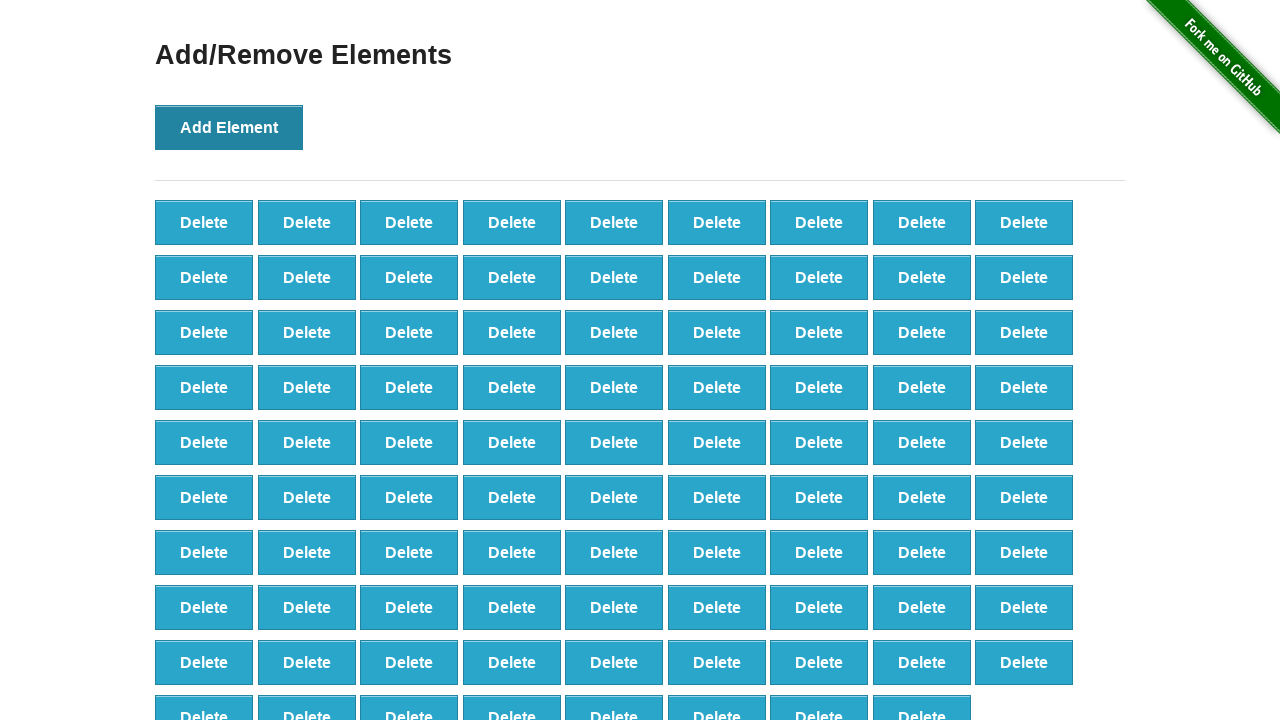

Clicked Add Element button (iteration 90/100) at (229, 127) on button[onclick='addElement()']
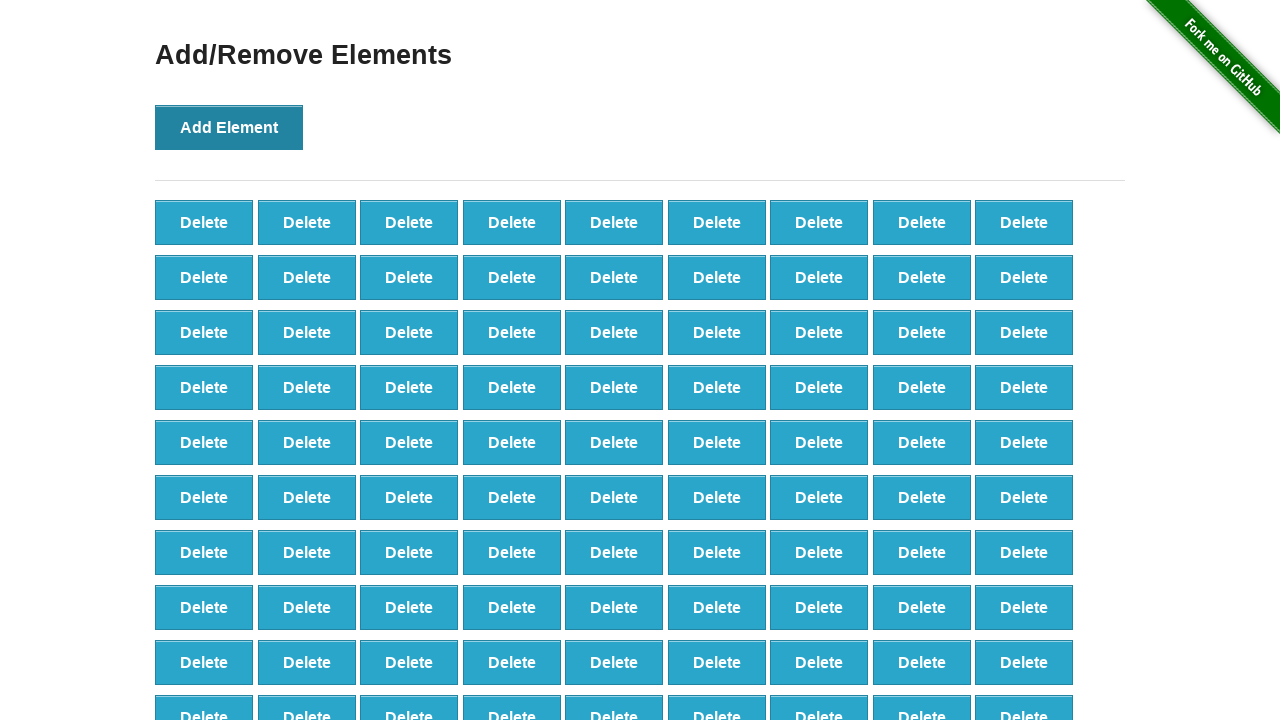

Clicked Add Element button (iteration 91/100) at (229, 127) on button[onclick='addElement()']
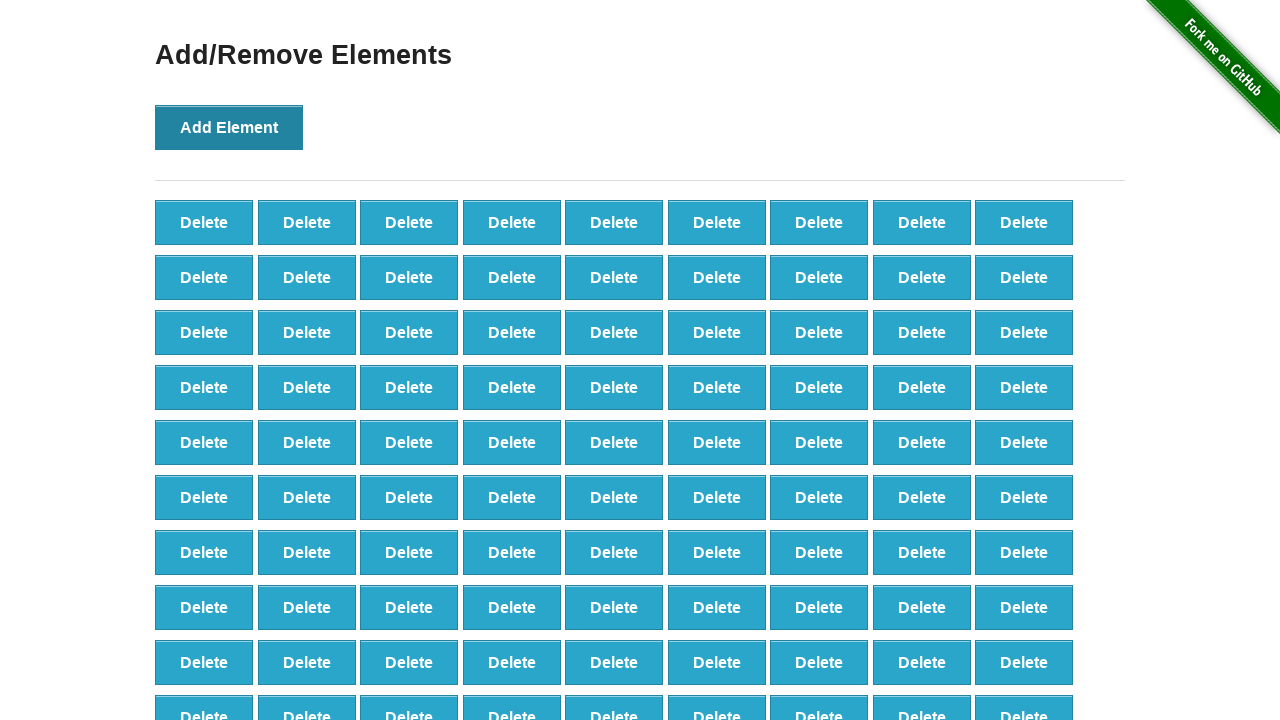

Clicked Add Element button (iteration 92/100) at (229, 127) on button[onclick='addElement()']
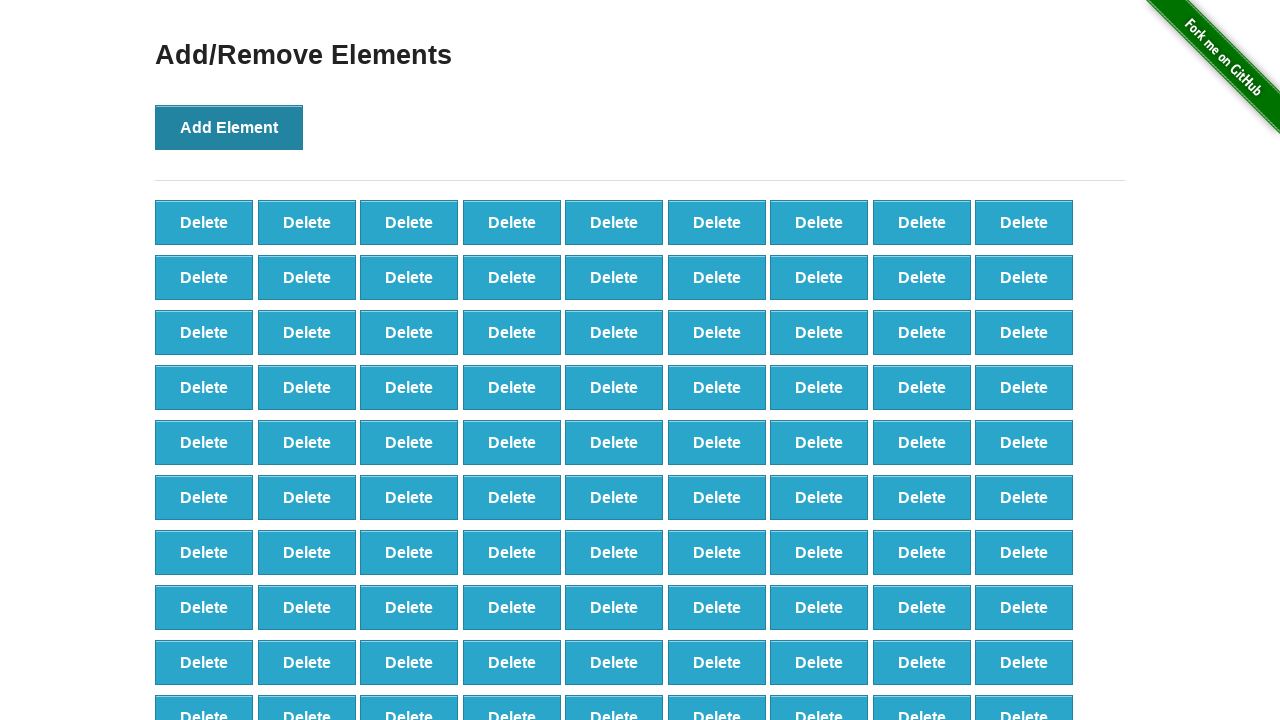

Clicked Add Element button (iteration 93/100) at (229, 127) on button[onclick='addElement()']
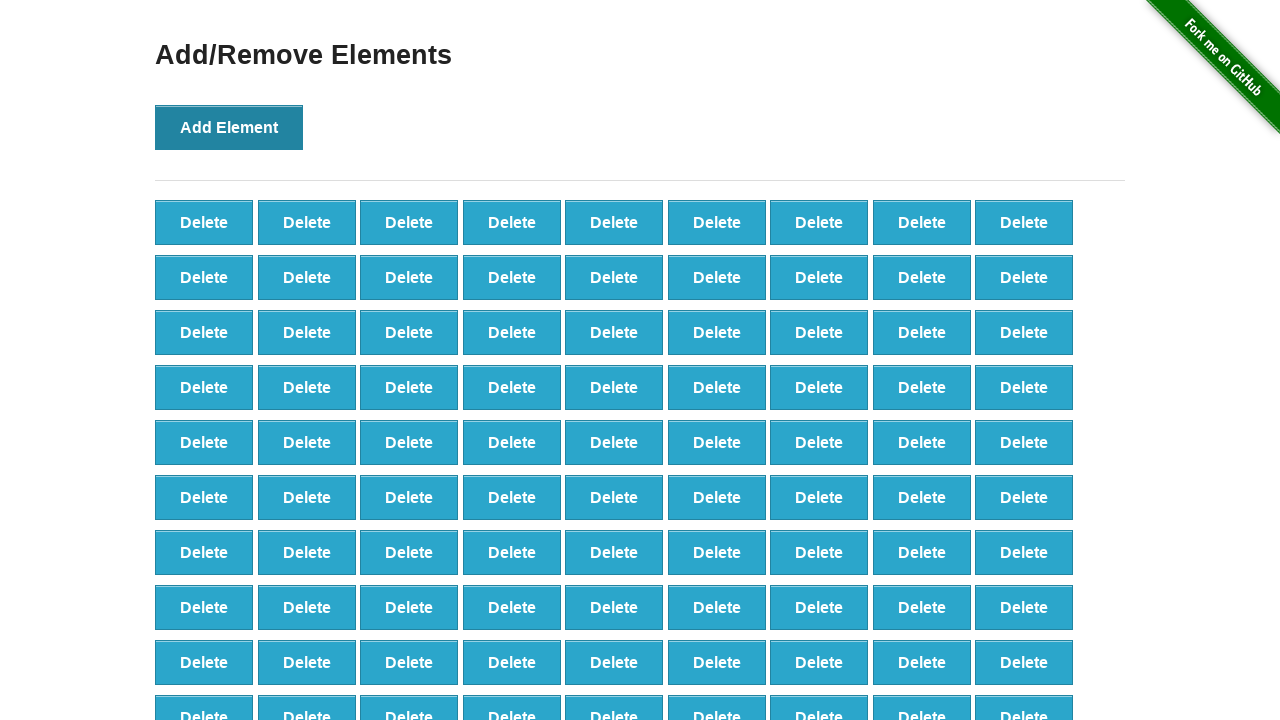

Clicked Add Element button (iteration 94/100) at (229, 127) on button[onclick='addElement()']
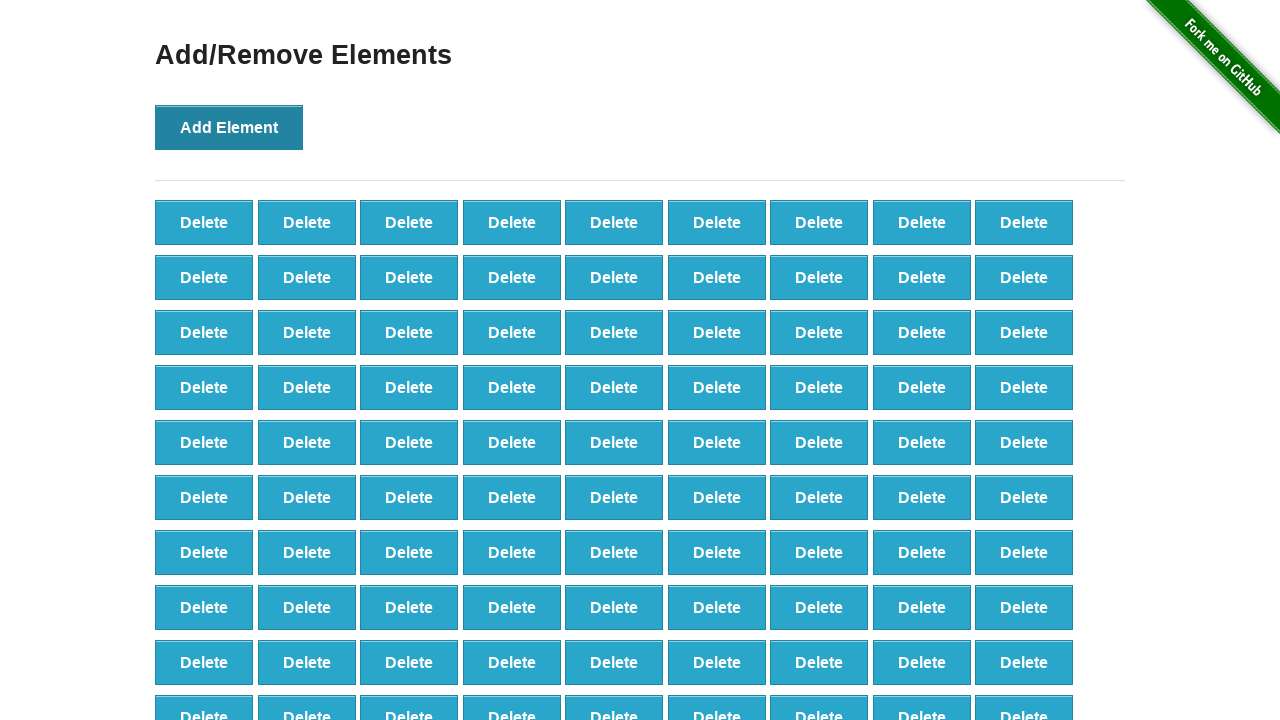

Clicked Add Element button (iteration 95/100) at (229, 127) on button[onclick='addElement()']
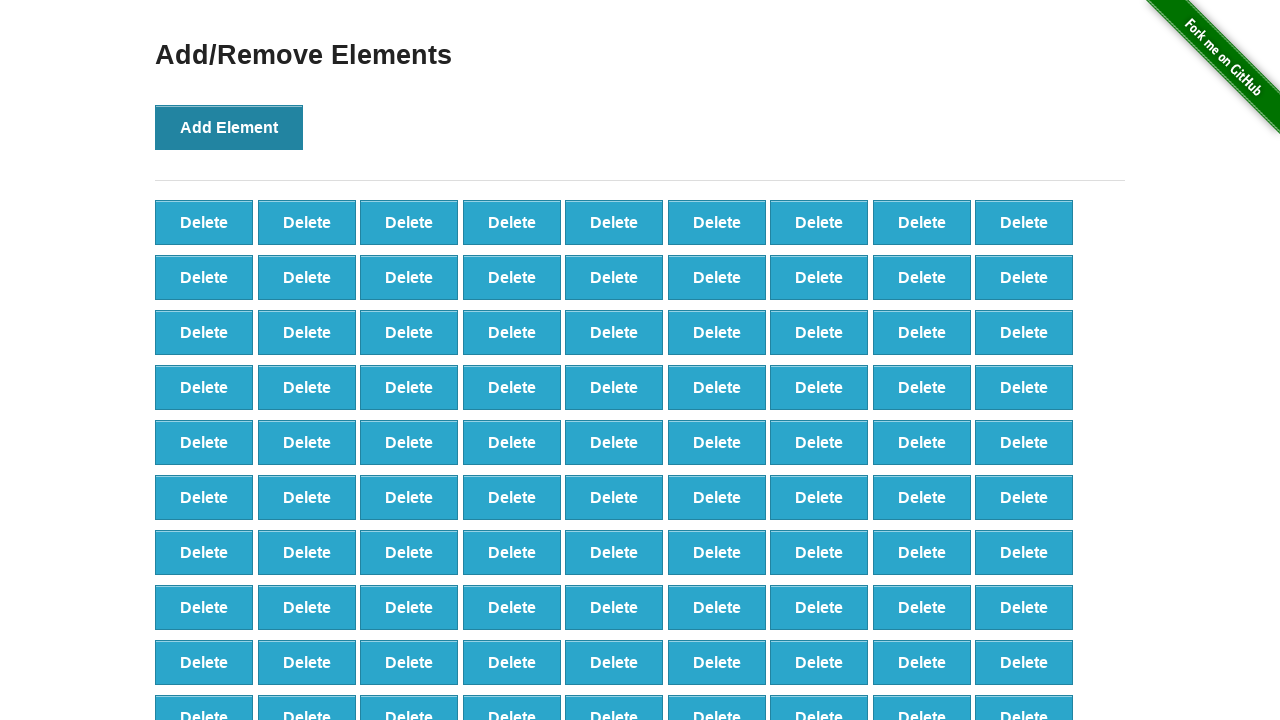

Clicked Add Element button (iteration 96/100) at (229, 127) on button[onclick='addElement()']
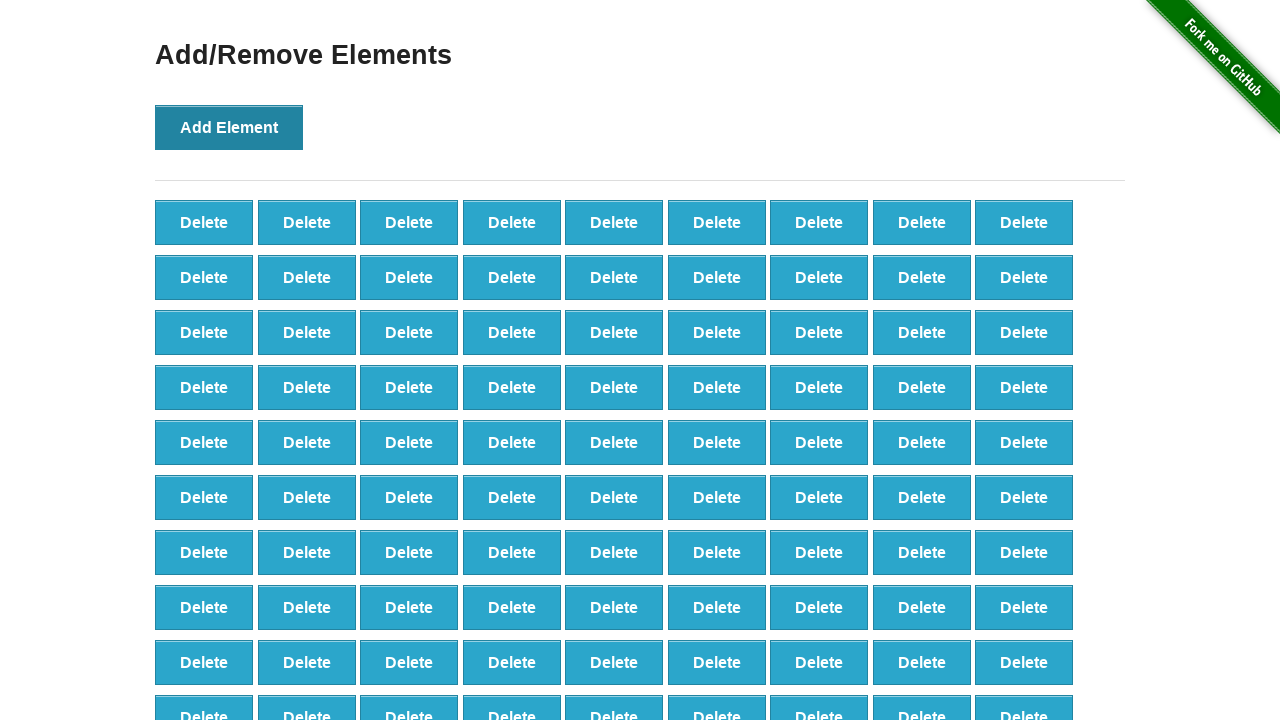

Clicked Add Element button (iteration 97/100) at (229, 127) on button[onclick='addElement()']
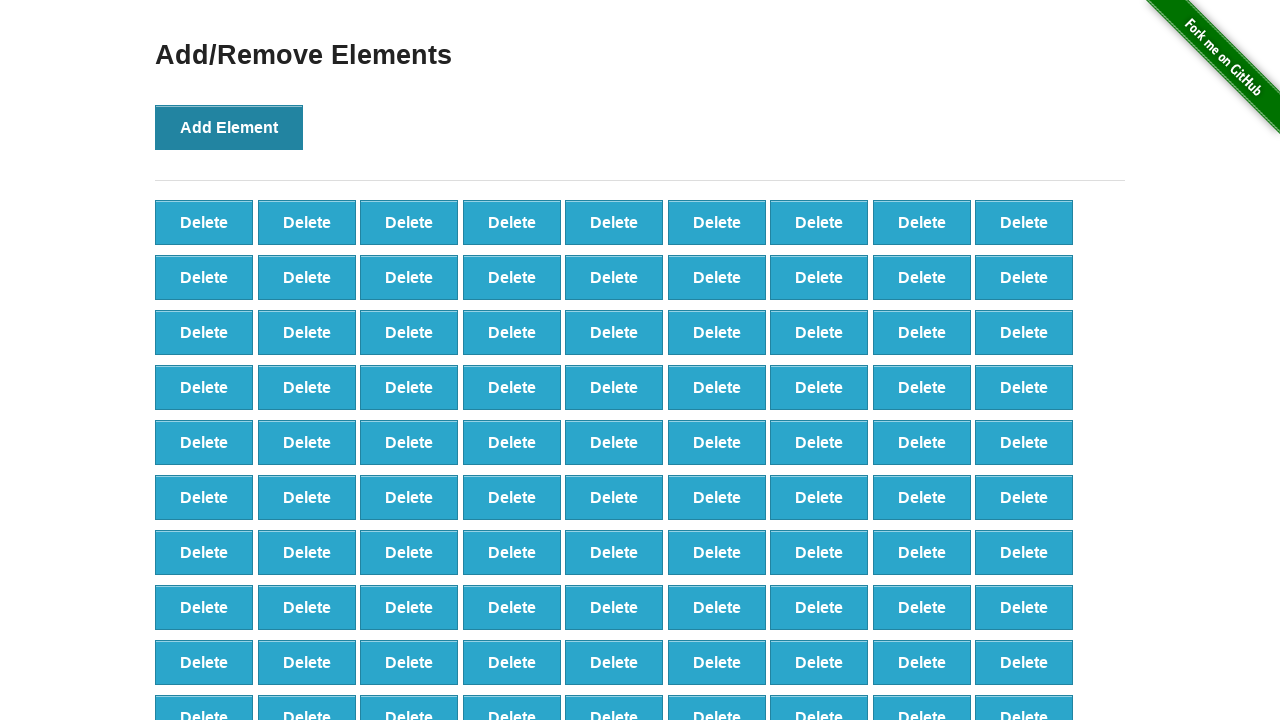

Clicked Add Element button (iteration 98/100) at (229, 127) on button[onclick='addElement()']
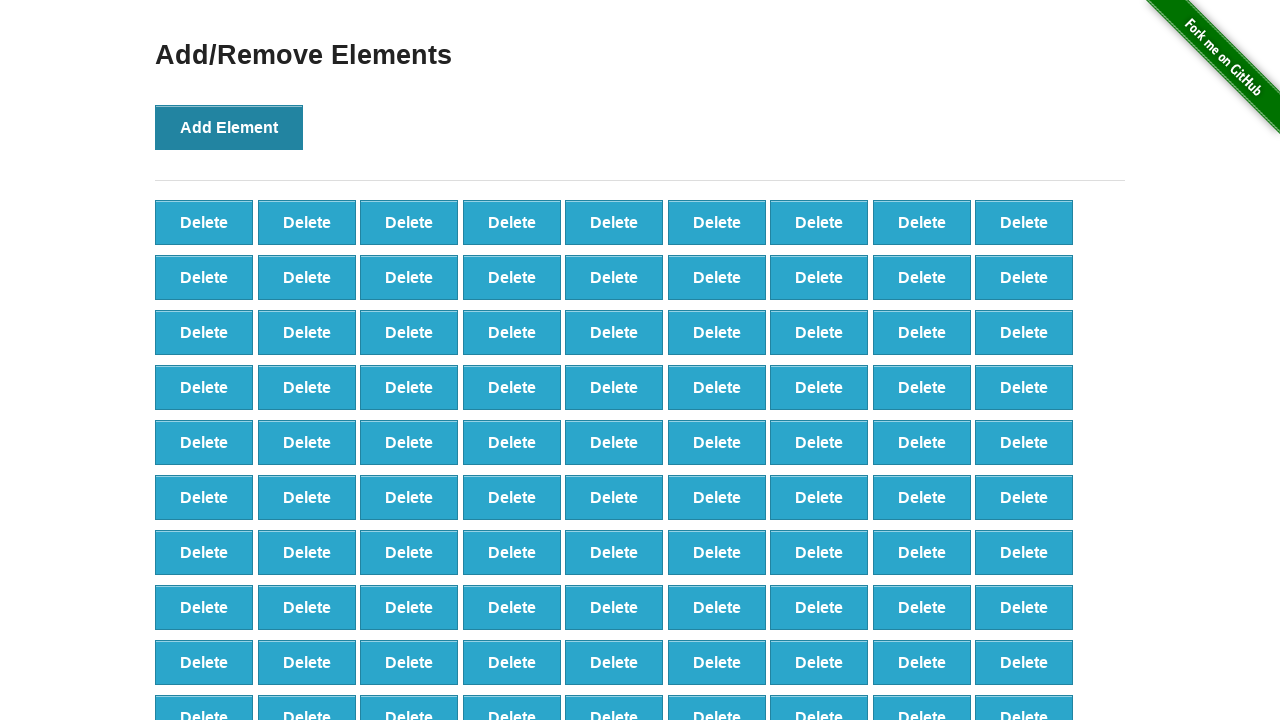

Clicked Add Element button (iteration 99/100) at (229, 127) on button[onclick='addElement()']
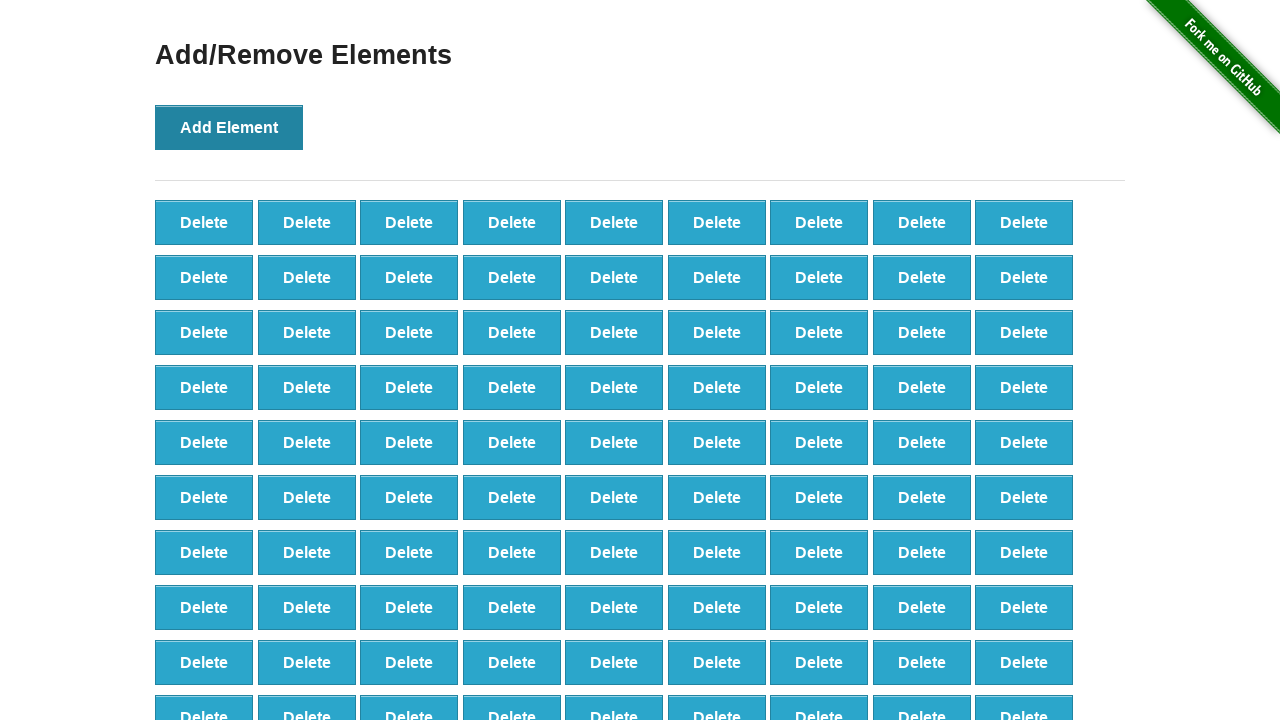

Clicked Add Element button (iteration 100/100) at (229, 127) on button[onclick='addElement()']
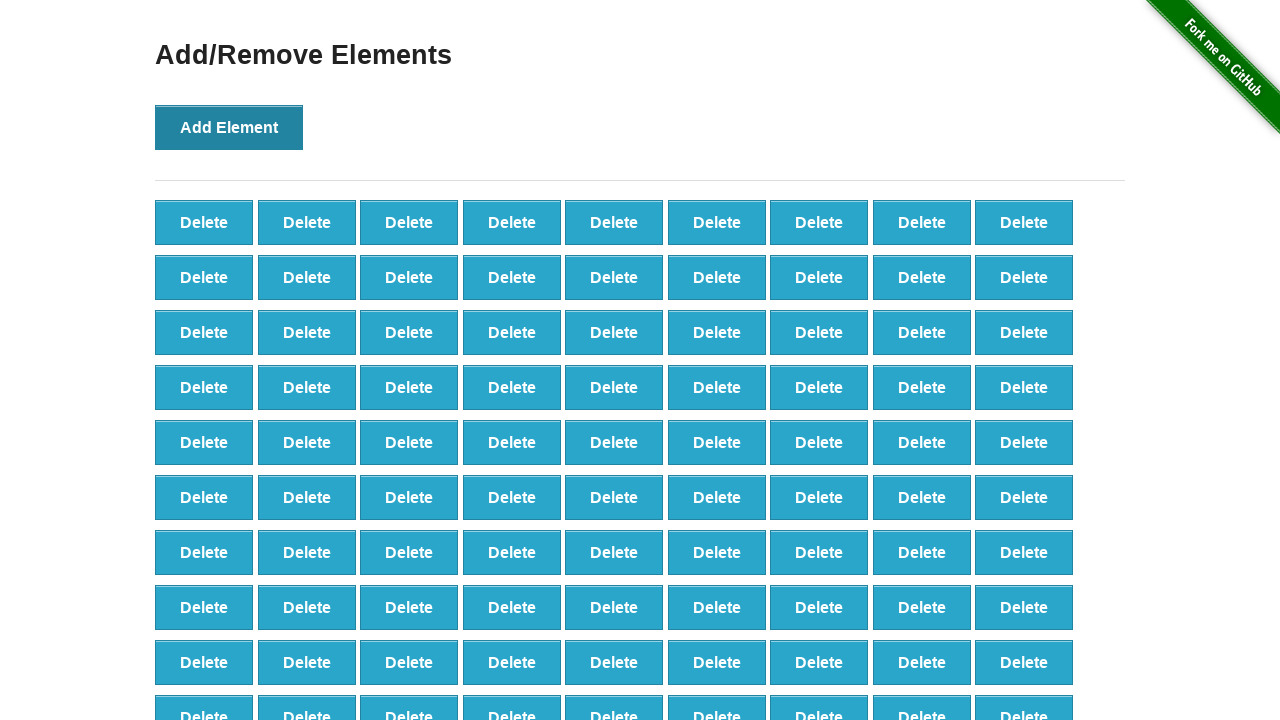

Located all added elements
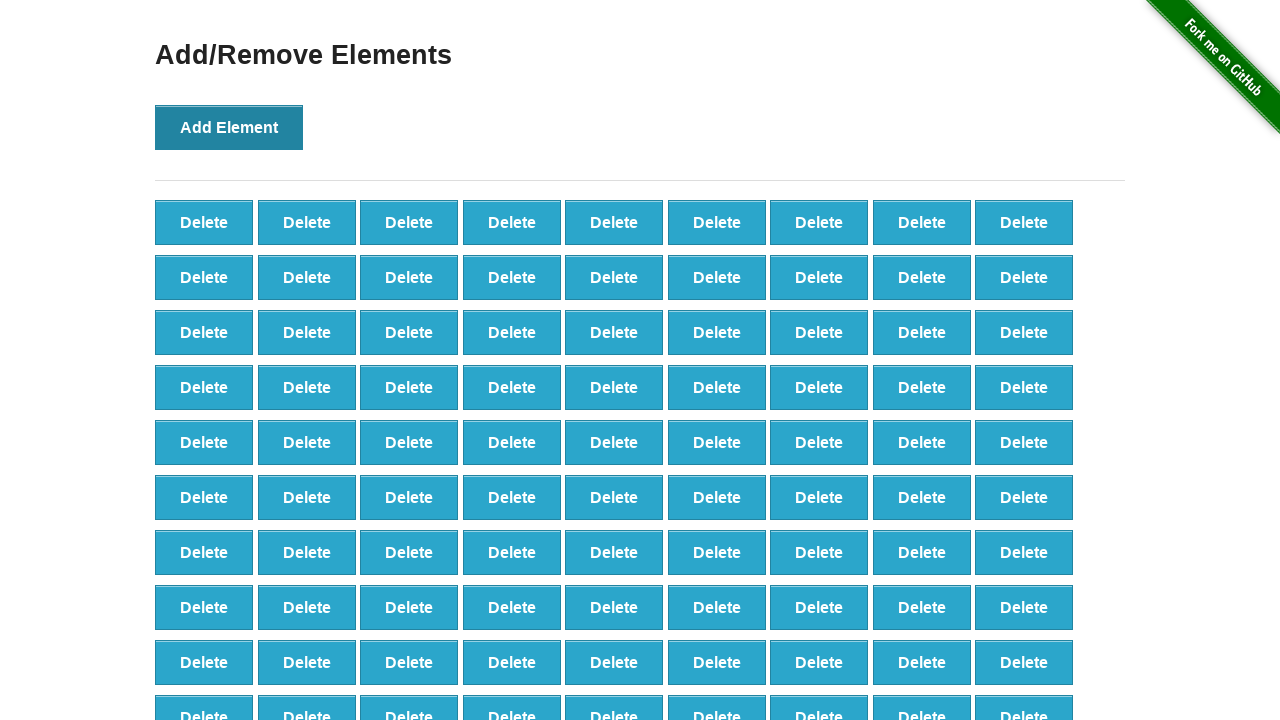

Verified 100 elements were successfully added
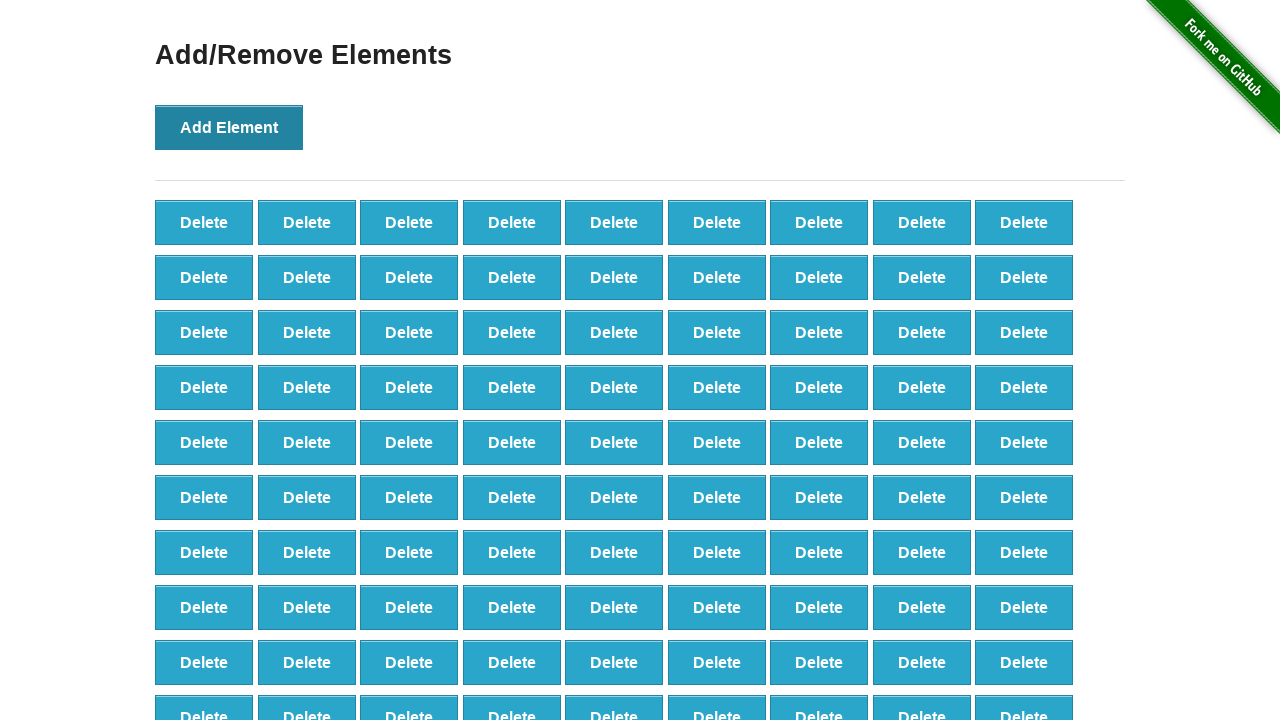

Clicked Delete button (iteration 1/90) at (204, 222) on button[onclick='deleteElement()']
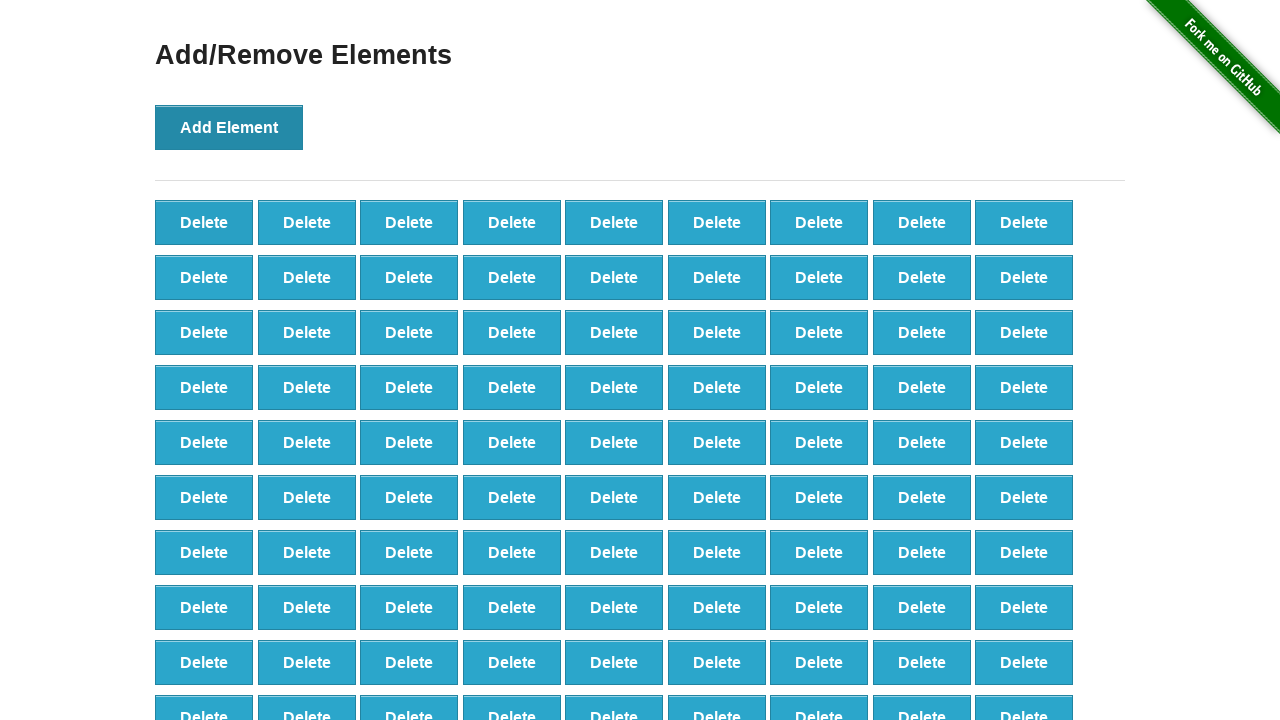

Clicked Delete button (iteration 2/90) at (204, 222) on button[onclick='deleteElement()']
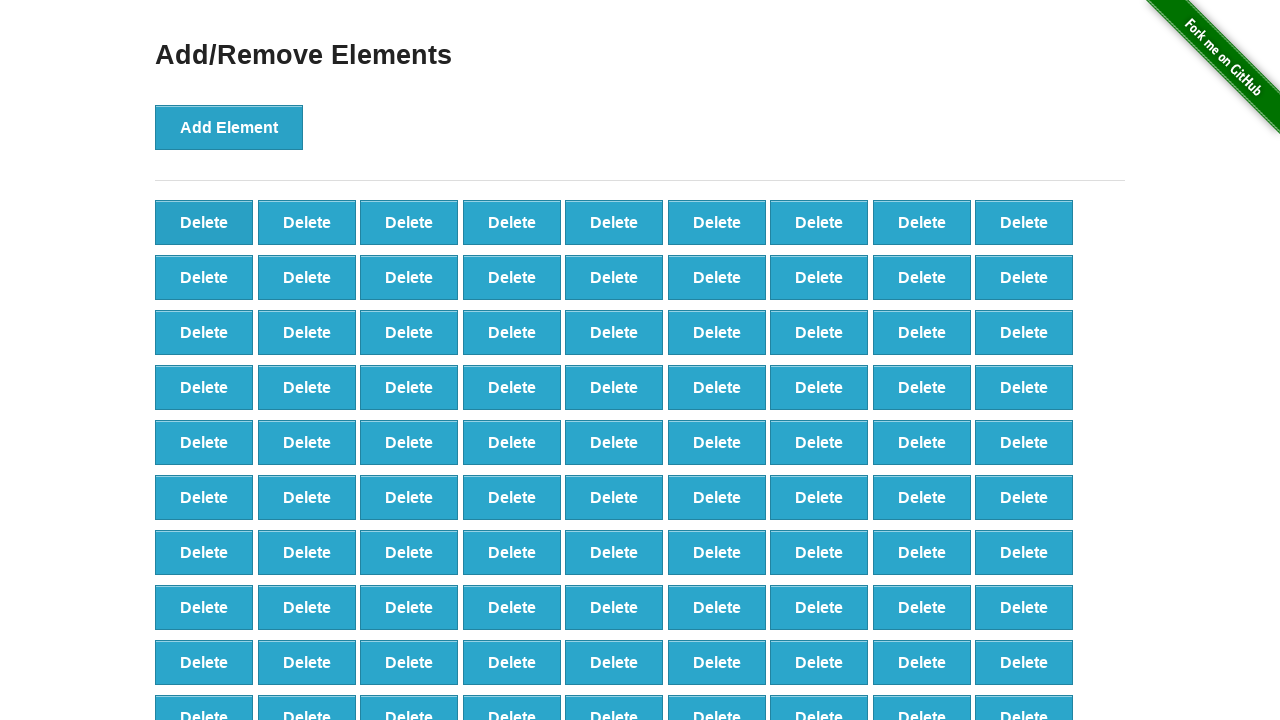

Clicked Delete button (iteration 3/90) at (204, 222) on button[onclick='deleteElement()']
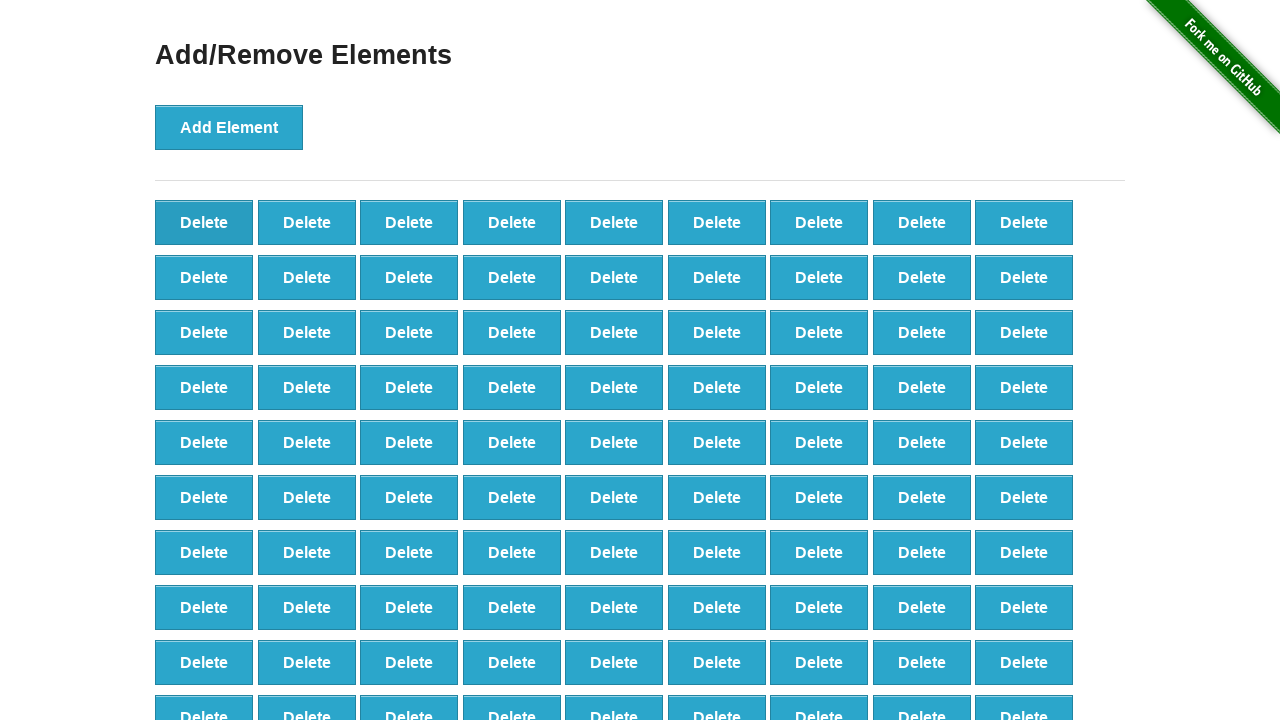

Clicked Delete button (iteration 4/90) at (204, 222) on button[onclick='deleteElement()']
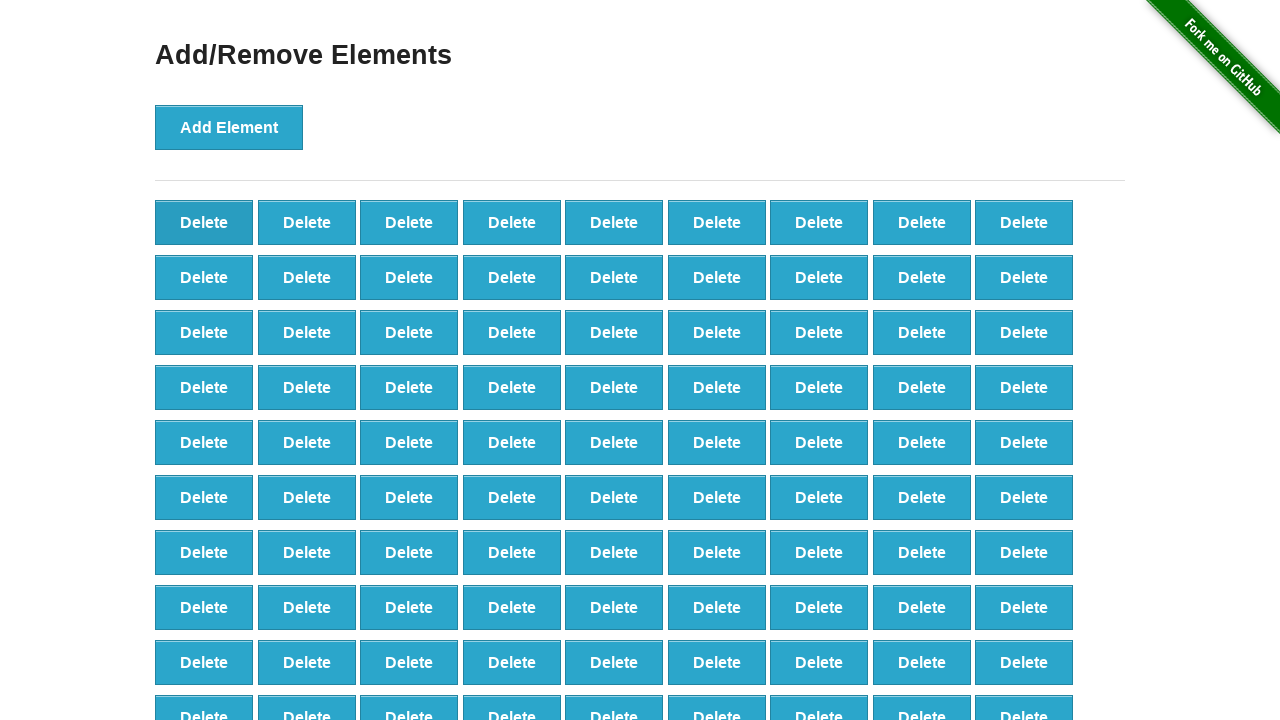

Clicked Delete button (iteration 5/90) at (204, 222) on button[onclick='deleteElement()']
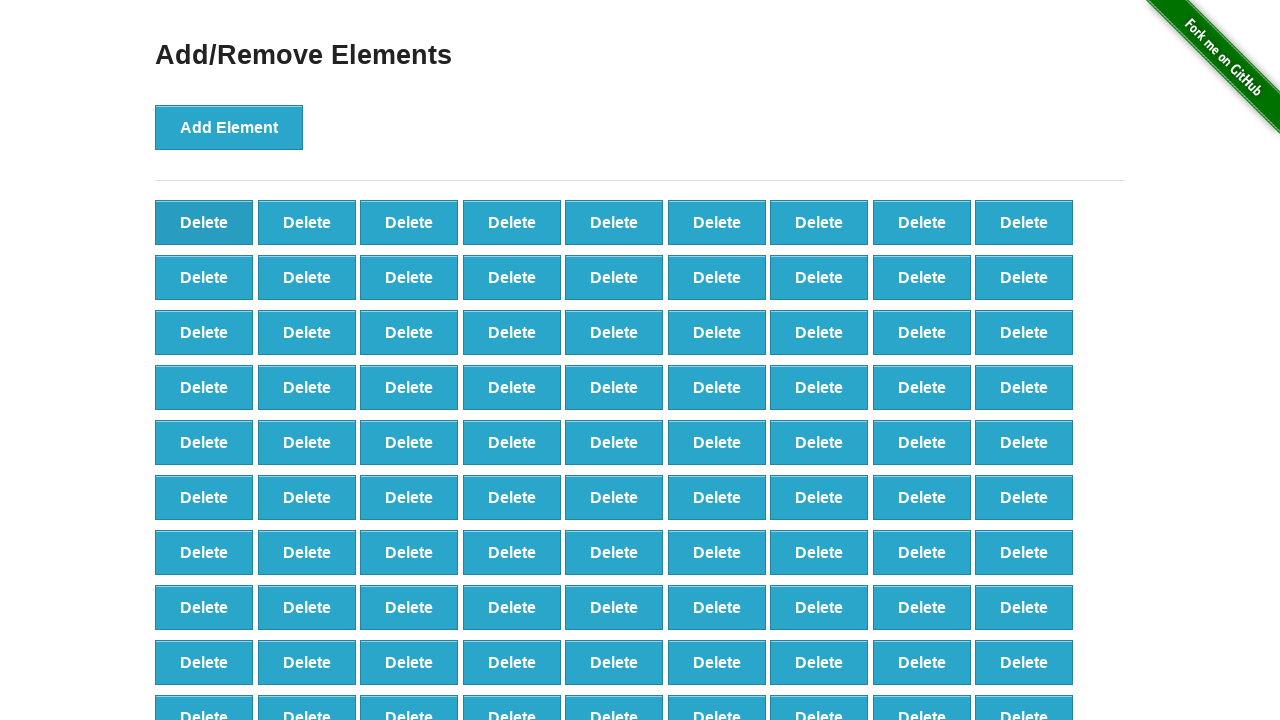

Clicked Delete button (iteration 6/90) at (204, 222) on button[onclick='deleteElement()']
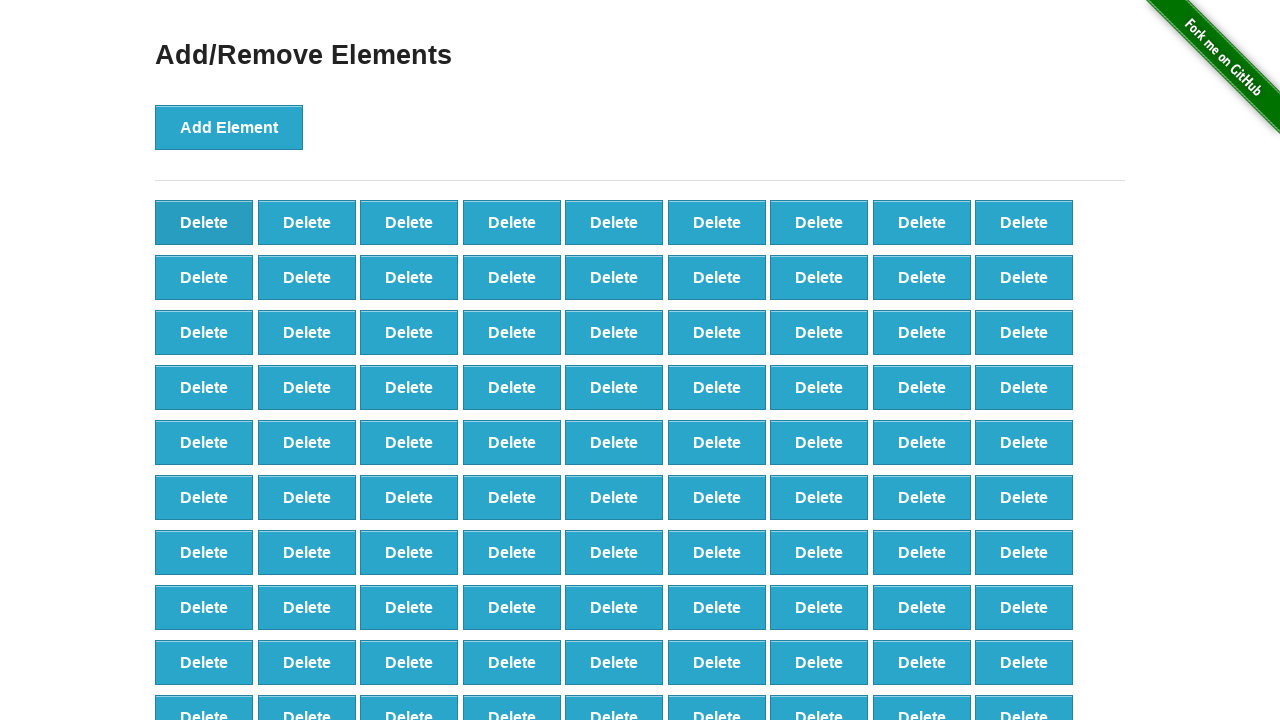

Clicked Delete button (iteration 7/90) at (204, 222) on button[onclick='deleteElement()']
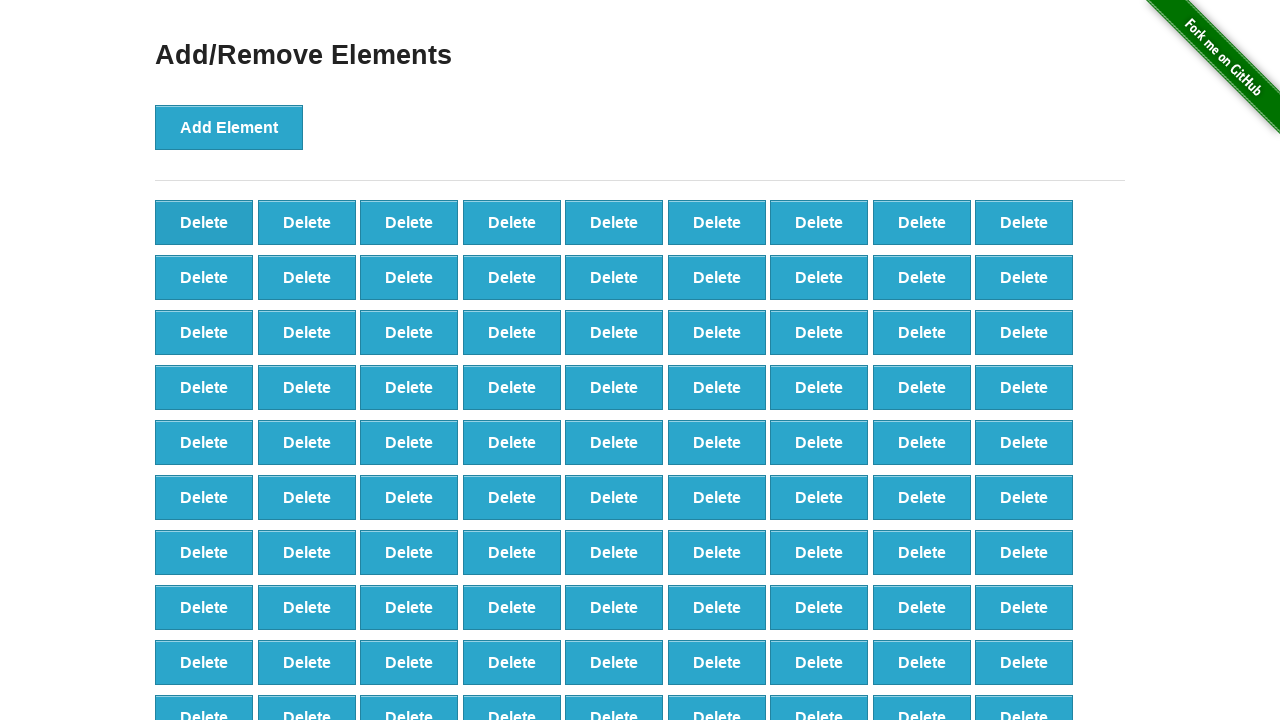

Clicked Delete button (iteration 8/90) at (204, 222) on button[onclick='deleteElement()']
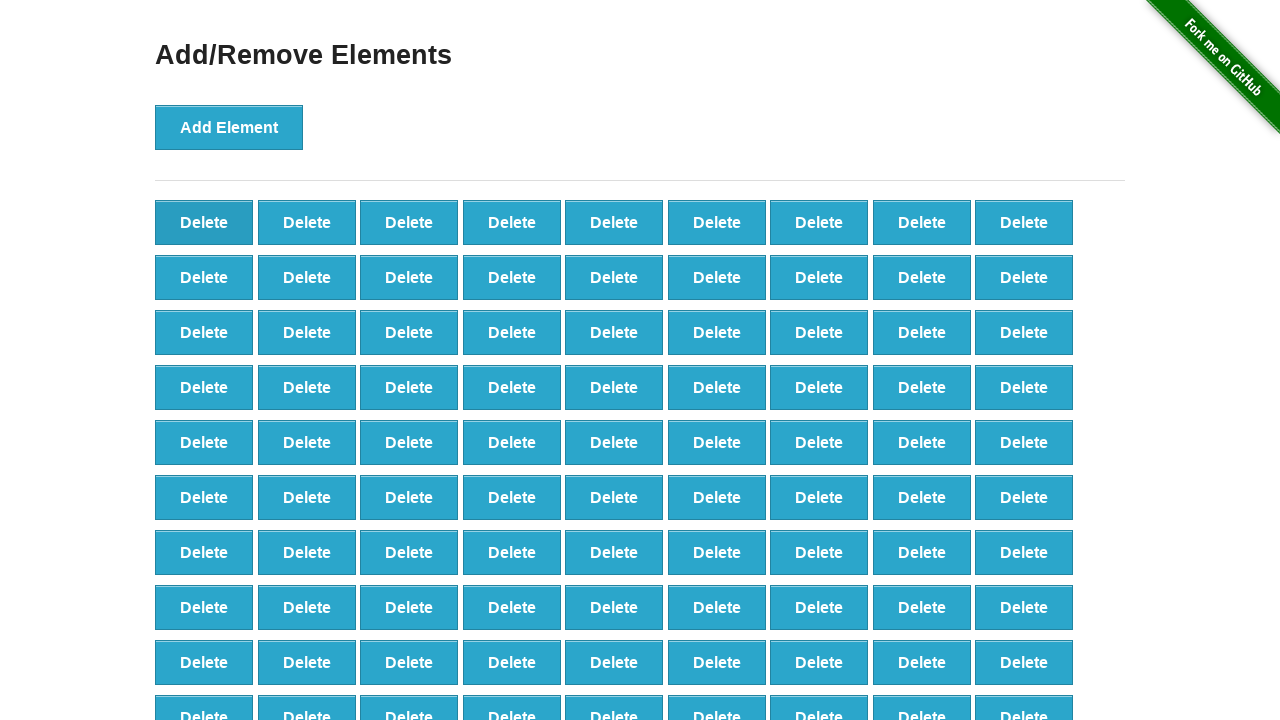

Clicked Delete button (iteration 9/90) at (204, 222) on button[onclick='deleteElement()']
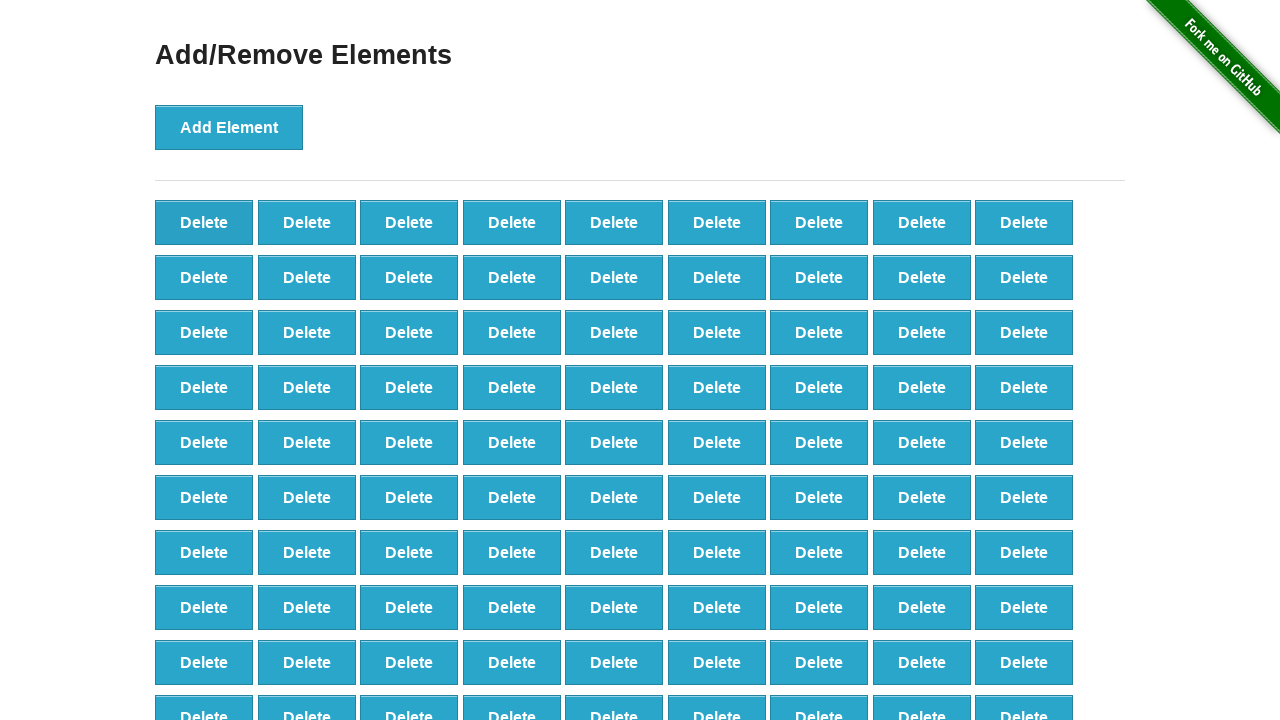

Clicked Delete button (iteration 10/90) at (204, 222) on button[onclick='deleteElement()']
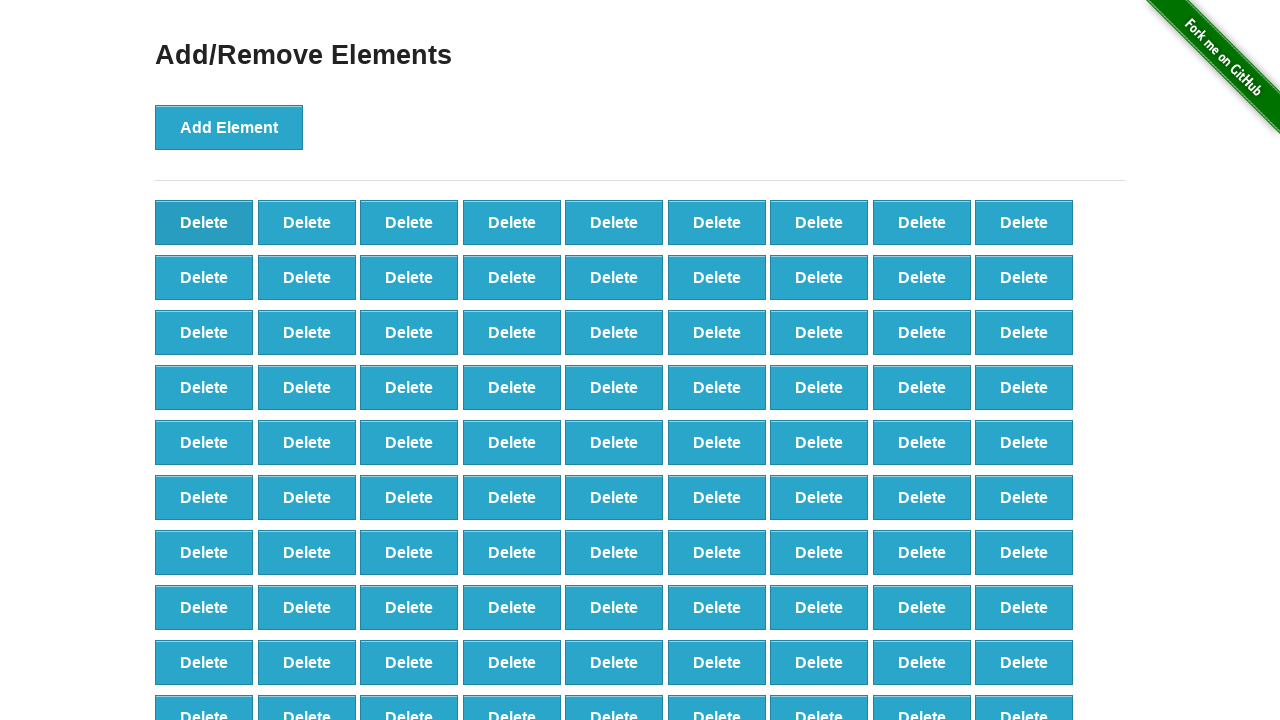

Clicked Delete button (iteration 11/90) at (204, 222) on button[onclick='deleteElement()']
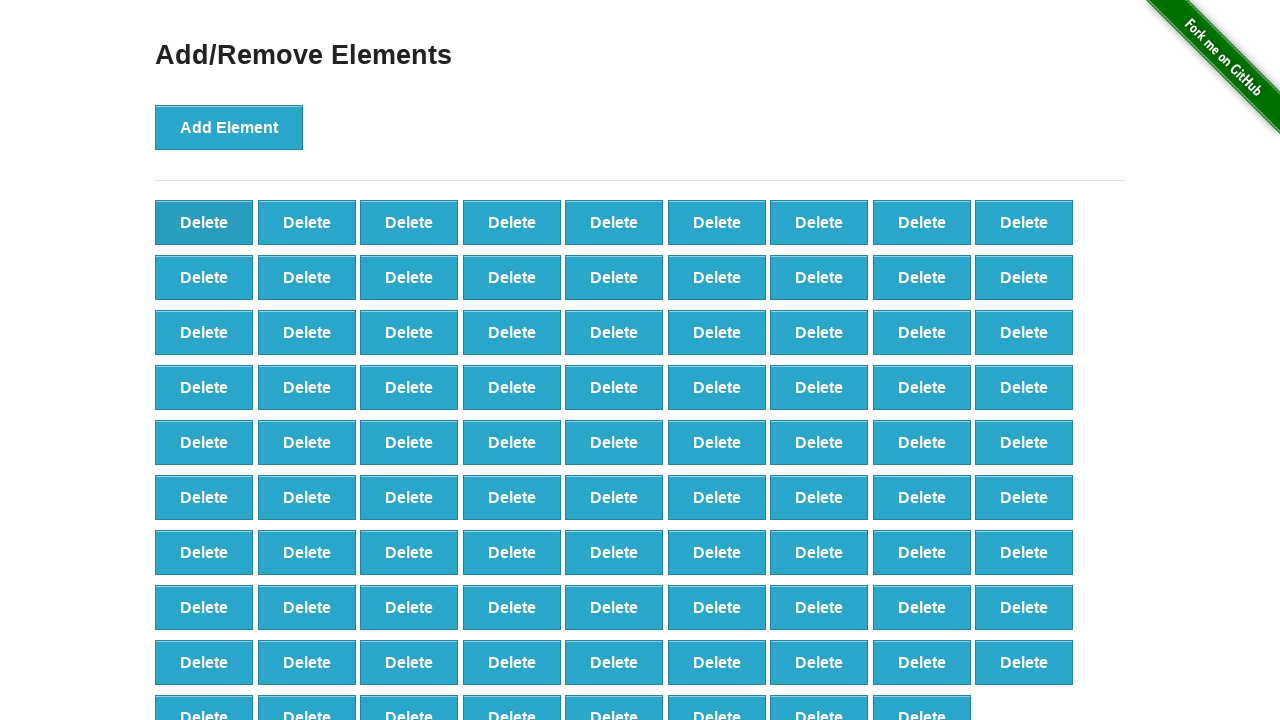

Clicked Delete button (iteration 12/90) at (204, 222) on button[onclick='deleteElement()']
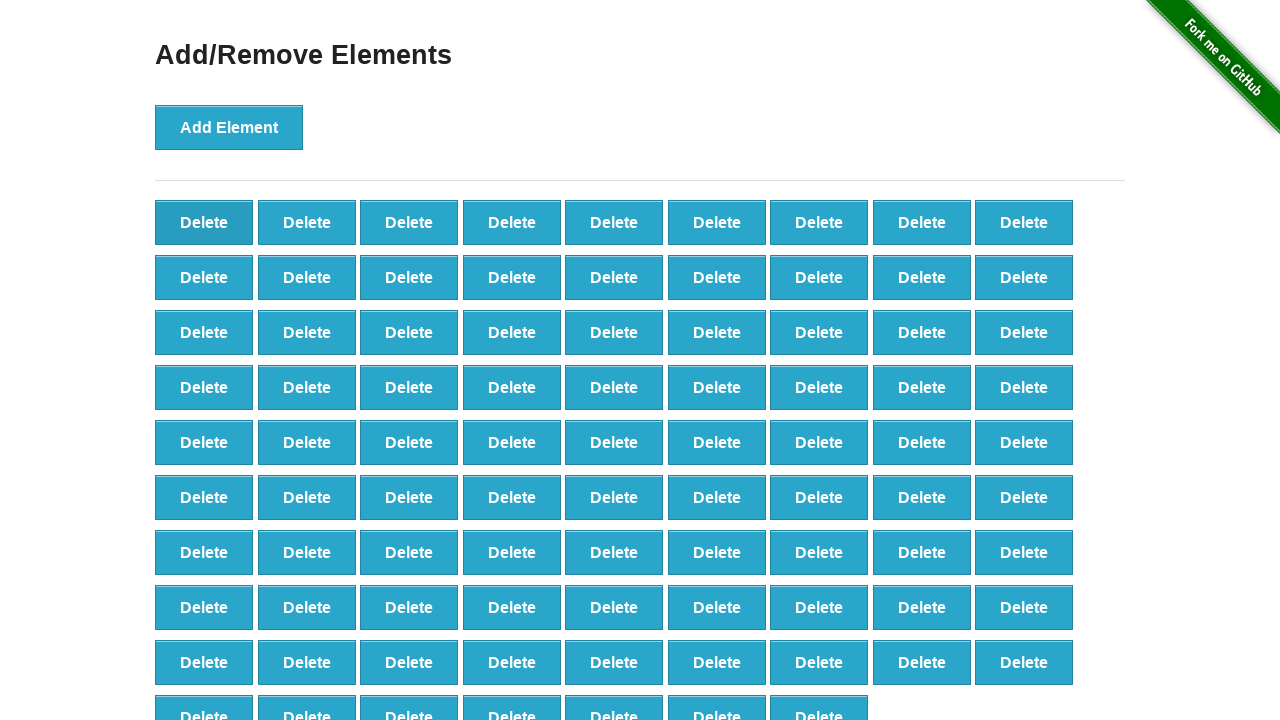

Clicked Delete button (iteration 13/90) at (204, 222) on button[onclick='deleteElement()']
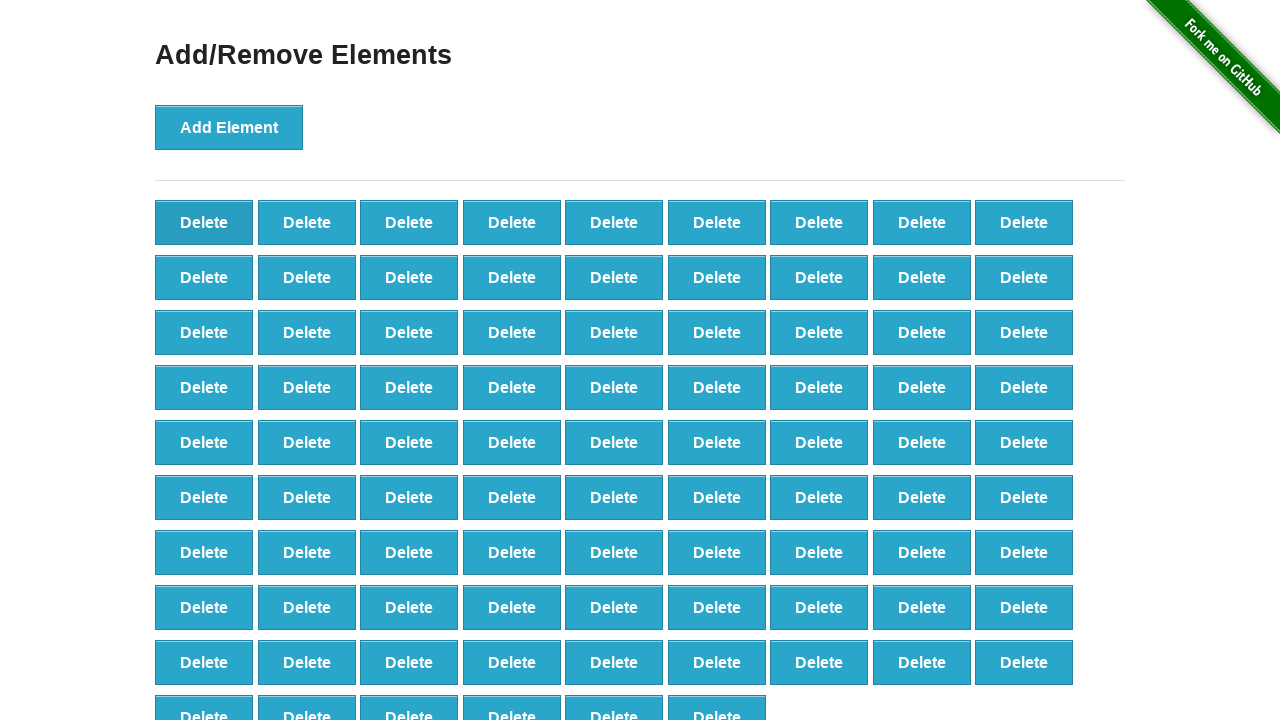

Clicked Delete button (iteration 14/90) at (204, 222) on button[onclick='deleteElement()']
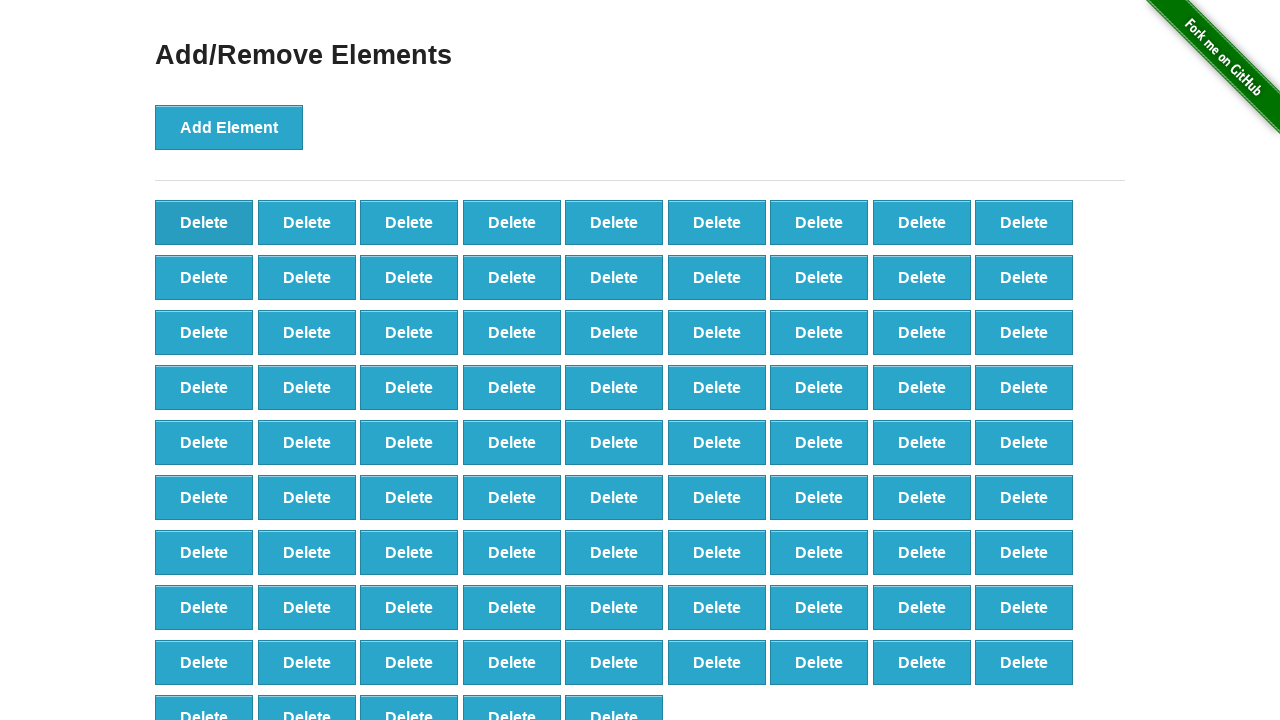

Clicked Delete button (iteration 15/90) at (204, 222) on button[onclick='deleteElement()']
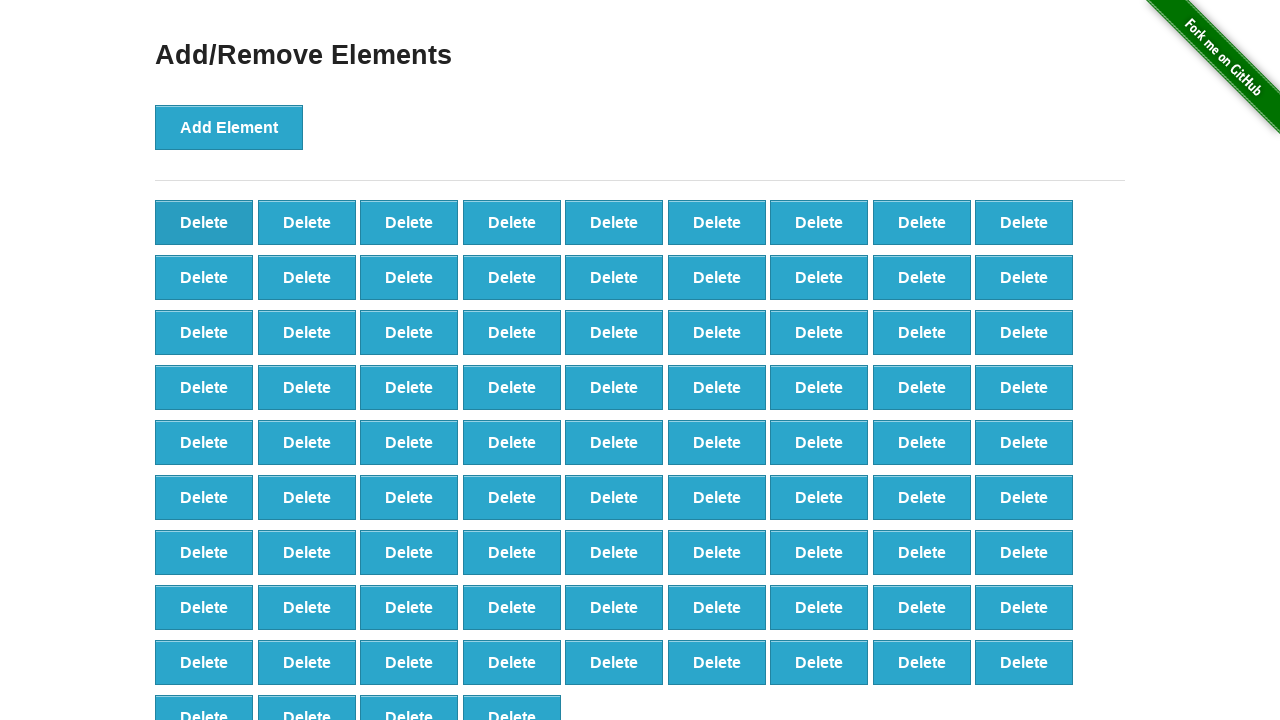

Clicked Delete button (iteration 16/90) at (204, 222) on button[onclick='deleteElement()']
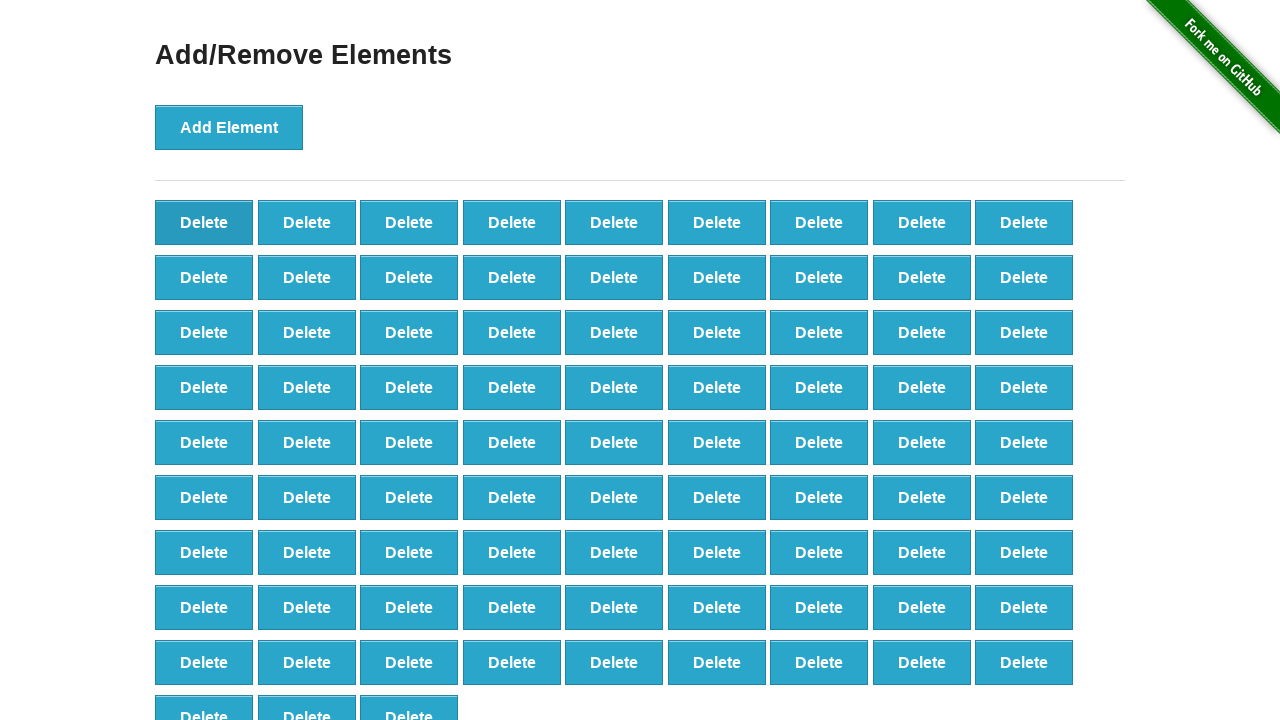

Clicked Delete button (iteration 17/90) at (204, 222) on button[onclick='deleteElement()']
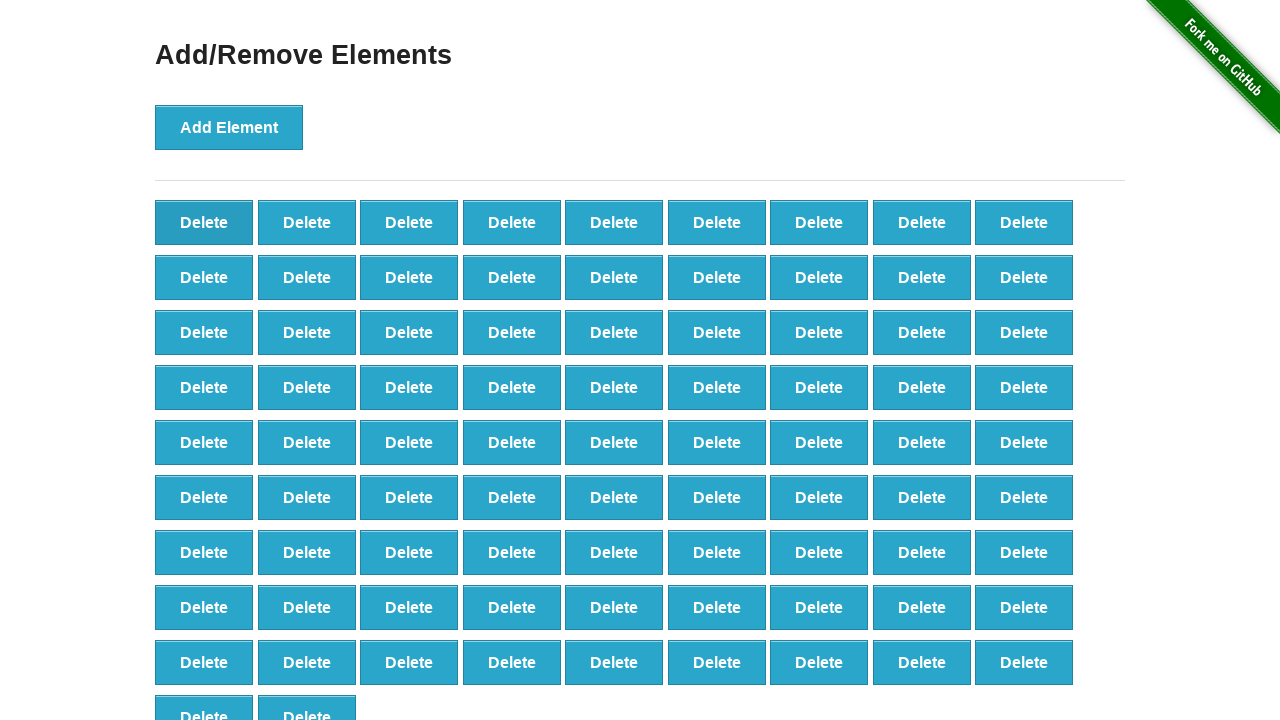

Clicked Delete button (iteration 18/90) at (204, 222) on button[onclick='deleteElement()']
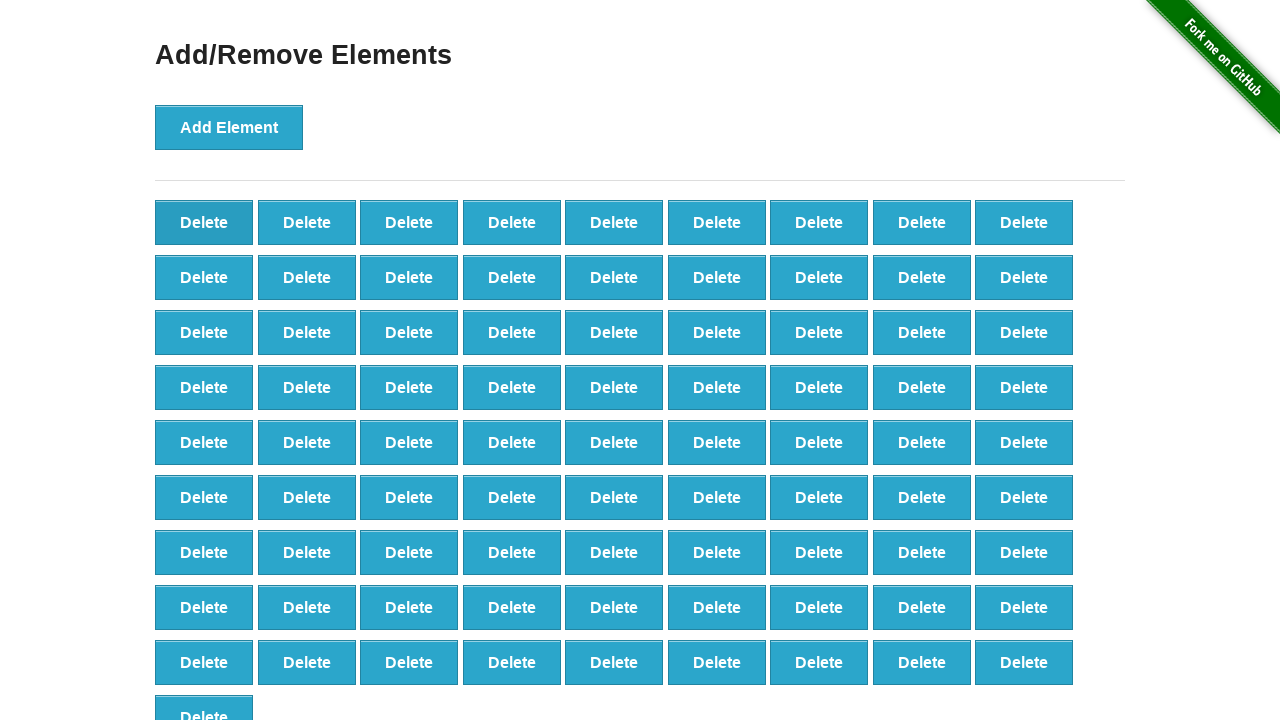

Clicked Delete button (iteration 19/90) at (204, 222) on button[onclick='deleteElement()']
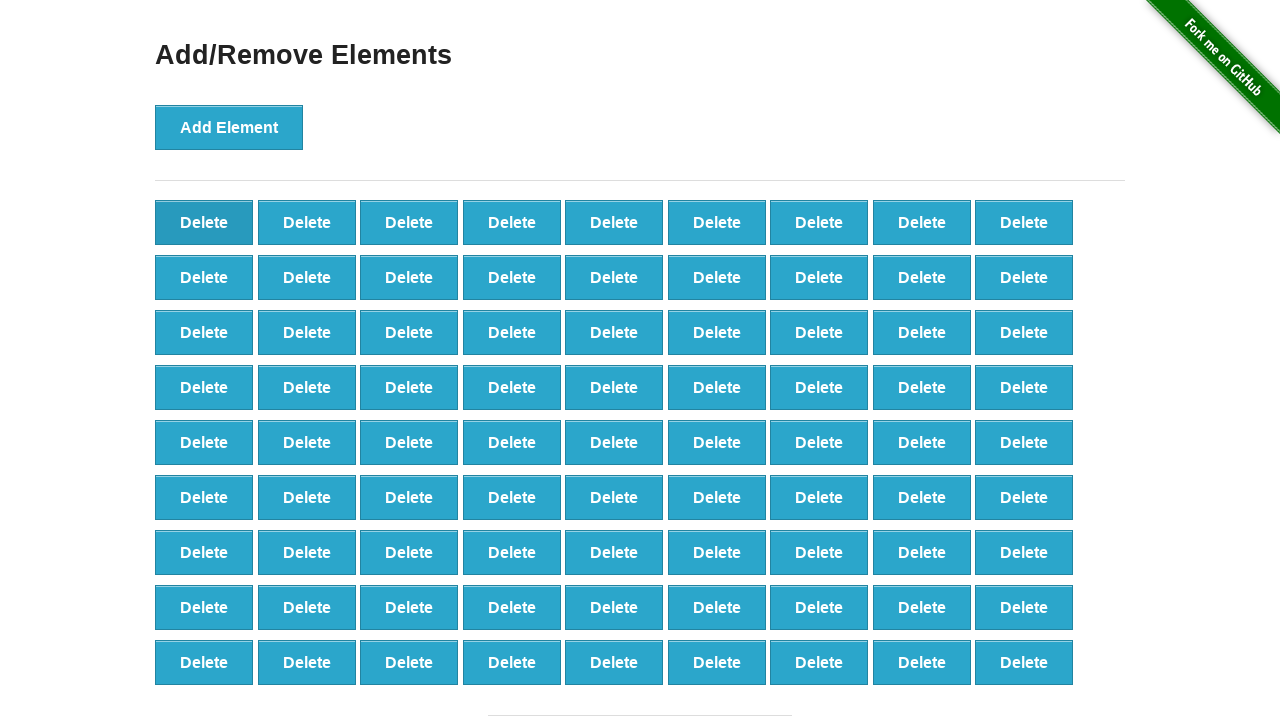

Clicked Delete button (iteration 20/90) at (204, 222) on button[onclick='deleteElement()']
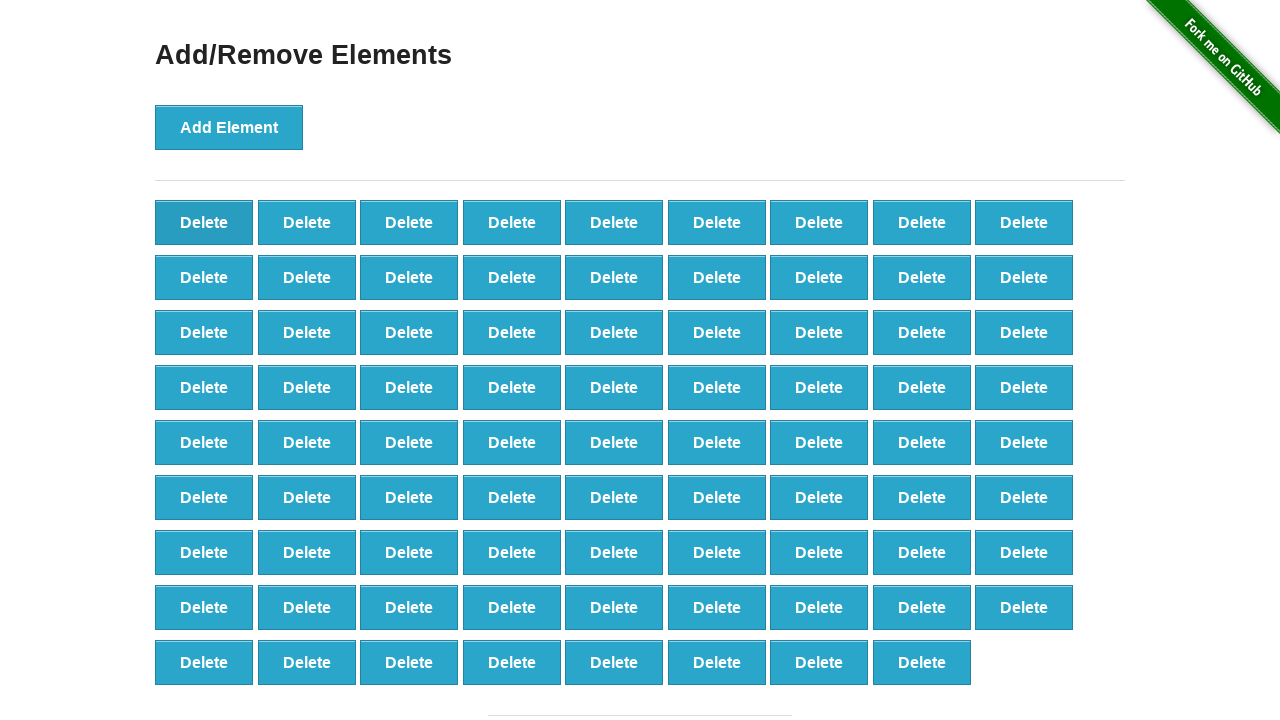

Clicked Delete button (iteration 21/90) at (204, 222) on button[onclick='deleteElement()']
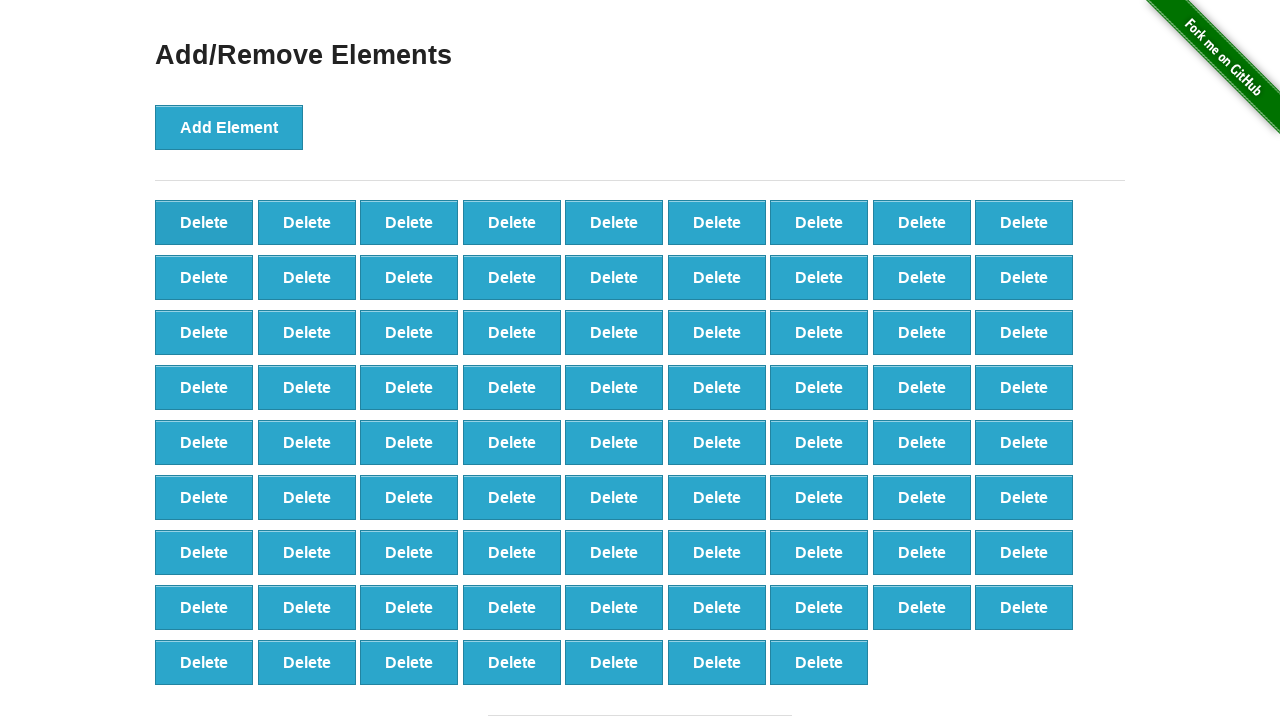

Clicked Delete button (iteration 22/90) at (204, 222) on button[onclick='deleteElement()']
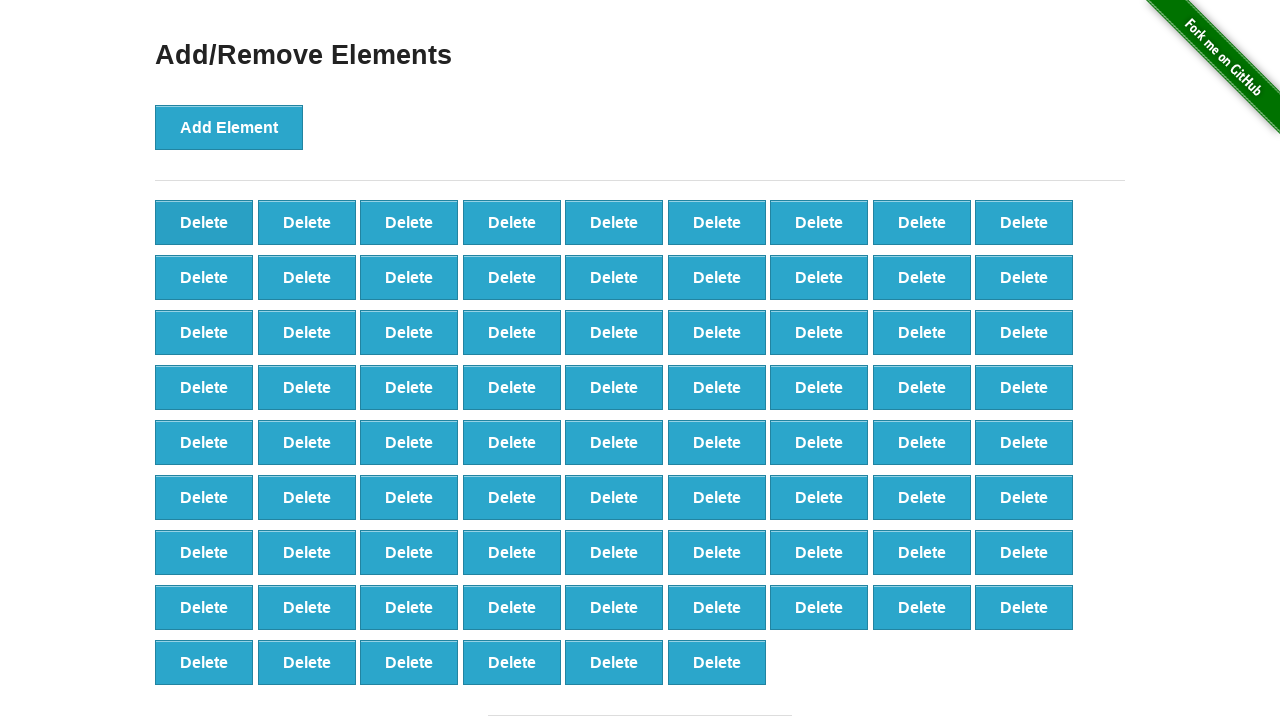

Clicked Delete button (iteration 23/90) at (204, 222) on button[onclick='deleteElement()']
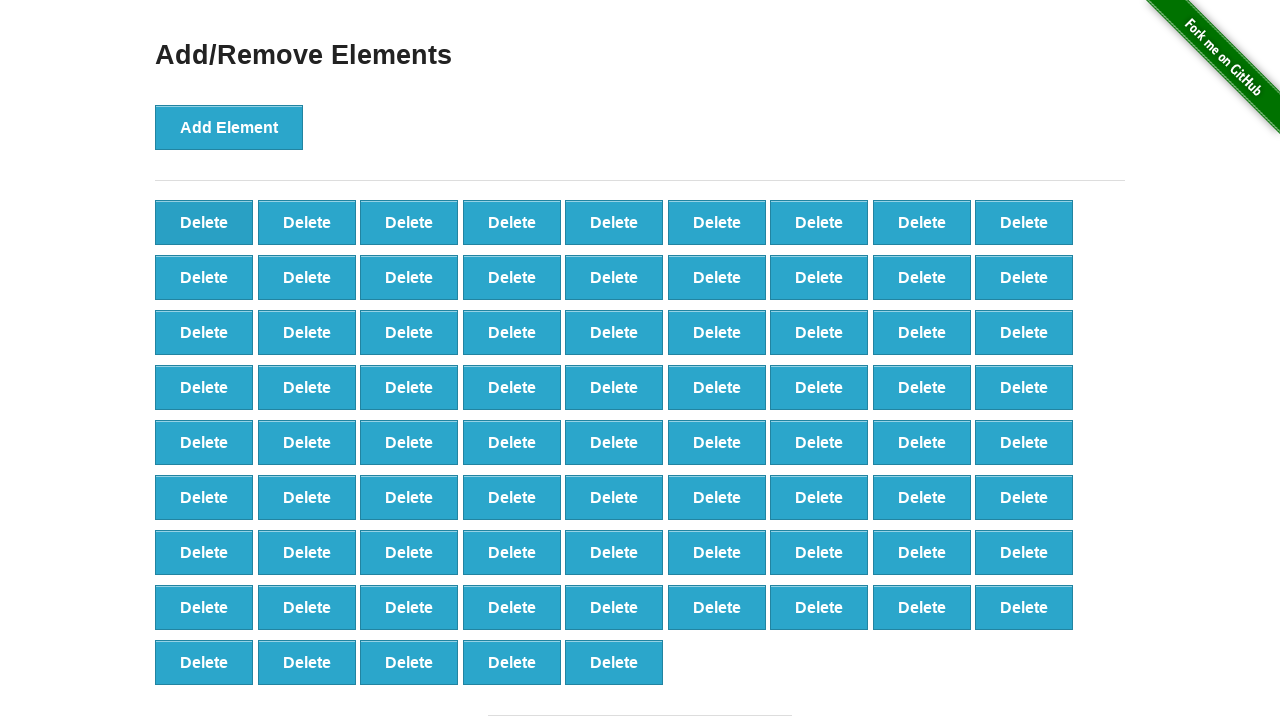

Clicked Delete button (iteration 24/90) at (204, 222) on button[onclick='deleteElement()']
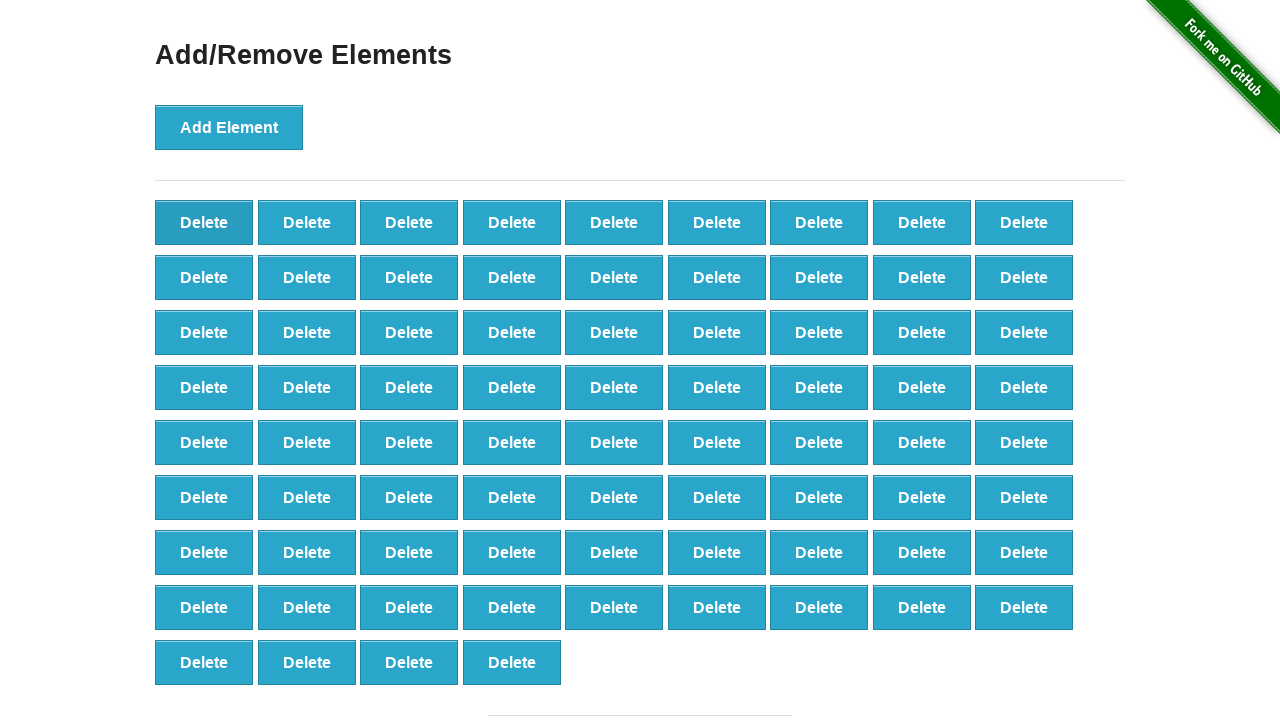

Clicked Delete button (iteration 25/90) at (204, 222) on button[onclick='deleteElement()']
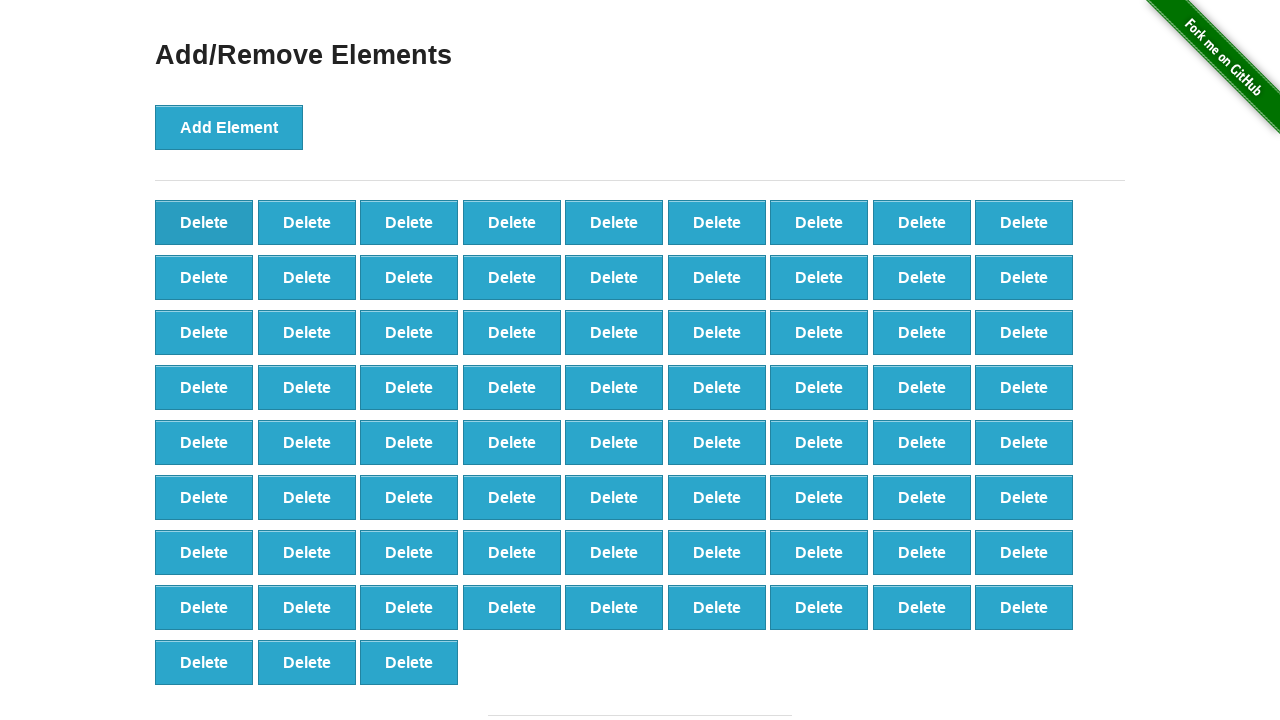

Clicked Delete button (iteration 26/90) at (204, 222) on button[onclick='deleteElement()']
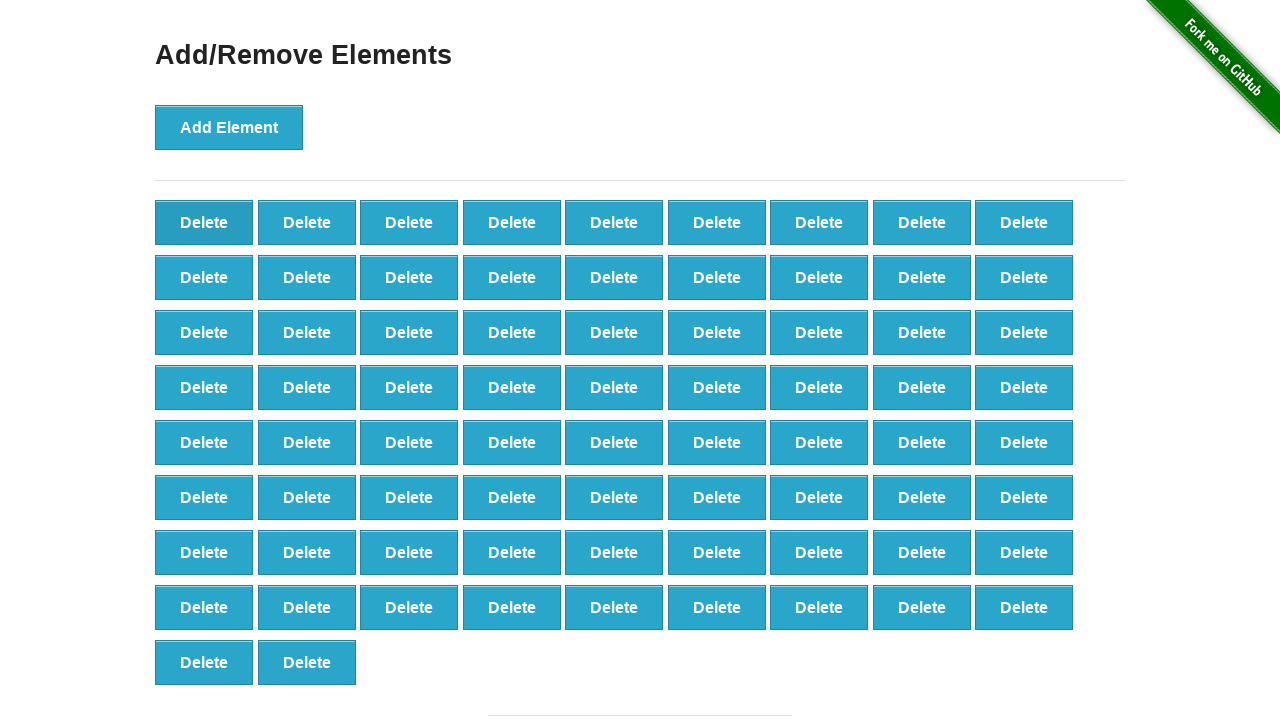

Clicked Delete button (iteration 27/90) at (204, 222) on button[onclick='deleteElement()']
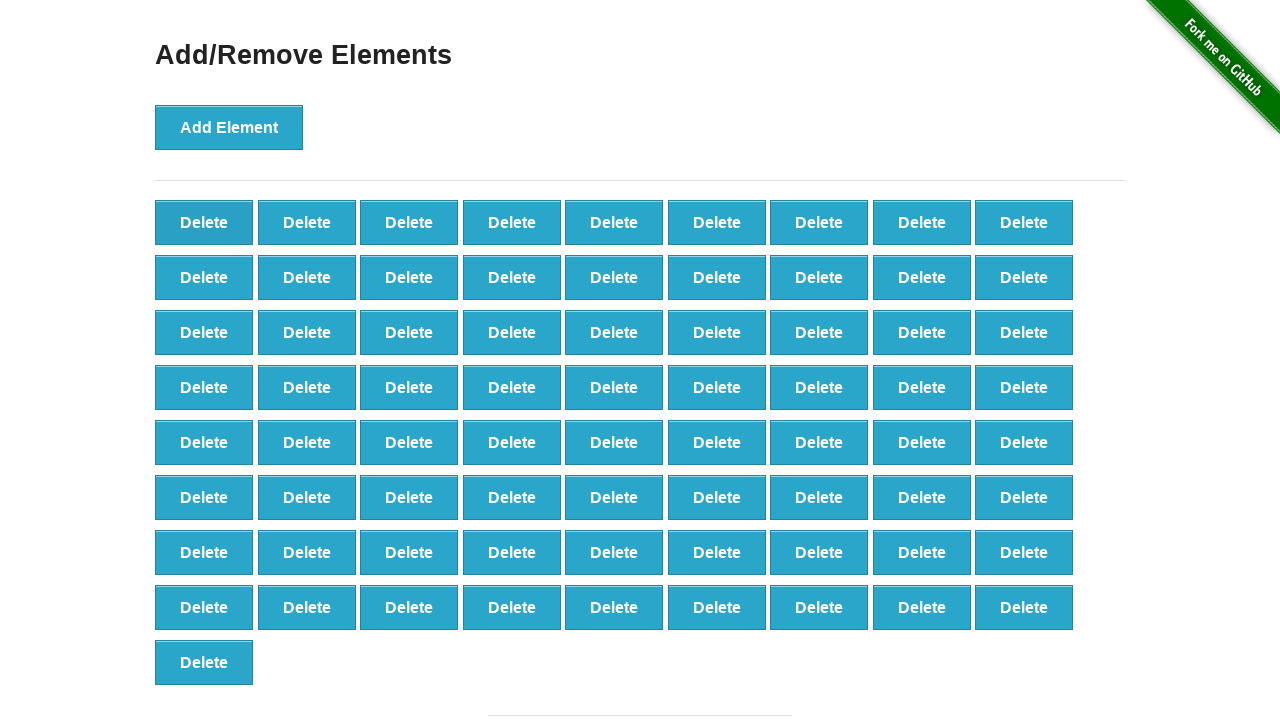

Clicked Delete button (iteration 28/90) at (204, 222) on button[onclick='deleteElement()']
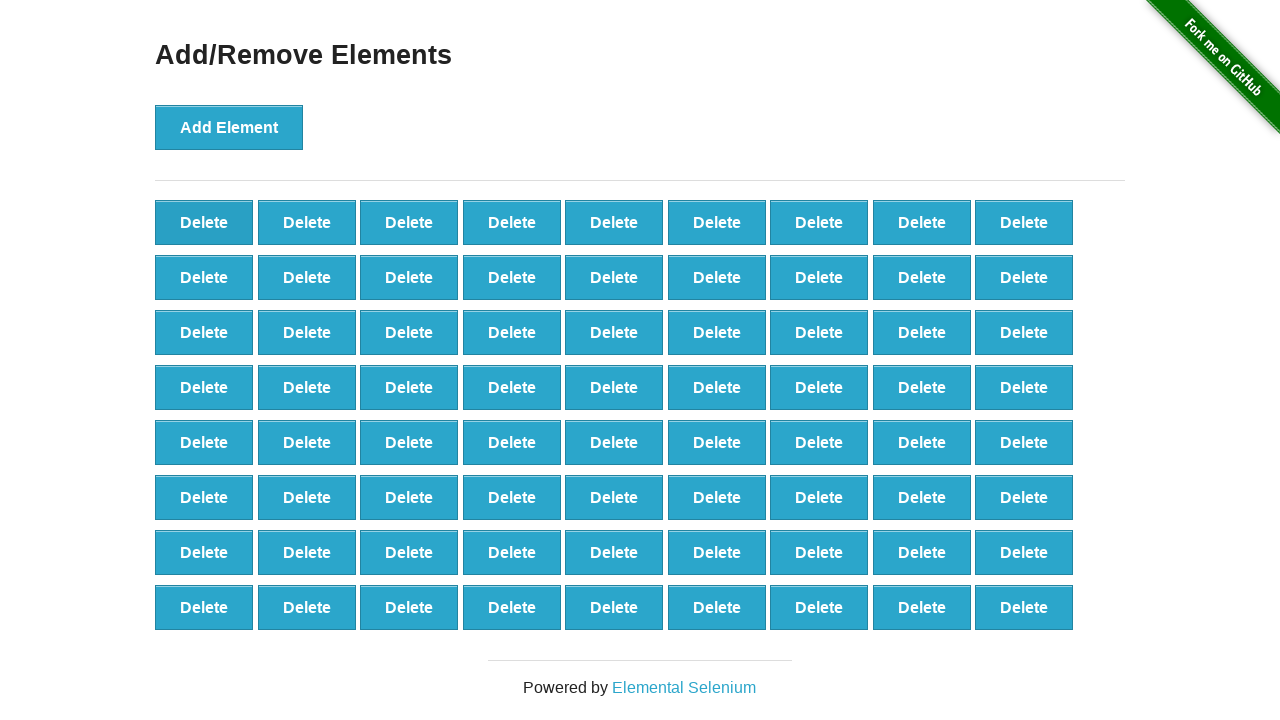

Clicked Delete button (iteration 29/90) at (204, 222) on button[onclick='deleteElement()']
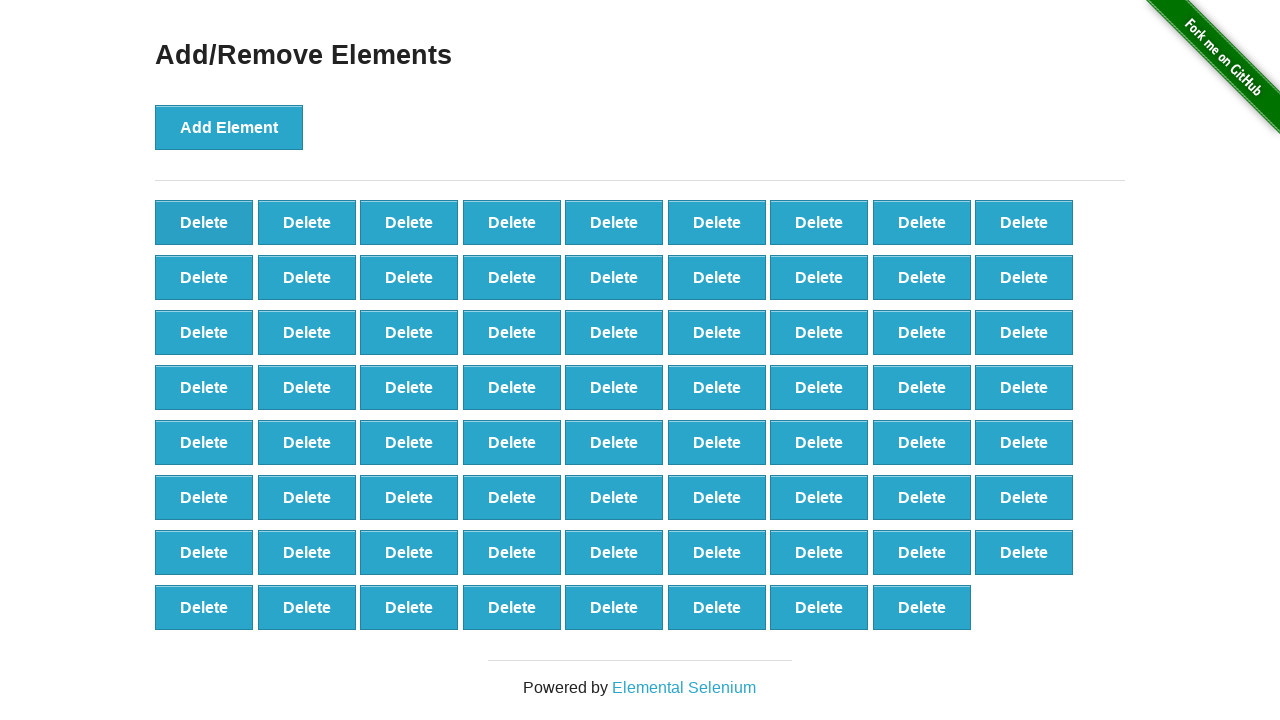

Clicked Delete button (iteration 30/90) at (204, 222) on button[onclick='deleteElement()']
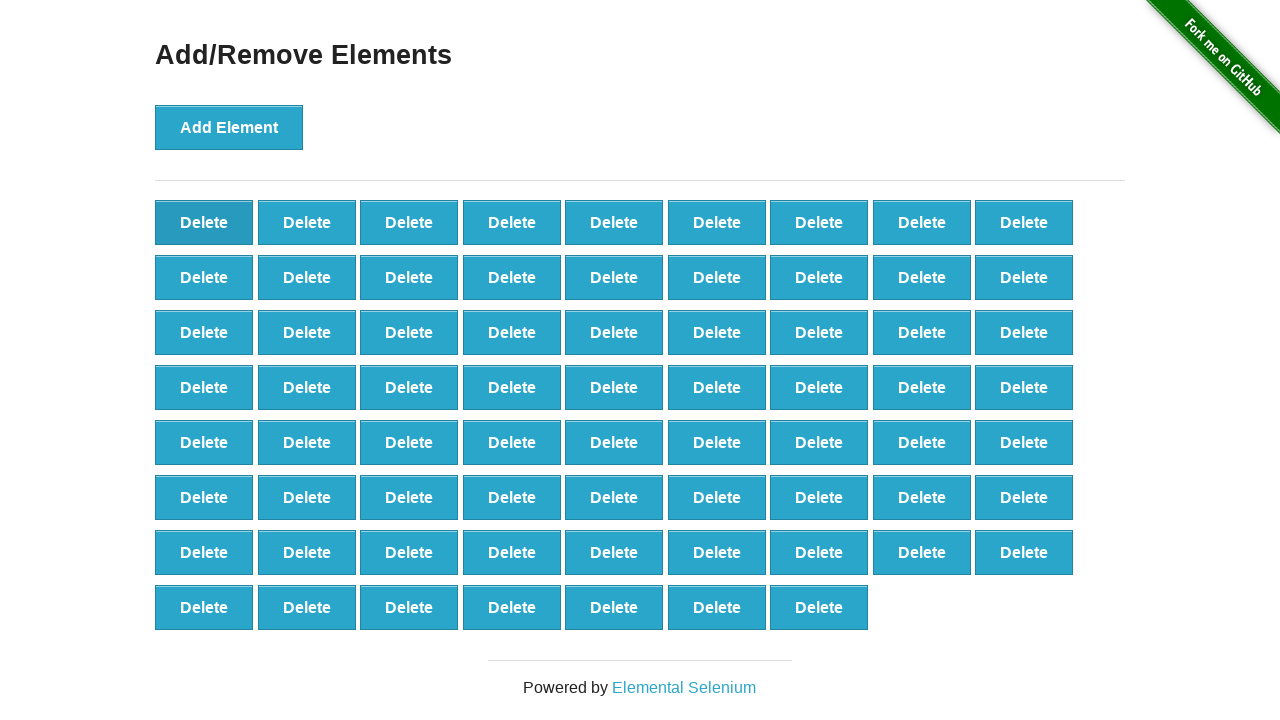

Clicked Delete button (iteration 31/90) at (204, 222) on button[onclick='deleteElement()']
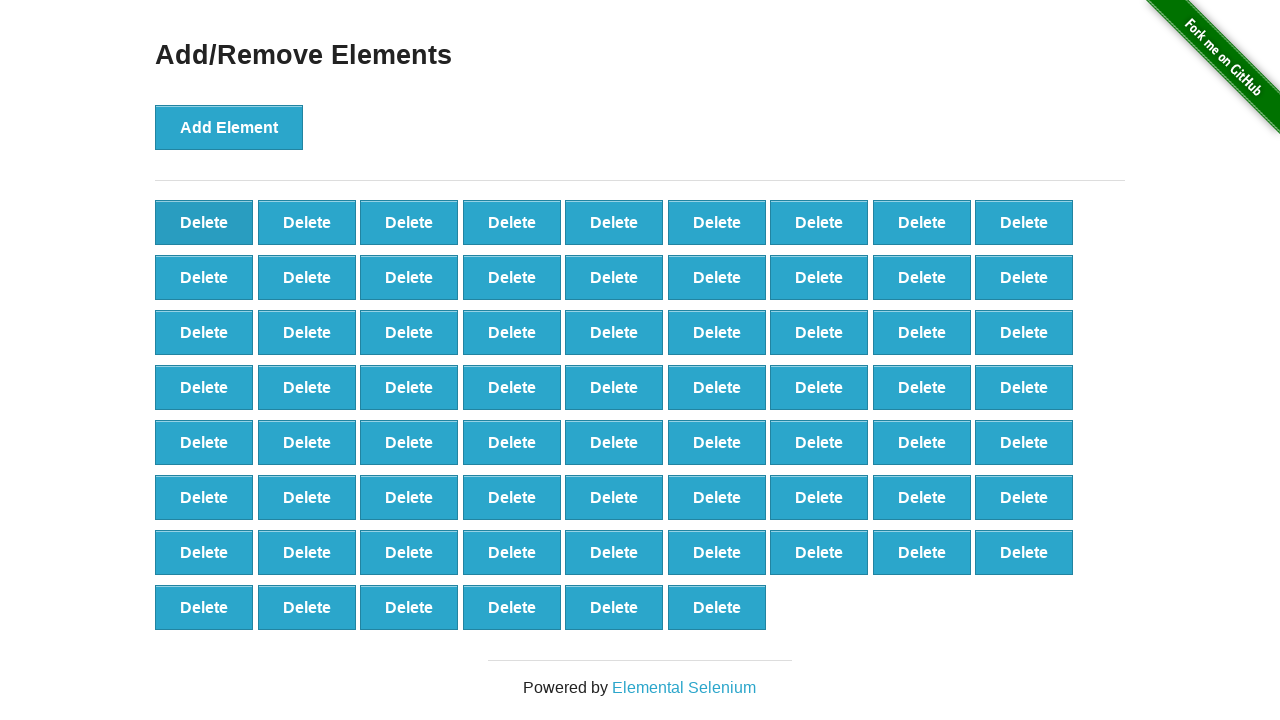

Clicked Delete button (iteration 32/90) at (204, 222) on button[onclick='deleteElement()']
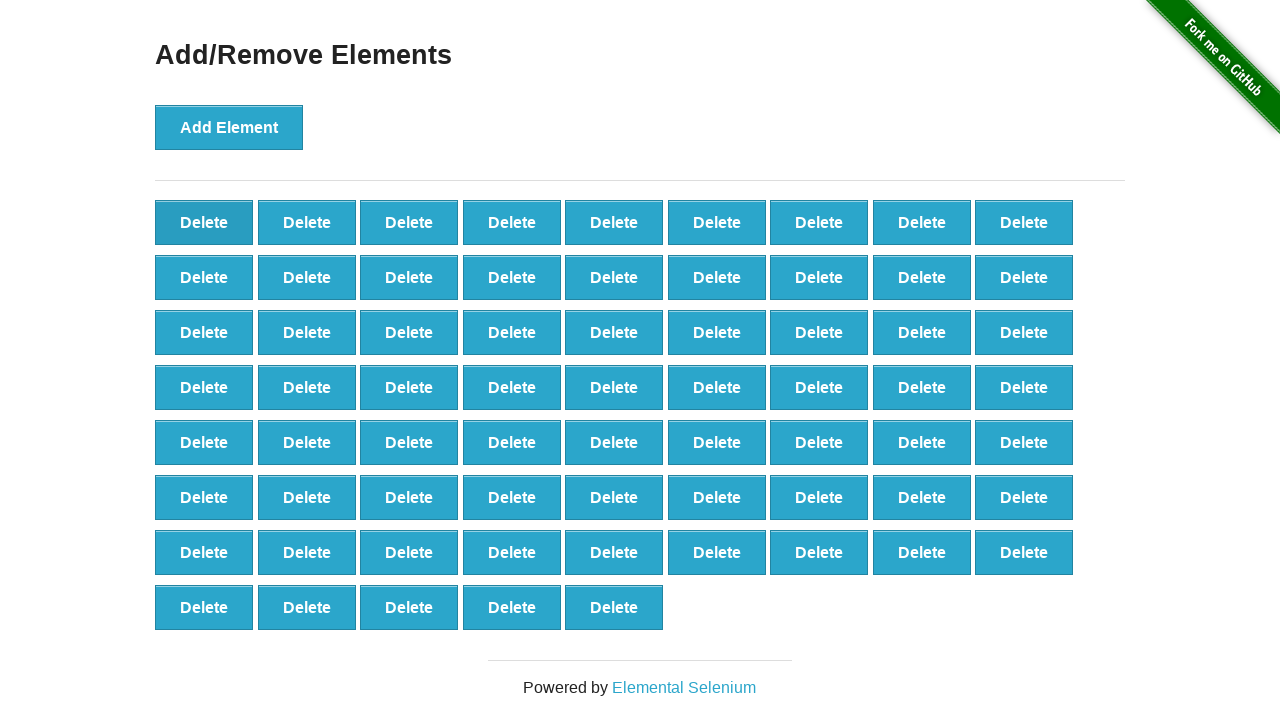

Clicked Delete button (iteration 33/90) at (204, 222) on button[onclick='deleteElement()']
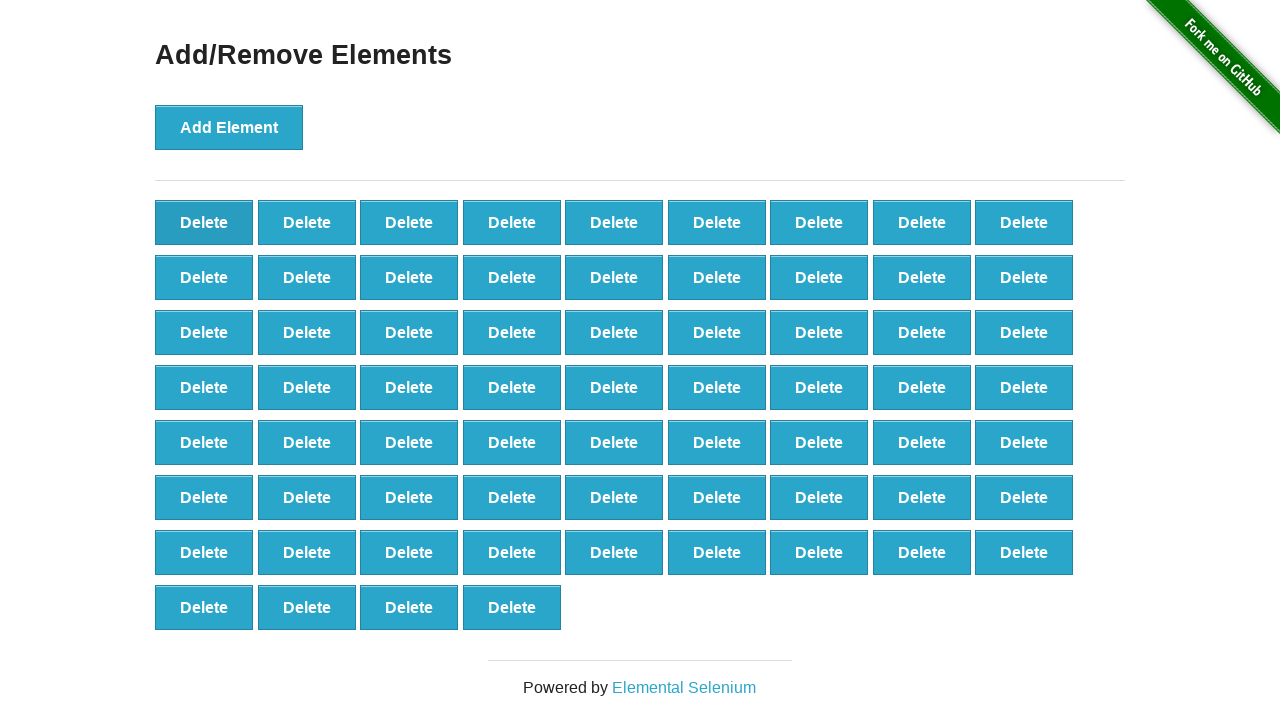

Clicked Delete button (iteration 34/90) at (204, 222) on button[onclick='deleteElement()']
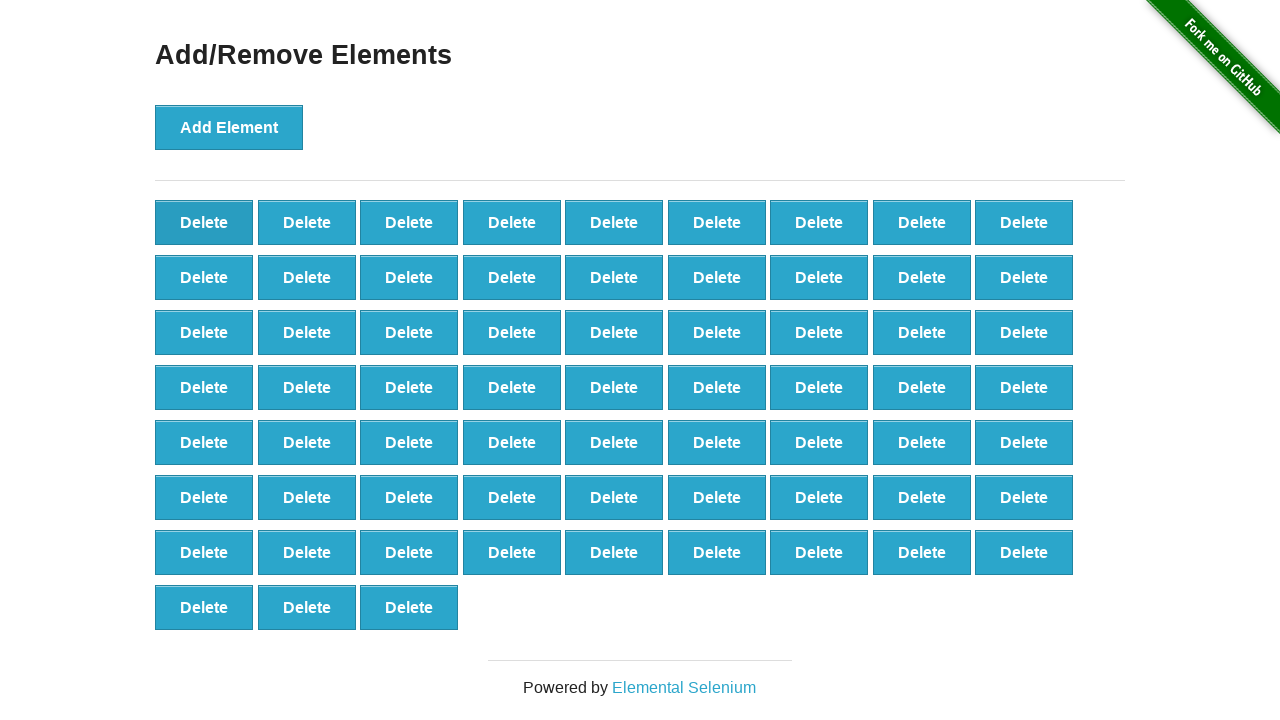

Clicked Delete button (iteration 35/90) at (204, 222) on button[onclick='deleteElement()']
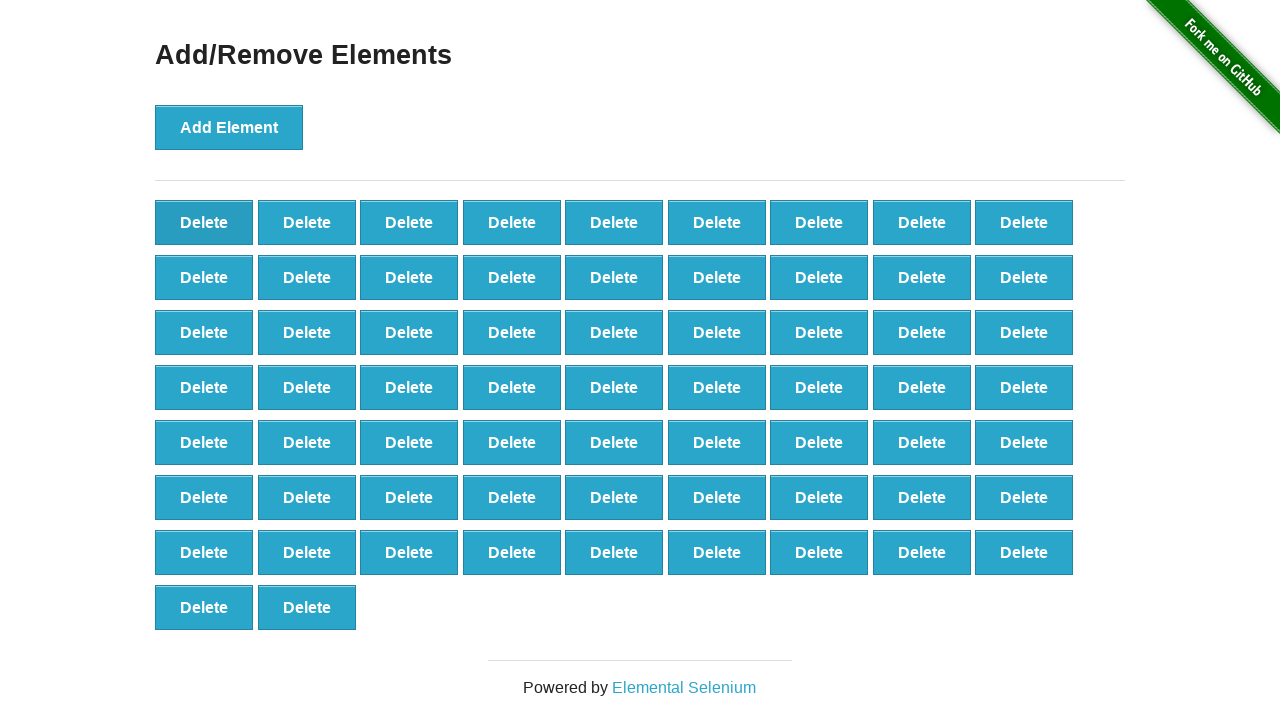

Clicked Delete button (iteration 36/90) at (204, 222) on button[onclick='deleteElement()']
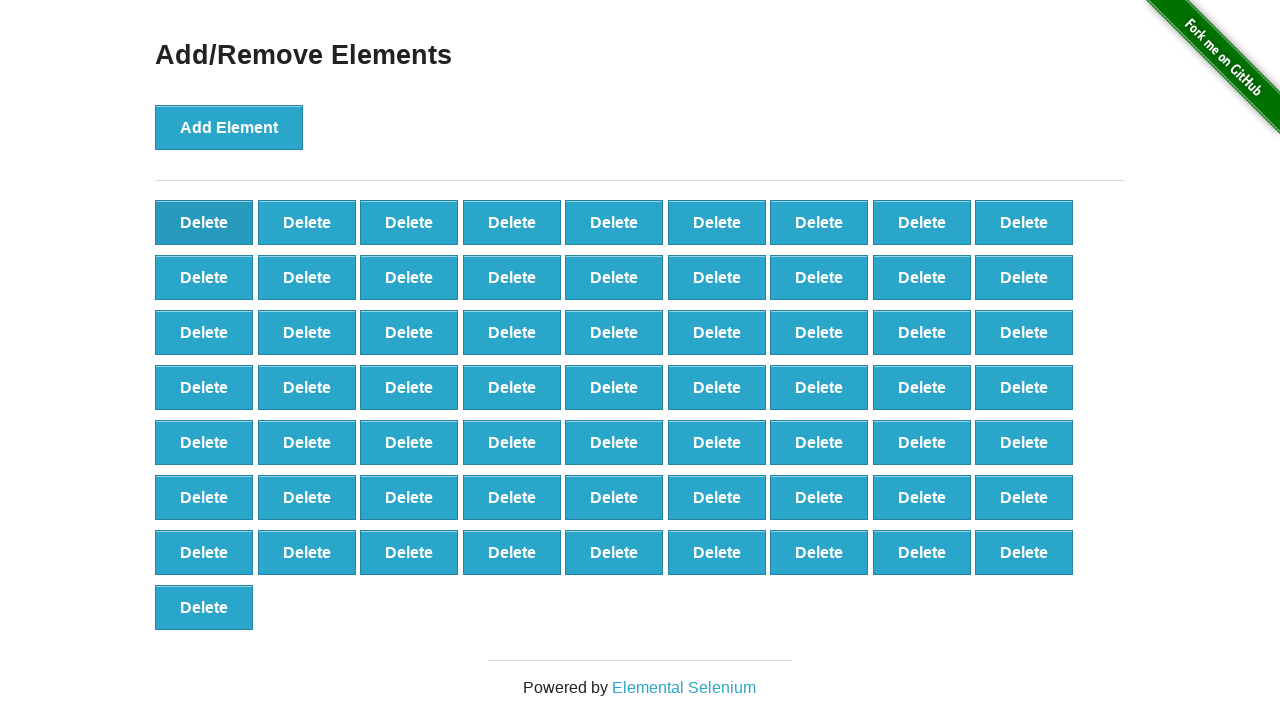

Clicked Delete button (iteration 37/90) at (204, 222) on button[onclick='deleteElement()']
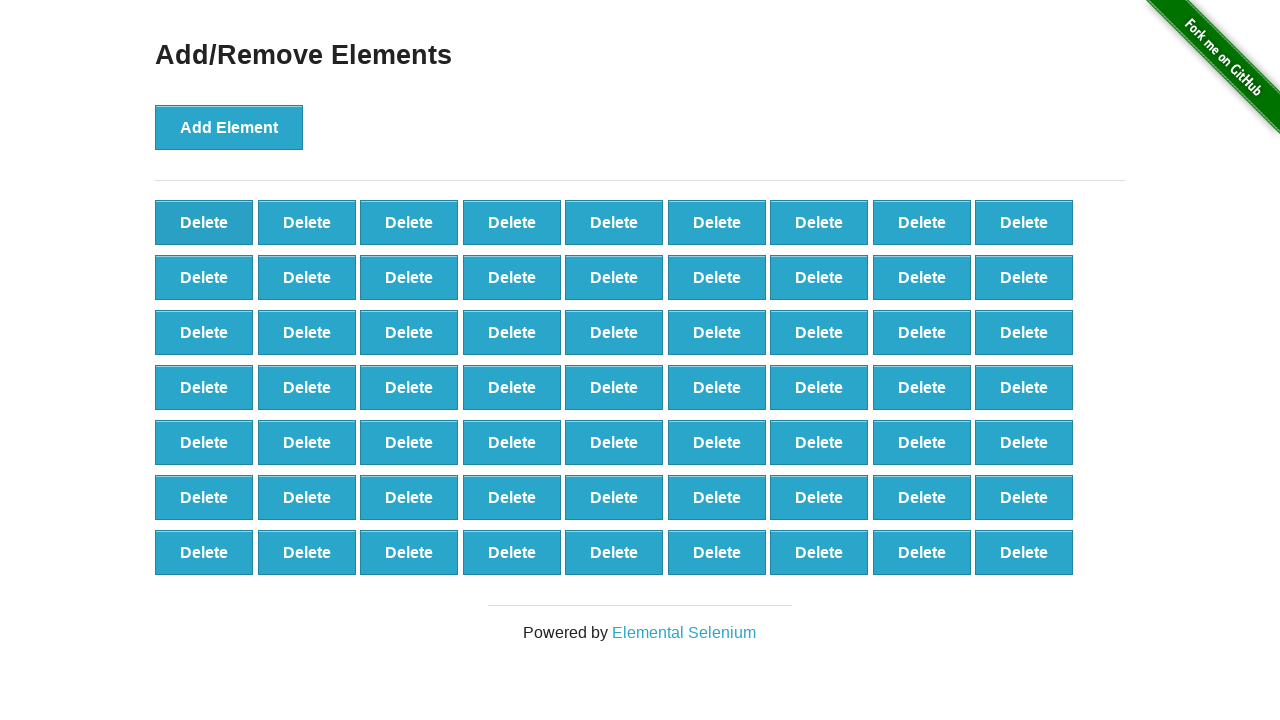

Clicked Delete button (iteration 38/90) at (204, 222) on button[onclick='deleteElement()']
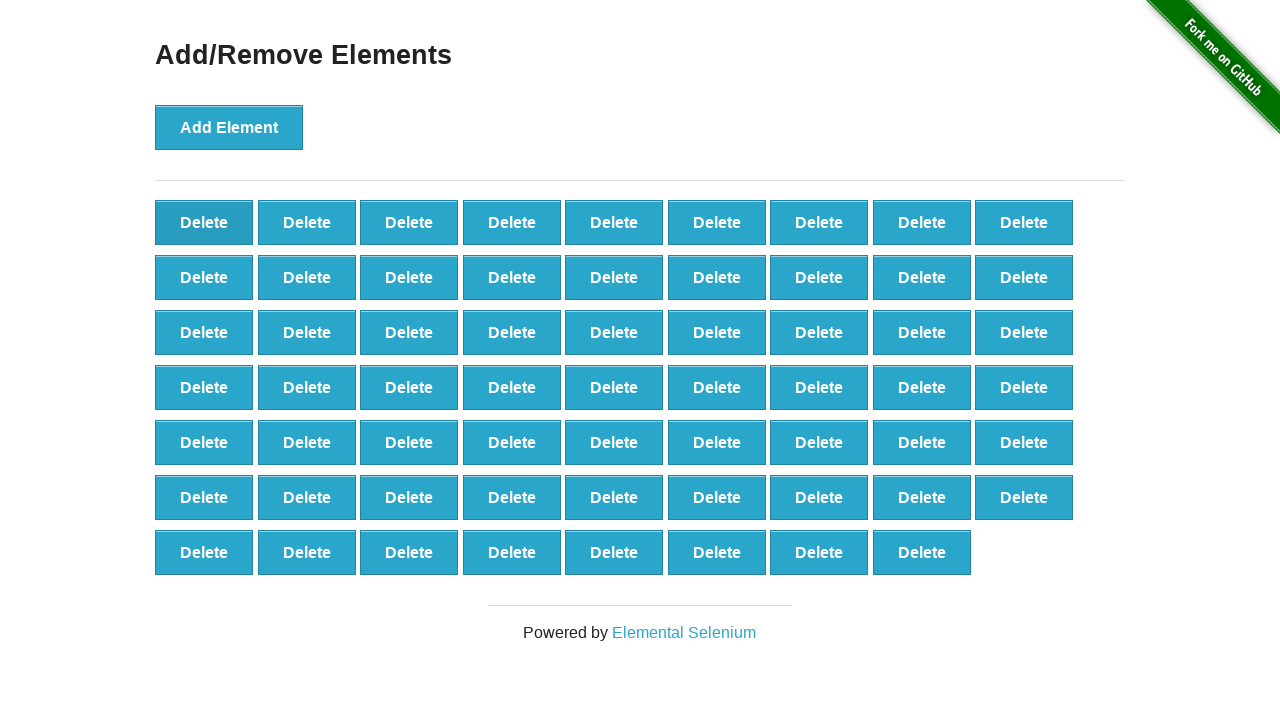

Clicked Delete button (iteration 39/90) at (204, 222) on button[onclick='deleteElement()']
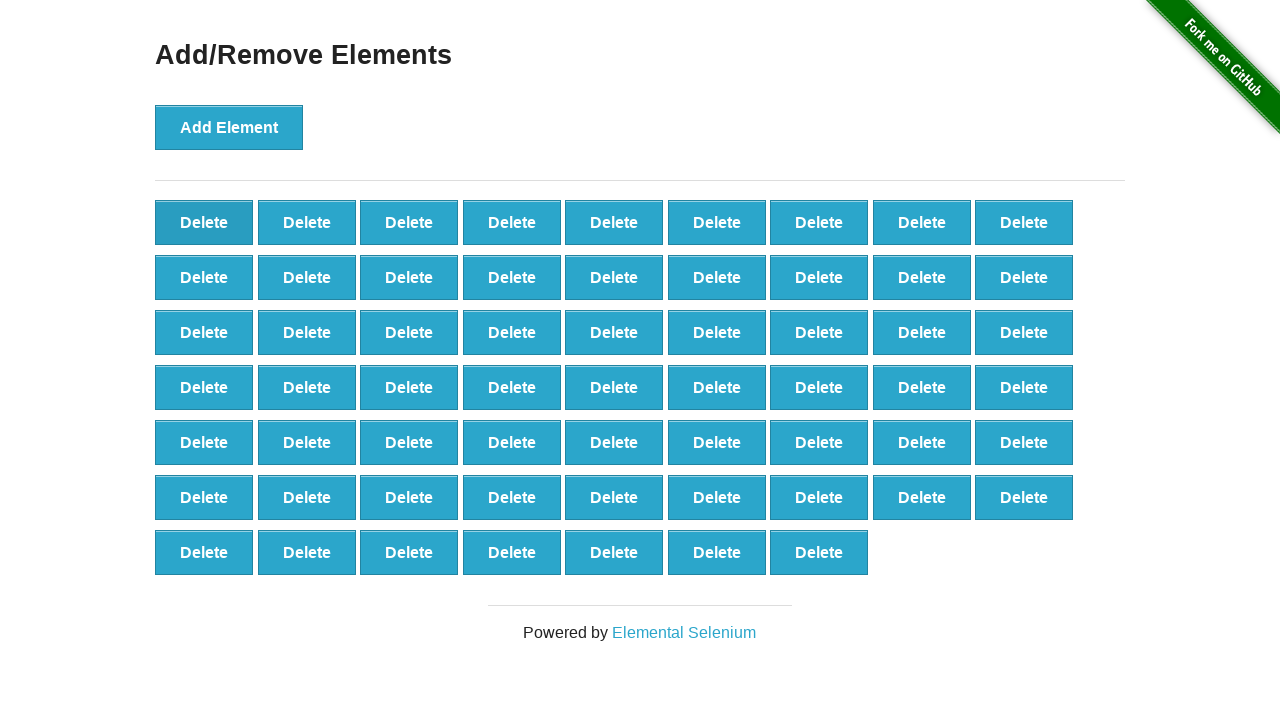

Clicked Delete button (iteration 40/90) at (204, 222) on button[onclick='deleteElement()']
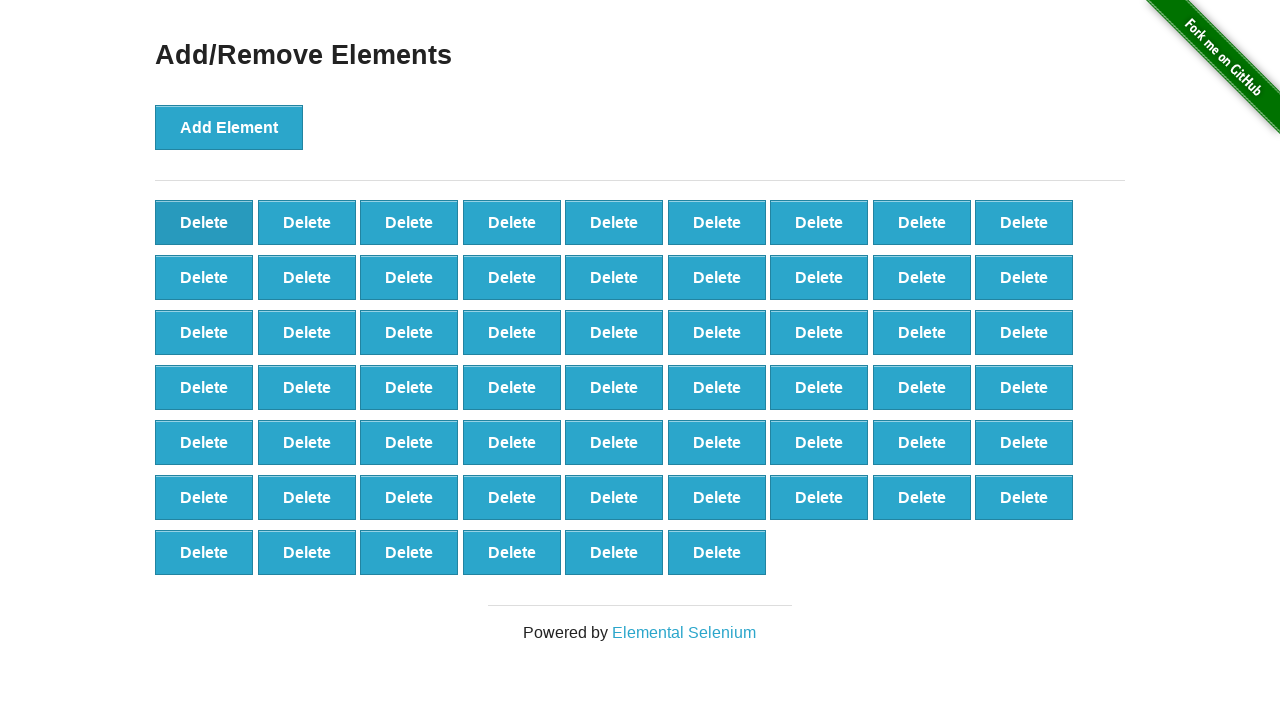

Clicked Delete button (iteration 41/90) at (204, 222) on button[onclick='deleteElement()']
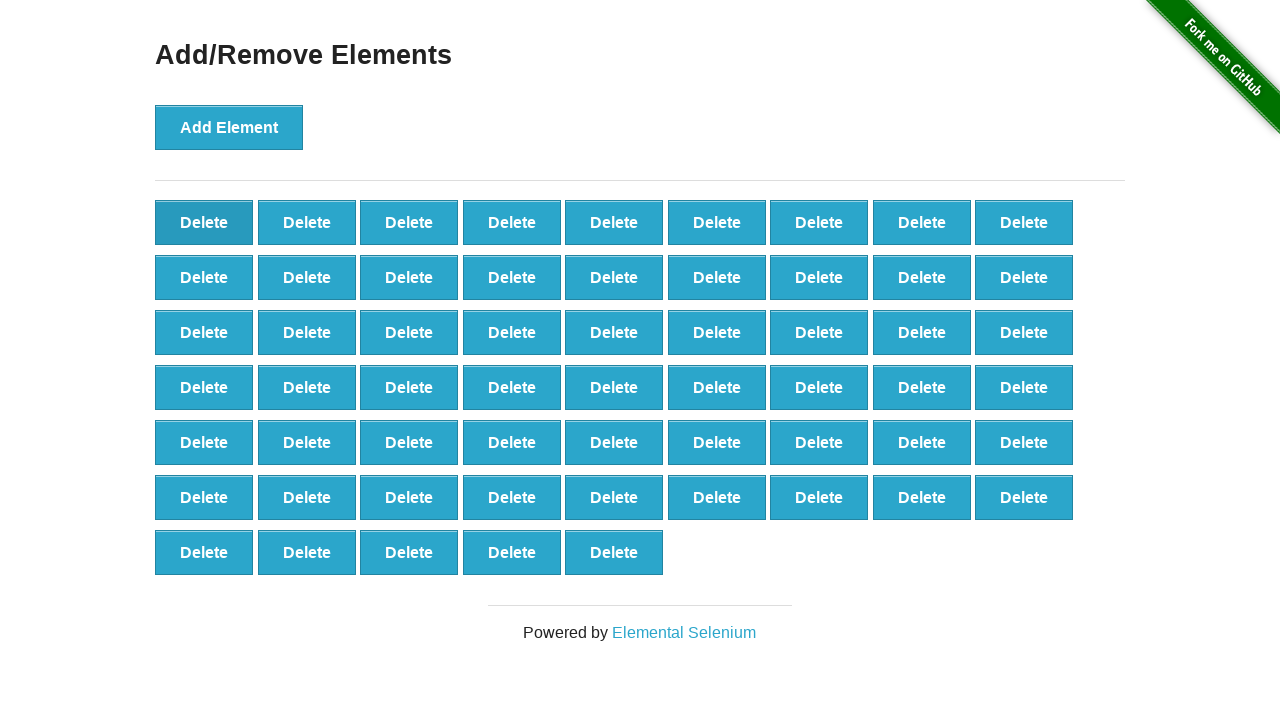

Clicked Delete button (iteration 42/90) at (204, 222) on button[onclick='deleteElement()']
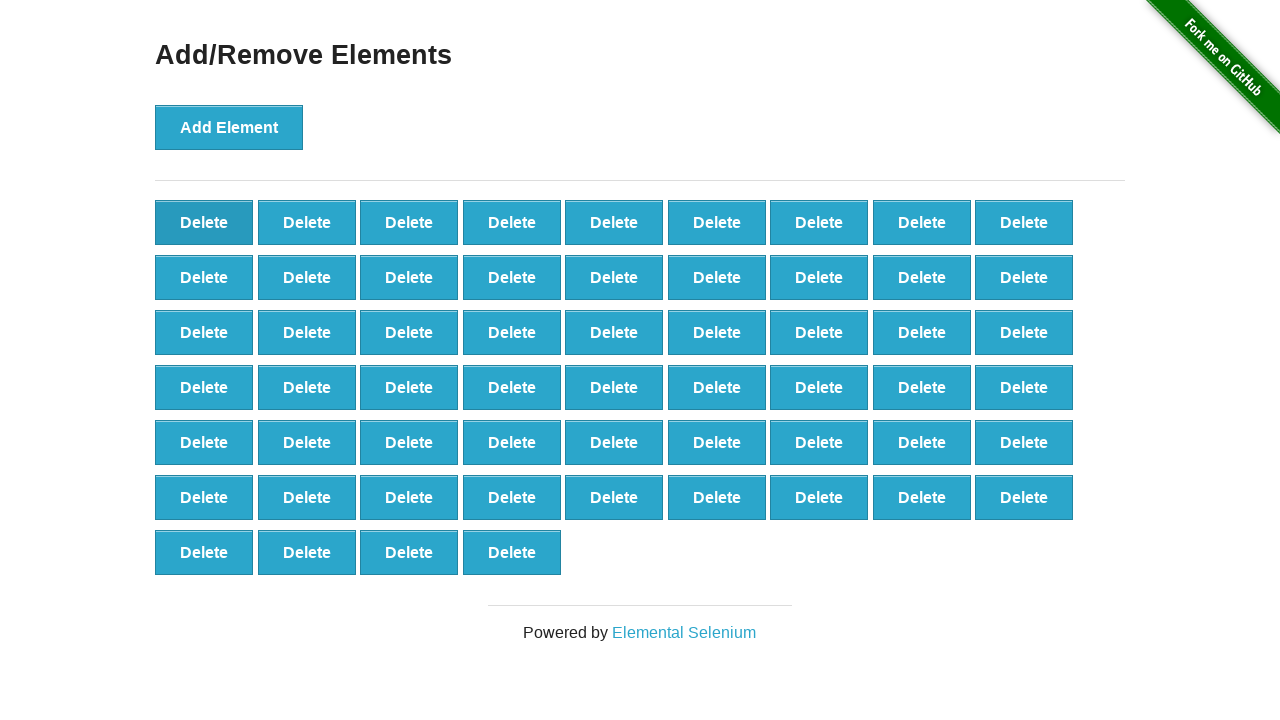

Clicked Delete button (iteration 43/90) at (204, 222) on button[onclick='deleteElement()']
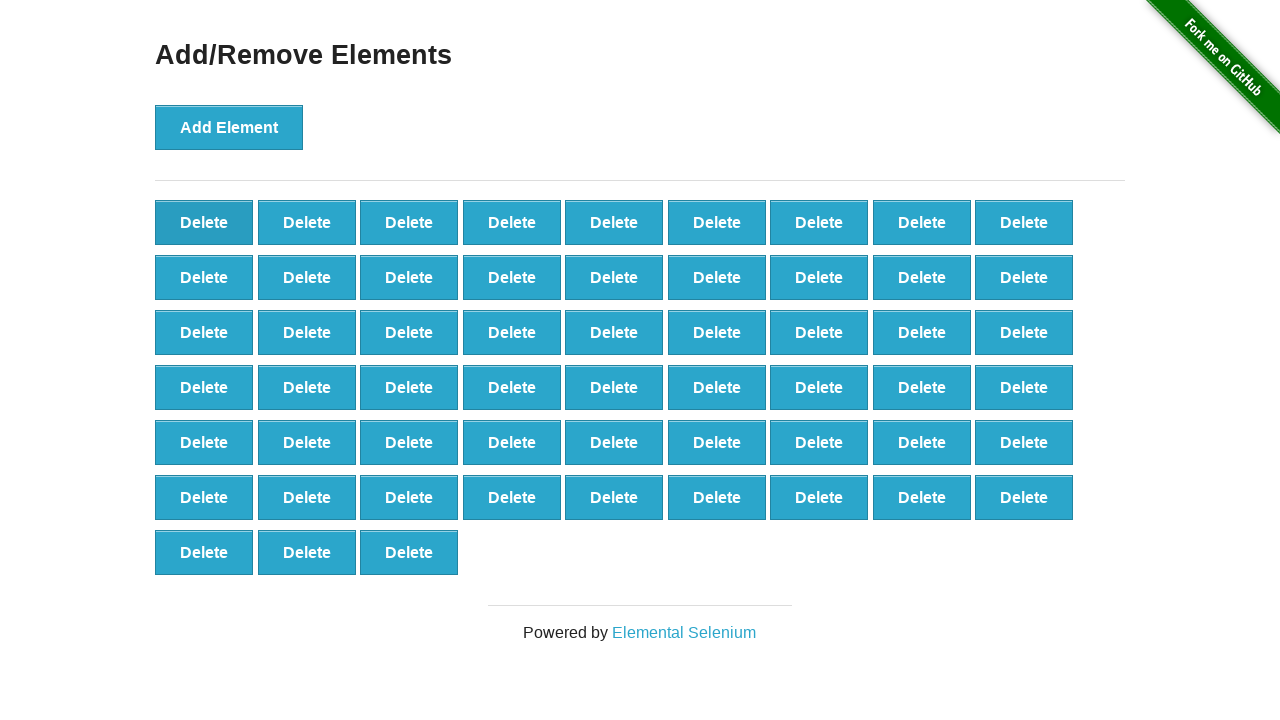

Clicked Delete button (iteration 44/90) at (204, 222) on button[onclick='deleteElement()']
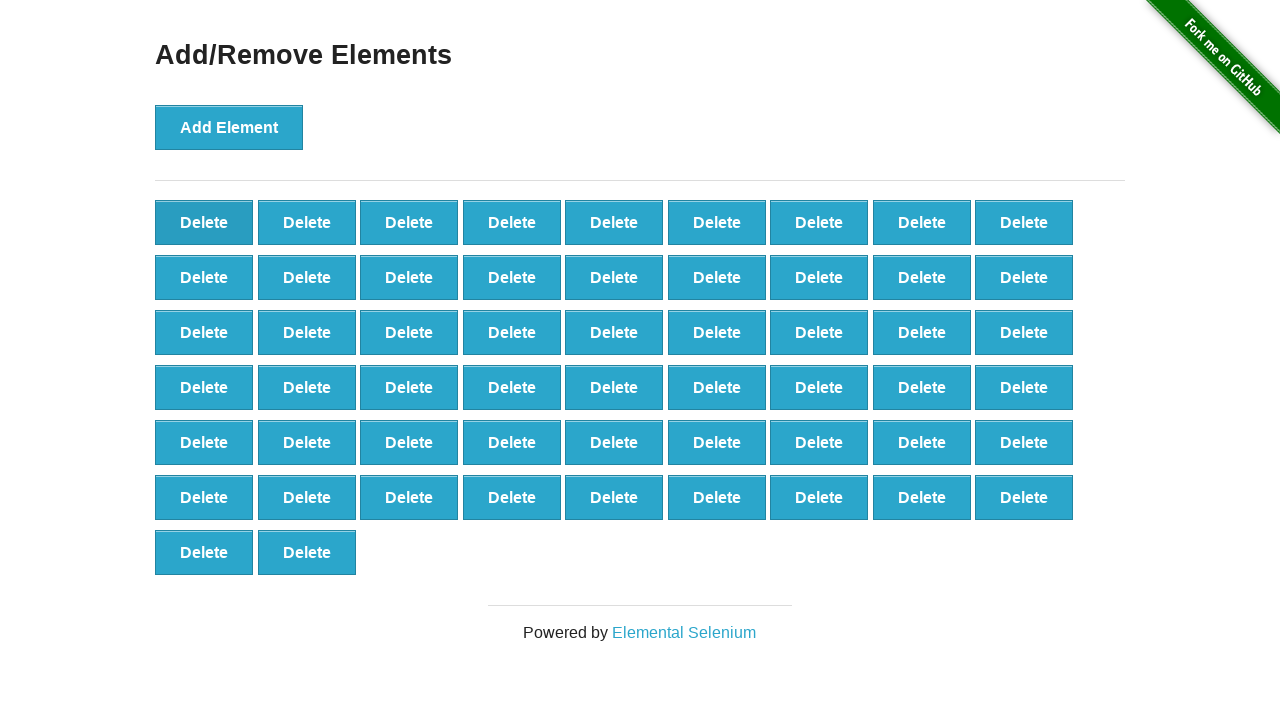

Clicked Delete button (iteration 45/90) at (204, 222) on button[onclick='deleteElement()']
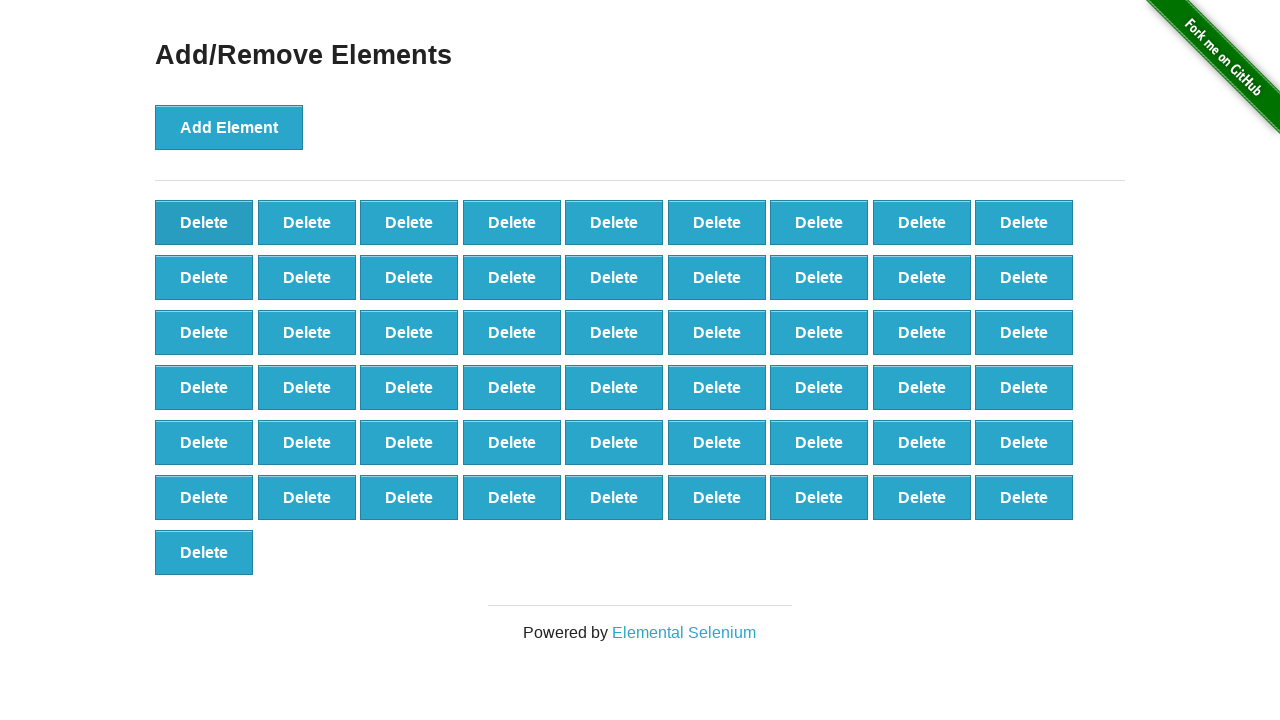

Clicked Delete button (iteration 46/90) at (204, 222) on button[onclick='deleteElement()']
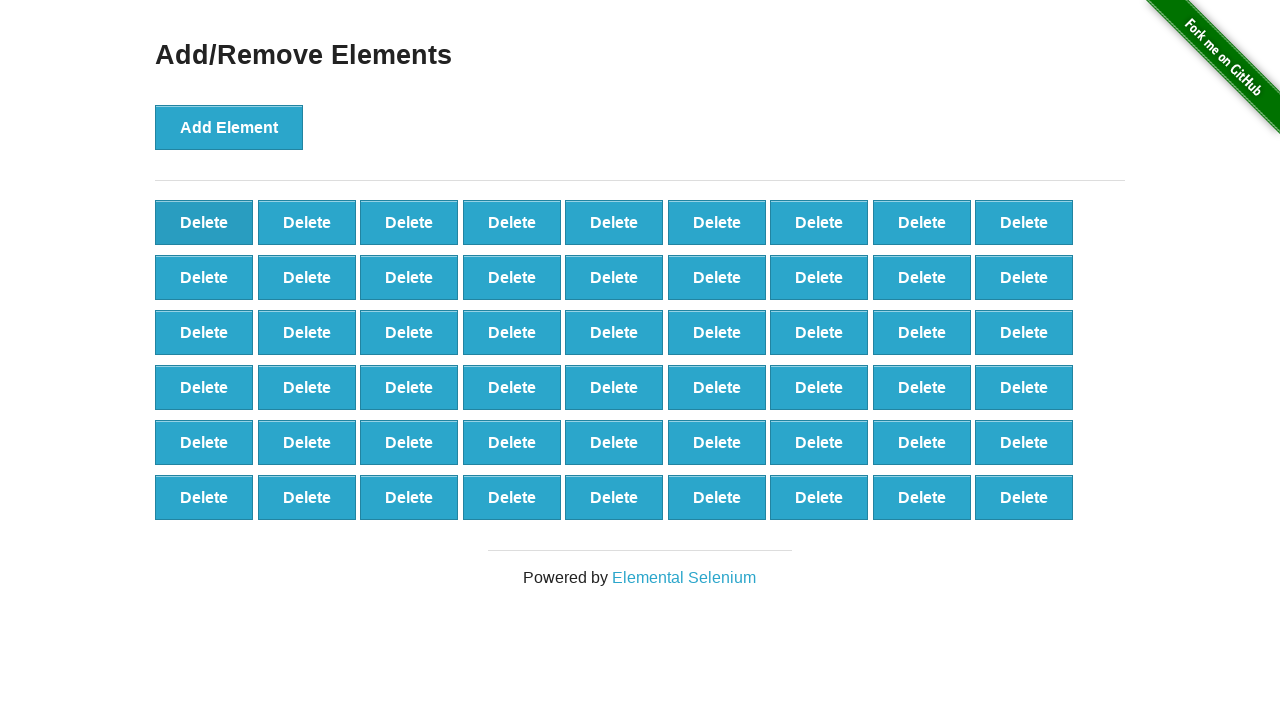

Clicked Delete button (iteration 47/90) at (204, 222) on button[onclick='deleteElement()']
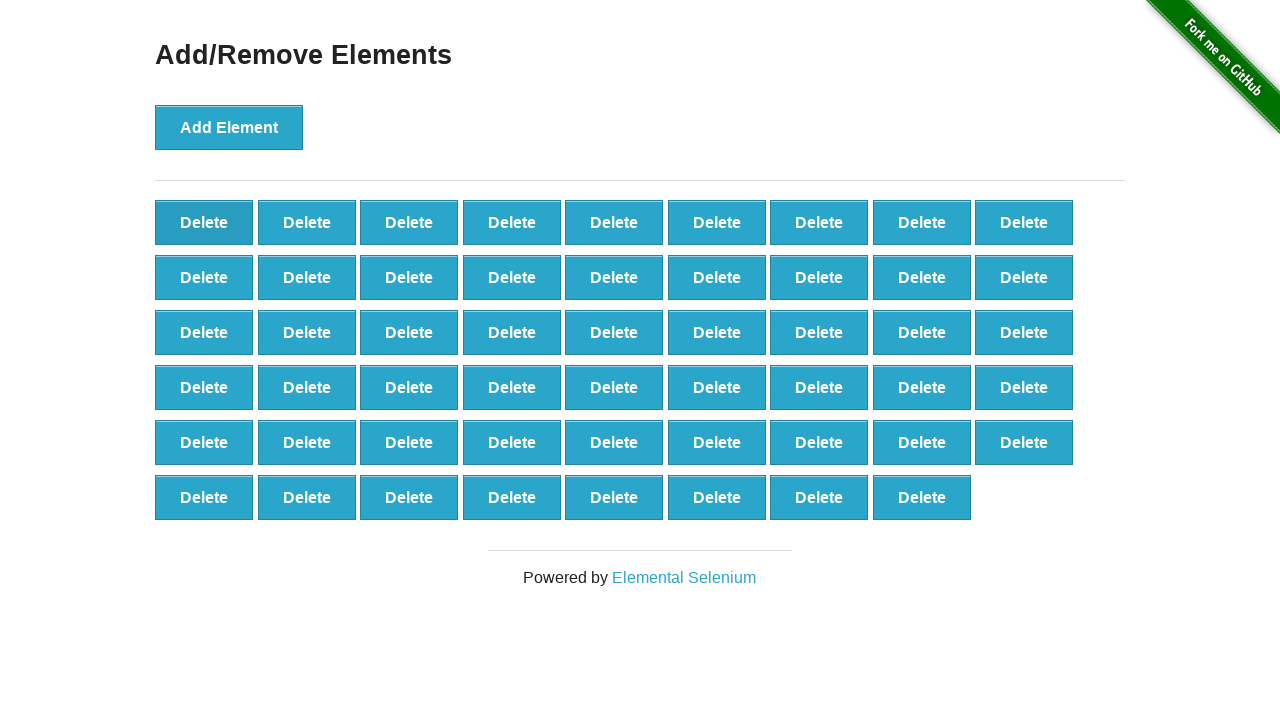

Clicked Delete button (iteration 48/90) at (204, 222) on button[onclick='deleteElement()']
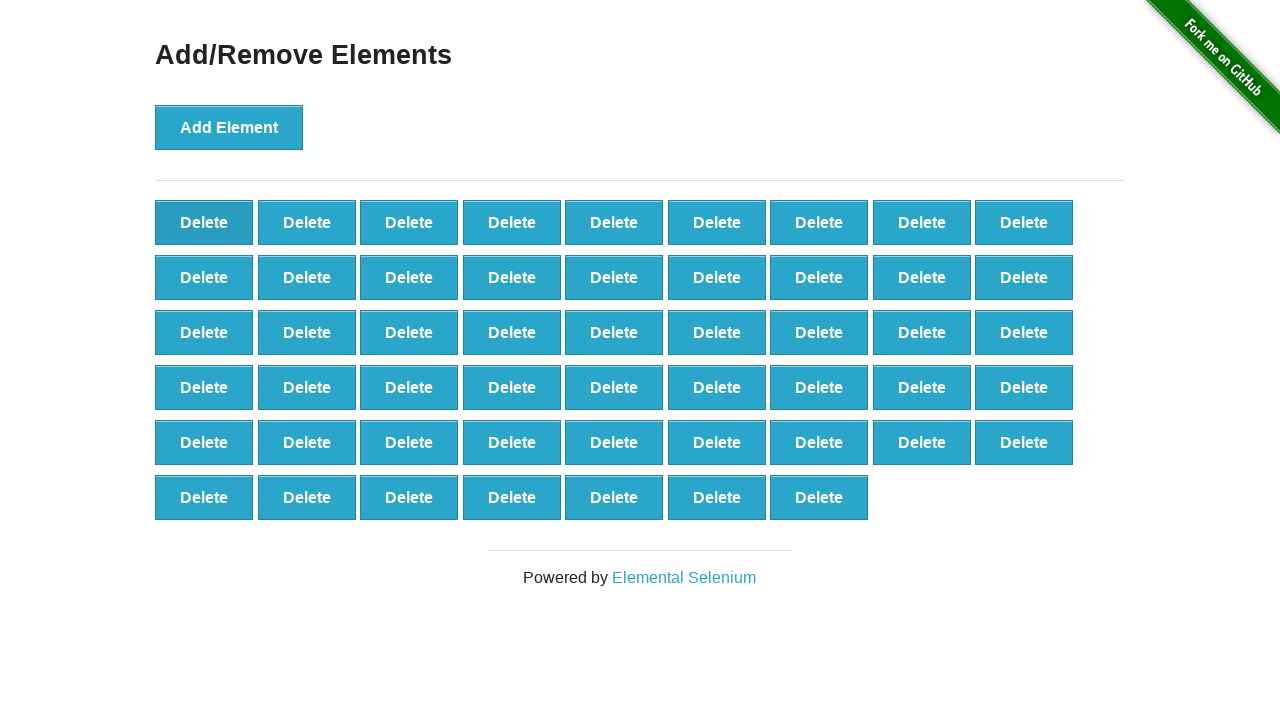

Clicked Delete button (iteration 49/90) at (204, 222) on button[onclick='deleteElement()']
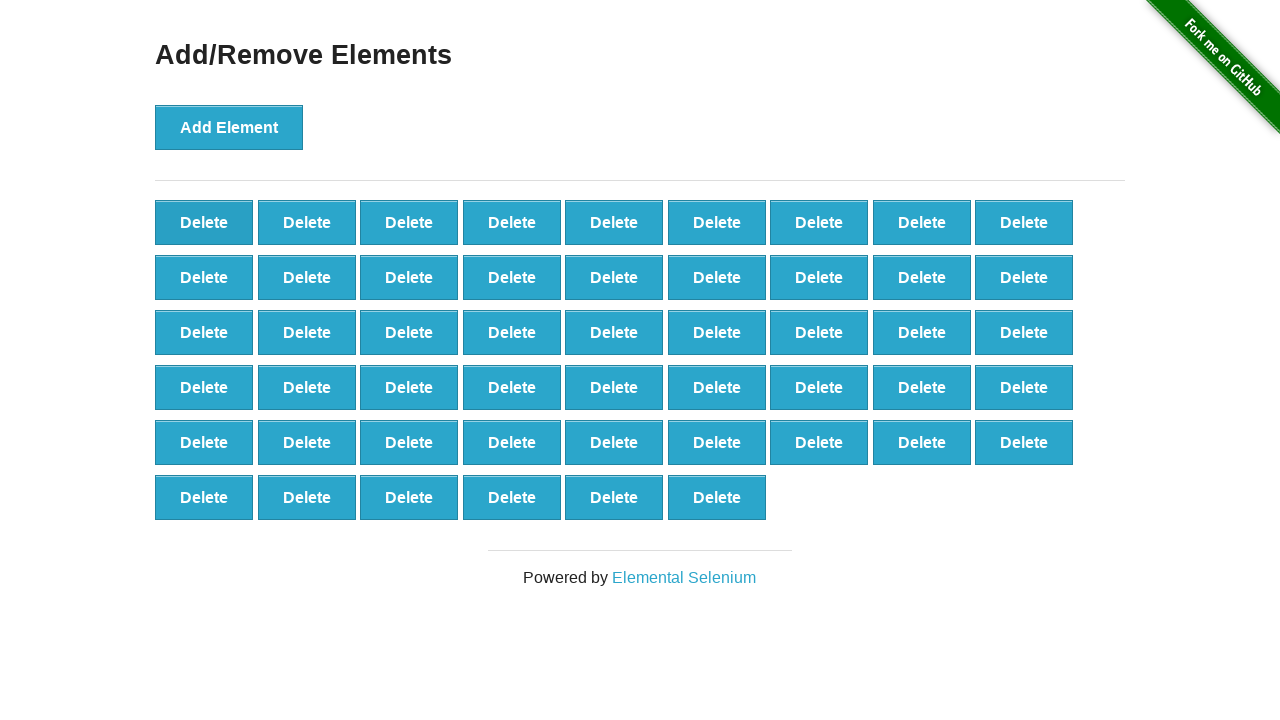

Clicked Delete button (iteration 50/90) at (204, 222) on button[onclick='deleteElement()']
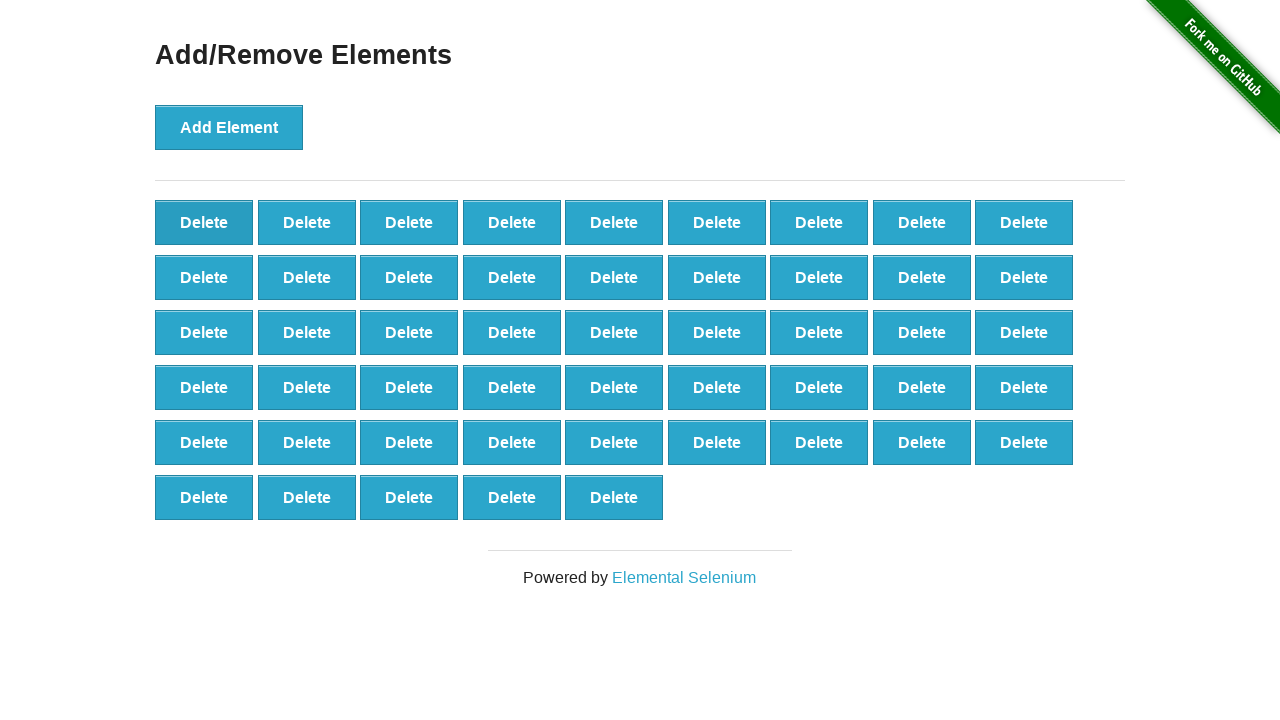

Clicked Delete button (iteration 51/90) at (204, 222) on button[onclick='deleteElement()']
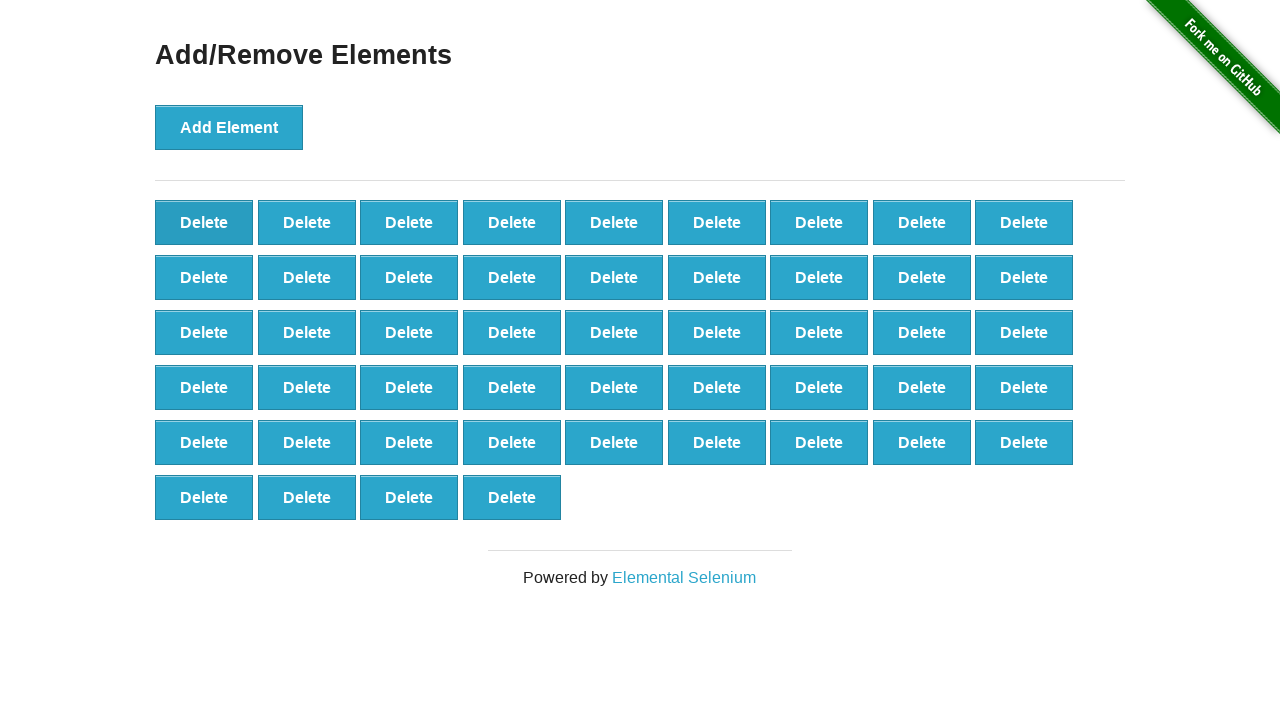

Clicked Delete button (iteration 52/90) at (204, 222) on button[onclick='deleteElement()']
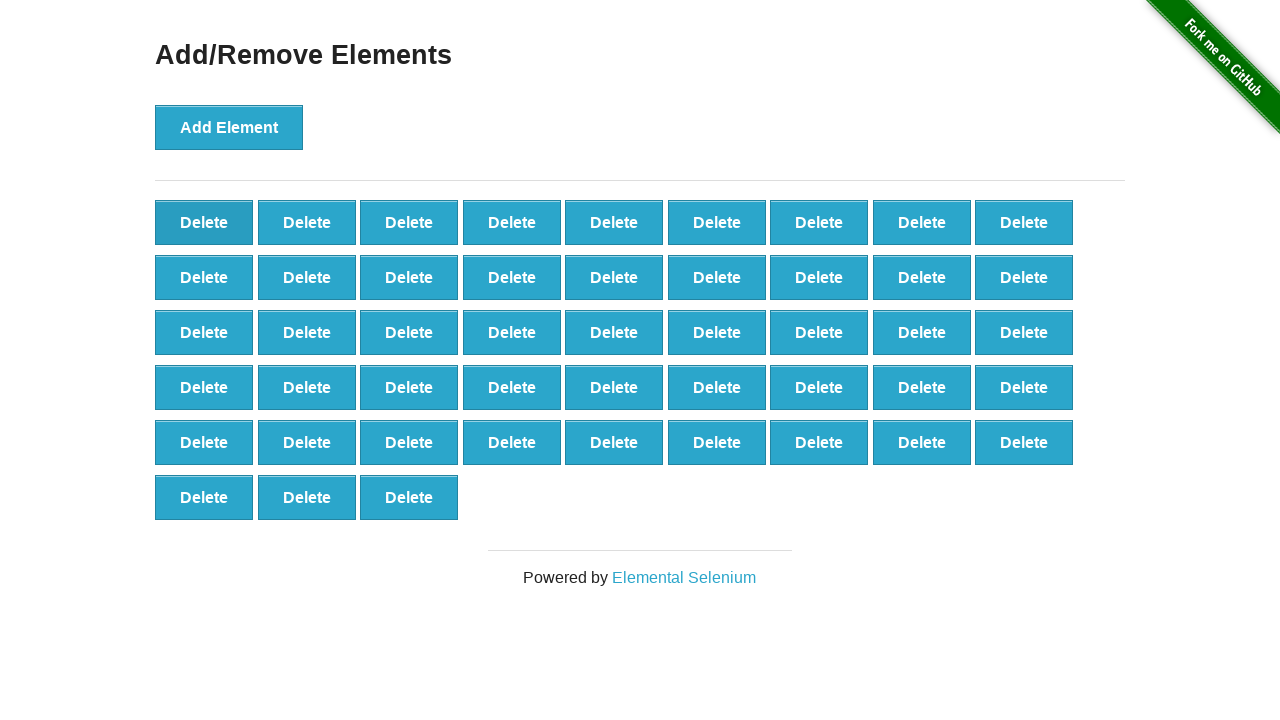

Clicked Delete button (iteration 53/90) at (204, 222) on button[onclick='deleteElement()']
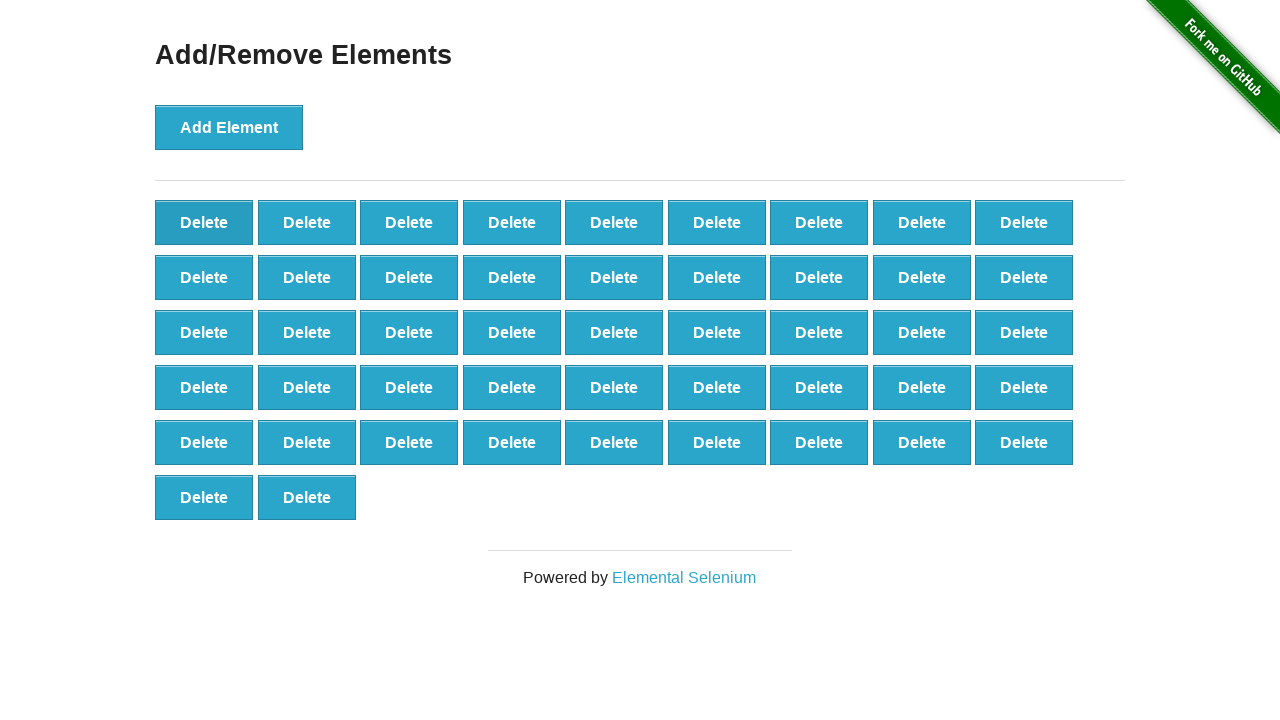

Clicked Delete button (iteration 54/90) at (204, 222) on button[onclick='deleteElement()']
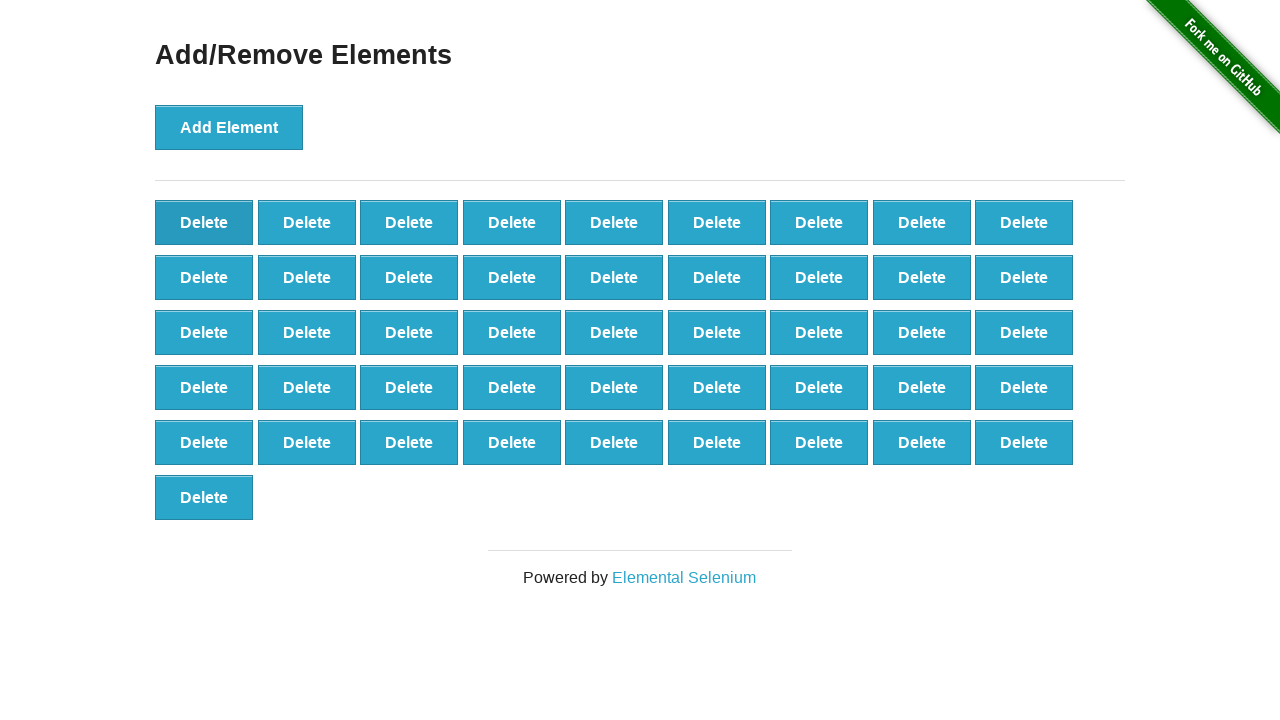

Clicked Delete button (iteration 55/90) at (204, 222) on button[onclick='deleteElement()']
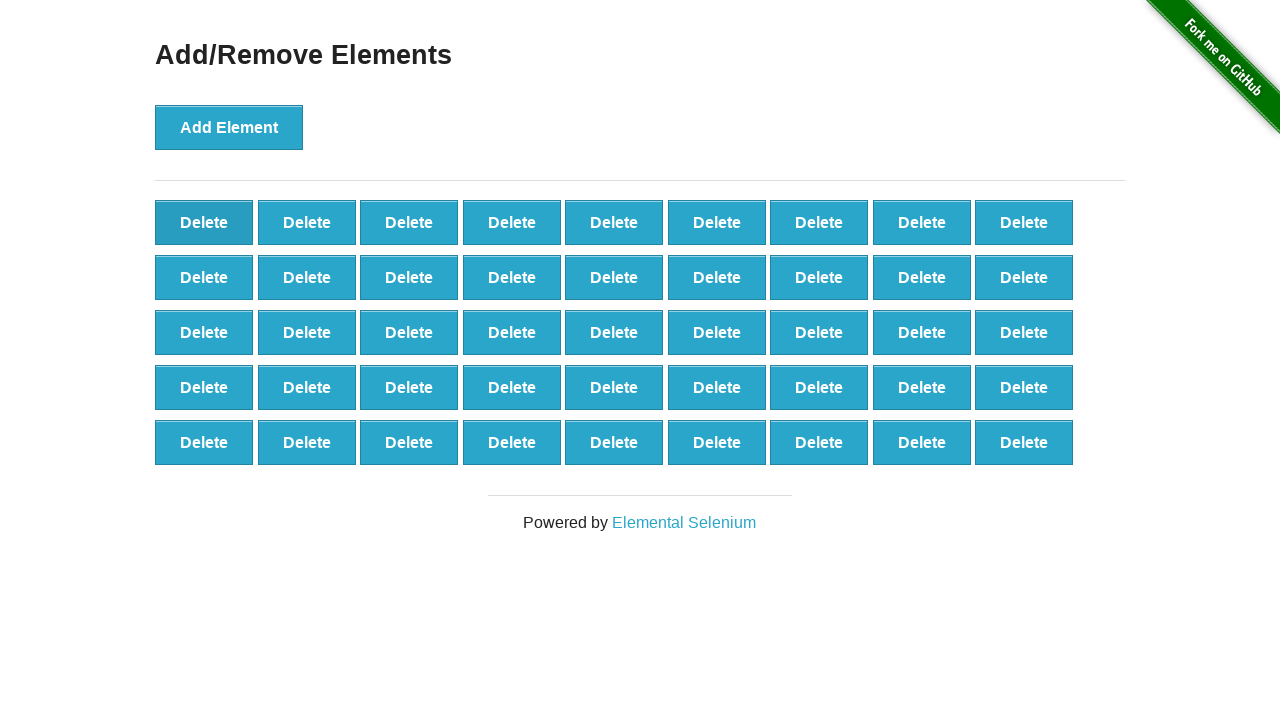

Clicked Delete button (iteration 56/90) at (204, 222) on button[onclick='deleteElement()']
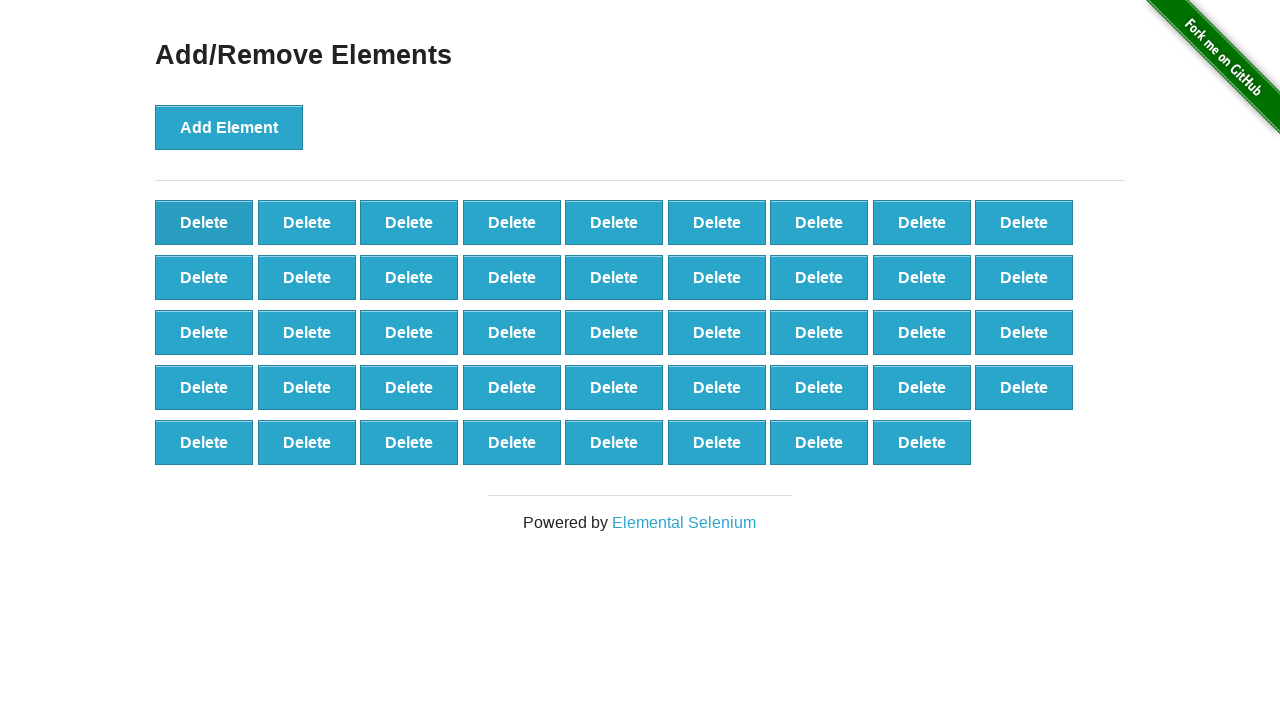

Clicked Delete button (iteration 57/90) at (204, 222) on button[onclick='deleteElement()']
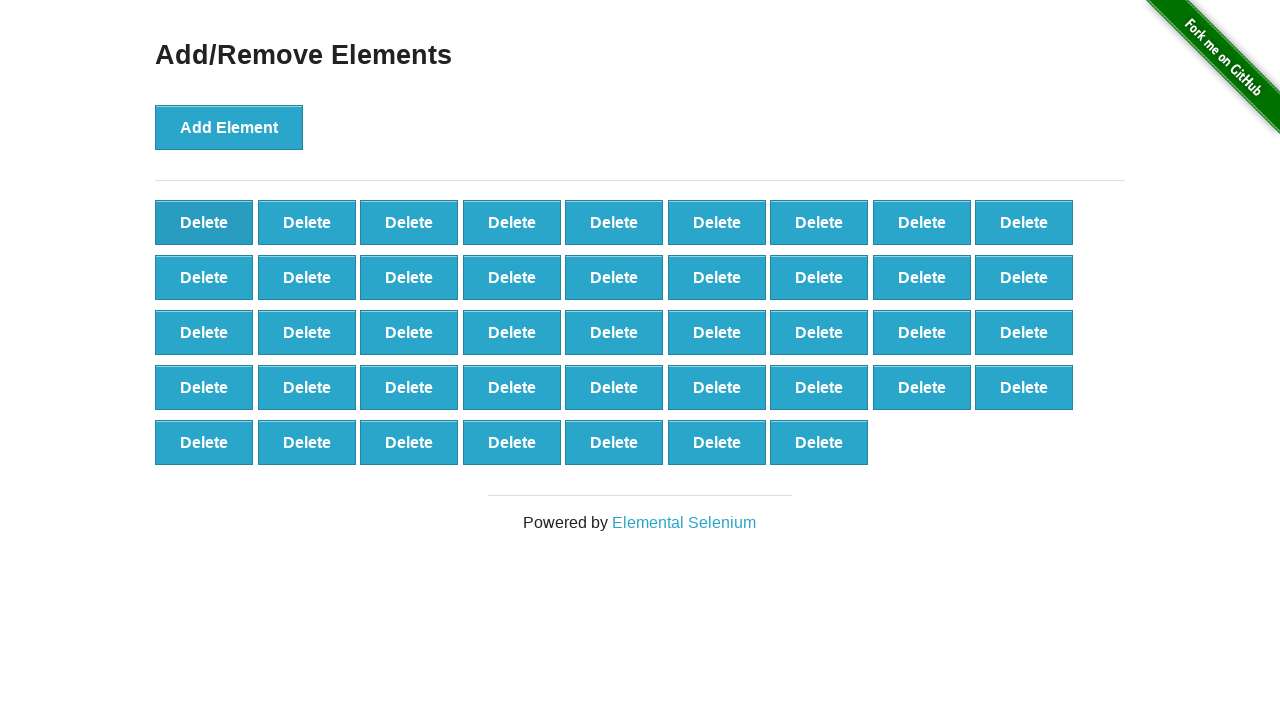

Clicked Delete button (iteration 58/90) at (204, 222) on button[onclick='deleteElement()']
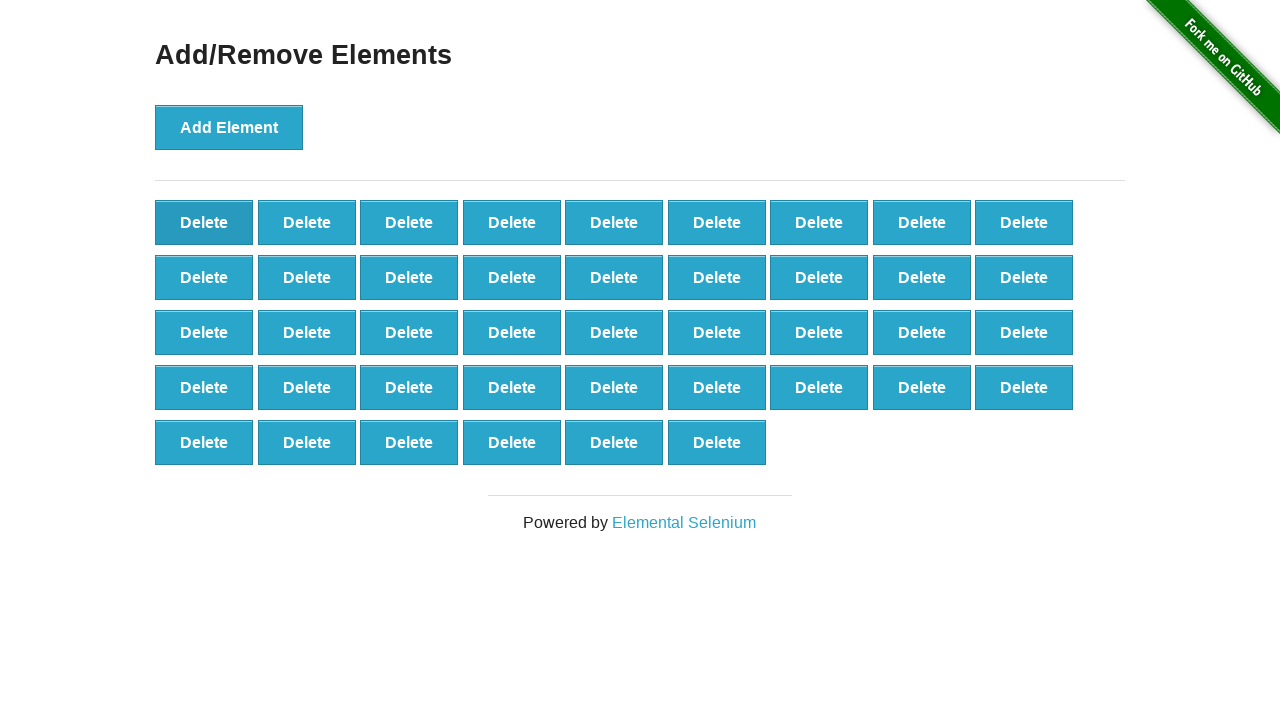

Clicked Delete button (iteration 59/90) at (204, 222) on button[onclick='deleteElement()']
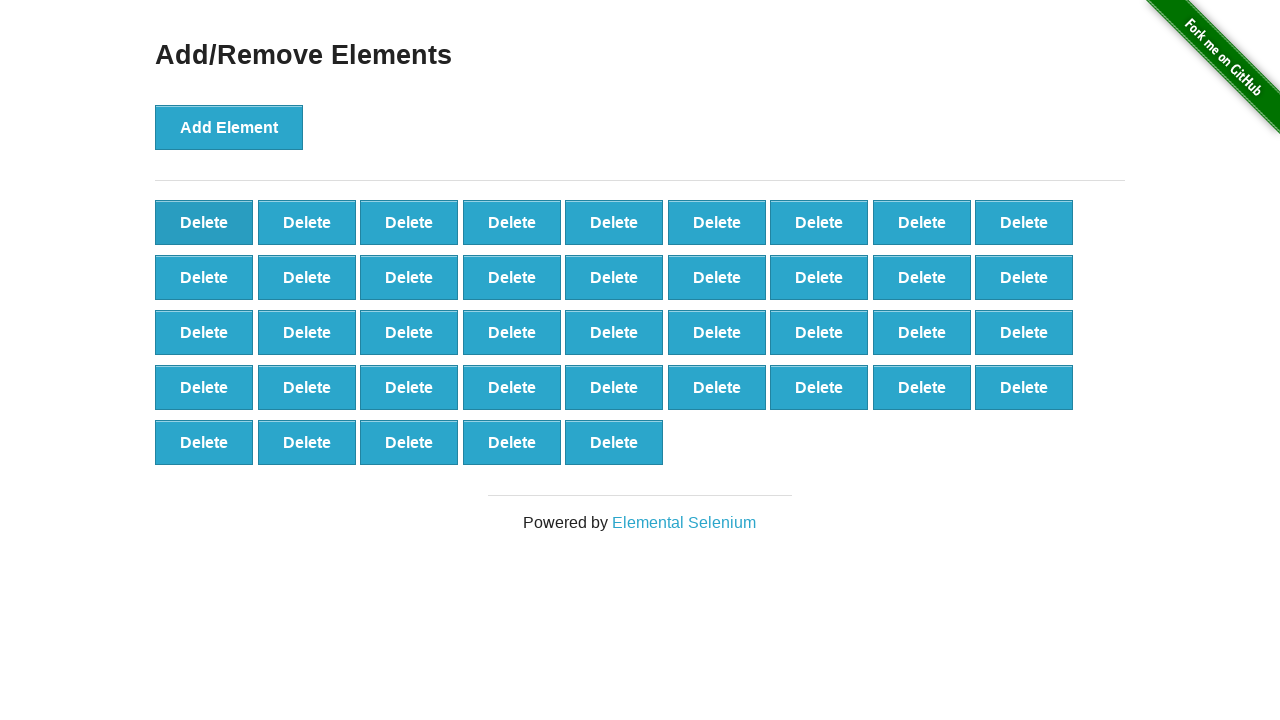

Clicked Delete button (iteration 60/90) at (204, 222) on button[onclick='deleteElement()']
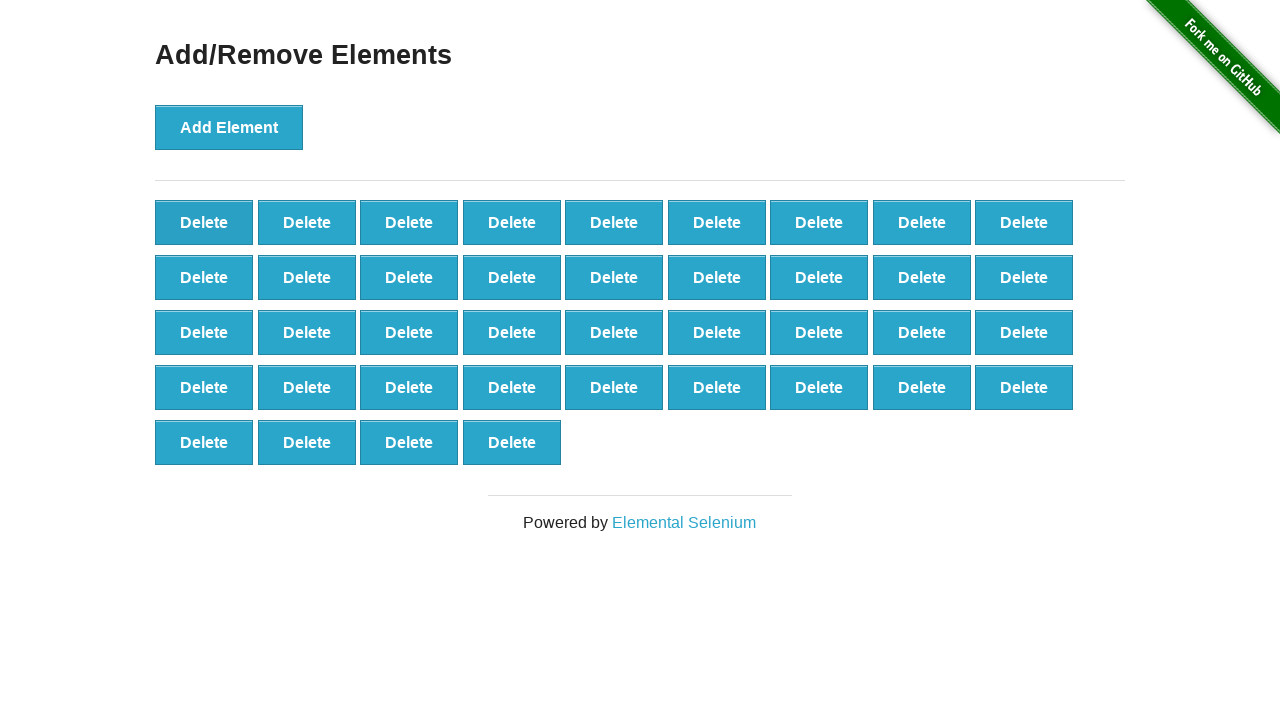

Clicked Delete button (iteration 61/90) at (204, 222) on button[onclick='deleteElement()']
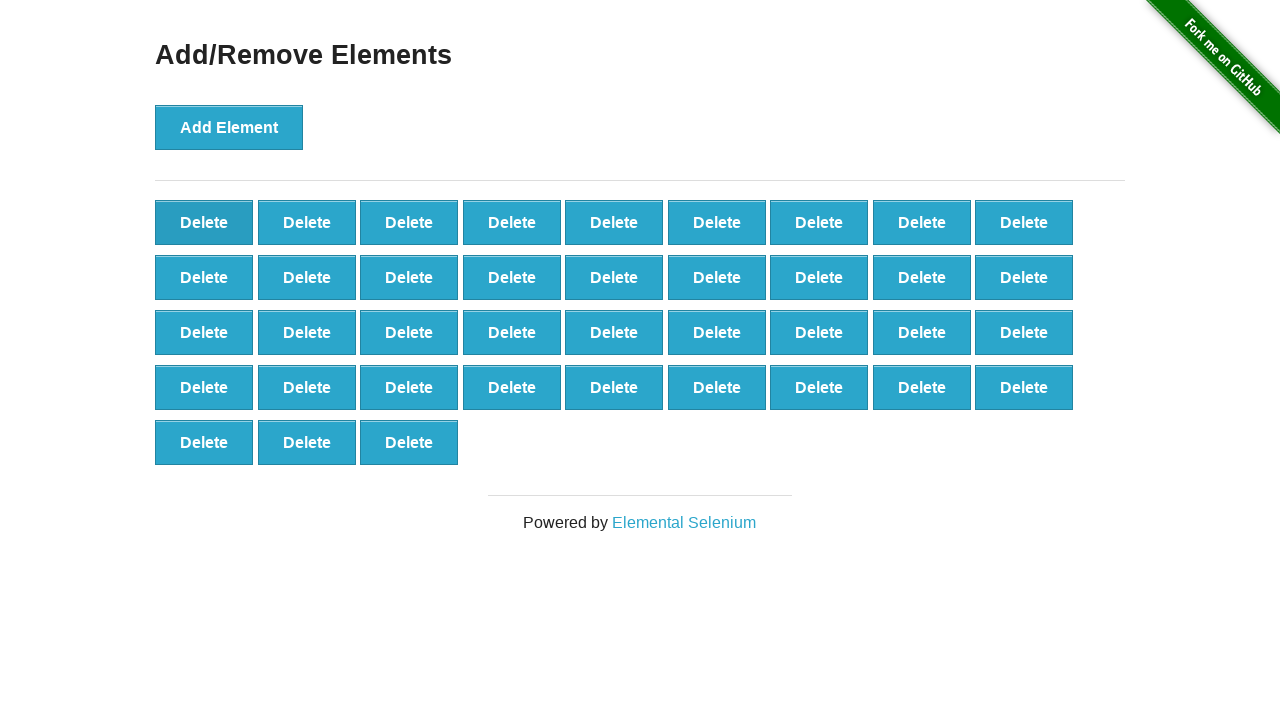

Clicked Delete button (iteration 62/90) at (204, 222) on button[onclick='deleteElement()']
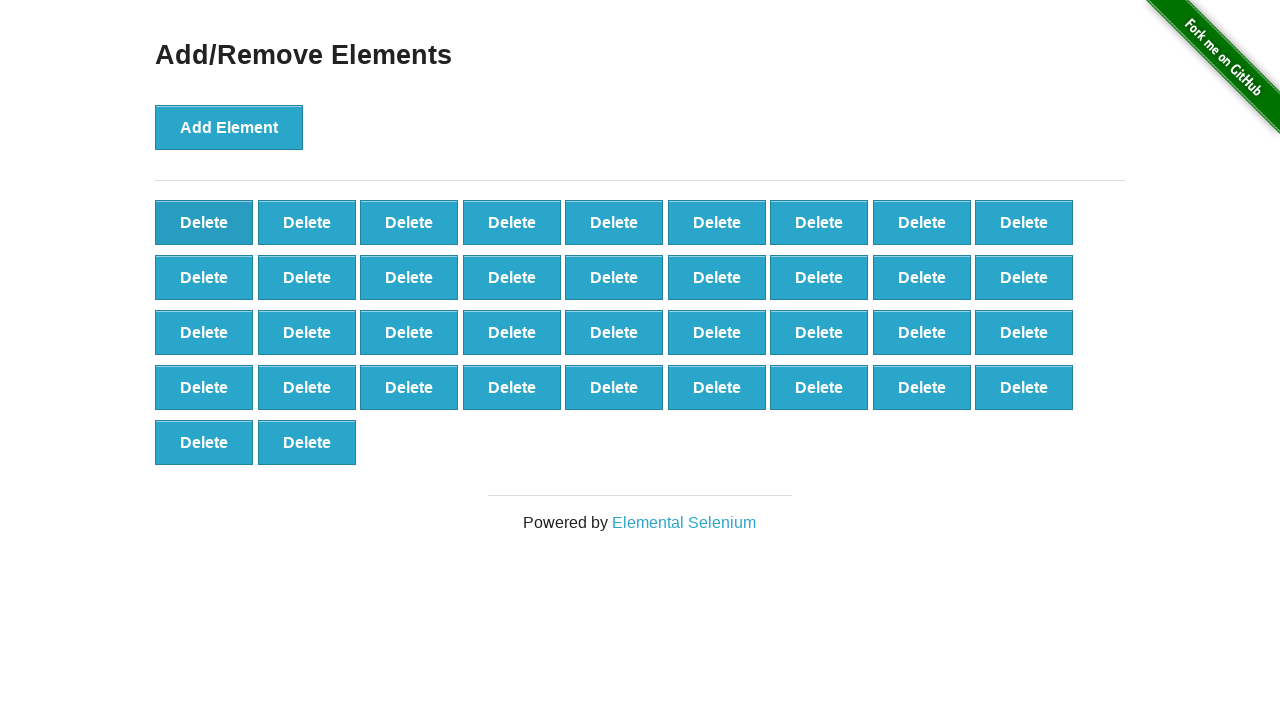

Clicked Delete button (iteration 63/90) at (204, 222) on button[onclick='deleteElement()']
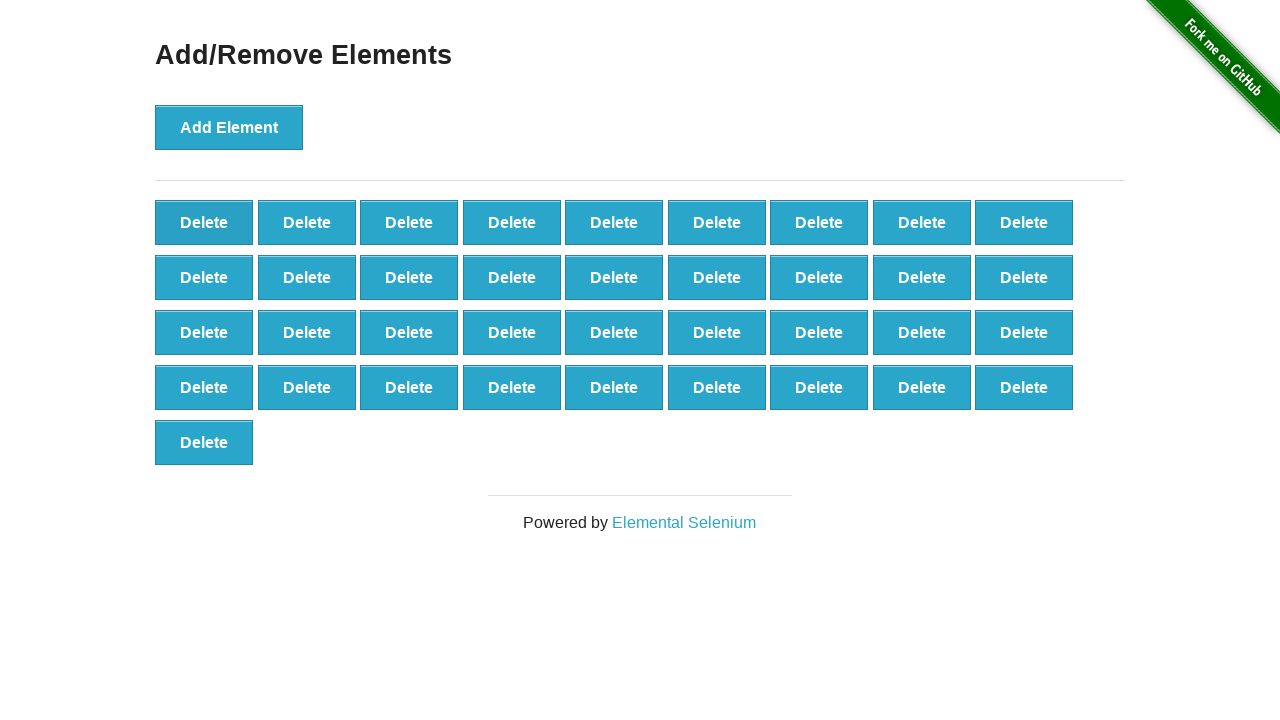

Clicked Delete button (iteration 64/90) at (204, 222) on button[onclick='deleteElement()']
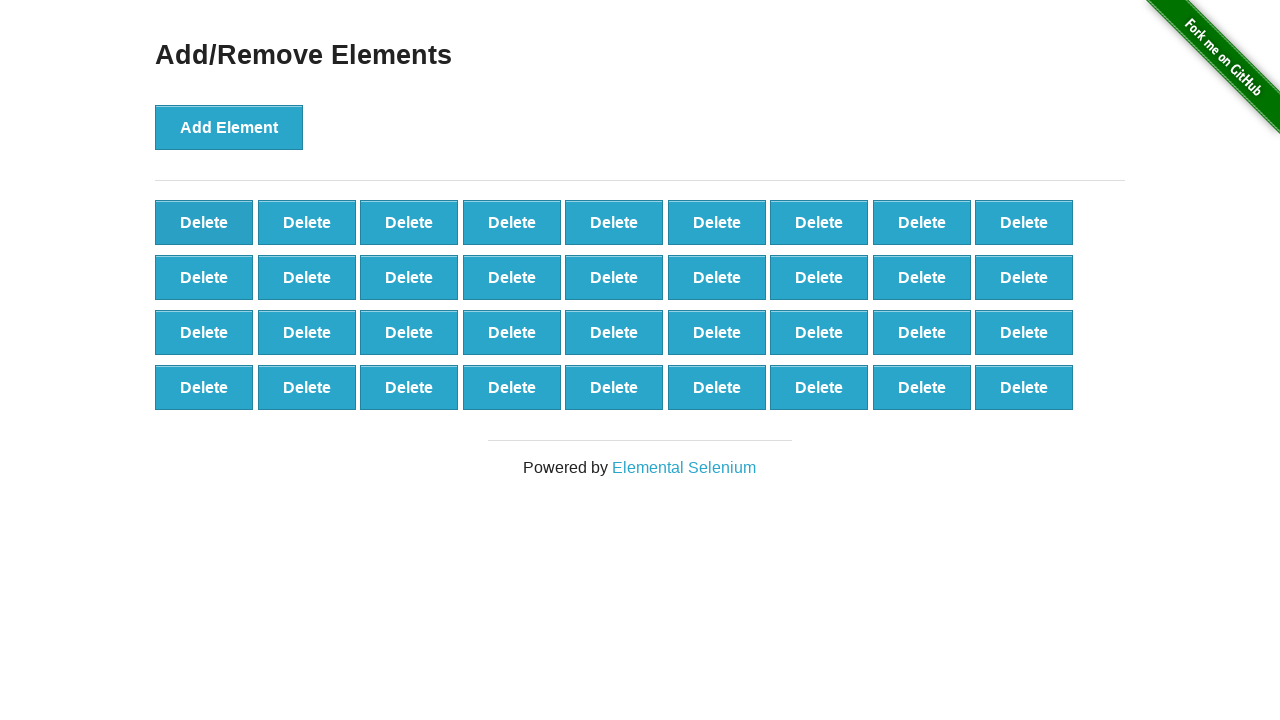

Clicked Delete button (iteration 65/90) at (204, 222) on button[onclick='deleteElement()']
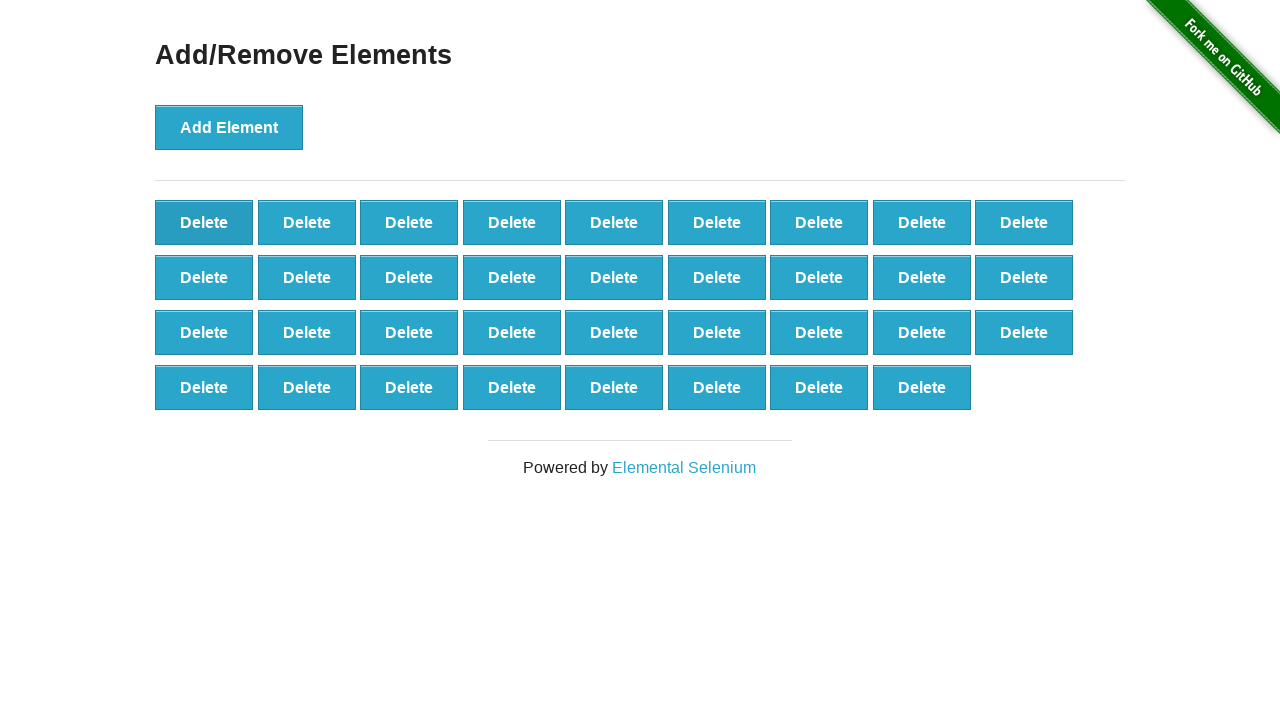

Clicked Delete button (iteration 66/90) at (204, 222) on button[onclick='deleteElement()']
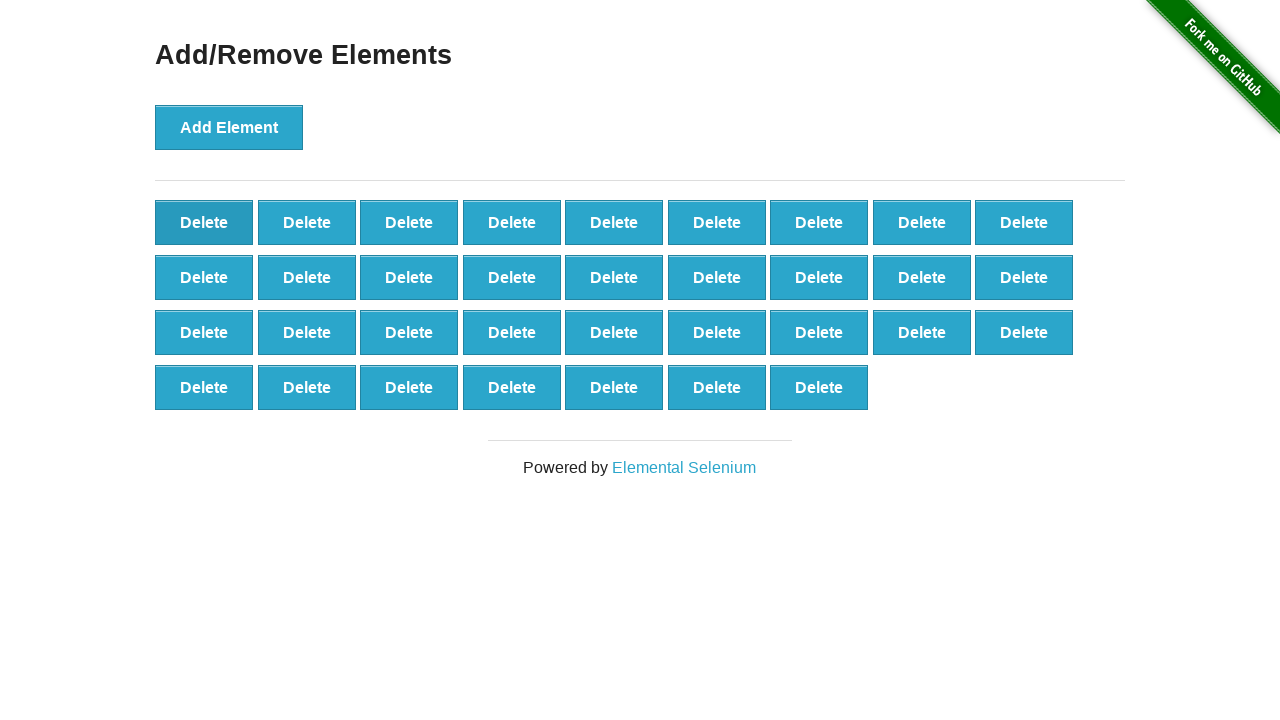

Clicked Delete button (iteration 67/90) at (204, 222) on button[onclick='deleteElement()']
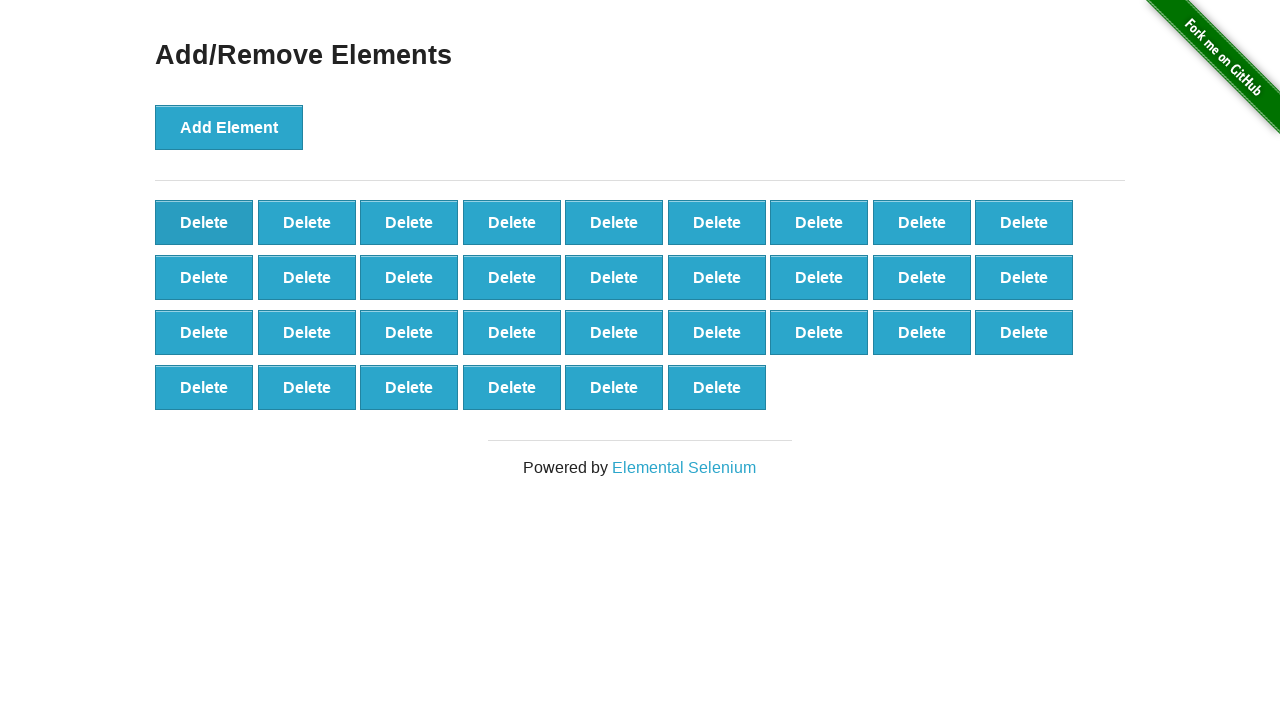

Clicked Delete button (iteration 68/90) at (204, 222) on button[onclick='deleteElement()']
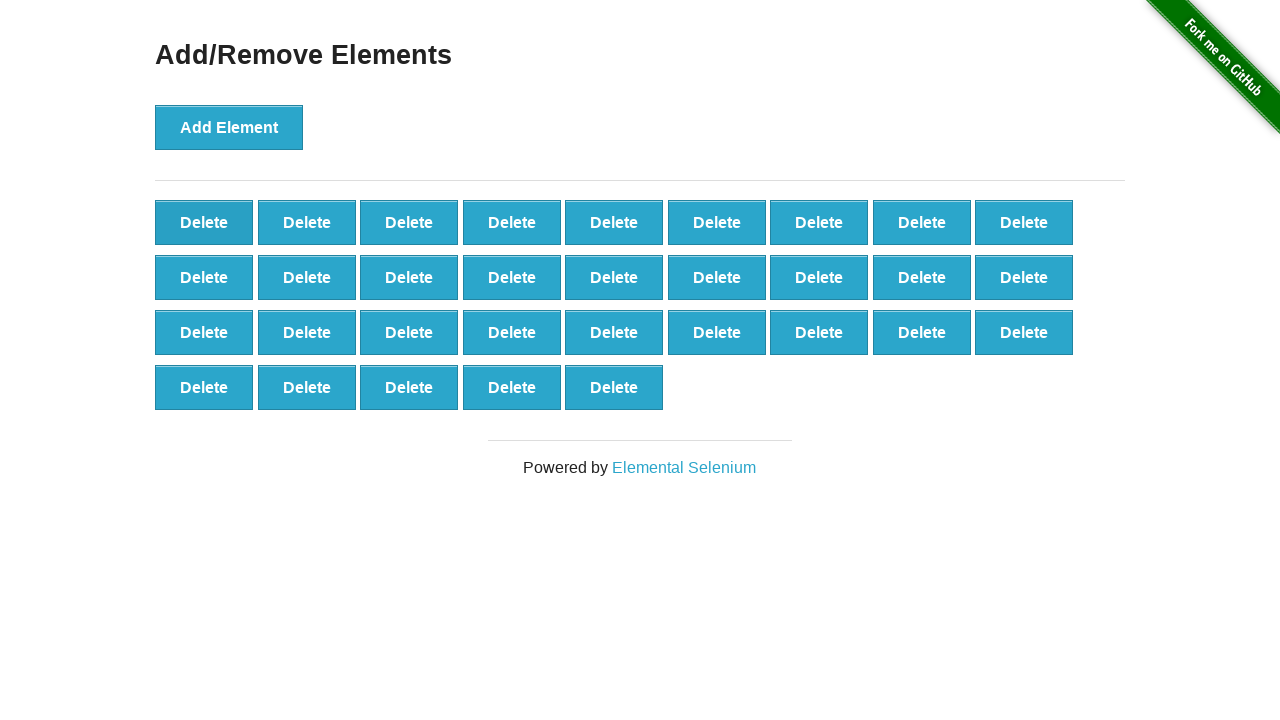

Clicked Delete button (iteration 69/90) at (204, 222) on button[onclick='deleteElement()']
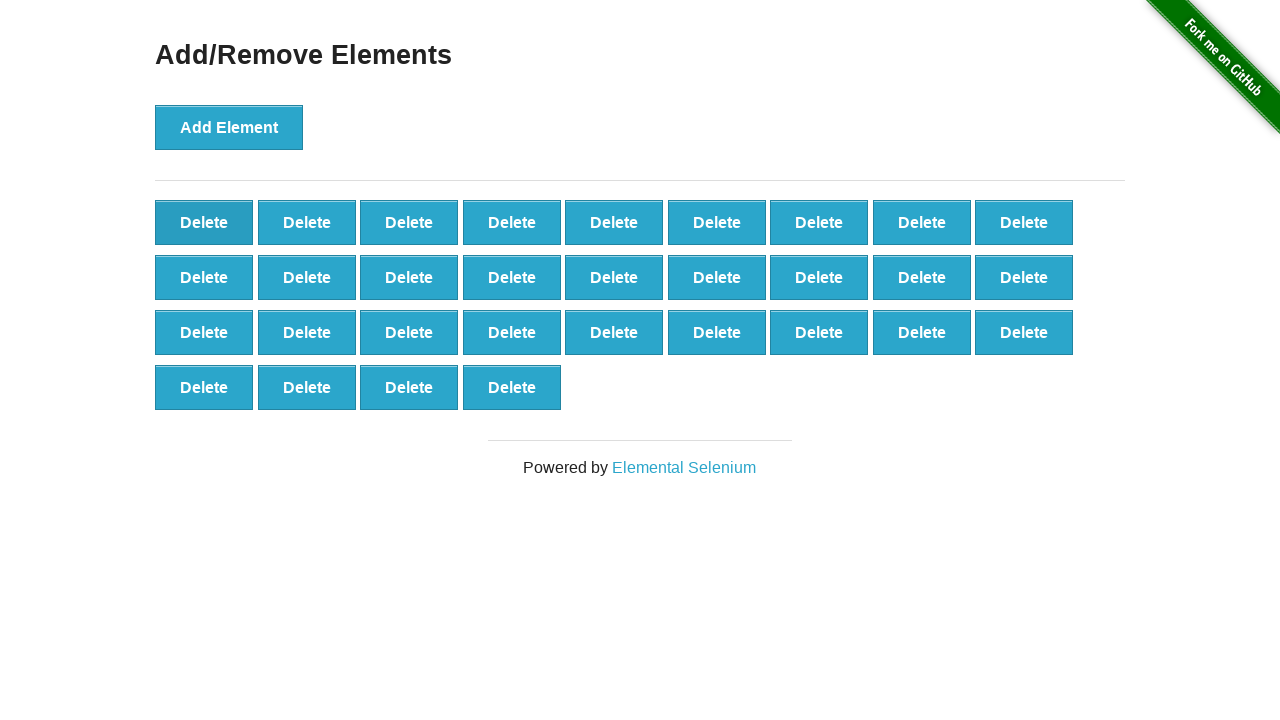

Clicked Delete button (iteration 70/90) at (204, 222) on button[onclick='deleteElement()']
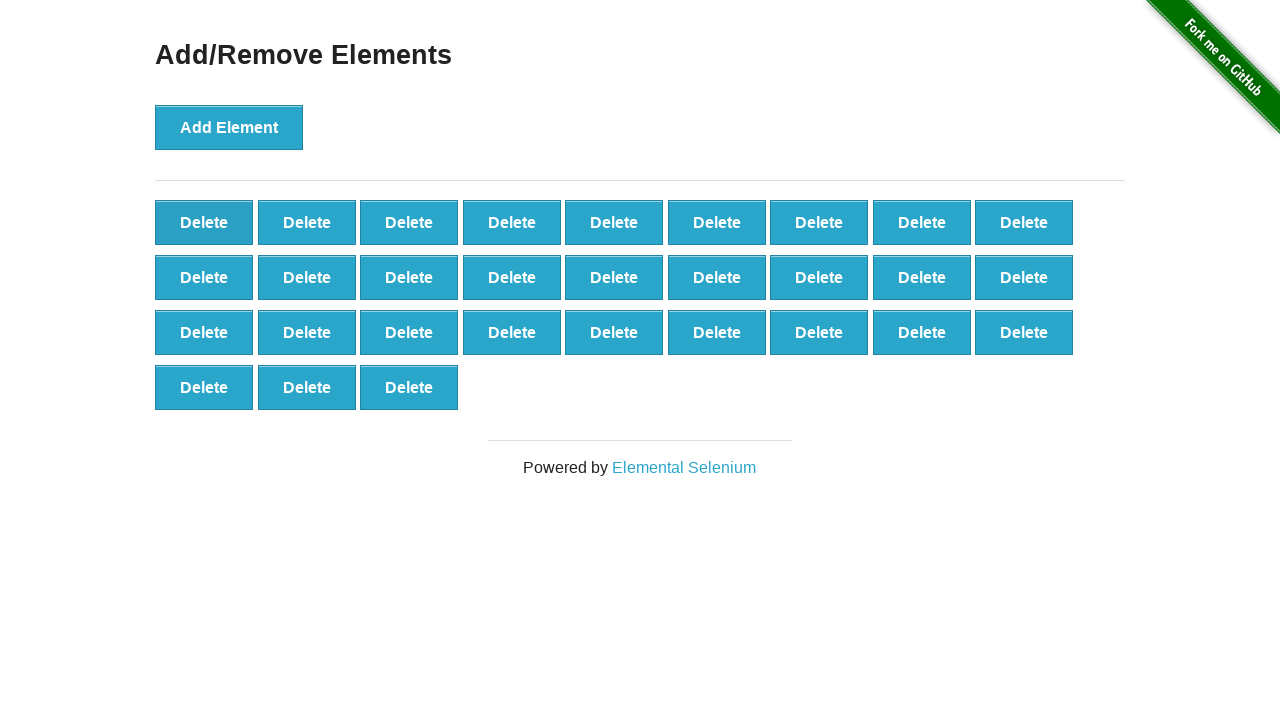

Clicked Delete button (iteration 71/90) at (204, 222) on button[onclick='deleteElement()']
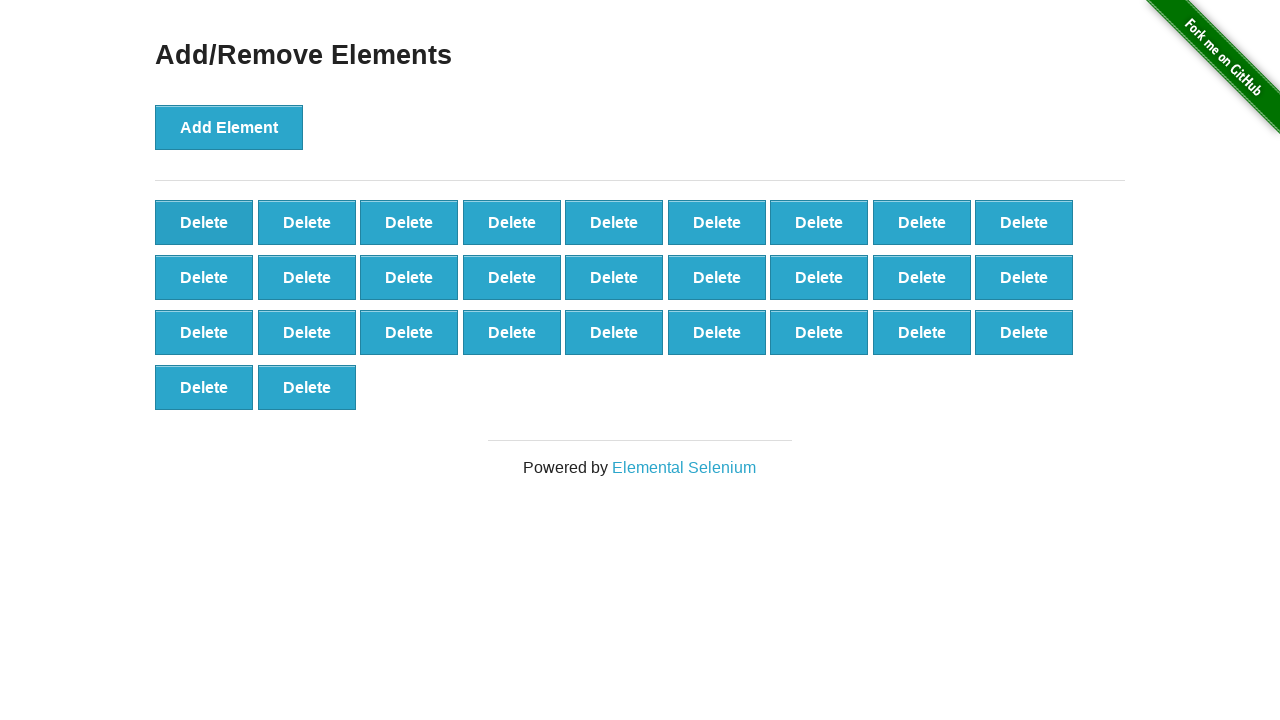

Clicked Delete button (iteration 72/90) at (204, 222) on button[onclick='deleteElement()']
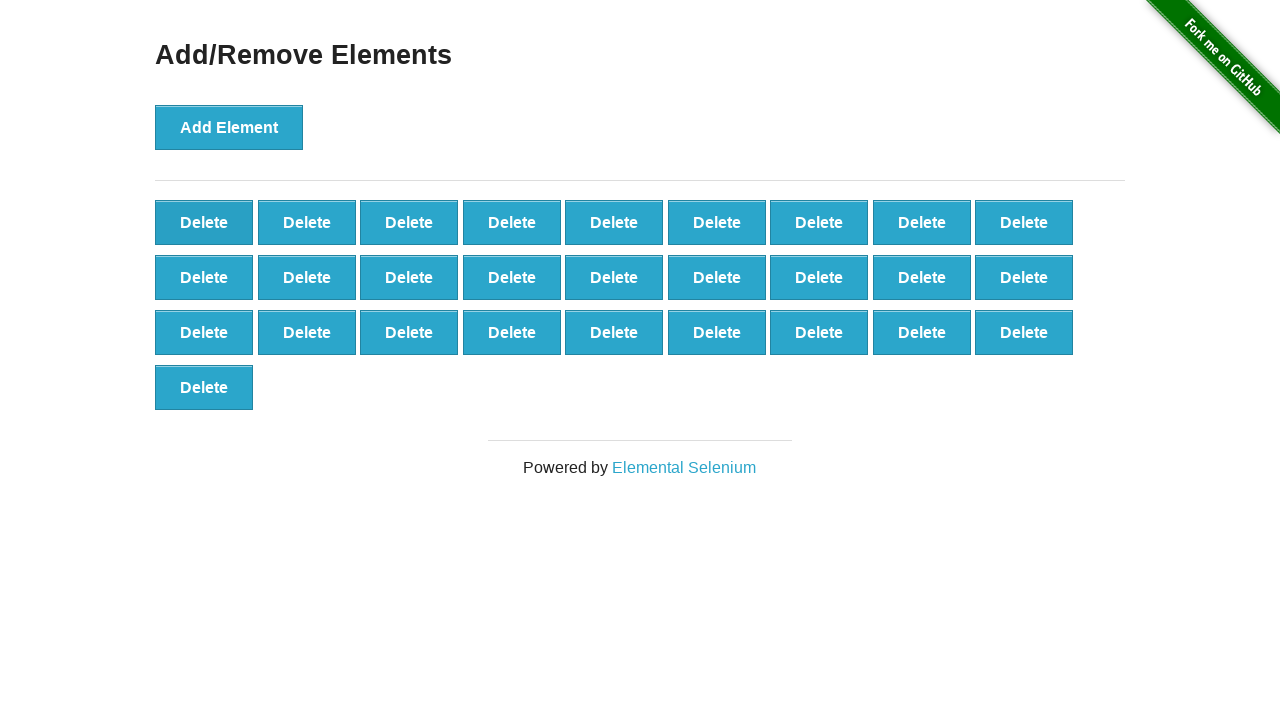

Clicked Delete button (iteration 73/90) at (204, 222) on button[onclick='deleteElement()']
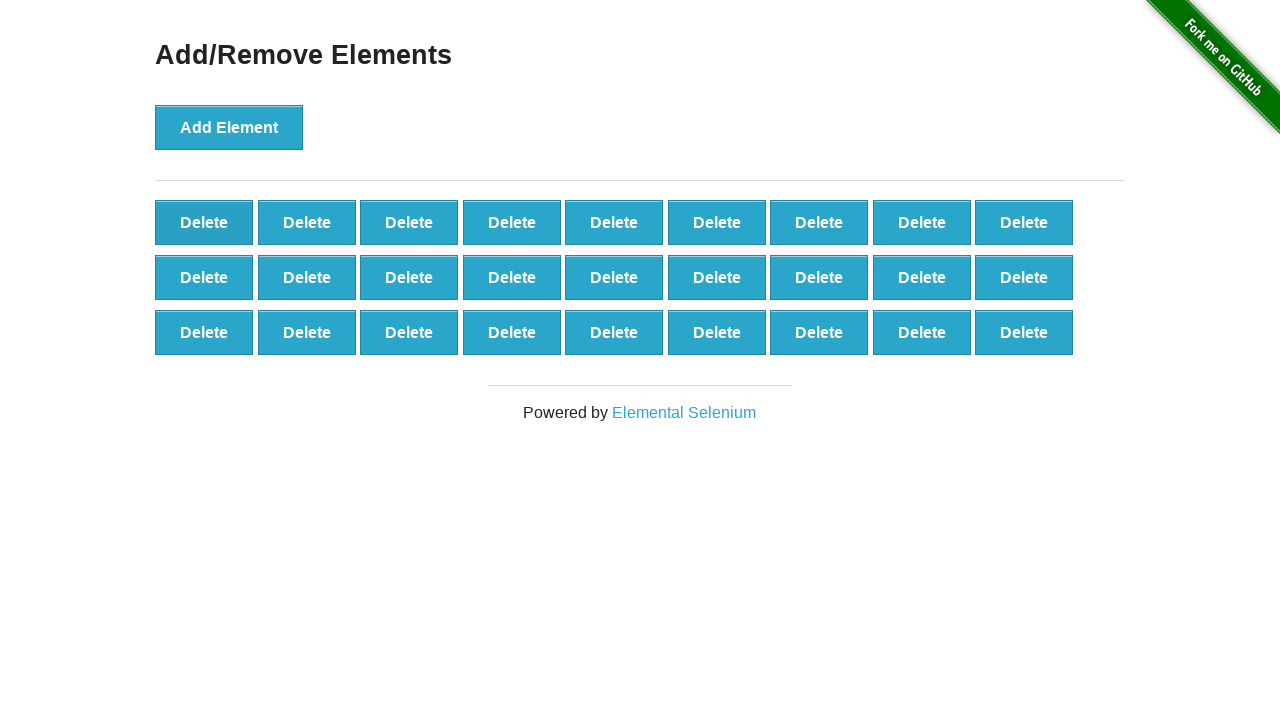

Clicked Delete button (iteration 74/90) at (204, 222) on button[onclick='deleteElement()']
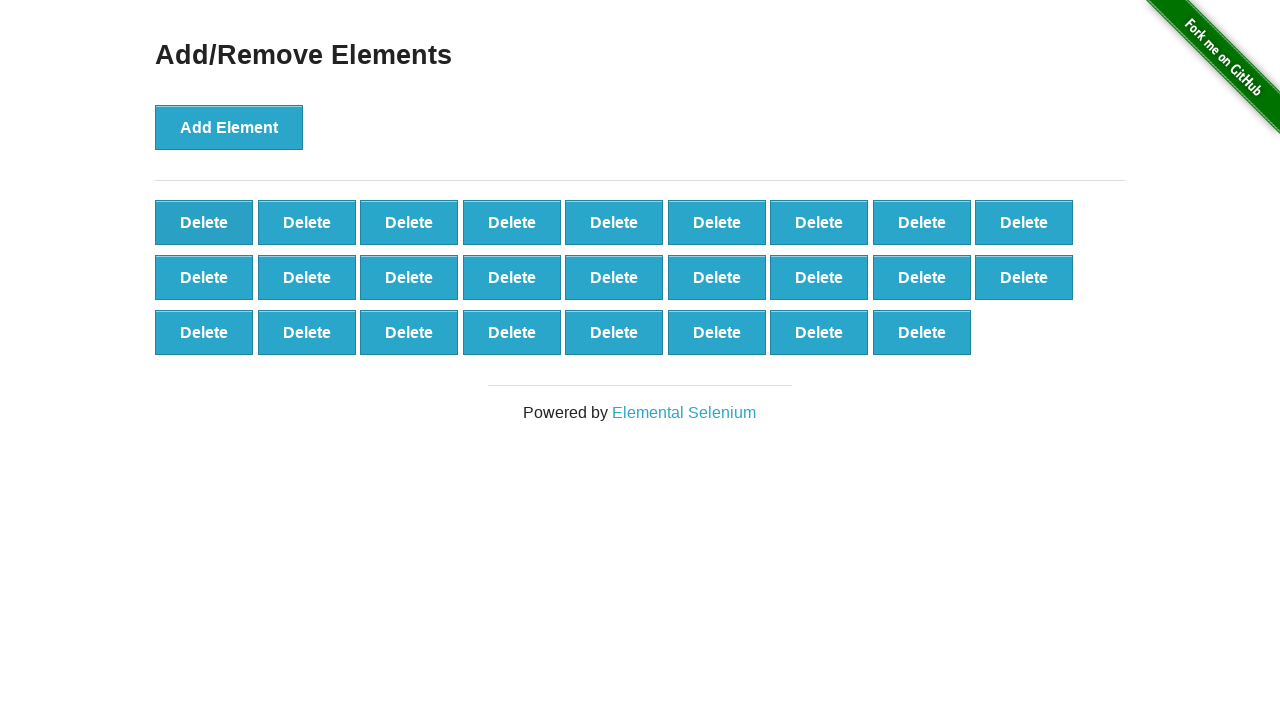

Clicked Delete button (iteration 75/90) at (204, 222) on button[onclick='deleteElement()']
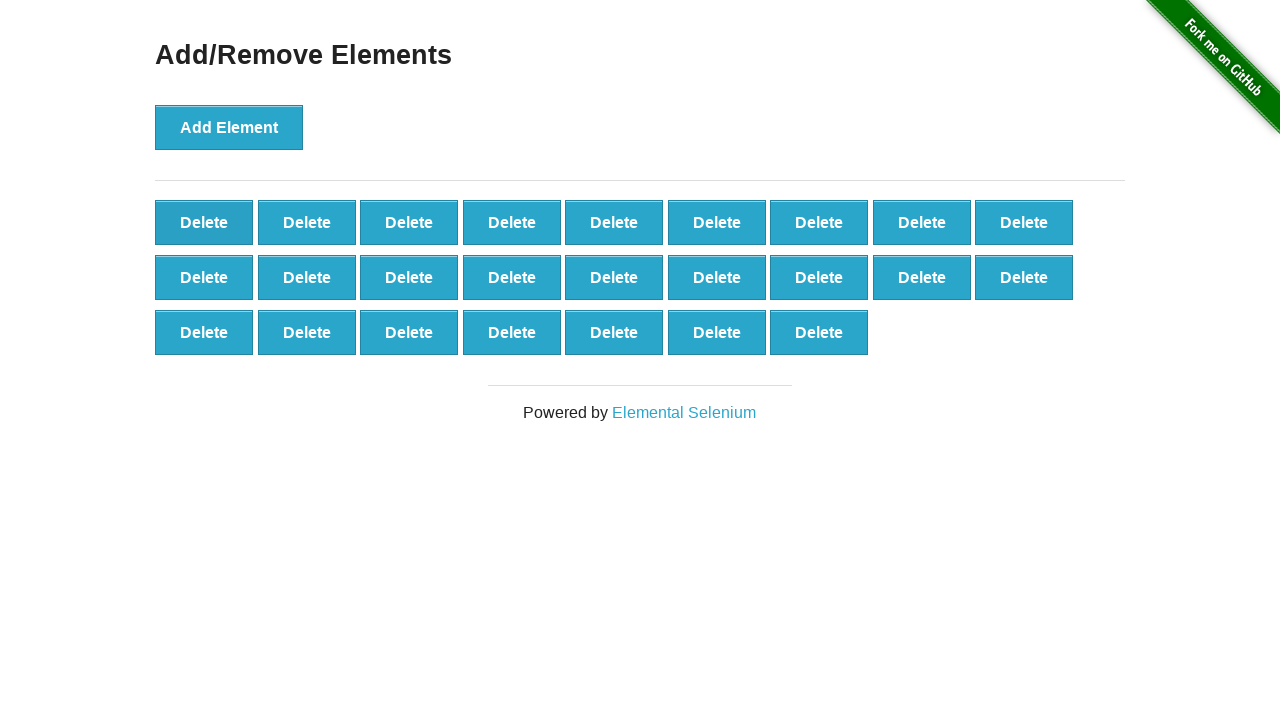

Clicked Delete button (iteration 76/90) at (204, 222) on button[onclick='deleteElement()']
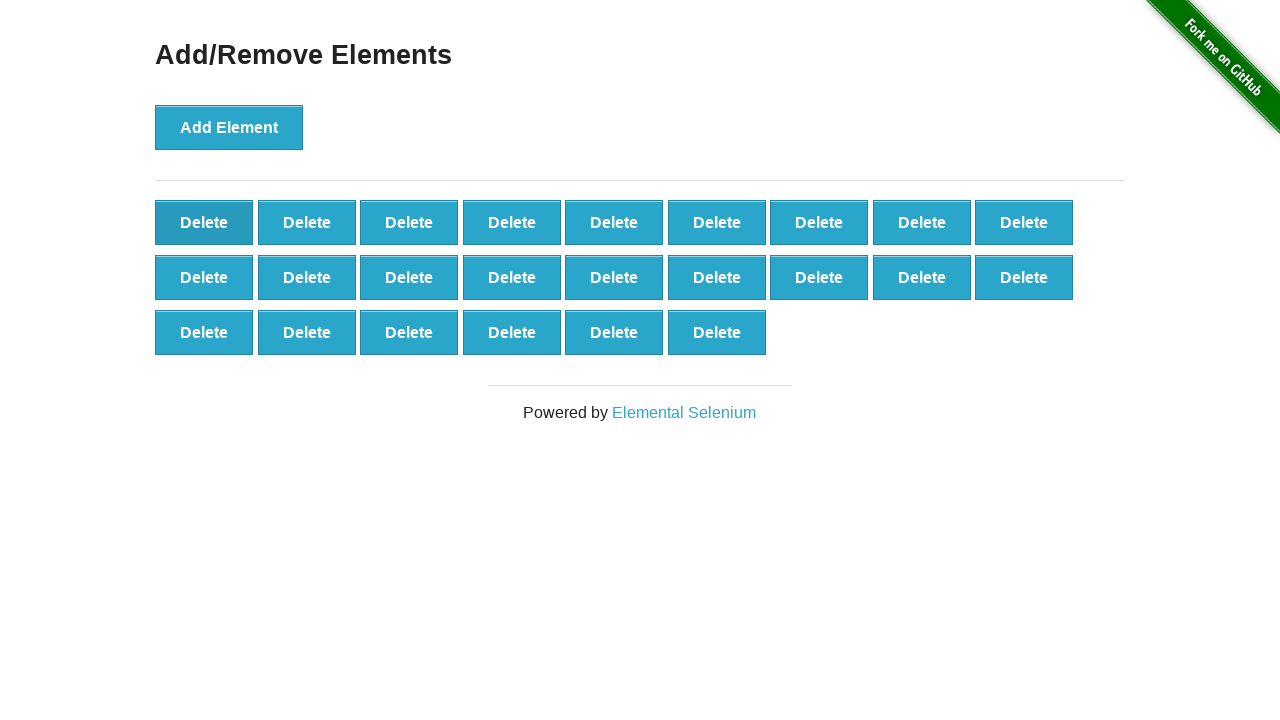

Clicked Delete button (iteration 77/90) at (204, 222) on button[onclick='deleteElement()']
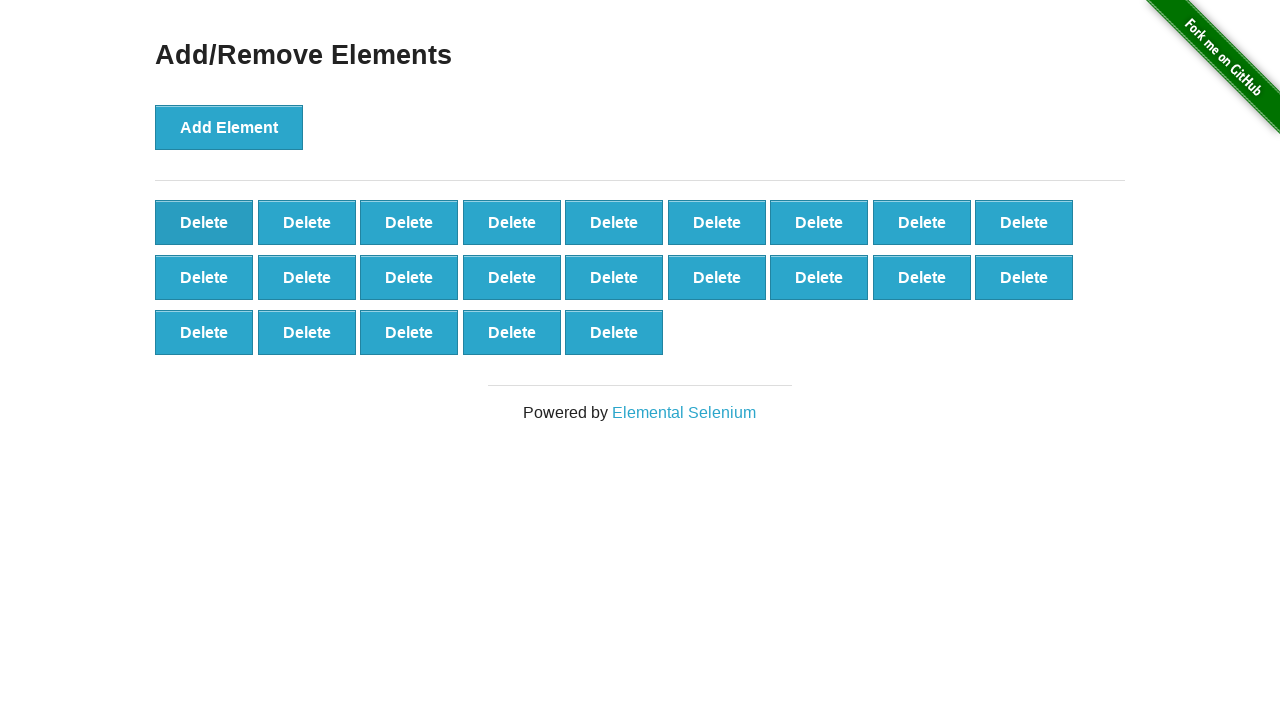

Clicked Delete button (iteration 78/90) at (204, 222) on button[onclick='deleteElement()']
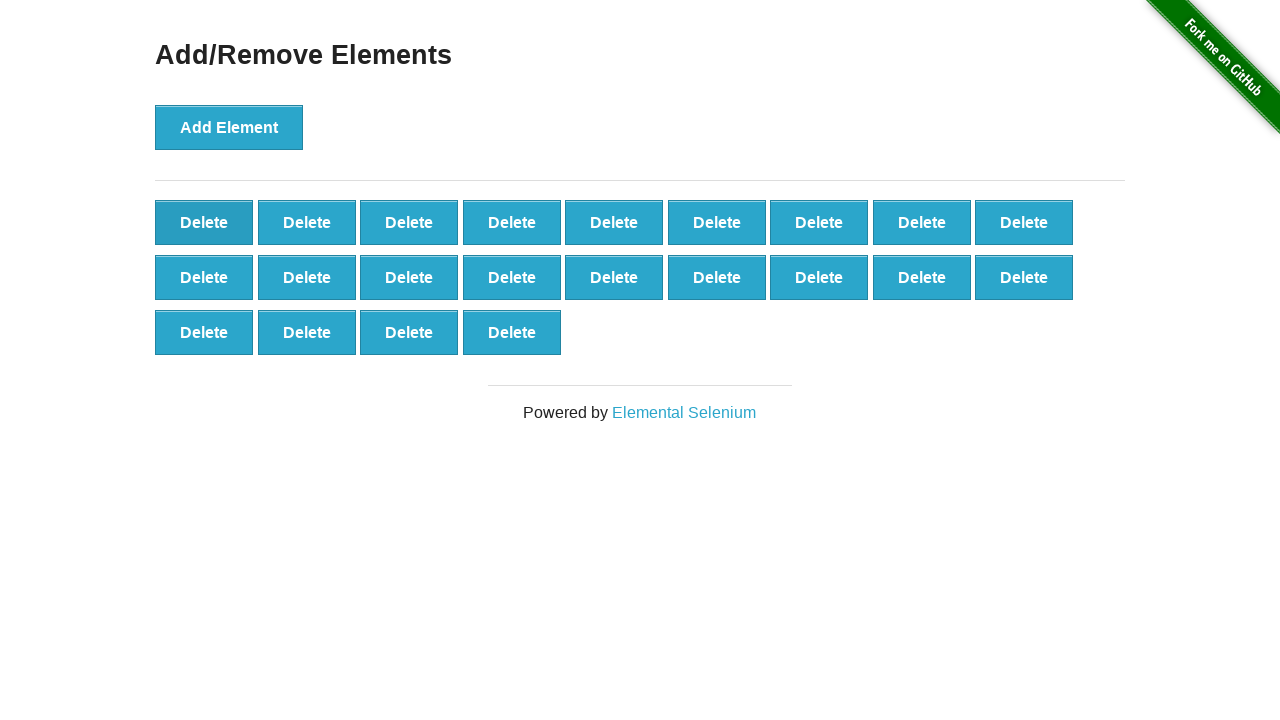

Clicked Delete button (iteration 79/90) at (204, 222) on button[onclick='deleteElement()']
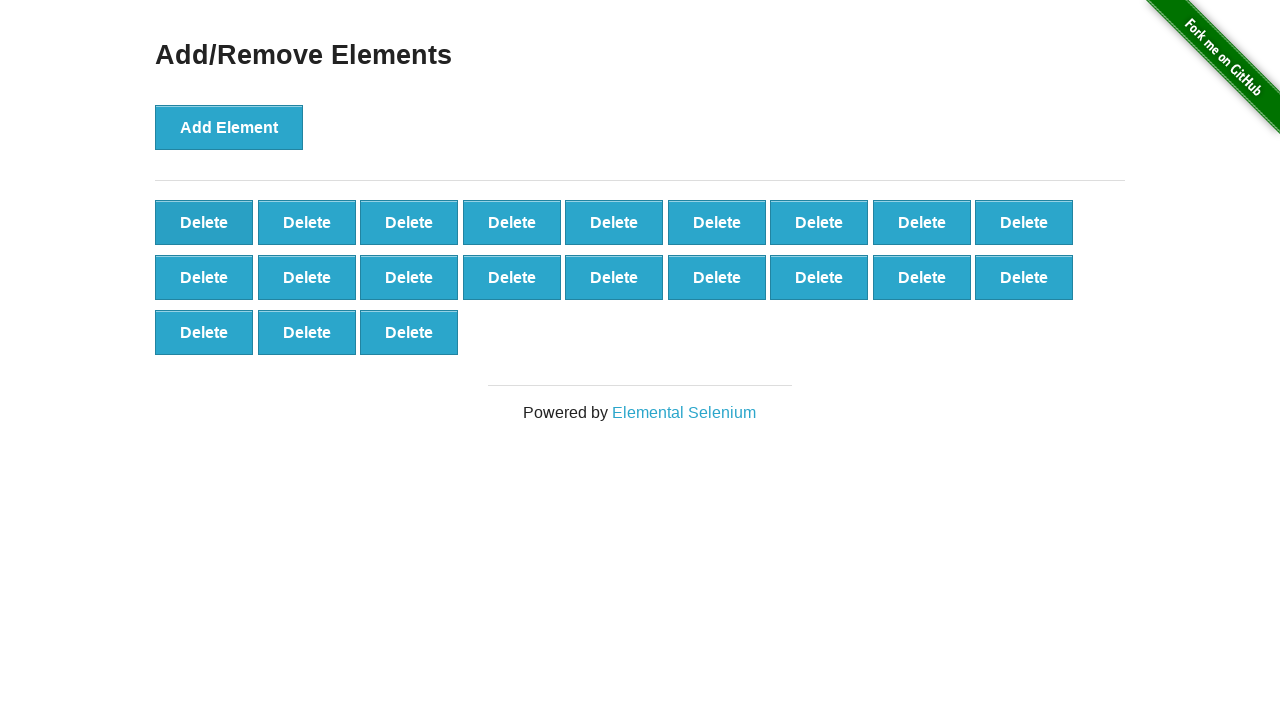

Clicked Delete button (iteration 80/90) at (204, 222) on button[onclick='deleteElement()']
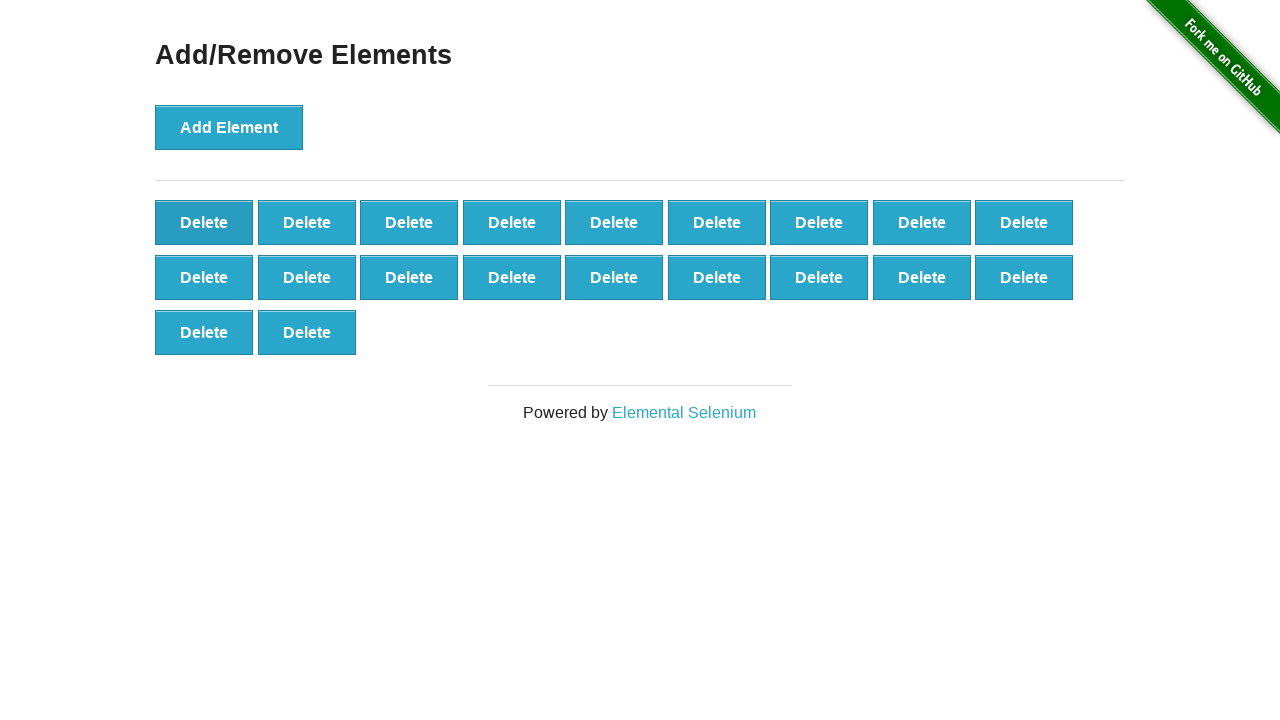

Clicked Delete button (iteration 81/90) at (204, 222) on button[onclick='deleteElement()']
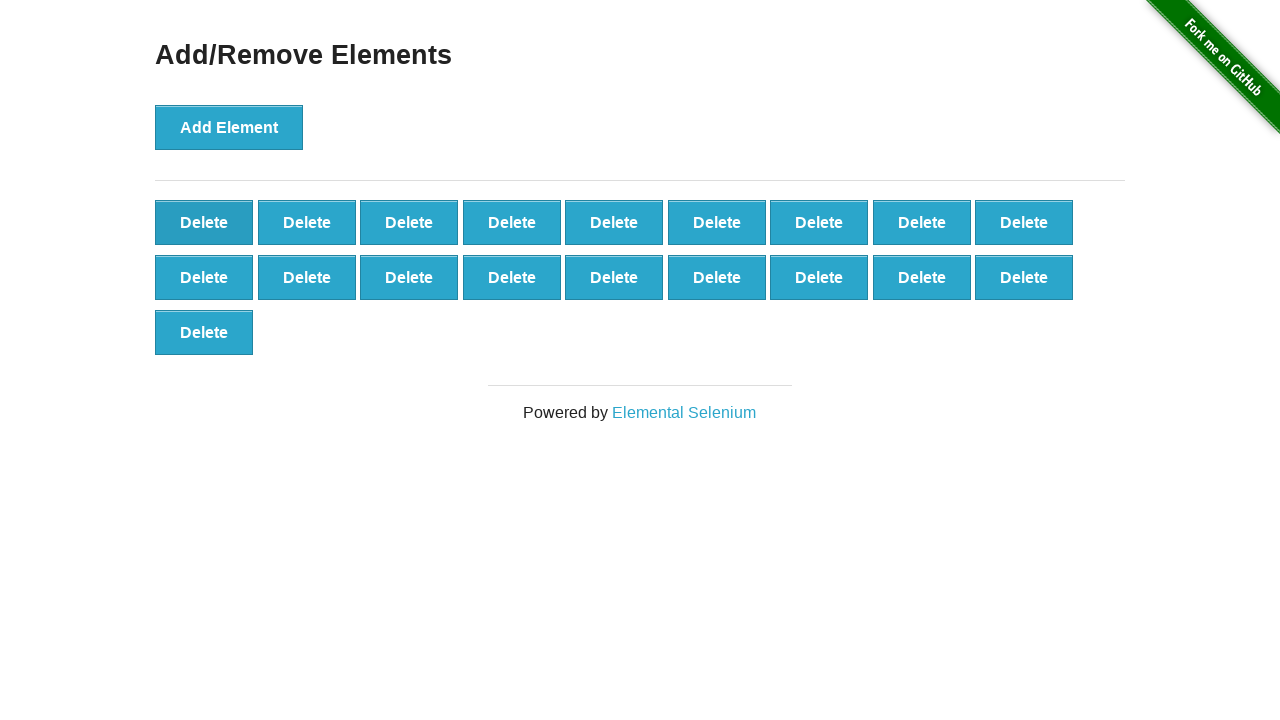

Clicked Delete button (iteration 82/90) at (204, 222) on button[onclick='deleteElement()']
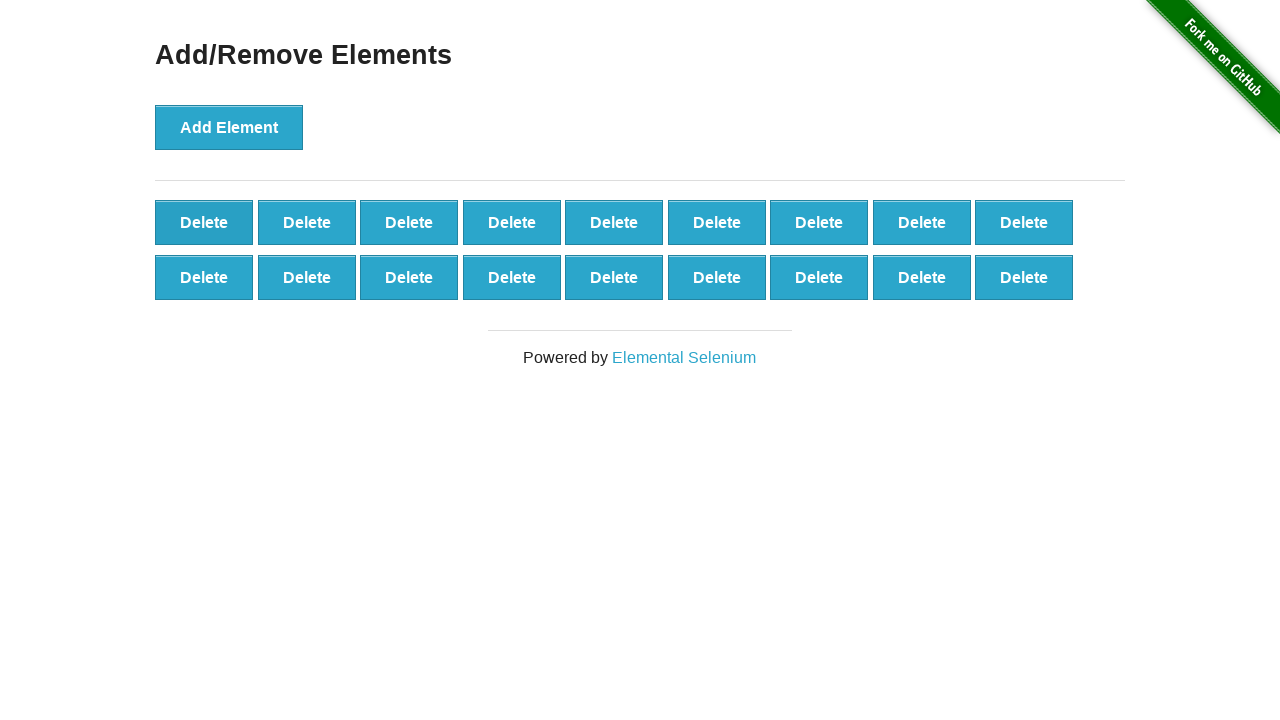

Clicked Delete button (iteration 83/90) at (204, 222) on button[onclick='deleteElement()']
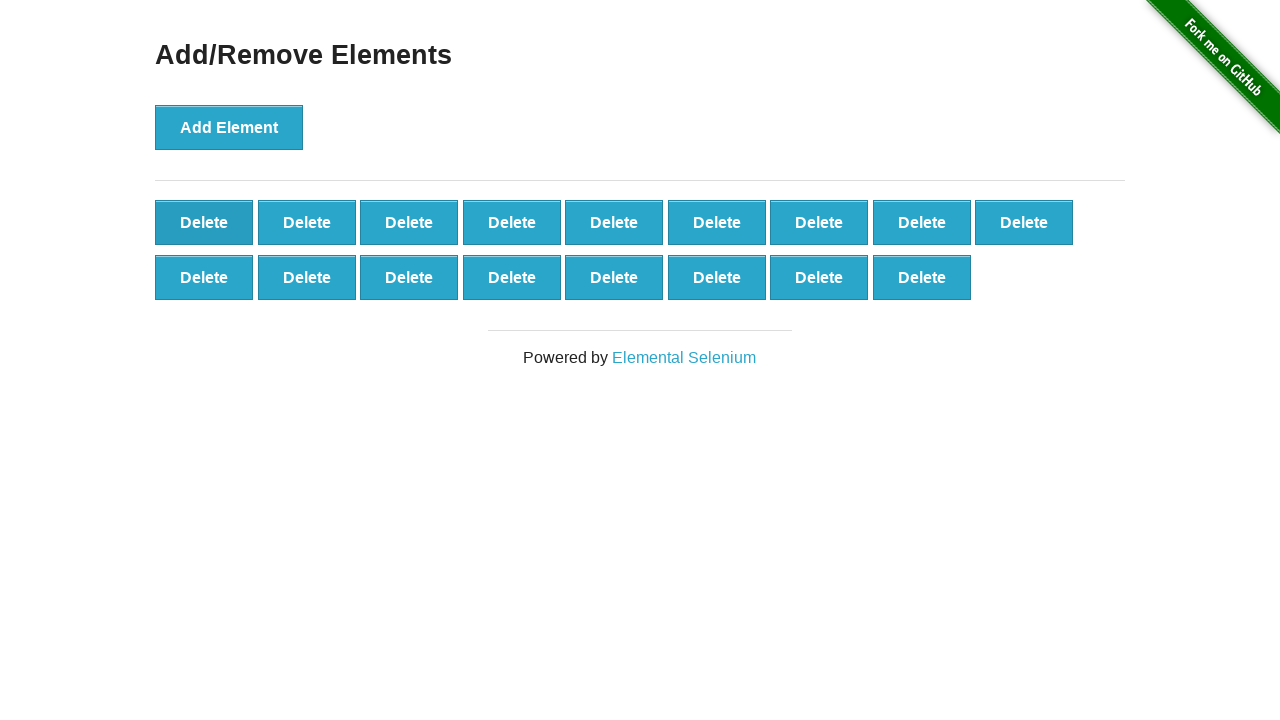

Clicked Delete button (iteration 84/90) at (204, 222) on button[onclick='deleteElement()']
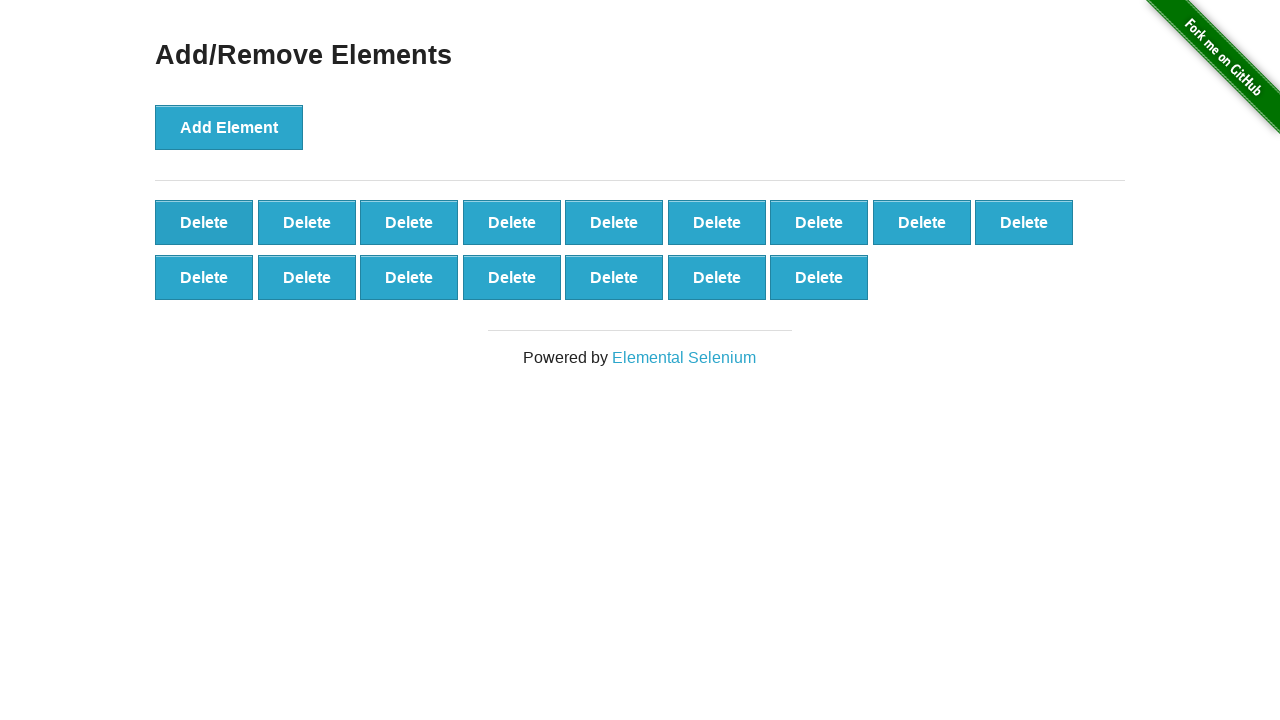

Clicked Delete button (iteration 85/90) at (204, 222) on button[onclick='deleteElement()']
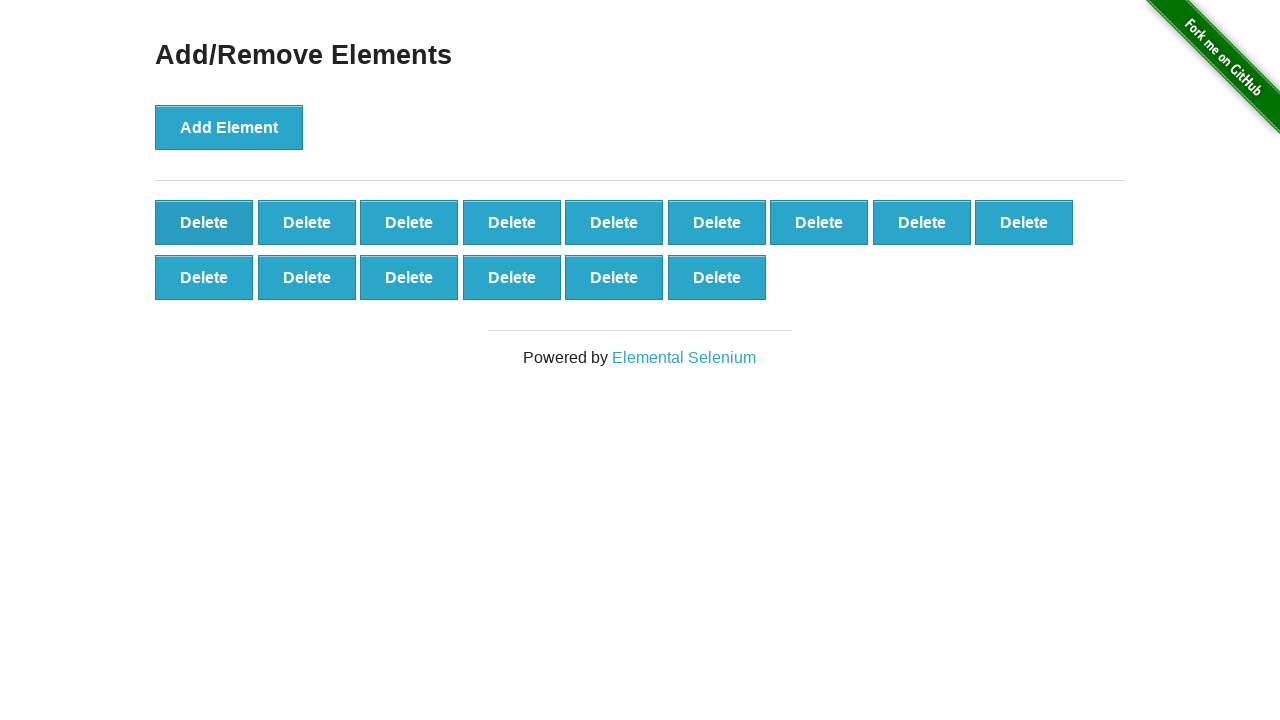

Clicked Delete button (iteration 86/90) at (204, 222) on button[onclick='deleteElement()']
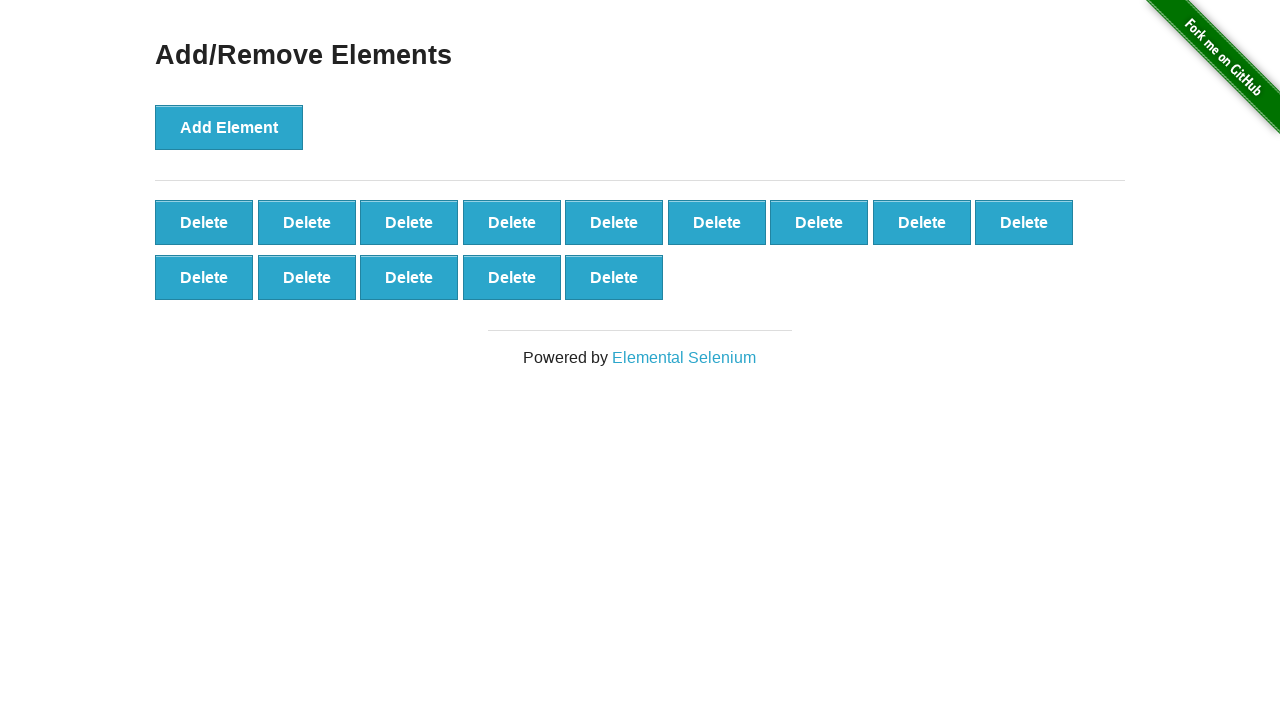

Clicked Delete button (iteration 87/90) at (204, 222) on button[onclick='deleteElement()']
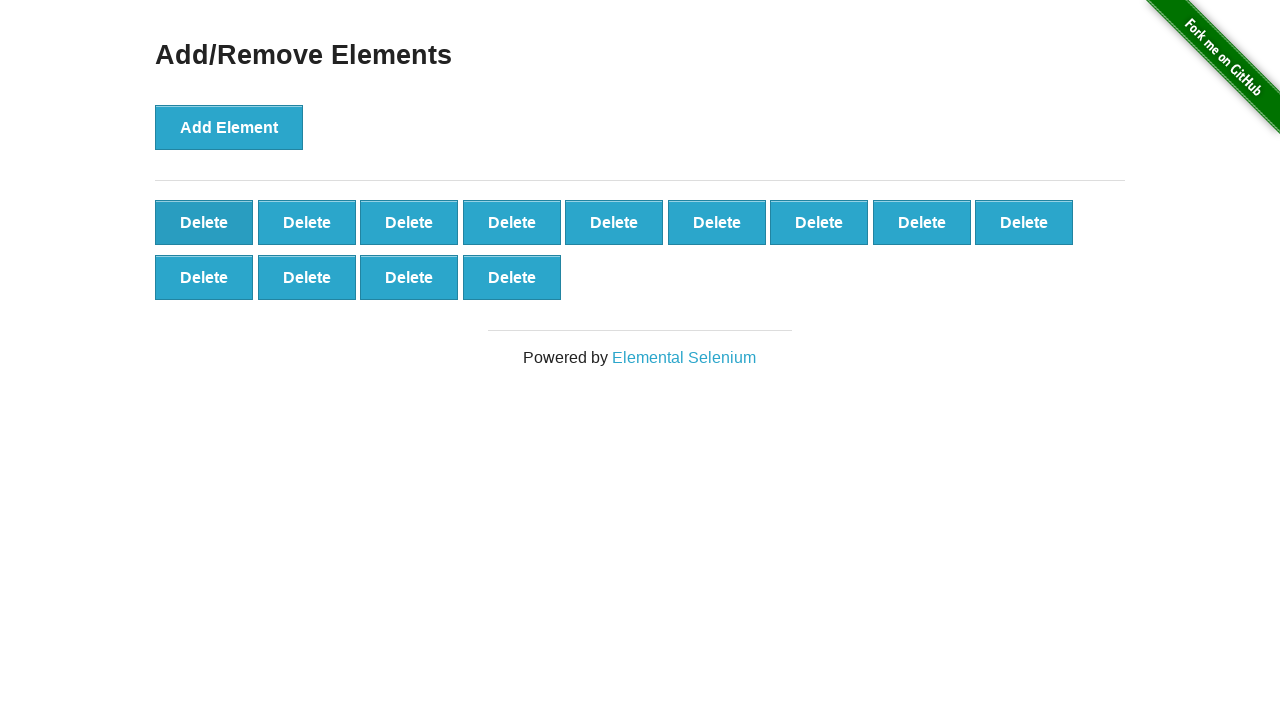

Clicked Delete button (iteration 88/90) at (204, 222) on button[onclick='deleteElement()']
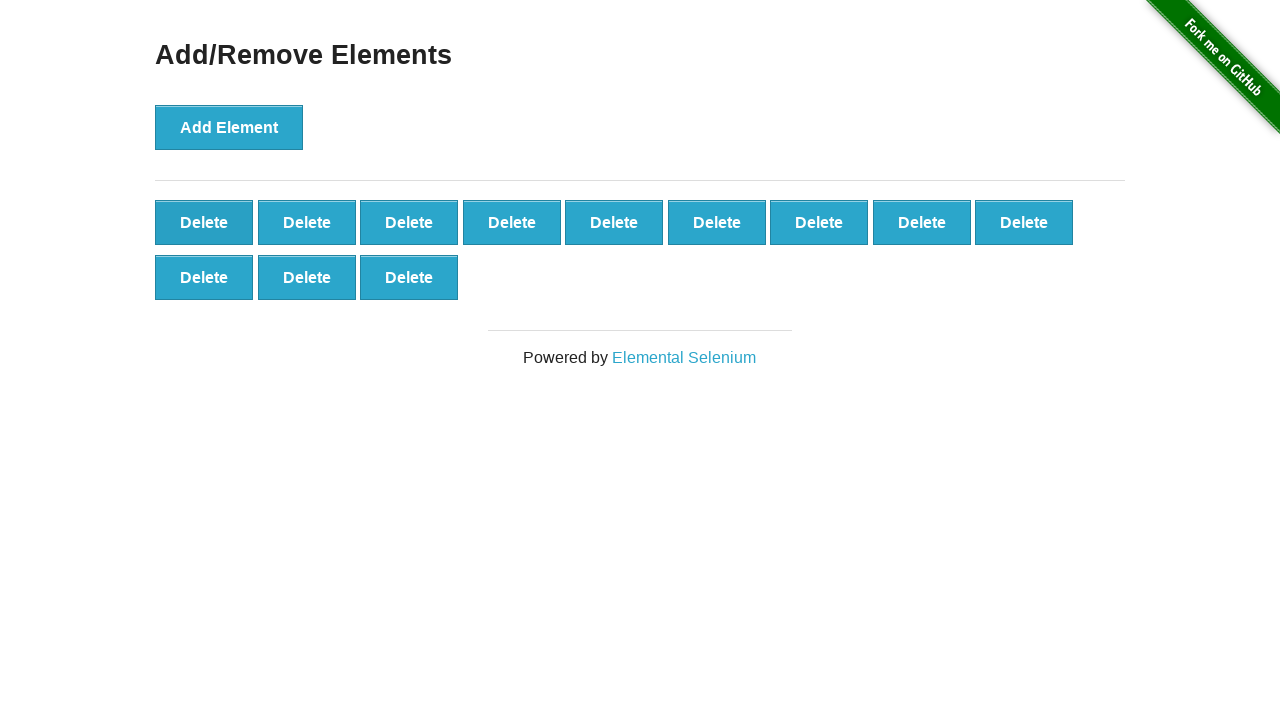

Clicked Delete button (iteration 89/90) at (204, 222) on button[onclick='deleteElement()']
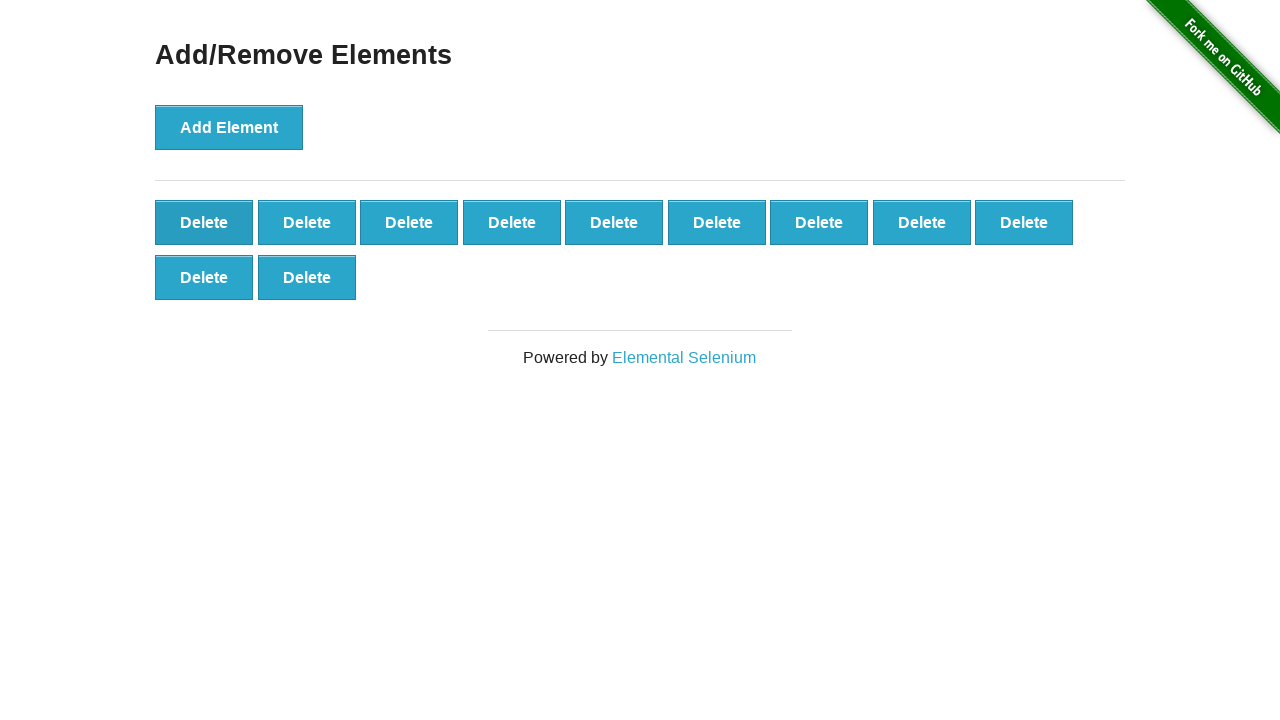

Clicked Delete button (iteration 90/90) at (204, 222) on button[onclick='deleteElement()']
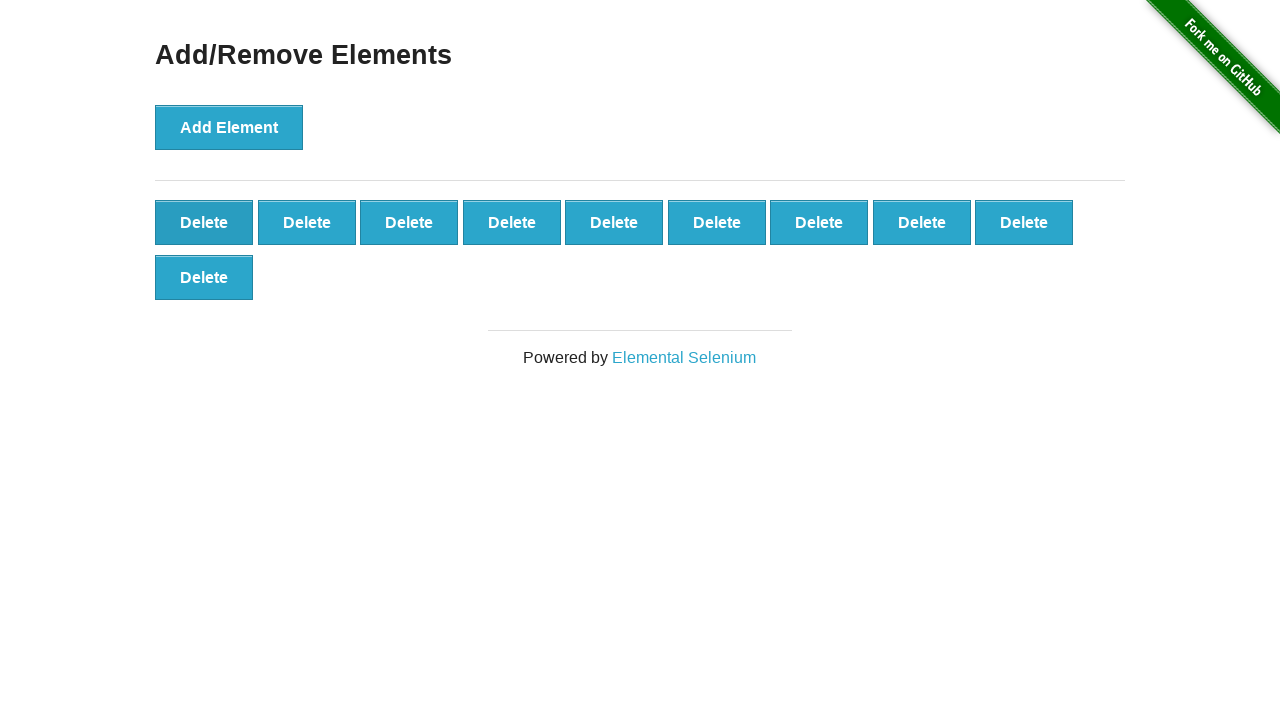

Located remaining elements
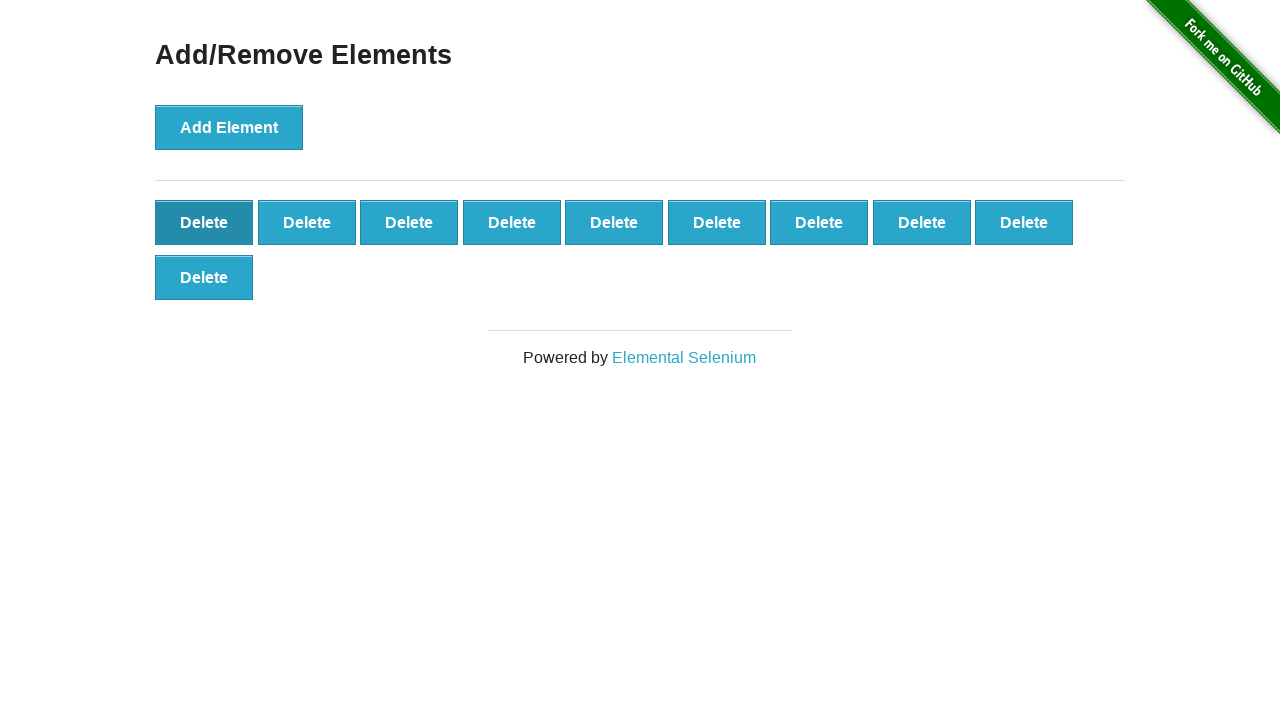

Verified 10 elements remain after deleting 90
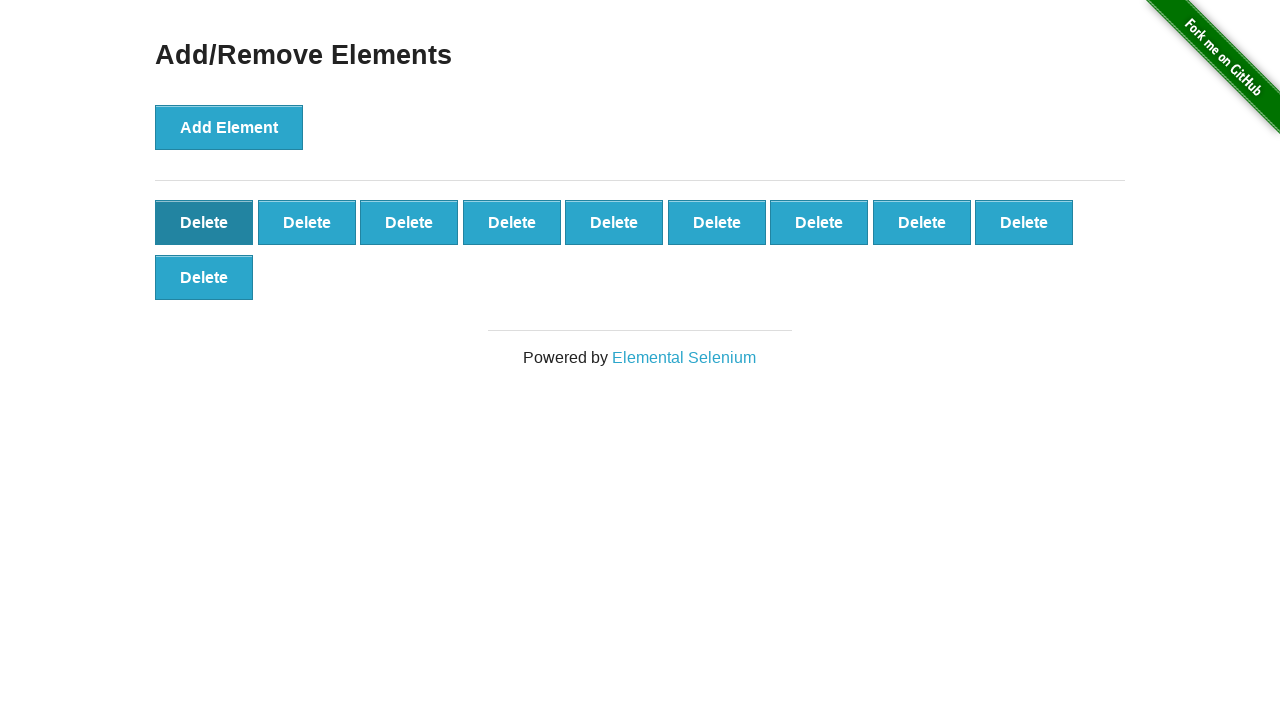

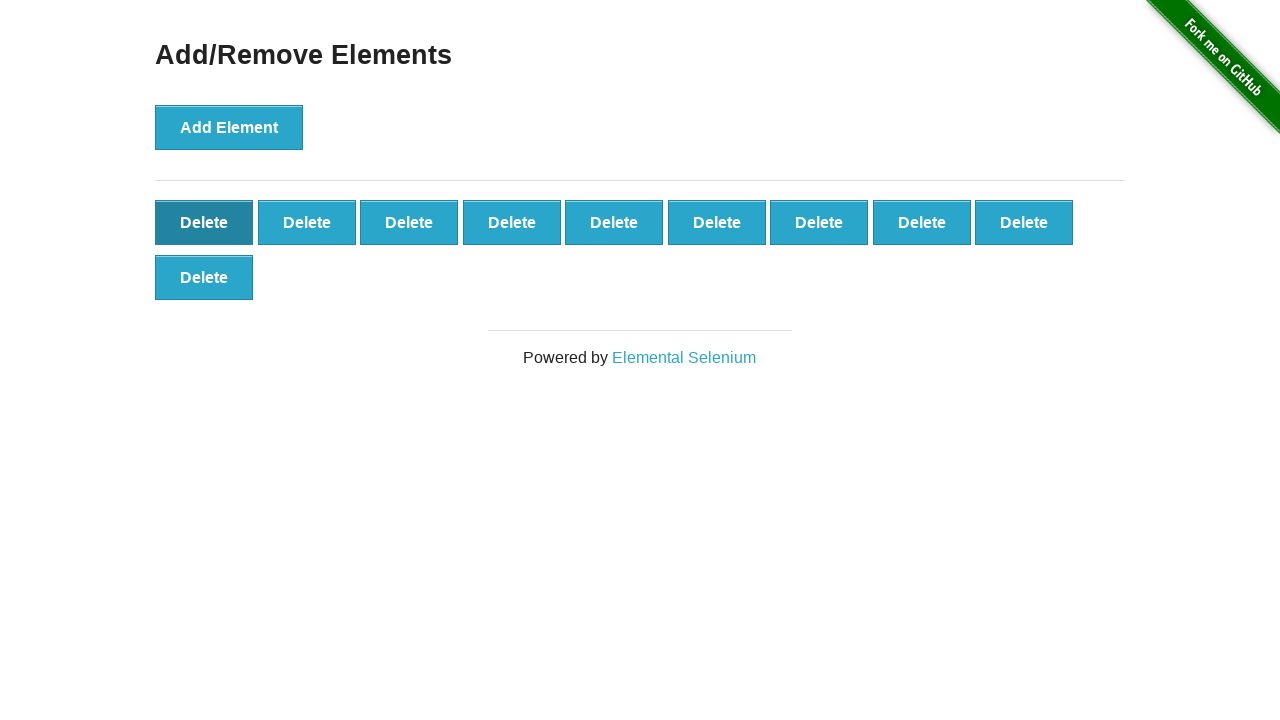